Tests creating 100 todo items and verifies the count updates correctly

Starting URL: https://todomvc.com/examples/react/dist/

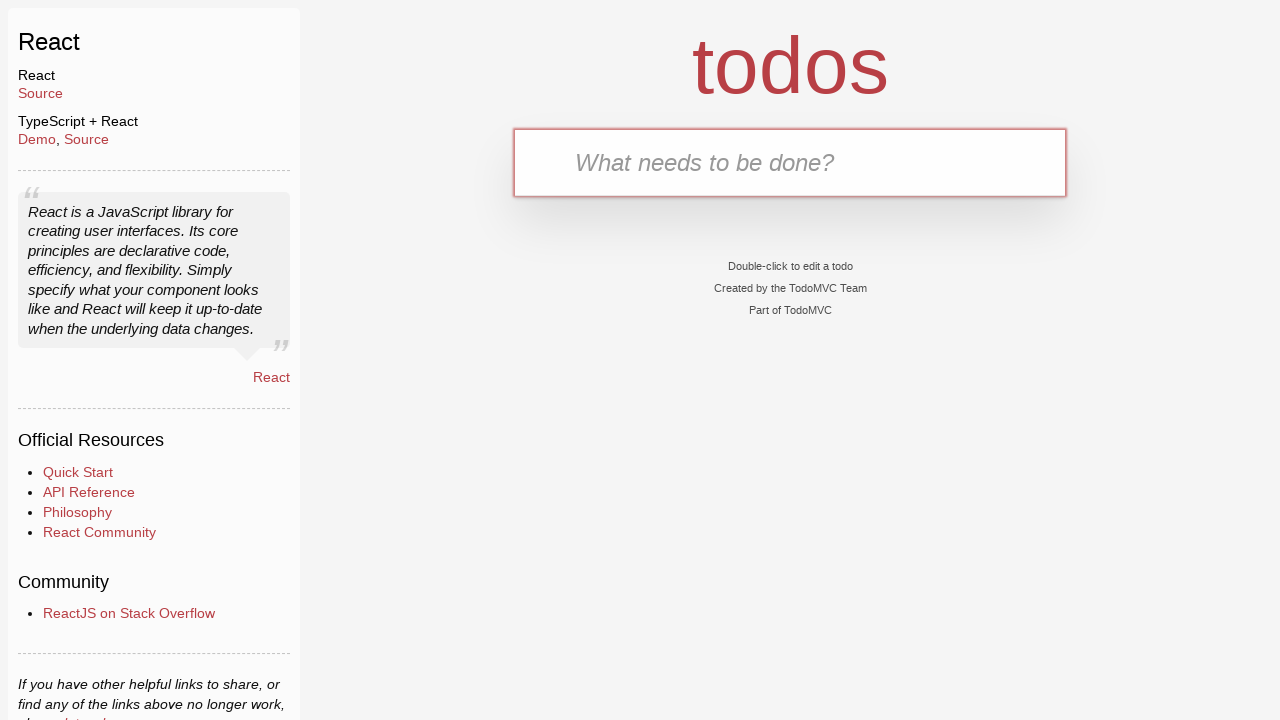

New todo input field is visible
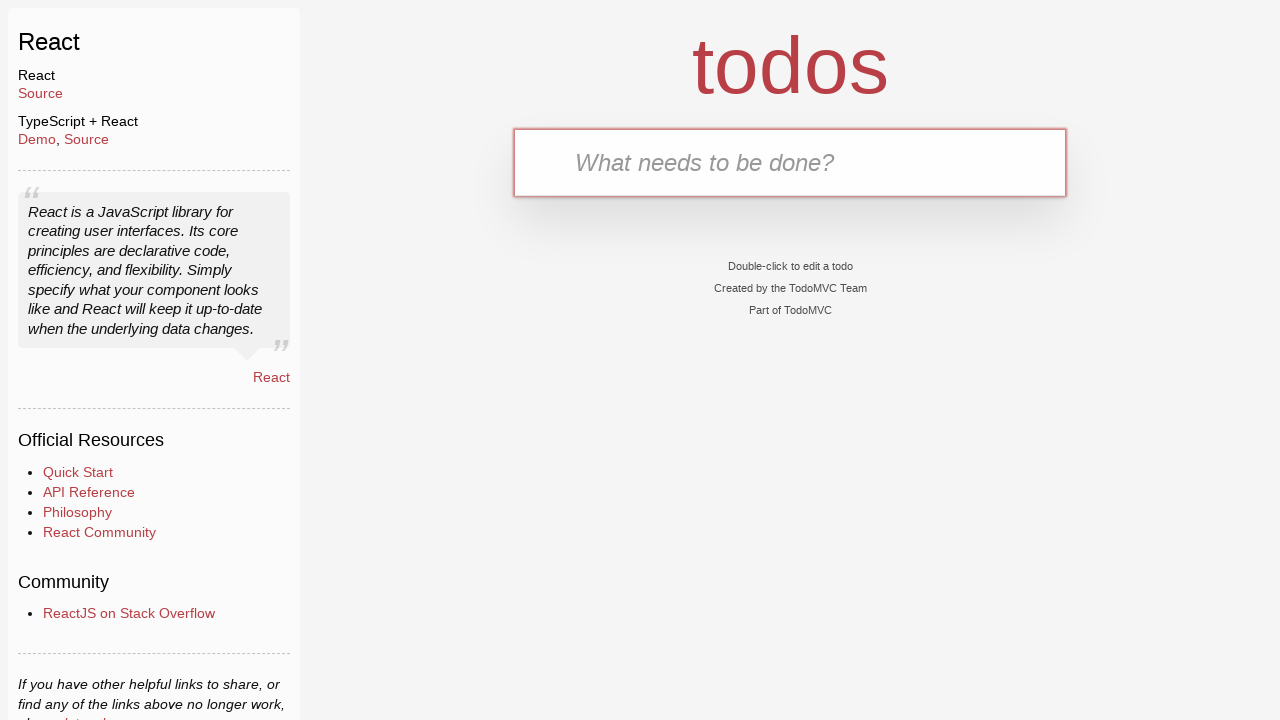

Filled new todo input with 'ToDo0' on input.new-todo
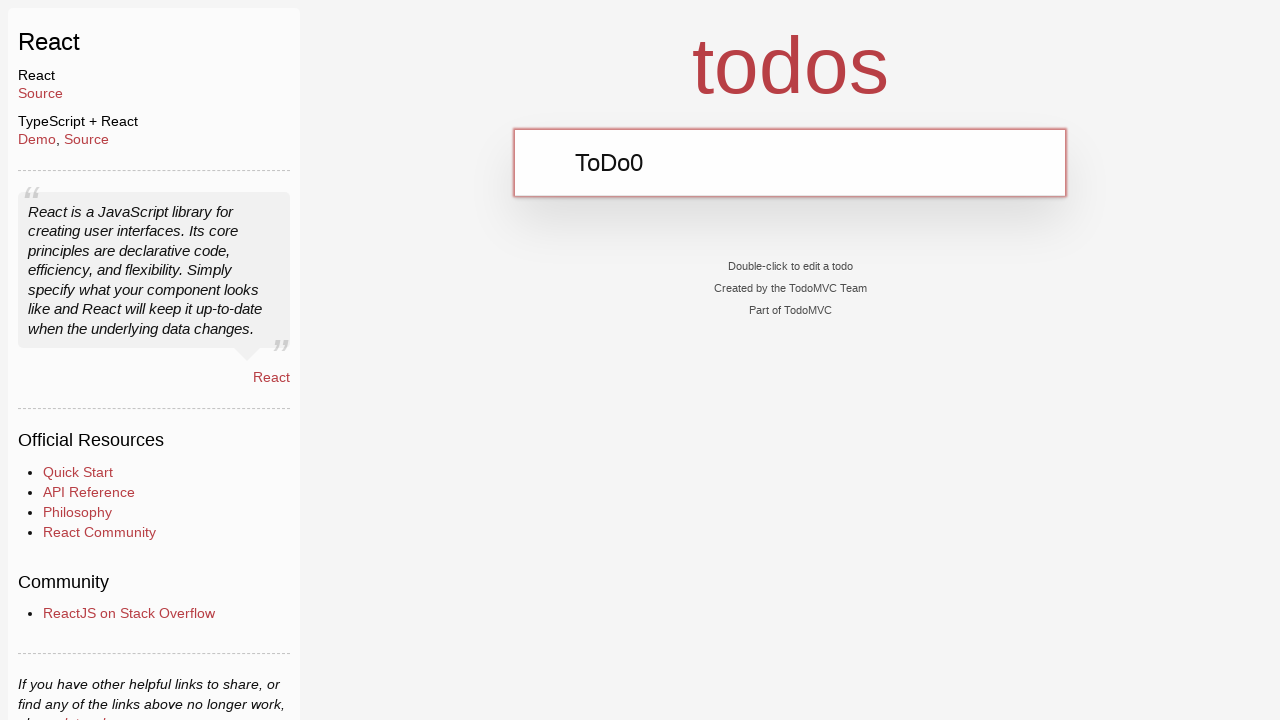

Pressed Enter to create todo item 1 of 100 on input.new-todo
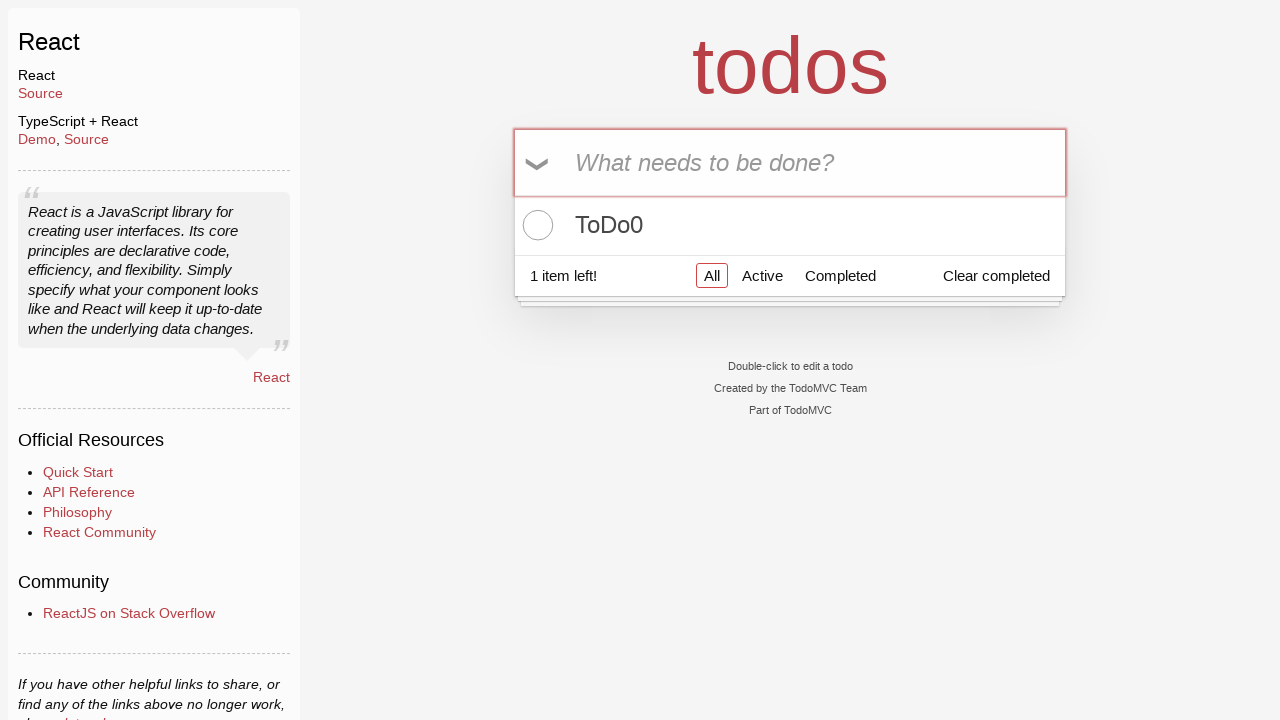

Filled new todo input with 'ToDo1' on input.new-todo
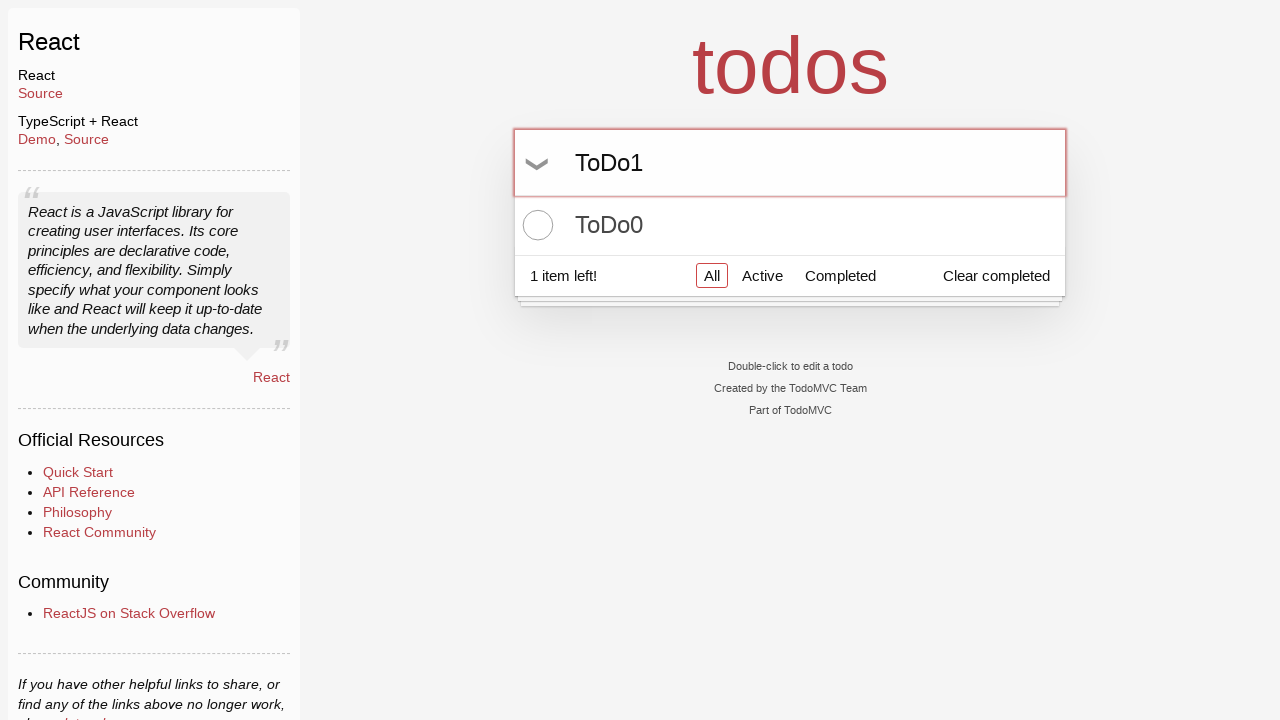

Pressed Enter to create todo item 2 of 100 on input.new-todo
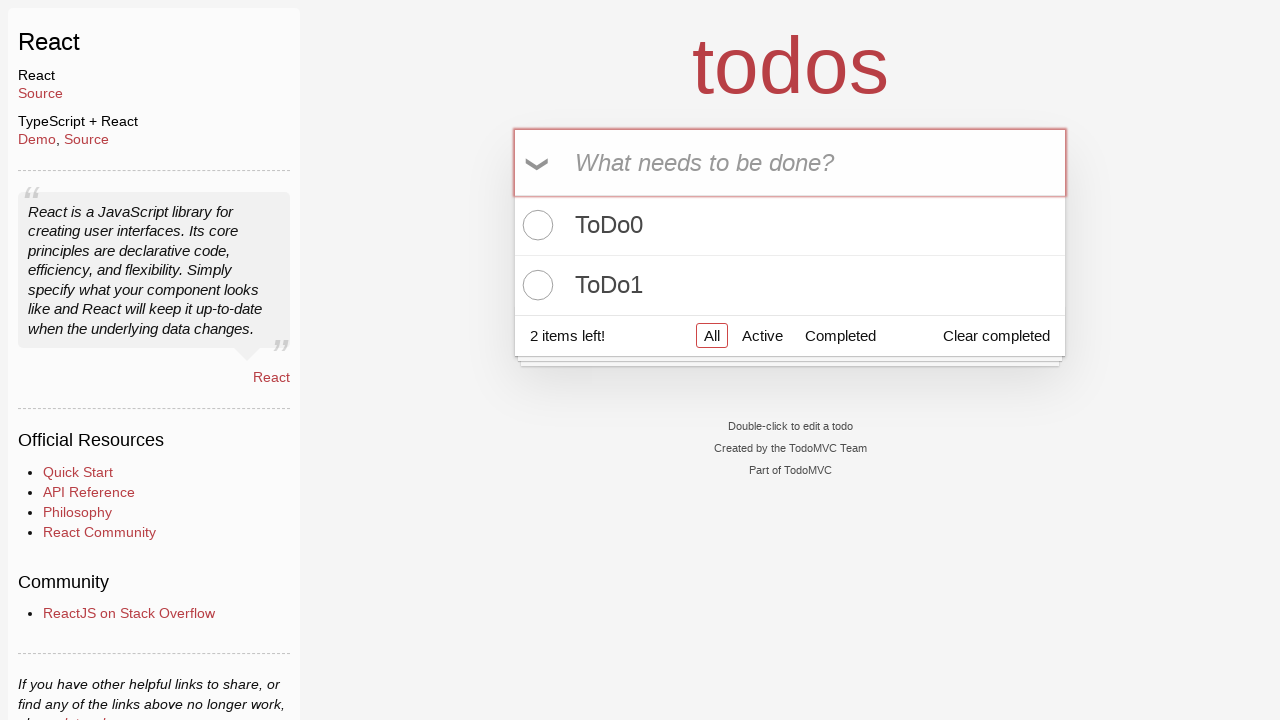

Filled new todo input with 'ToDo2' on input.new-todo
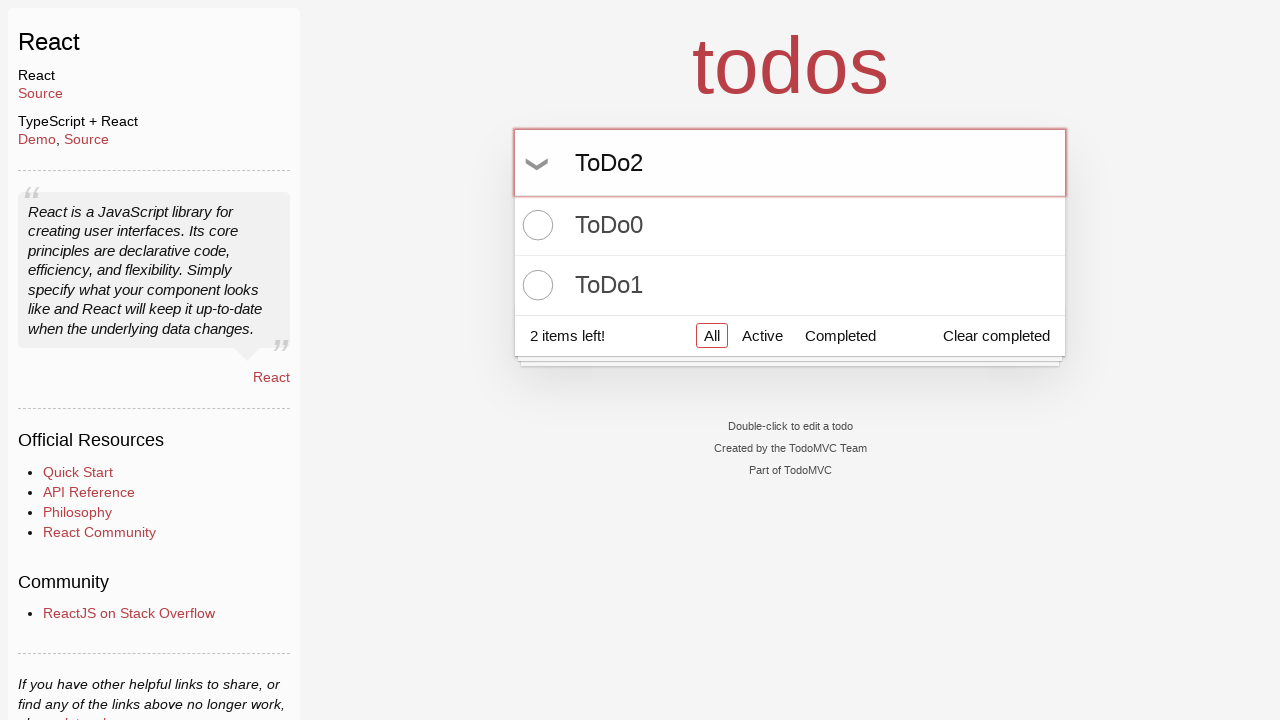

Pressed Enter to create todo item 3 of 100 on input.new-todo
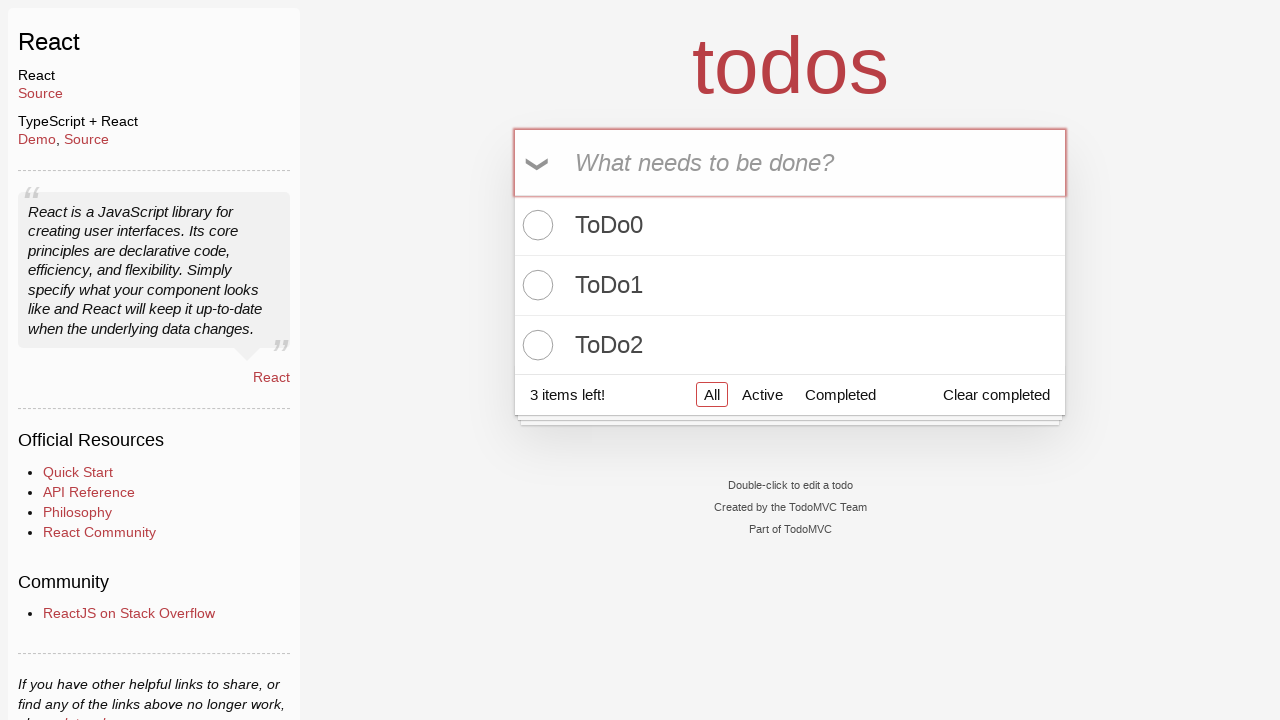

Filled new todo input with 'ToDo3' on input.new-todo
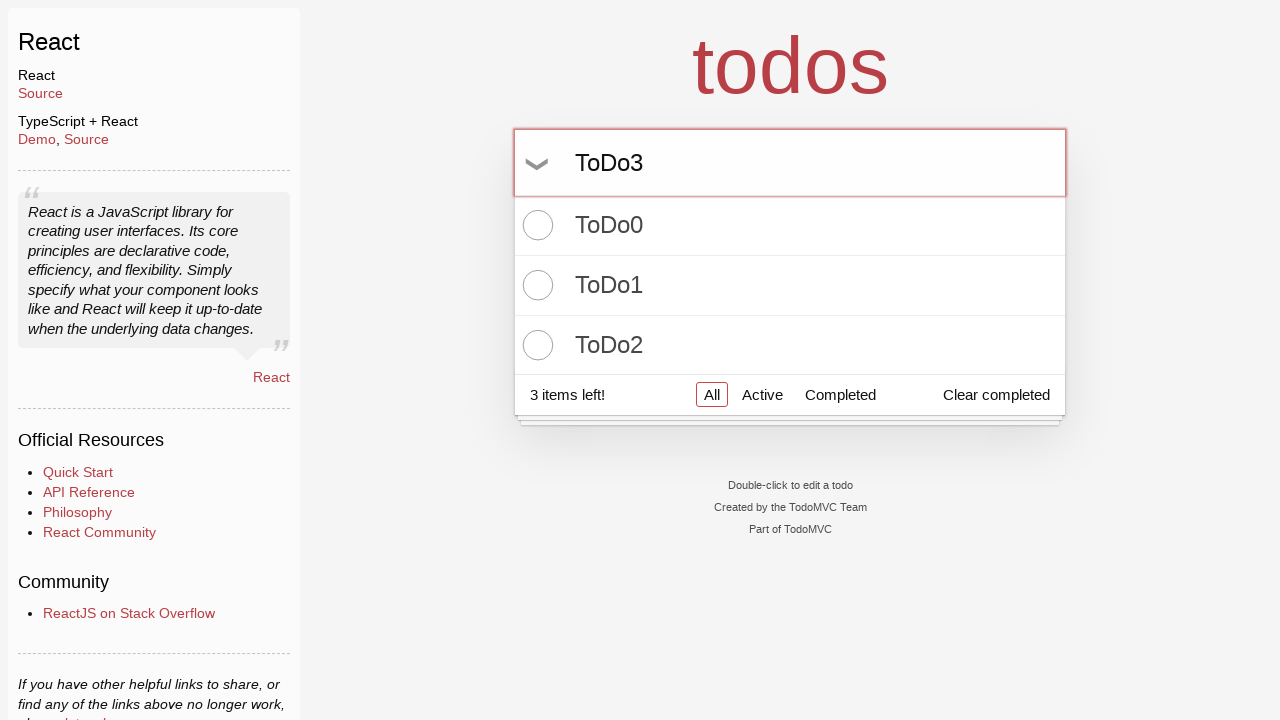

Pressed Enter to create todo item 4 of 100 on input.new-todo
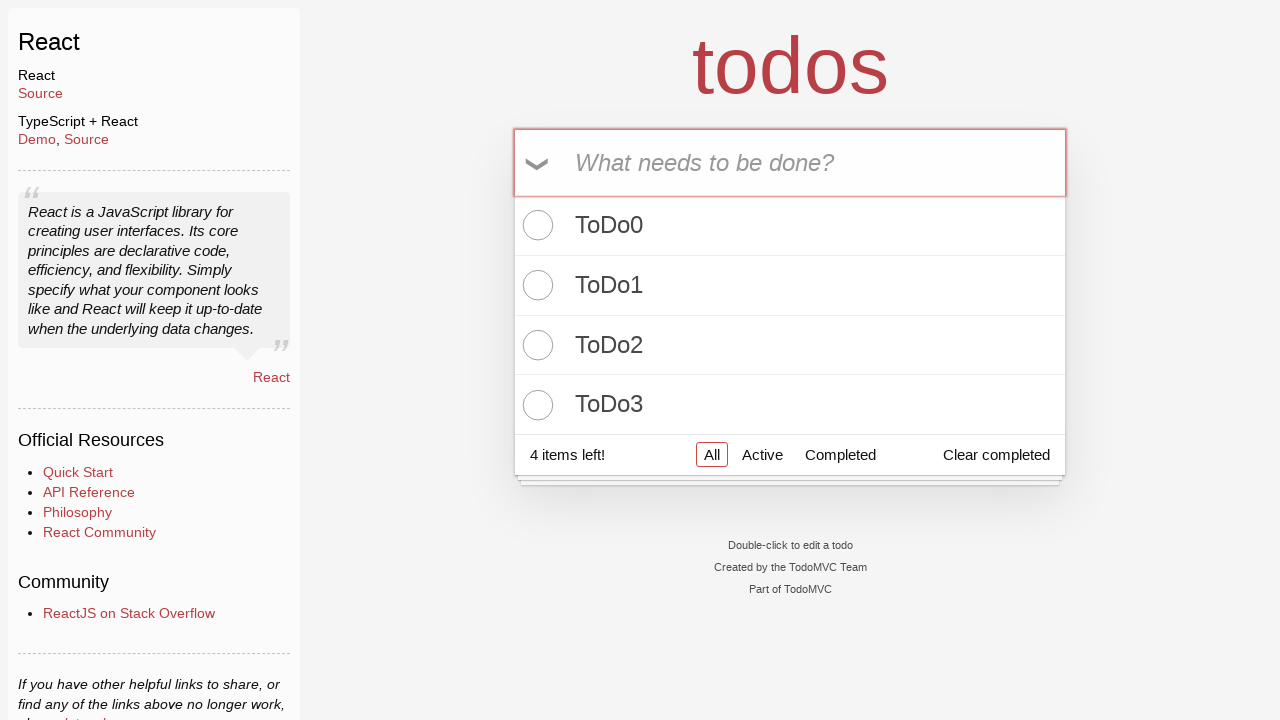

Filled new todo input with 'ToDo4' on input.new-todo
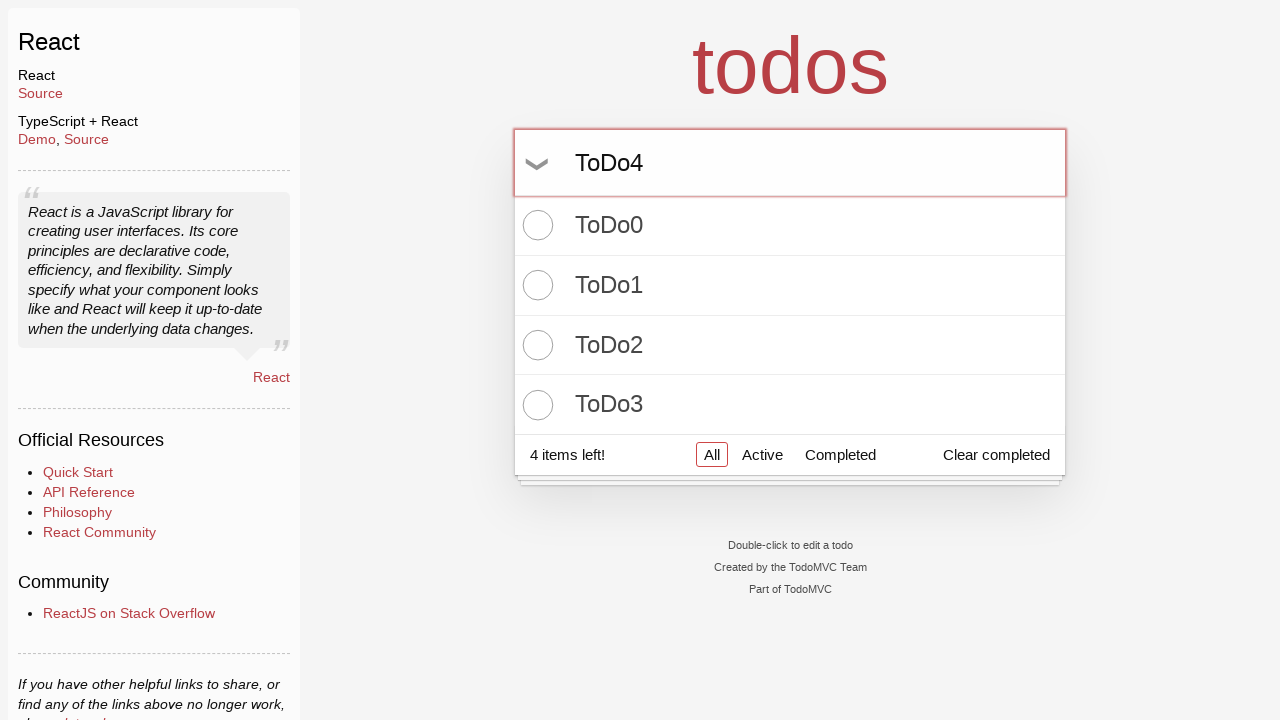

Pressed Enter to create todo item 5 of 100 on input.new-todo
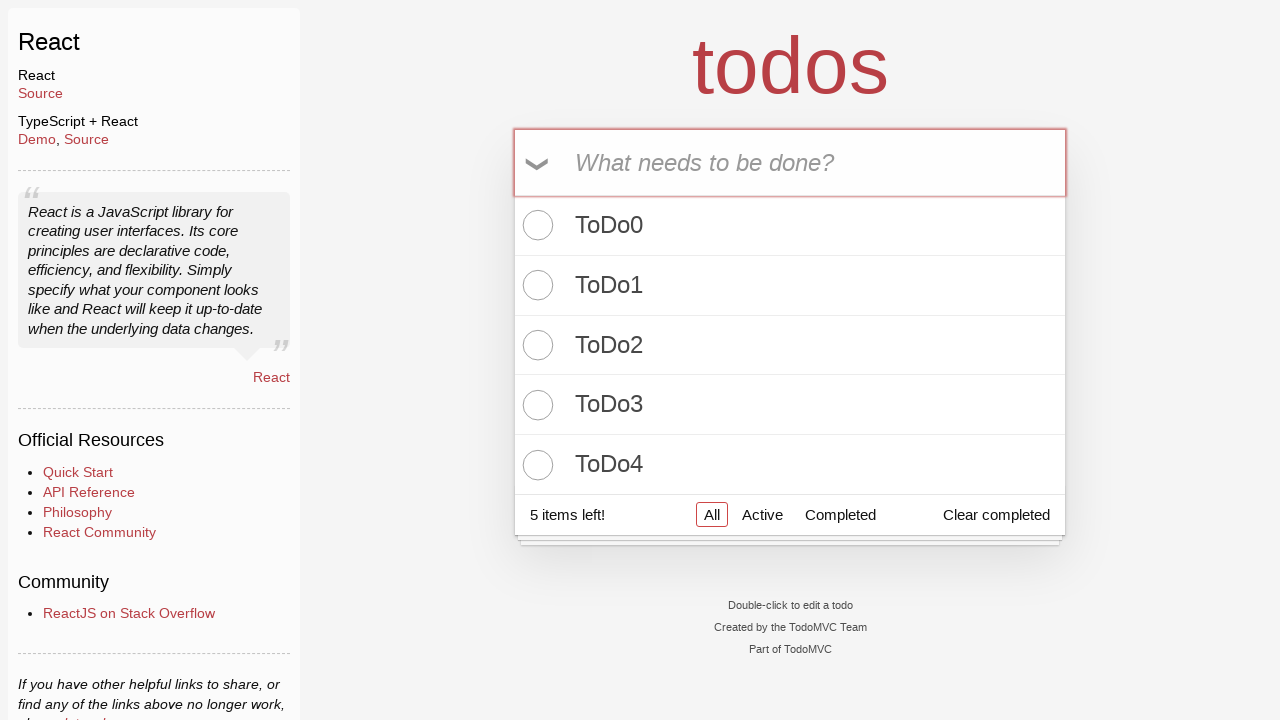

Filled new todo input with 'ToDo5' on input.new-todo
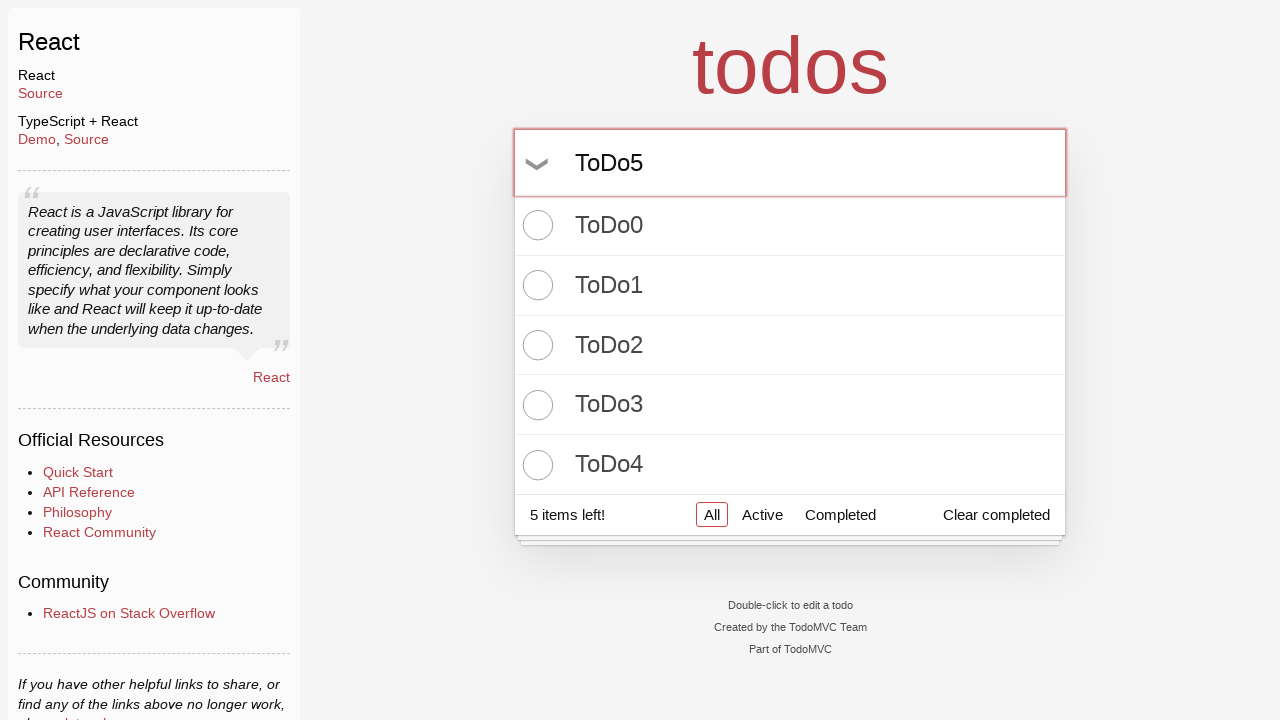

Pressed Enter to create todo item 6 of 100 on input.new-todo
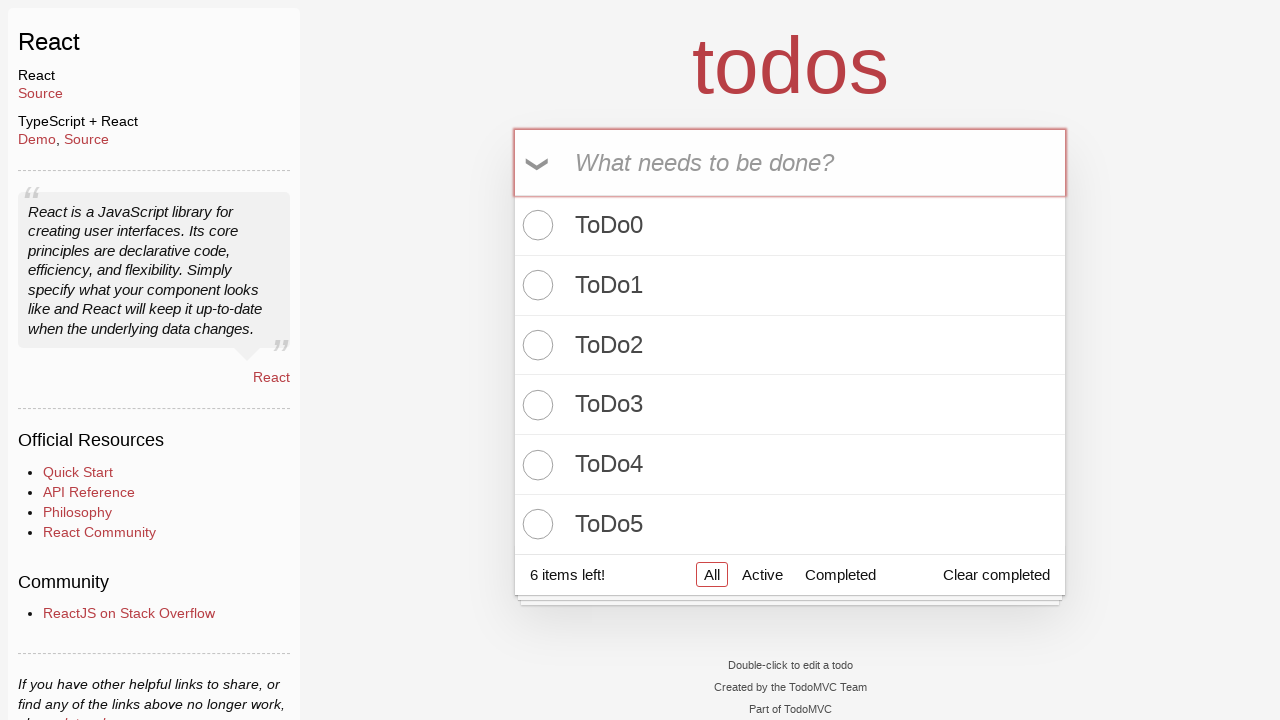

Filled new todo input with 'ToDo6' on input.new-todo
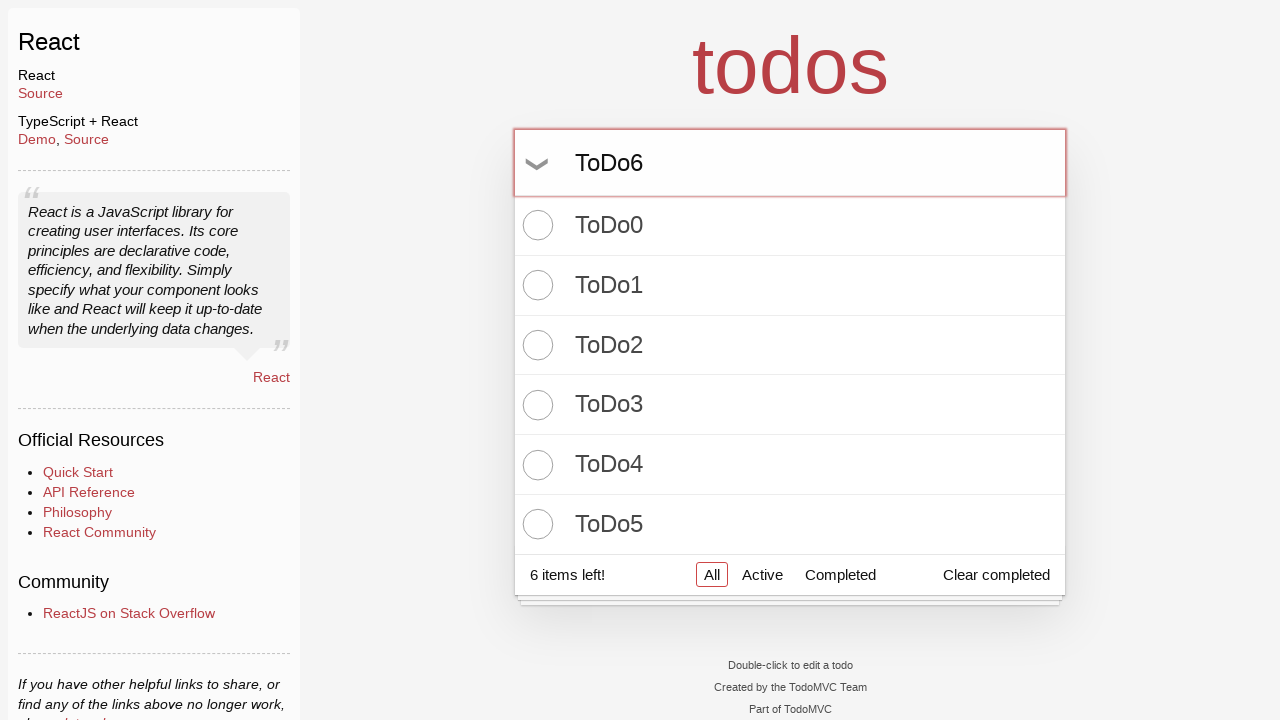

Pressed Enter to create todo item 7 of 100 on input.new-todo
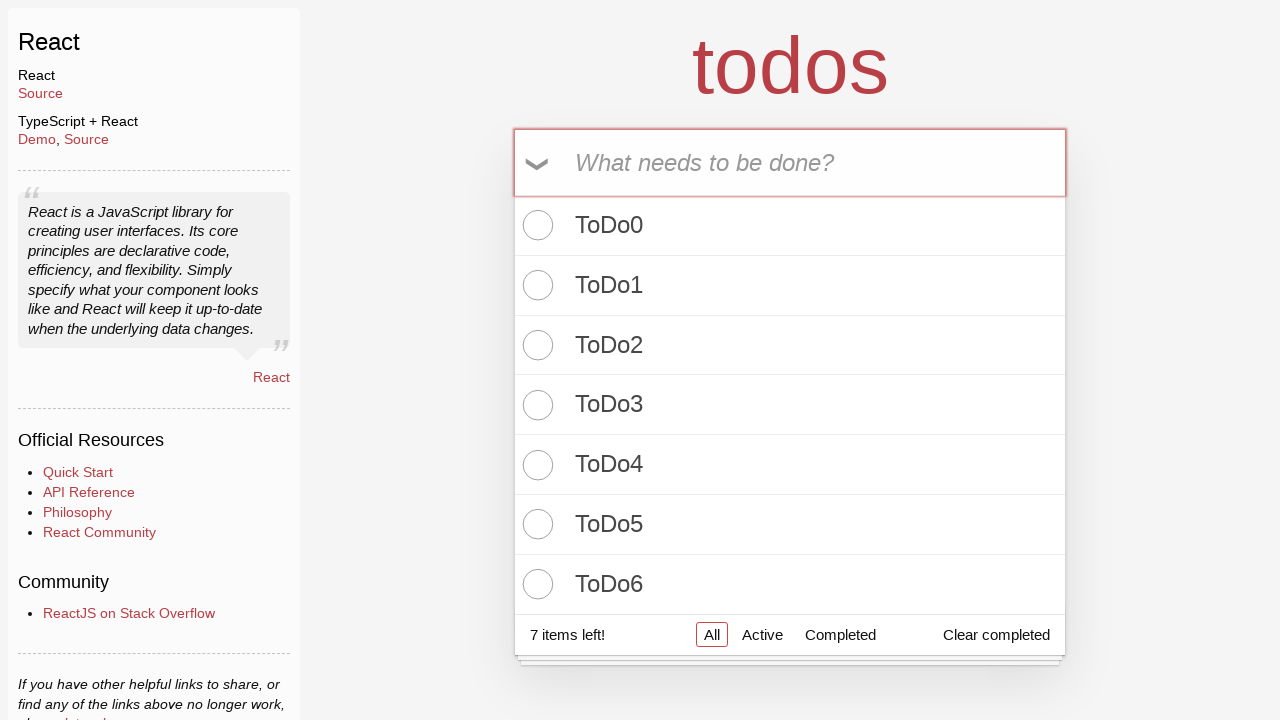

Filled new todo input with 'ToDo7' on input.new-todo
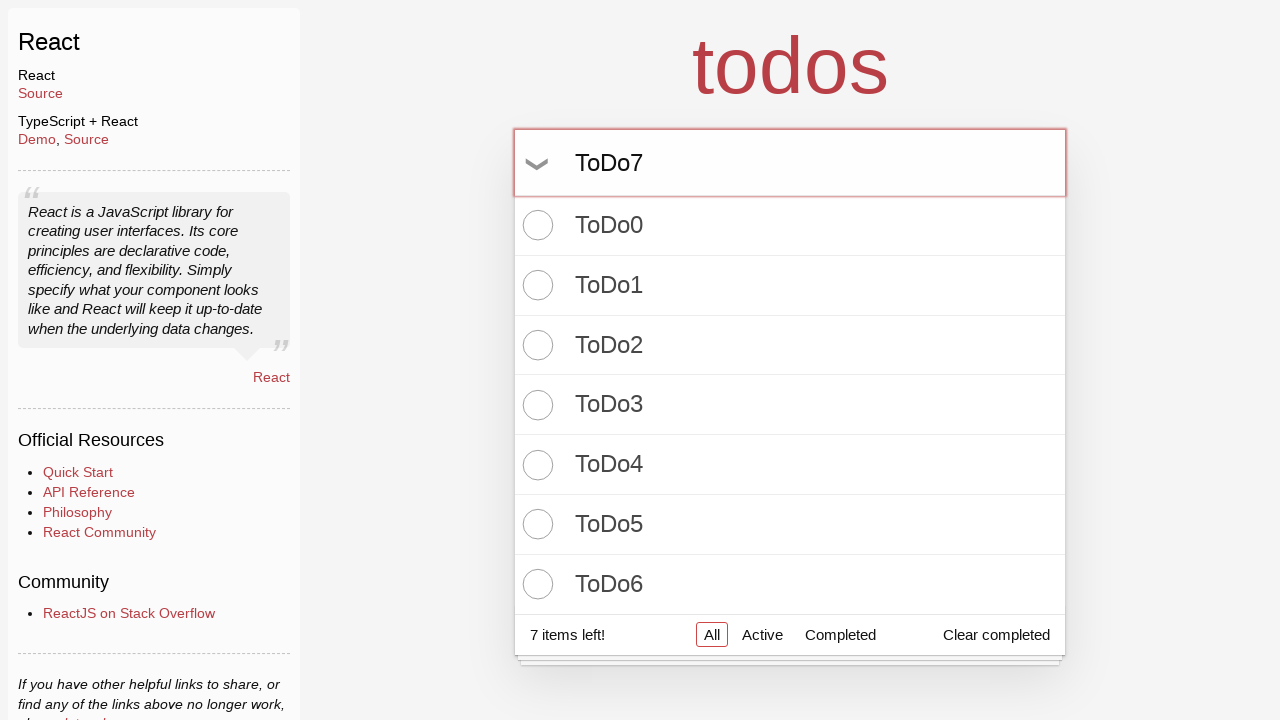

Pressed Enter to create todo item 8 of 100 on input.new-todo
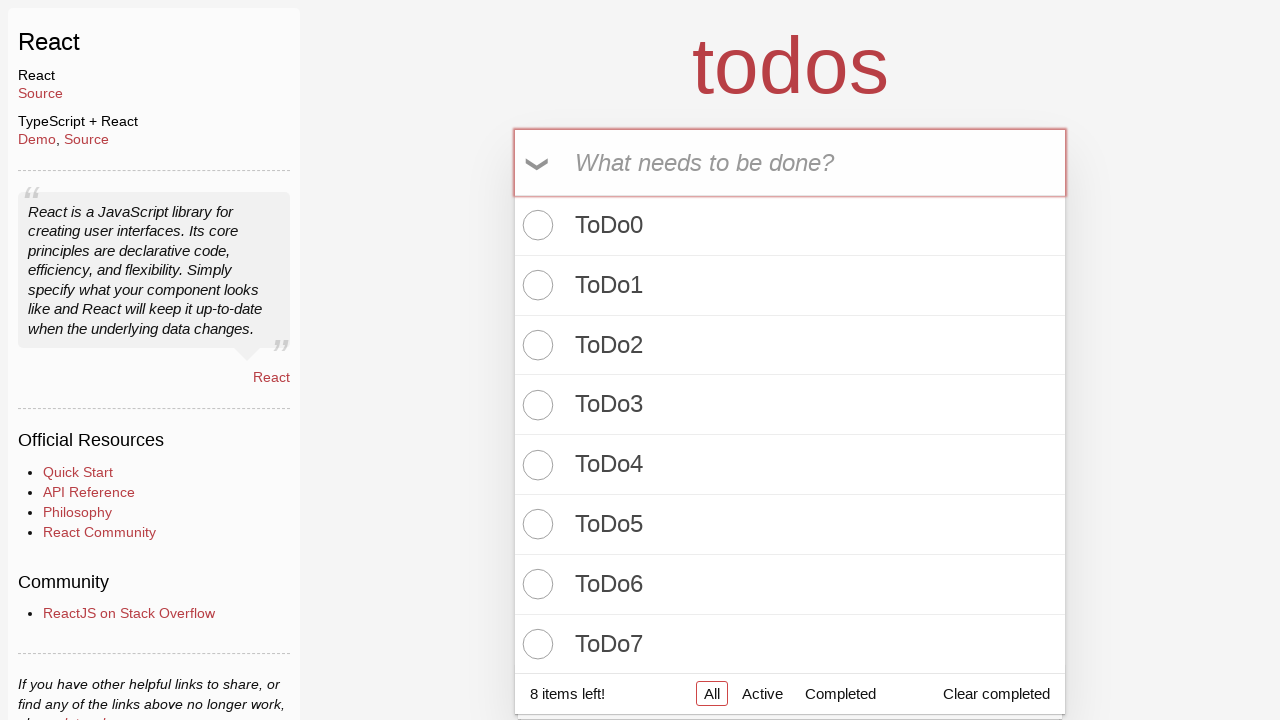

Filled new todo input with 'ToDo8' on input.new-todo
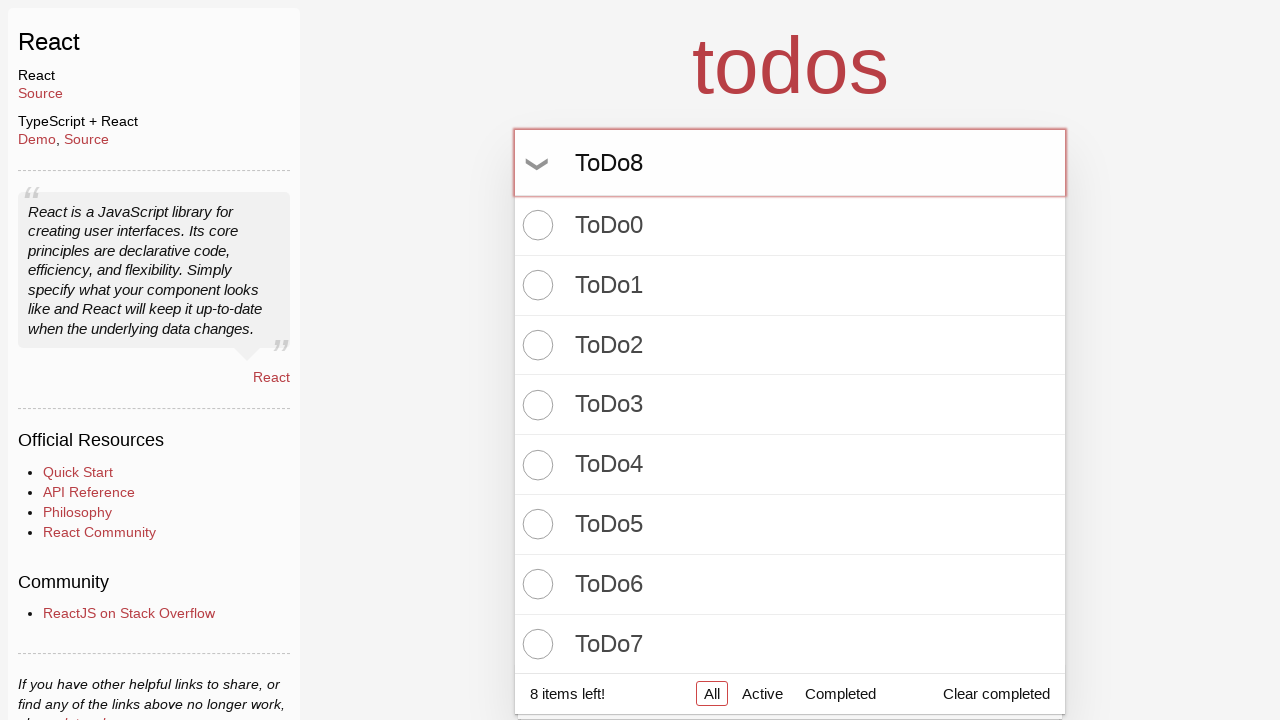

Pressed Enter to create todo item 9 of 100 on input.new-todo
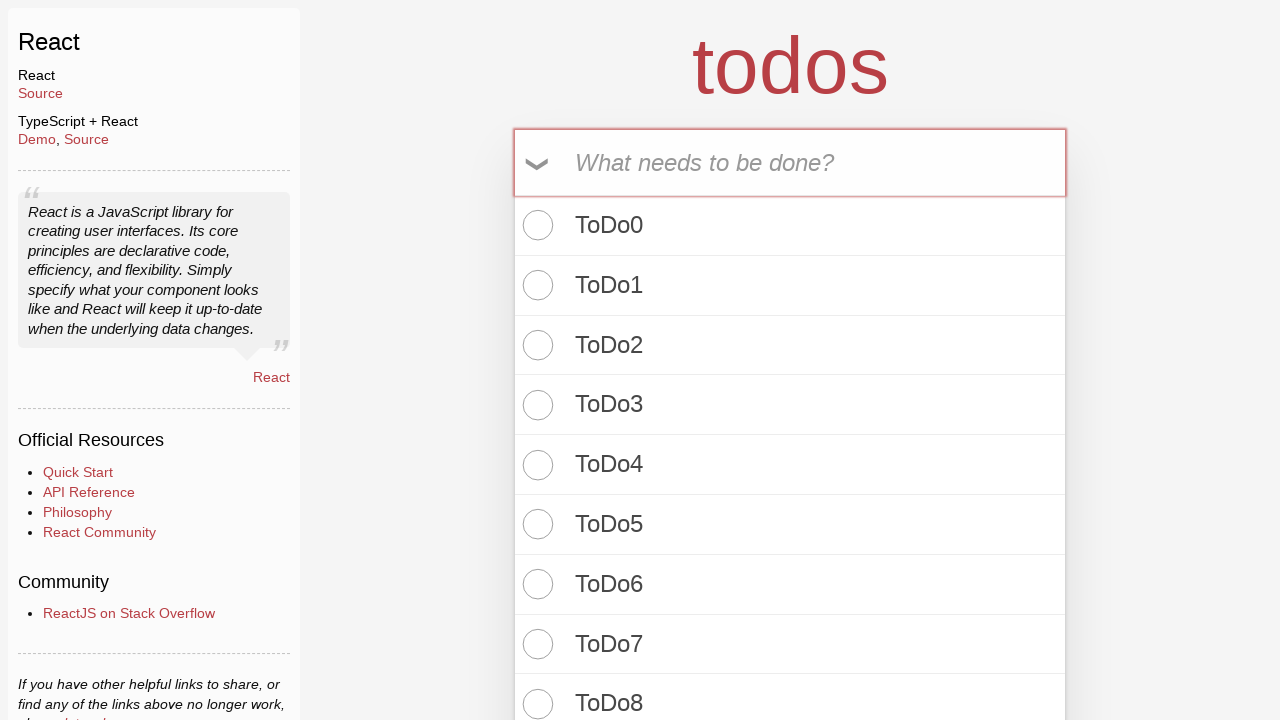

Filled new todo input with 'ToDo9' on input.new-todo
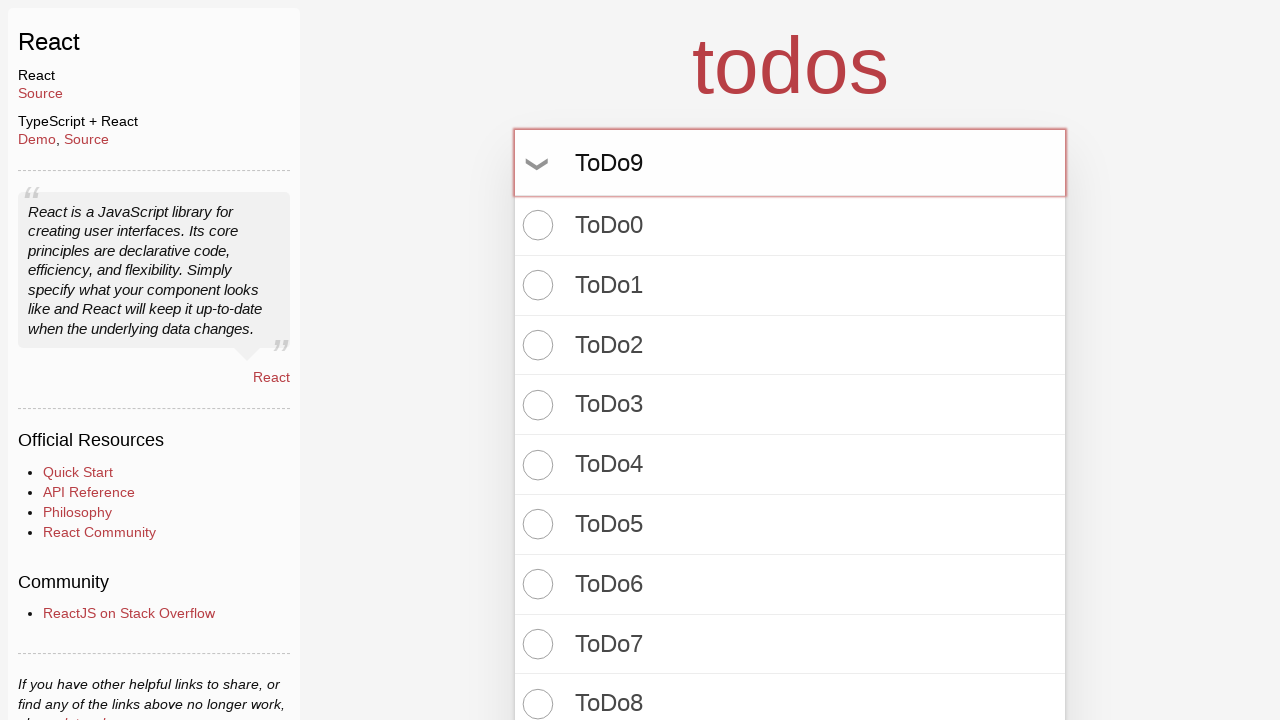

Pressed Enter to create todo item 10 of 100 on input.new-todo
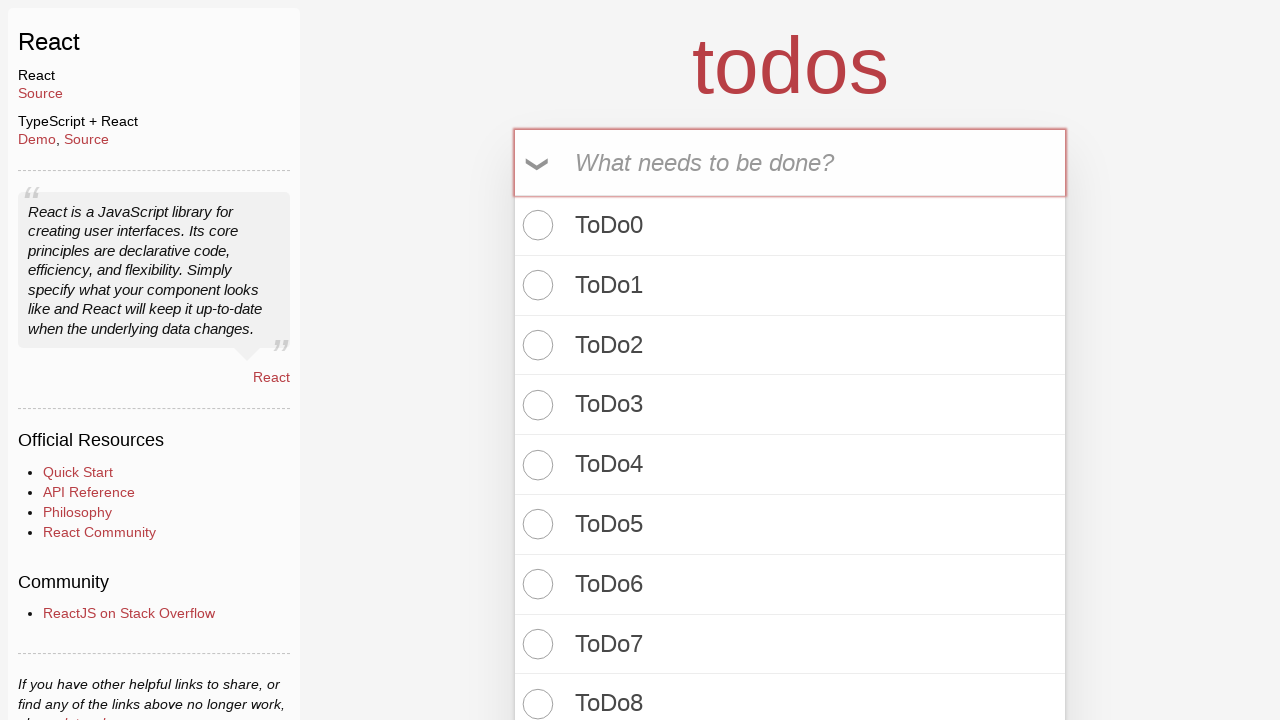

Filled new todo input with 'ToDo10' on input.new-todo
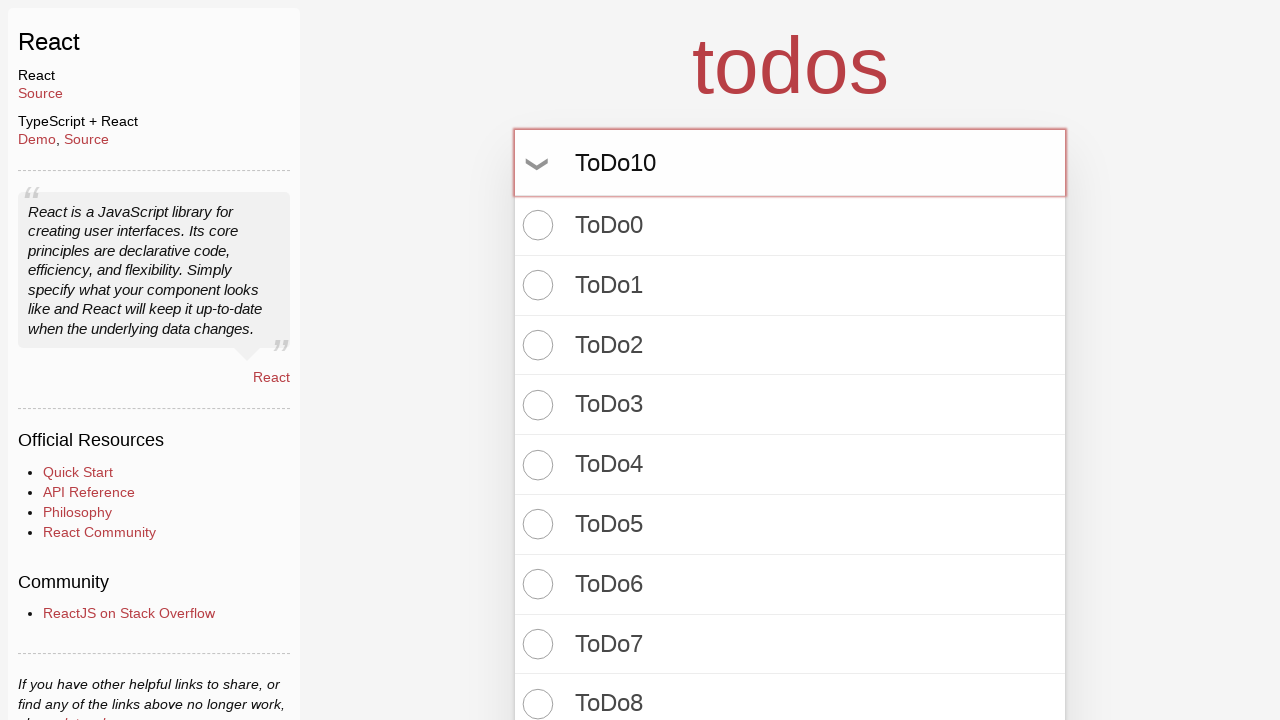

Pressed Enter to create todo item 11 of 100 on input.new-todo
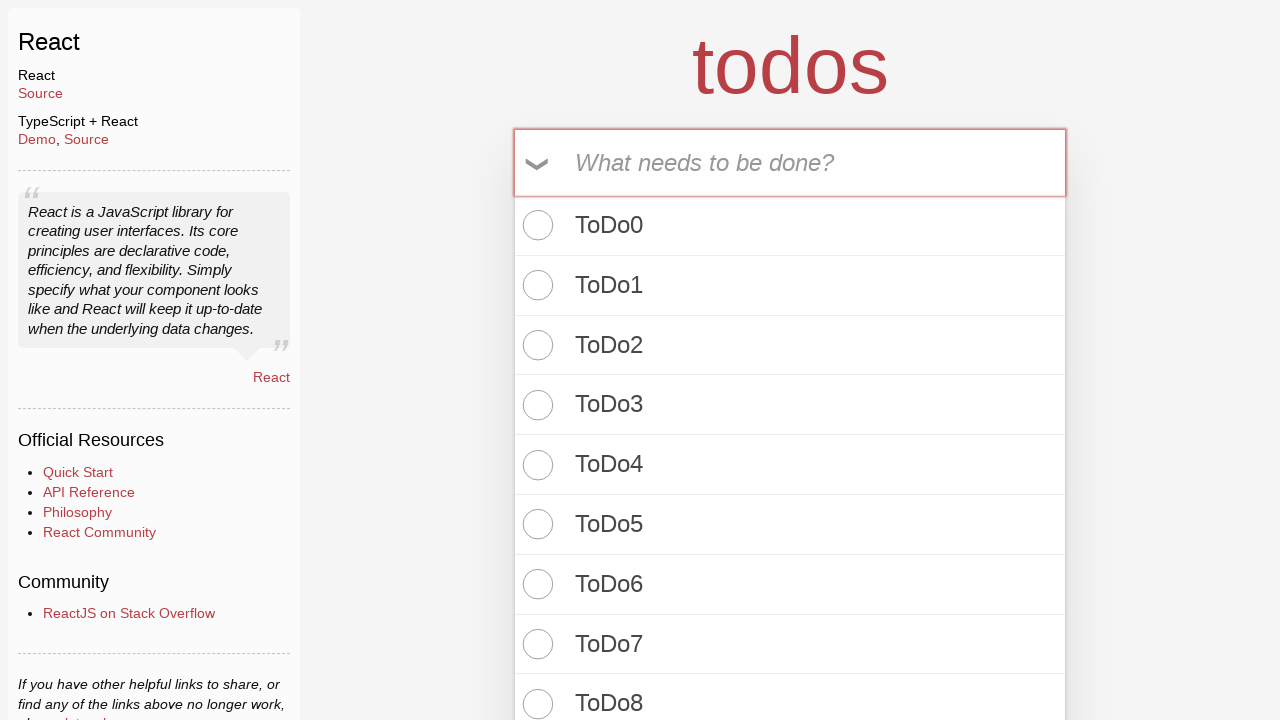

Filled new todo input with 'ToDo11' on input.new-todo
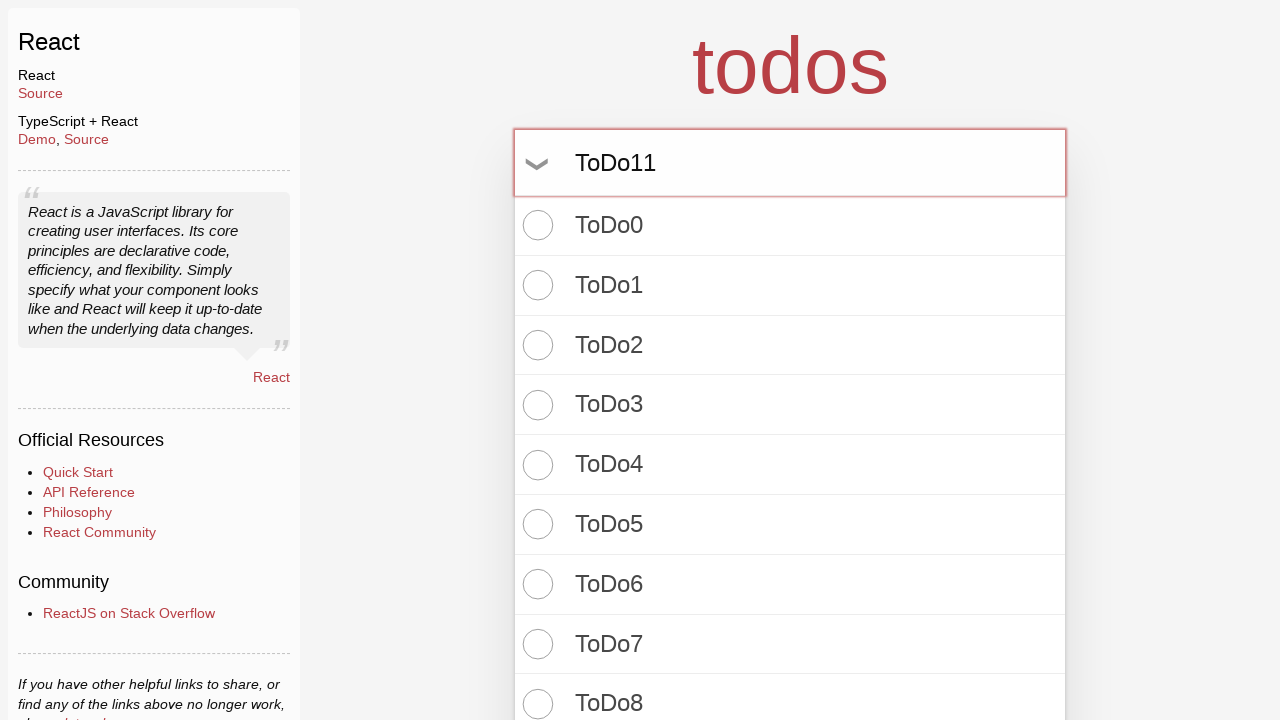

Pressed Enter to create todo item 12 of 100 on input.new-todo
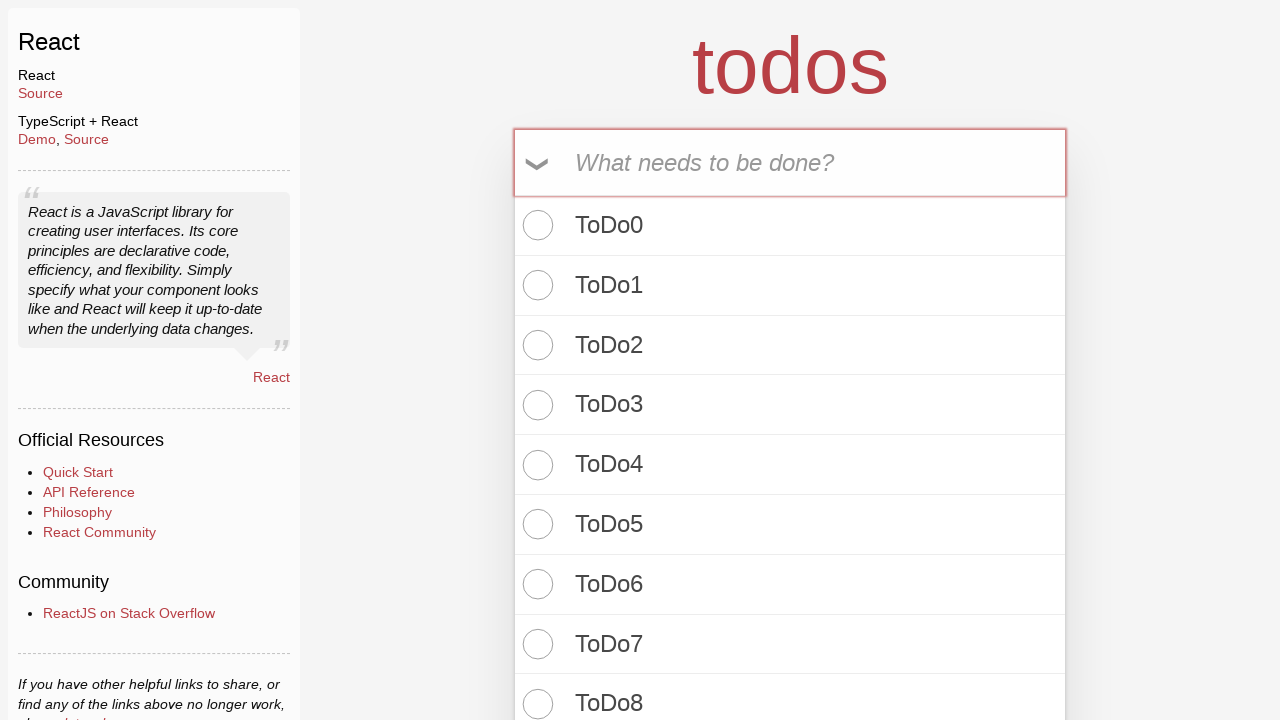

Filled new todo input with 'ToDo12' on input.new-todo
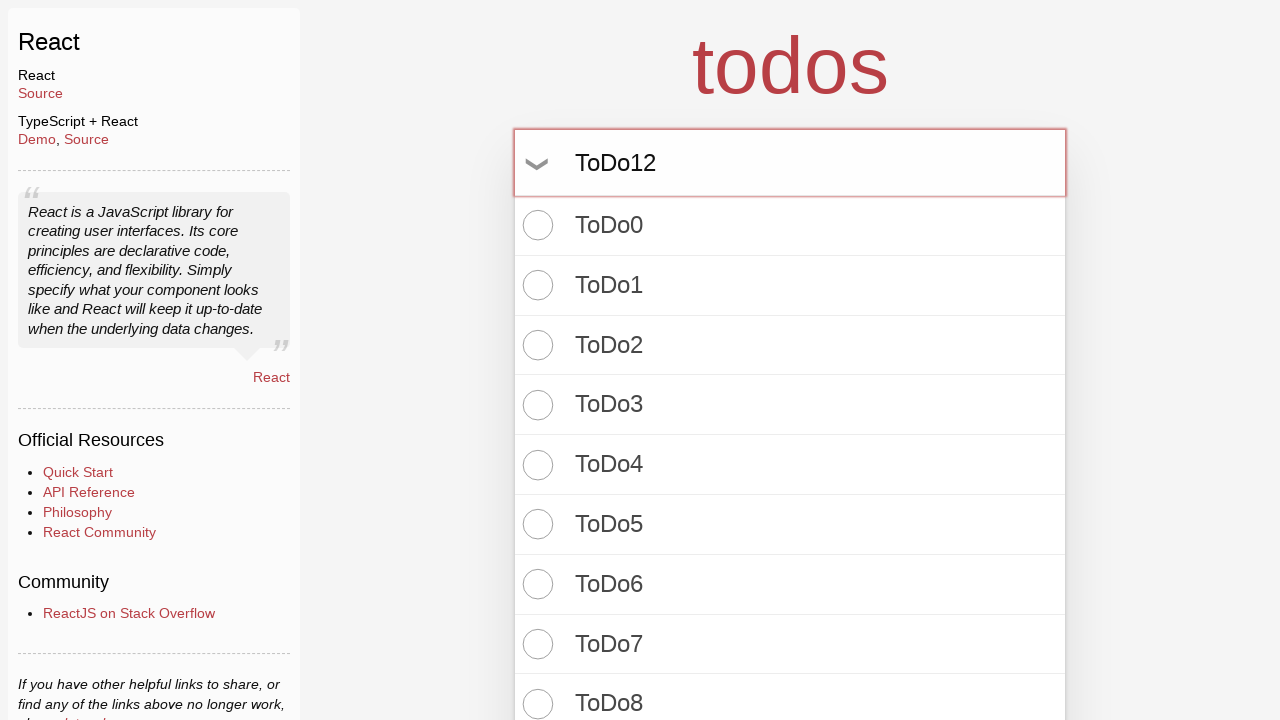

Pressed Enter to create todo item 13 of 100 on input.new-todo
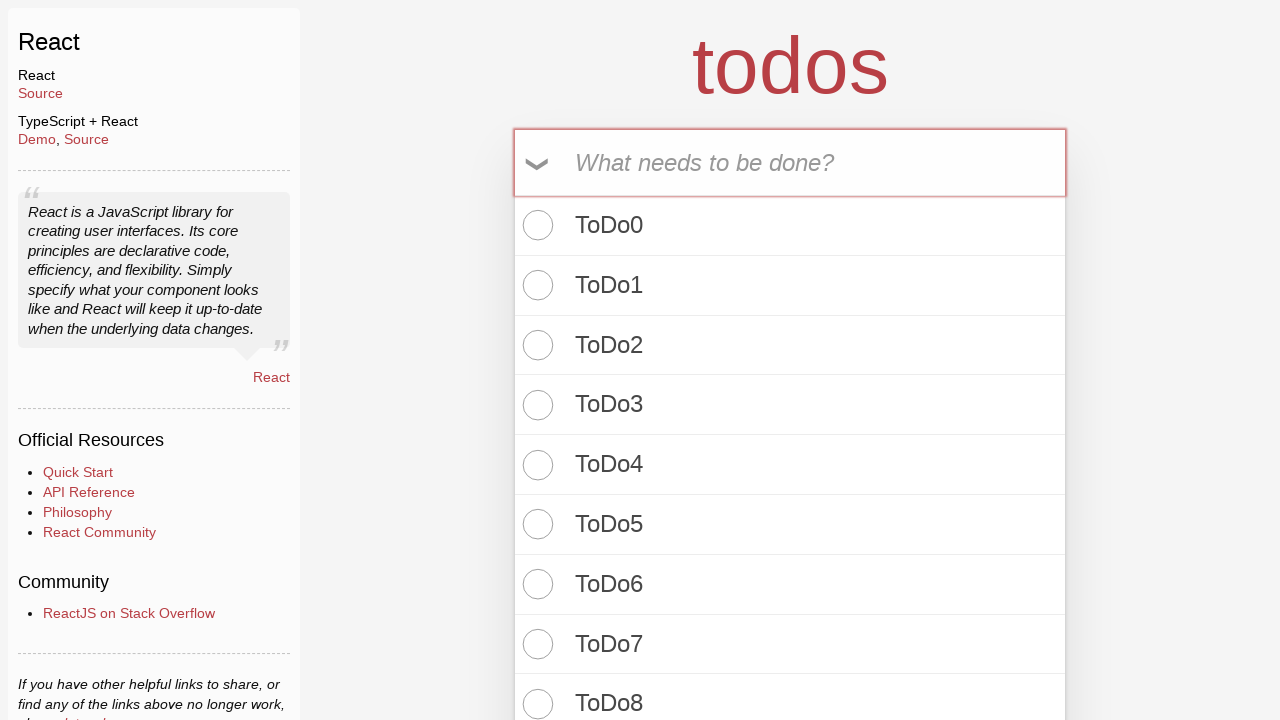

Filled new todo input with 'ToDo13' on input.new-todo
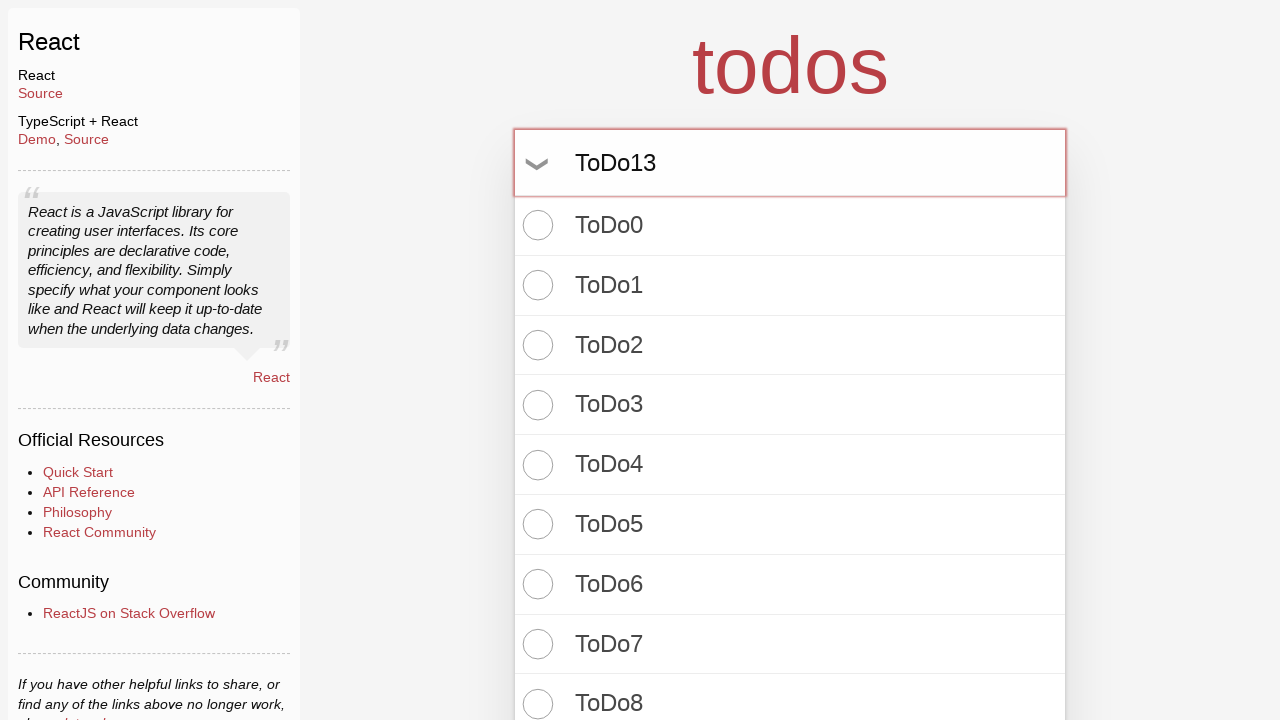

Pressed Enter to create todo item 14 of 100 on input.new-todo
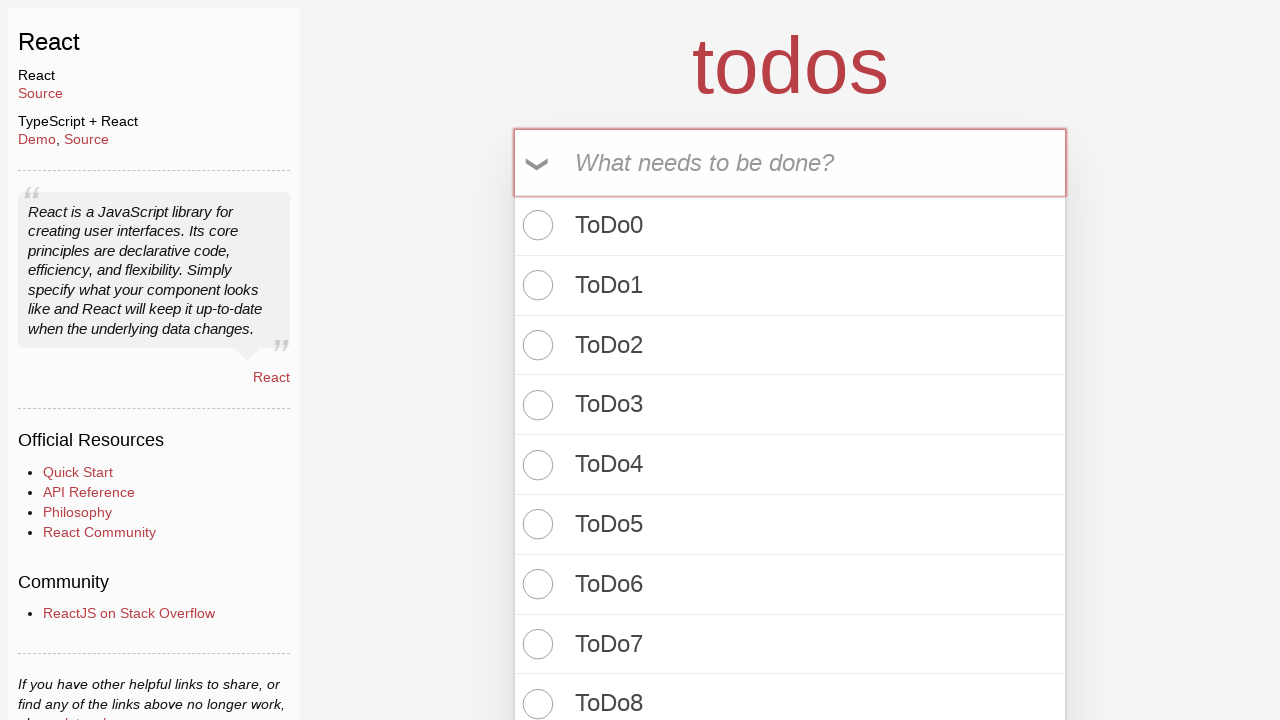

Filled new todo input with 'ToDo14' on input.new-todo
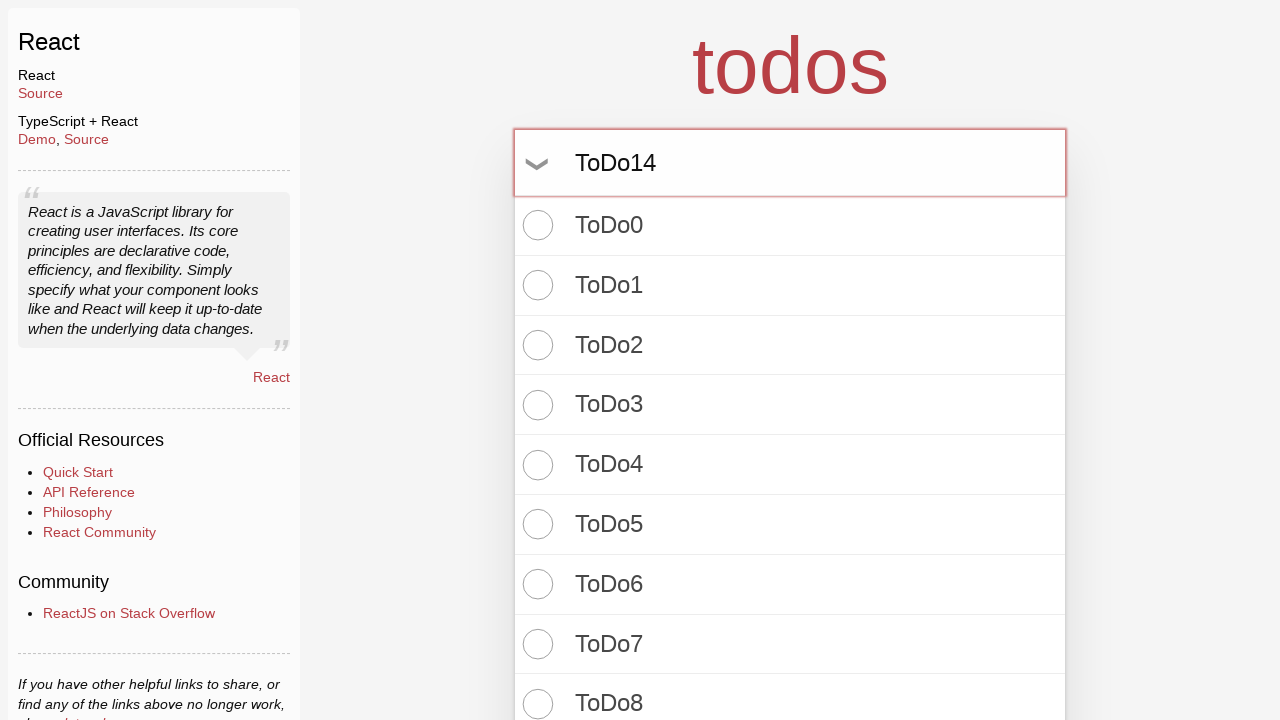

Pressed Enter to create todo item 15 of 100 on input.new-todo
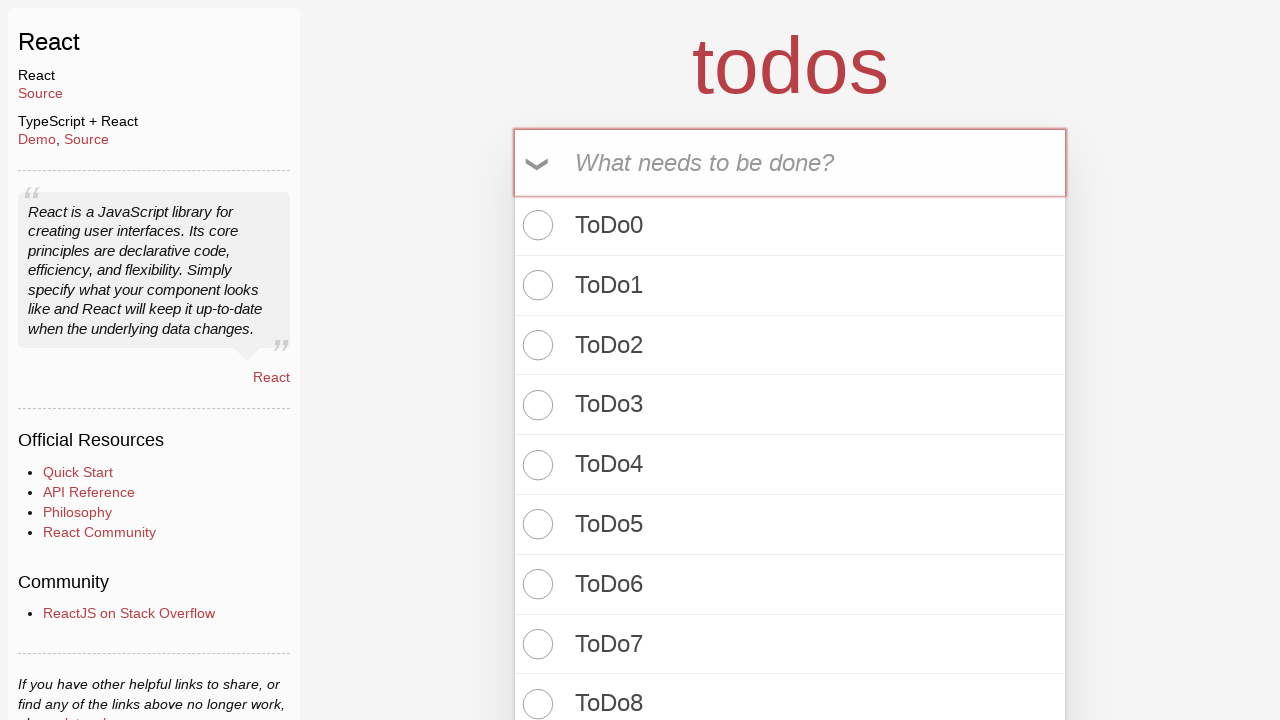

Filled new todo input with 'ToDo15' on input.new-todo
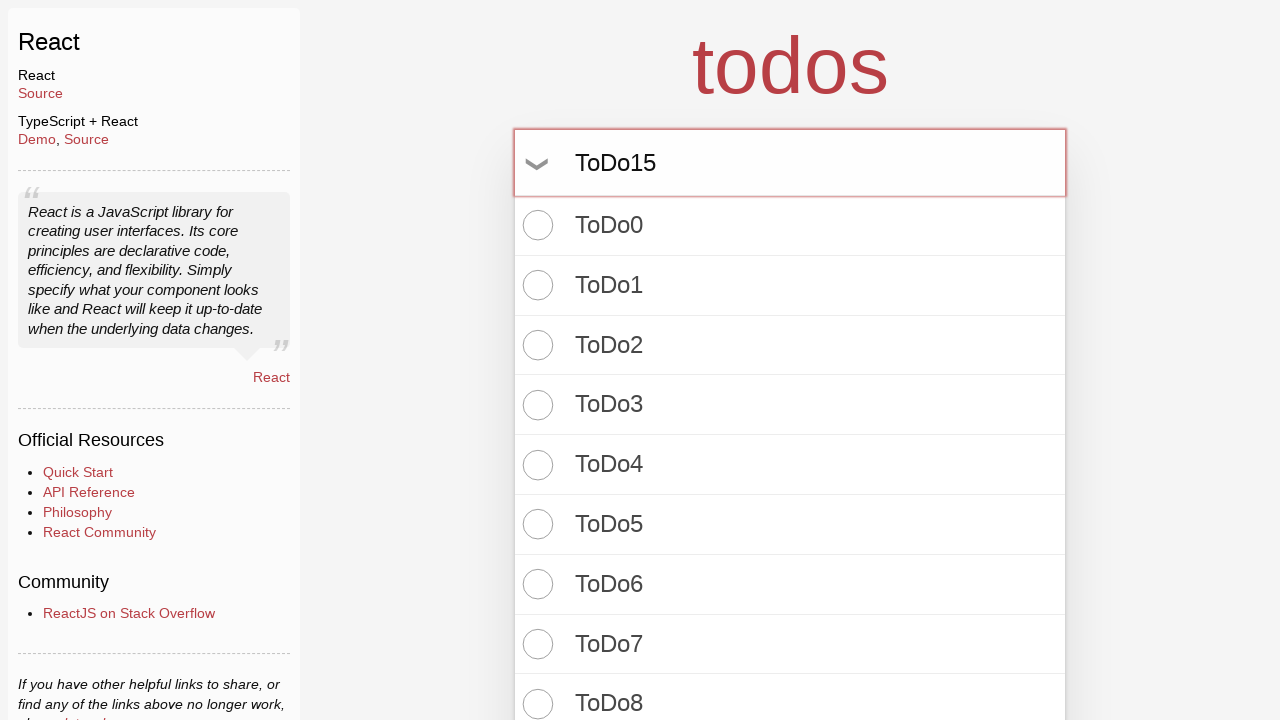

Pressed Enter to create todo item 16 of 100 on input.new-todo
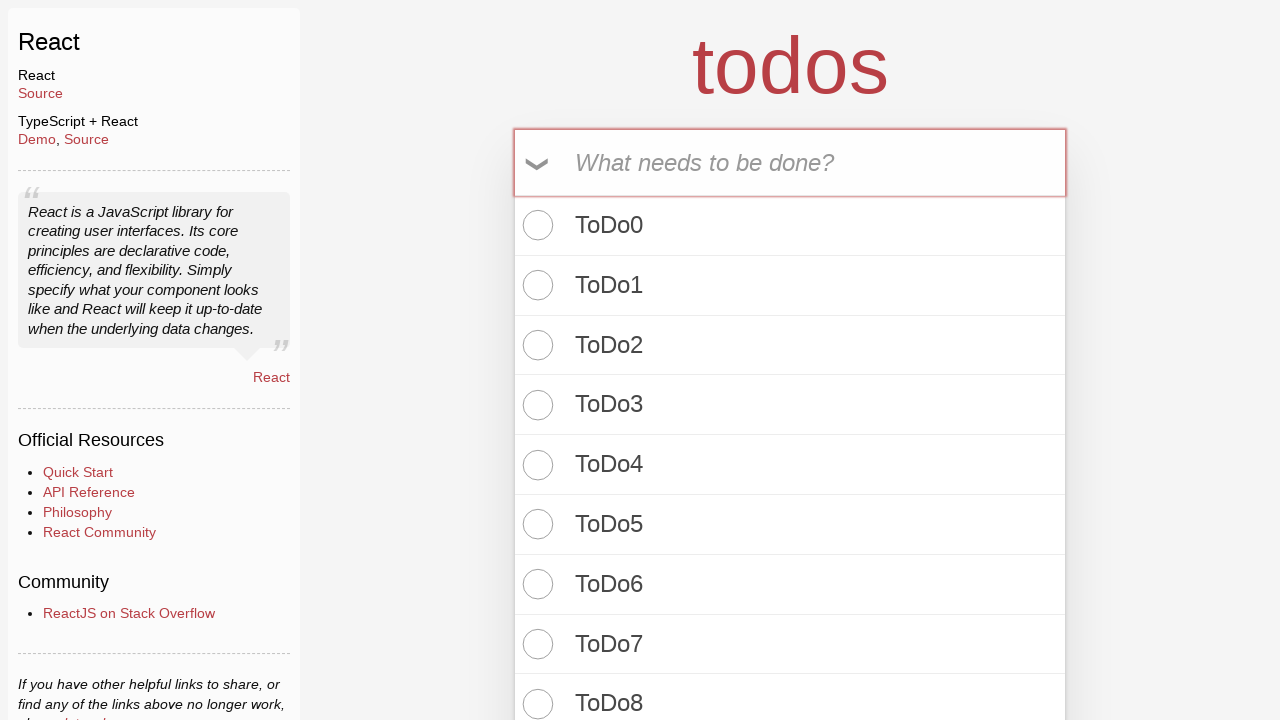

Filled new todo input with 'ToDo16' on input.new-todo
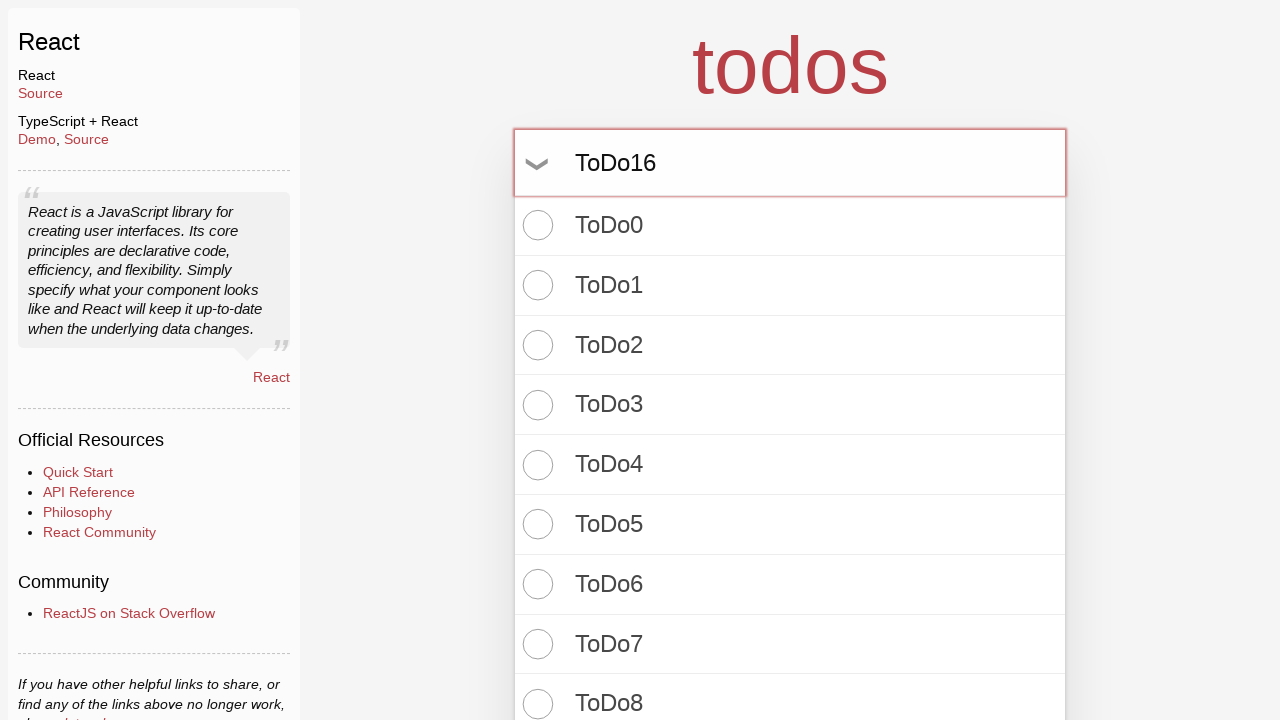

Pressed Enter to create todo item 17 of 100 on input.new-todo
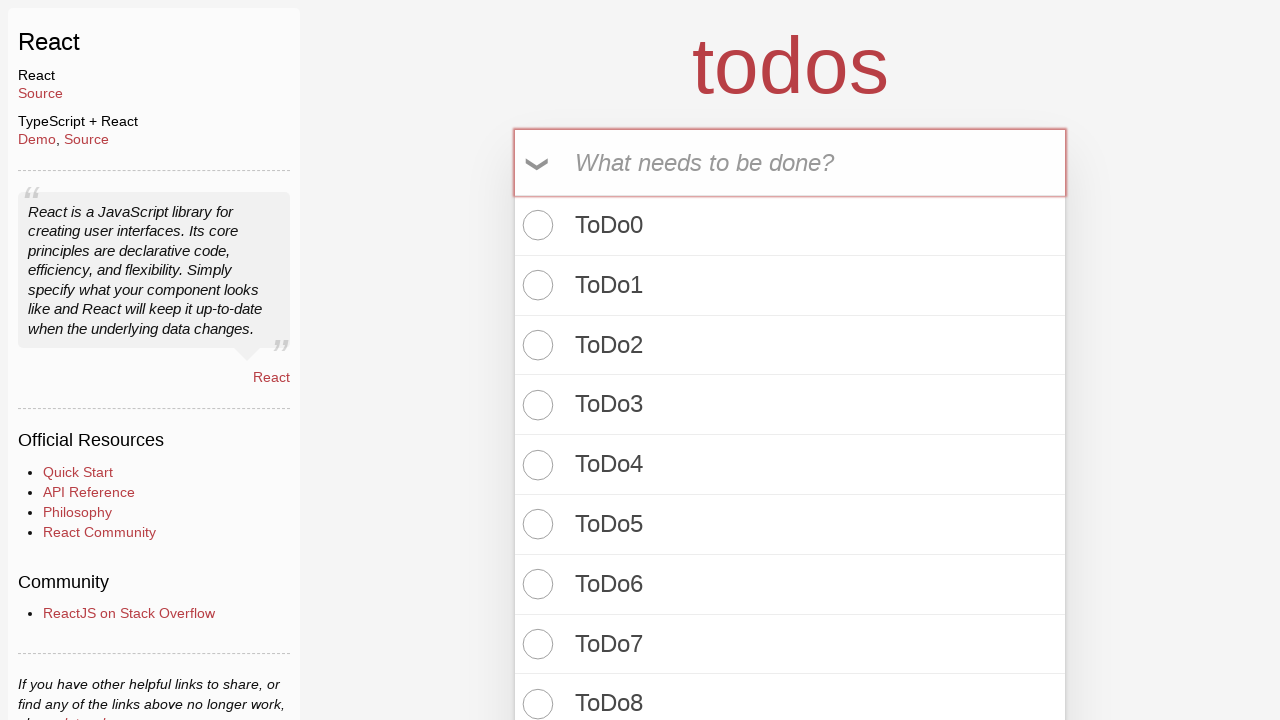

Filled new todo input with 'ToDo17' on input.new-todo
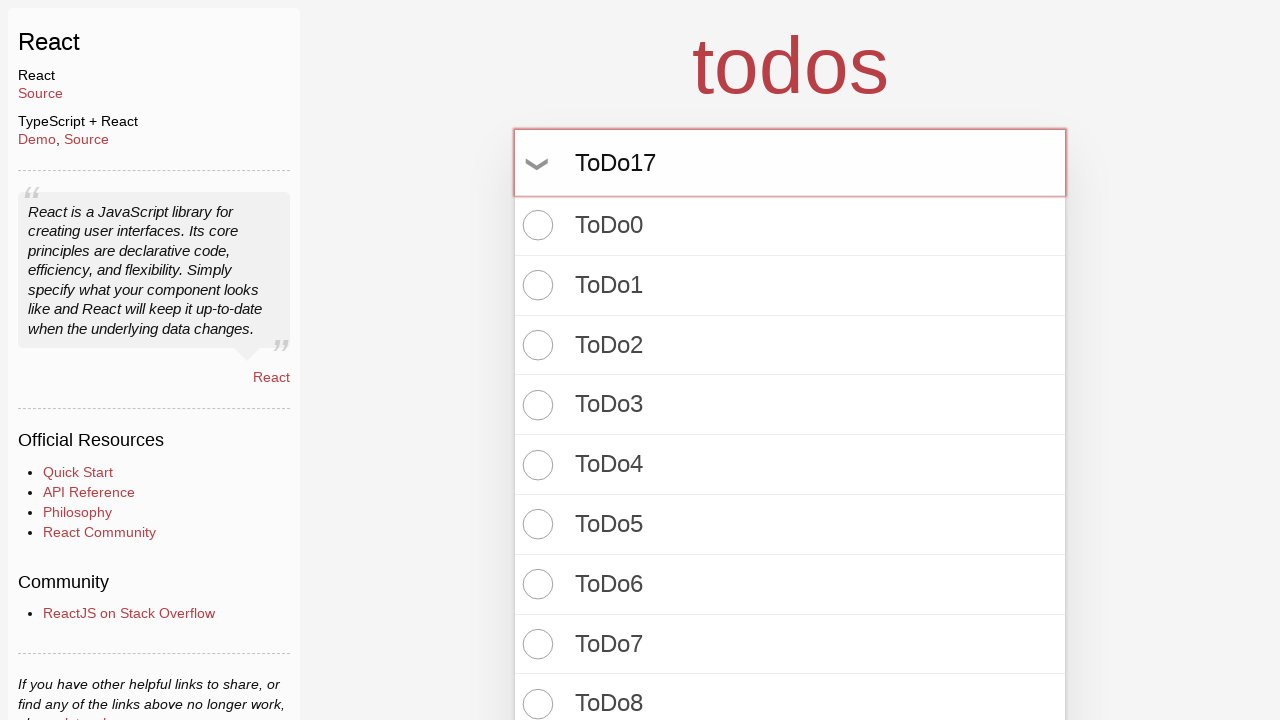

Pressed Enter to create todo item 18 of 100 on input.new-todo
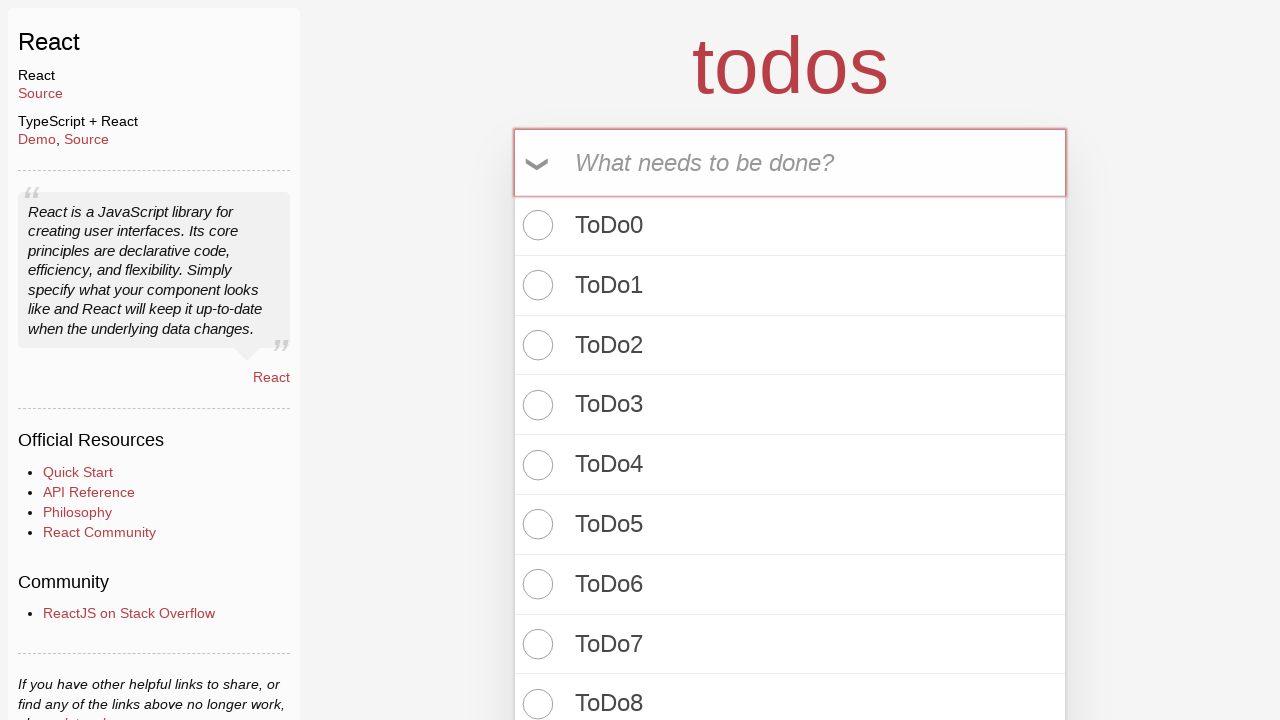

Filled new todo input with 'ToDo18' on input.new-todo
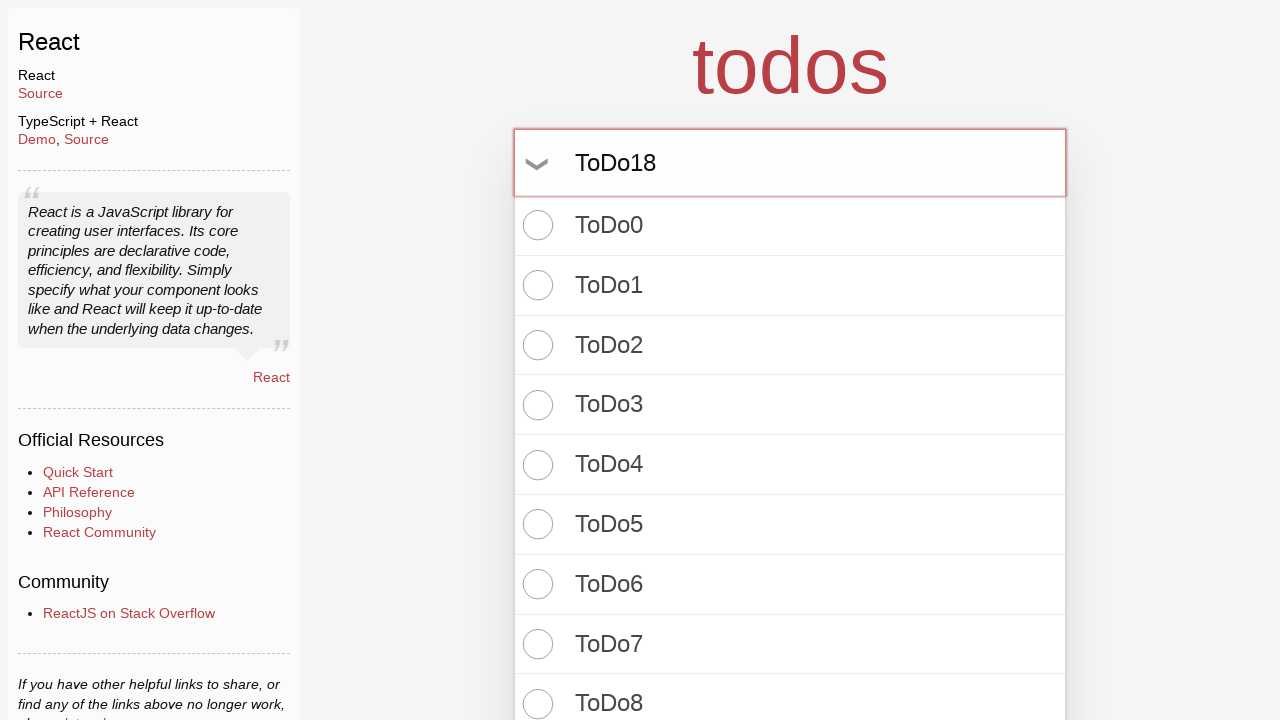

Pressed Enter to create todo item 19 of 100 on input.new-todo
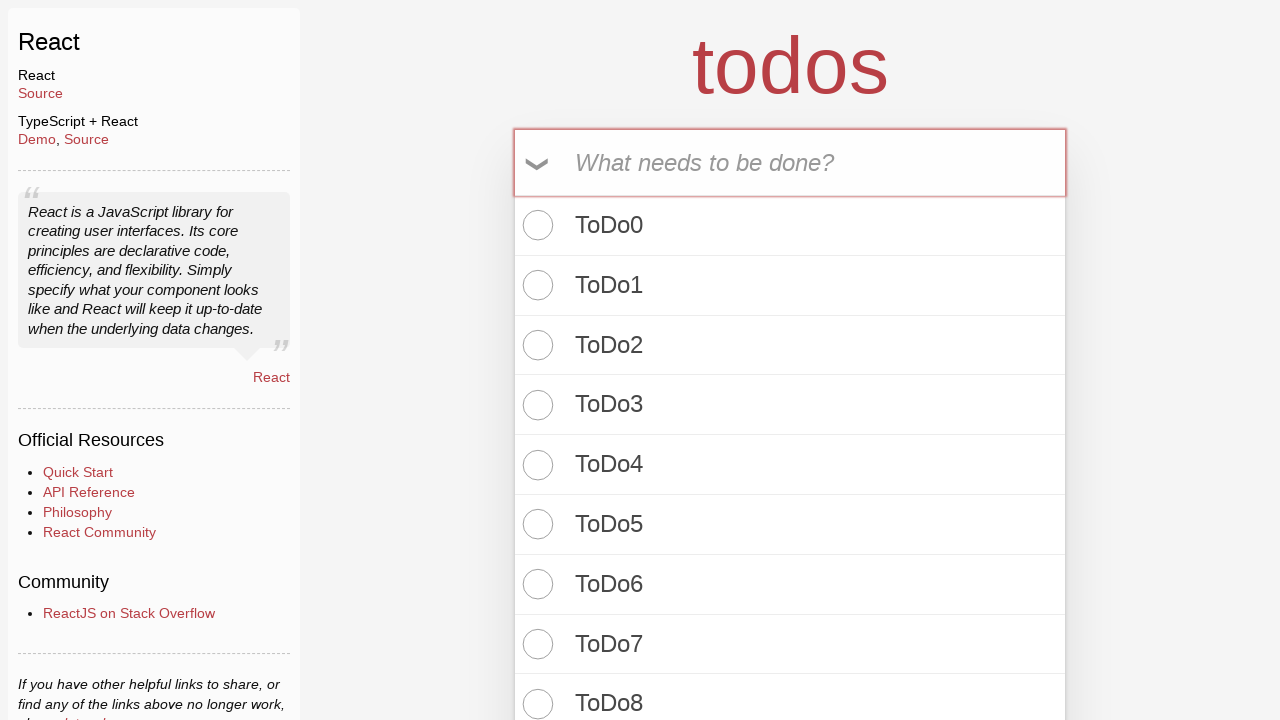

Filled new todo input with 'ToDo19' on input.new-todo
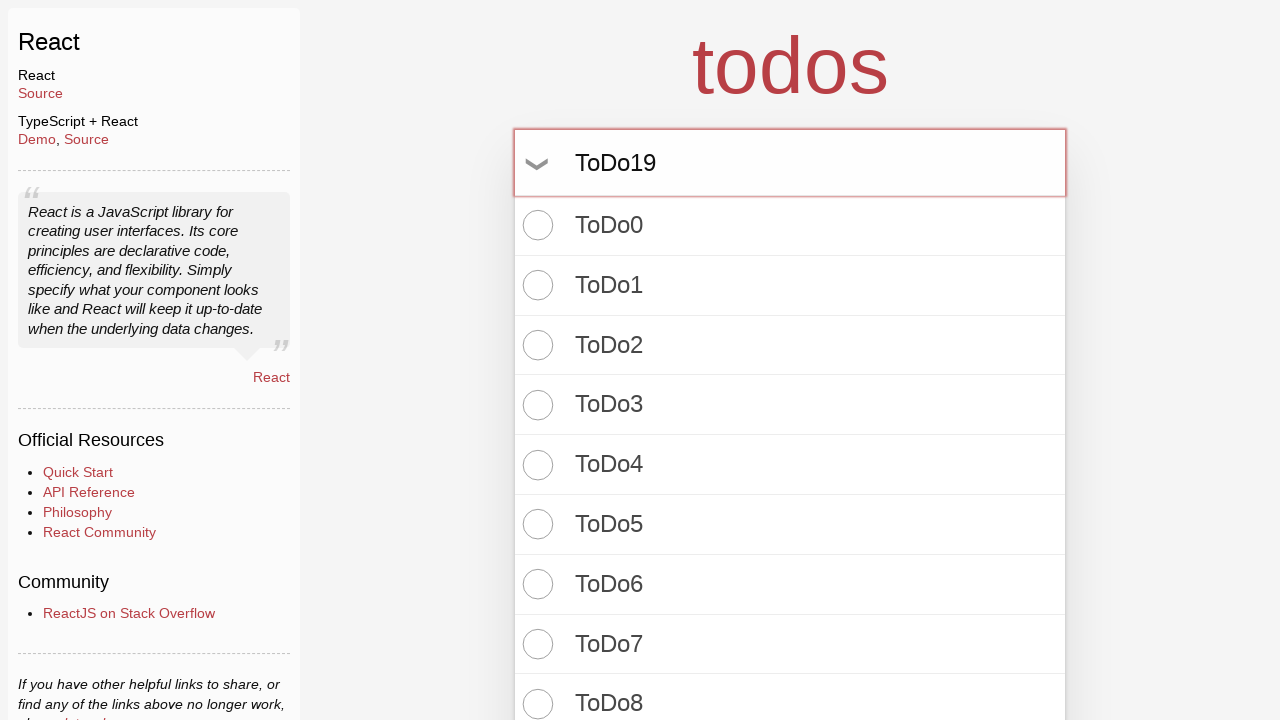

Pressed Enter to create todo item 20 of 100 on input.new-todo
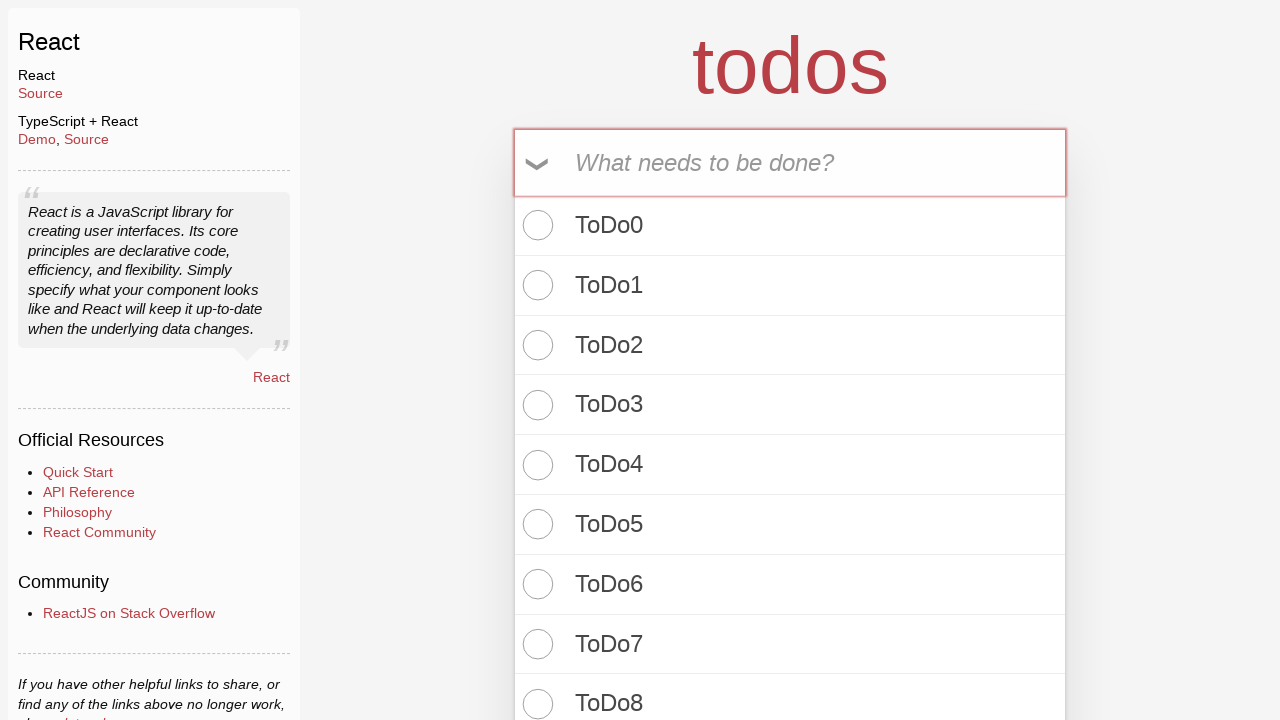

Filled new todo input with 'ToDo20' on input.new-todo
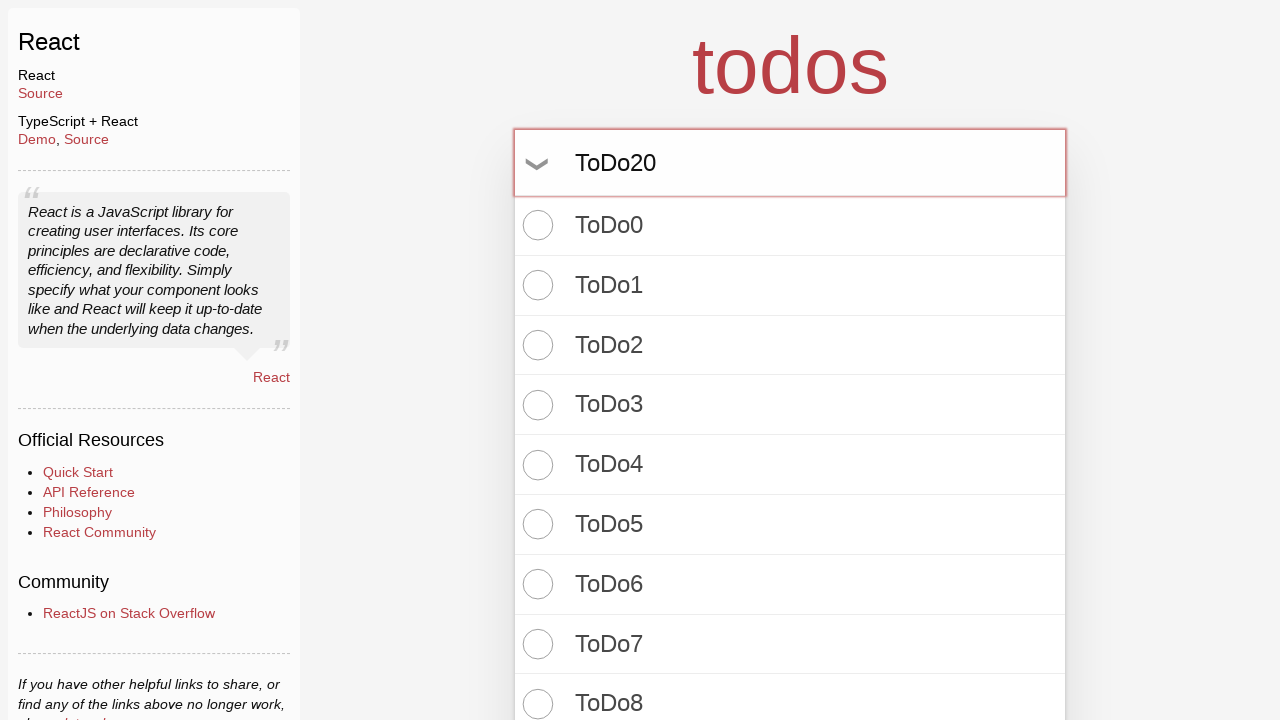

Pressed Enter to create todo item 21 of 100 on input.new-todo
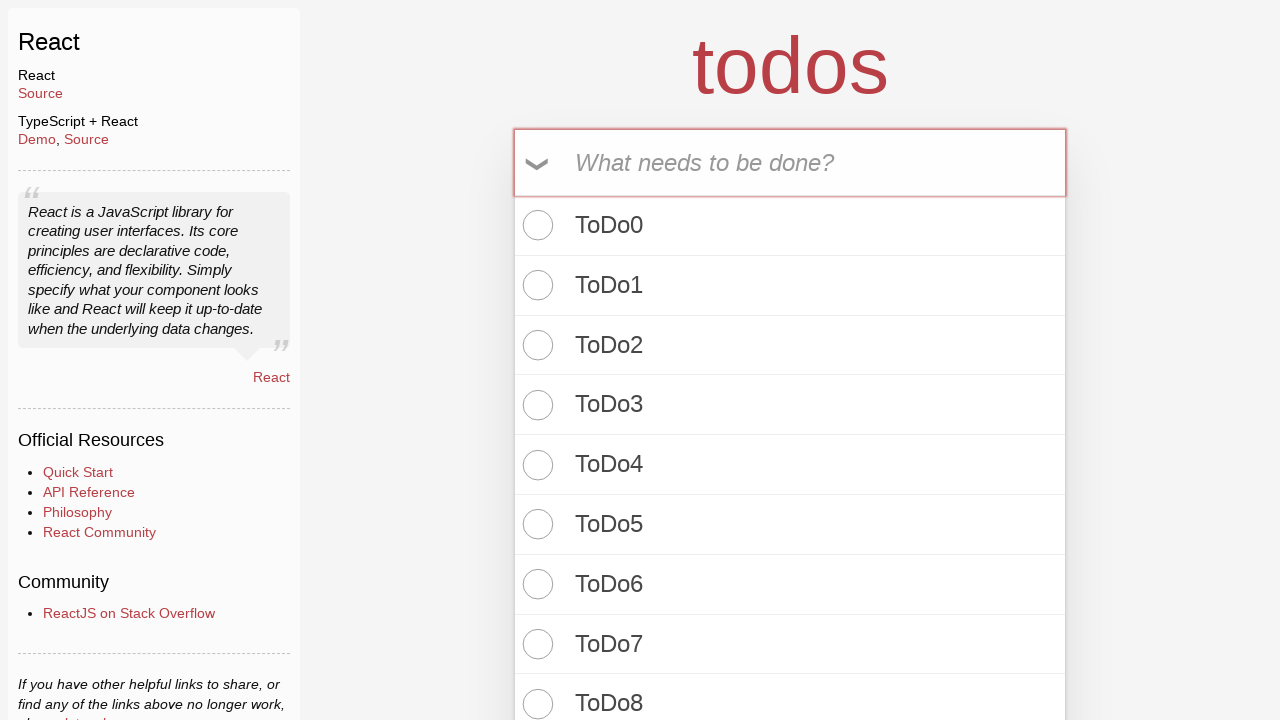

Filled new todo input with 'ToDo21' on input.new-todo
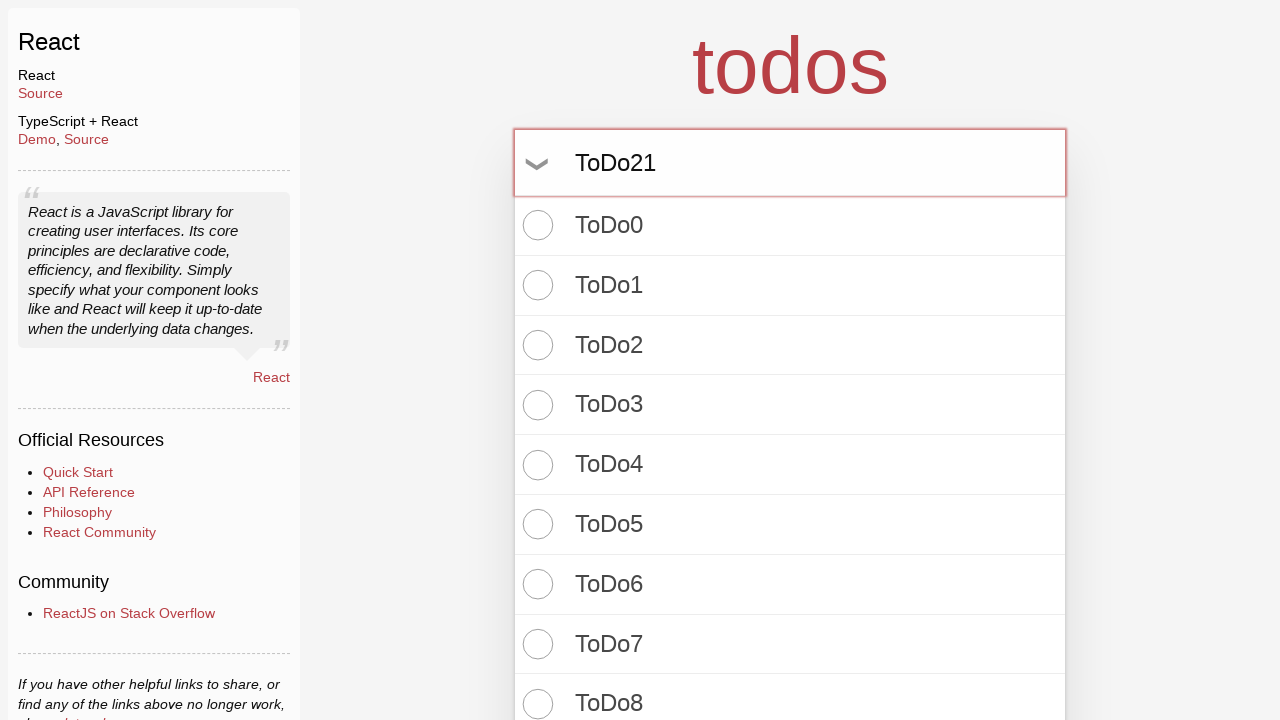

Pressed Enter to create todo item 22 of 100 on input.new-todo
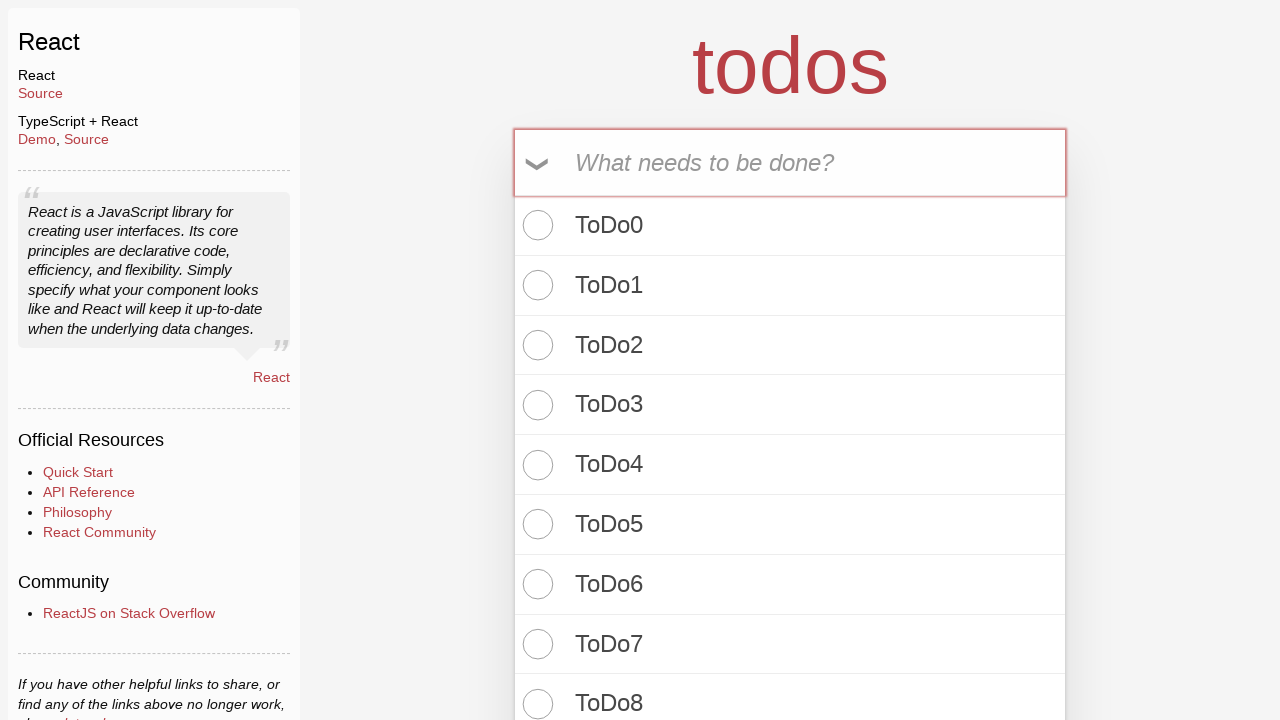

Filled new todo input with 'ToDo22' on input.new-todo
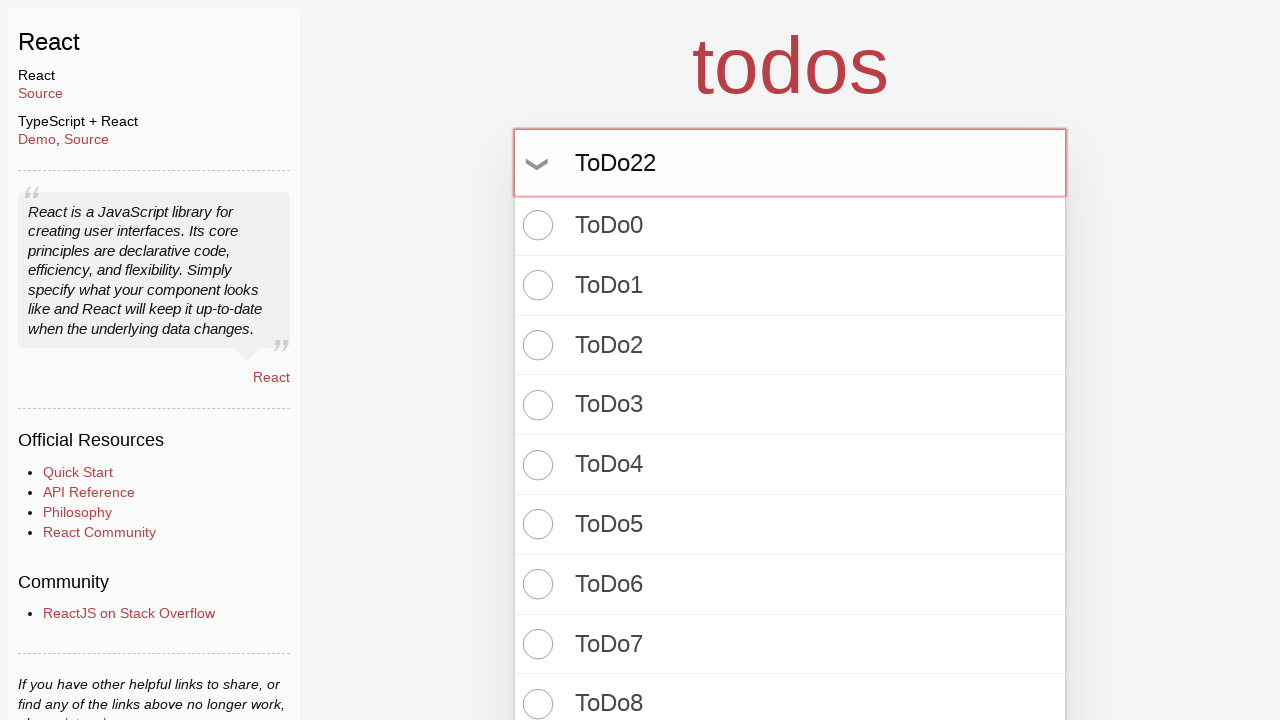

Pressed Enter to create todo item 23 of 100 on input.new-todo
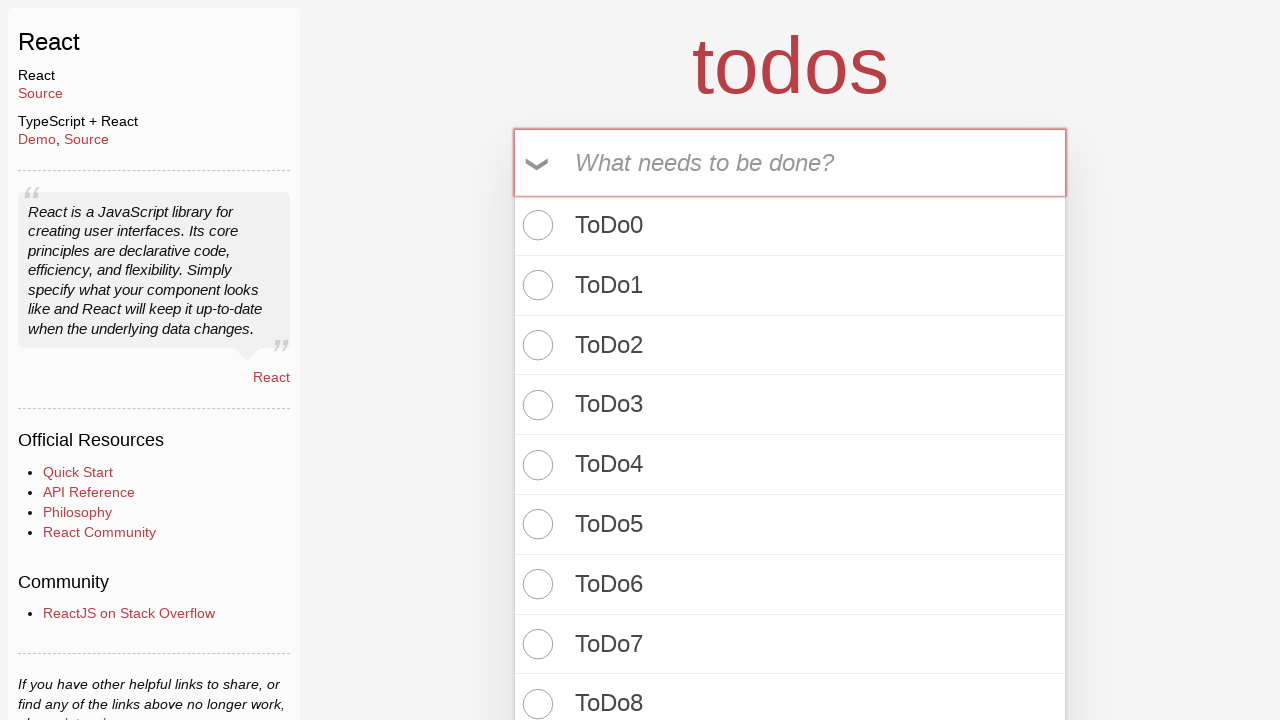

Filled new todo input with 'ToDo23' on input.new-todo
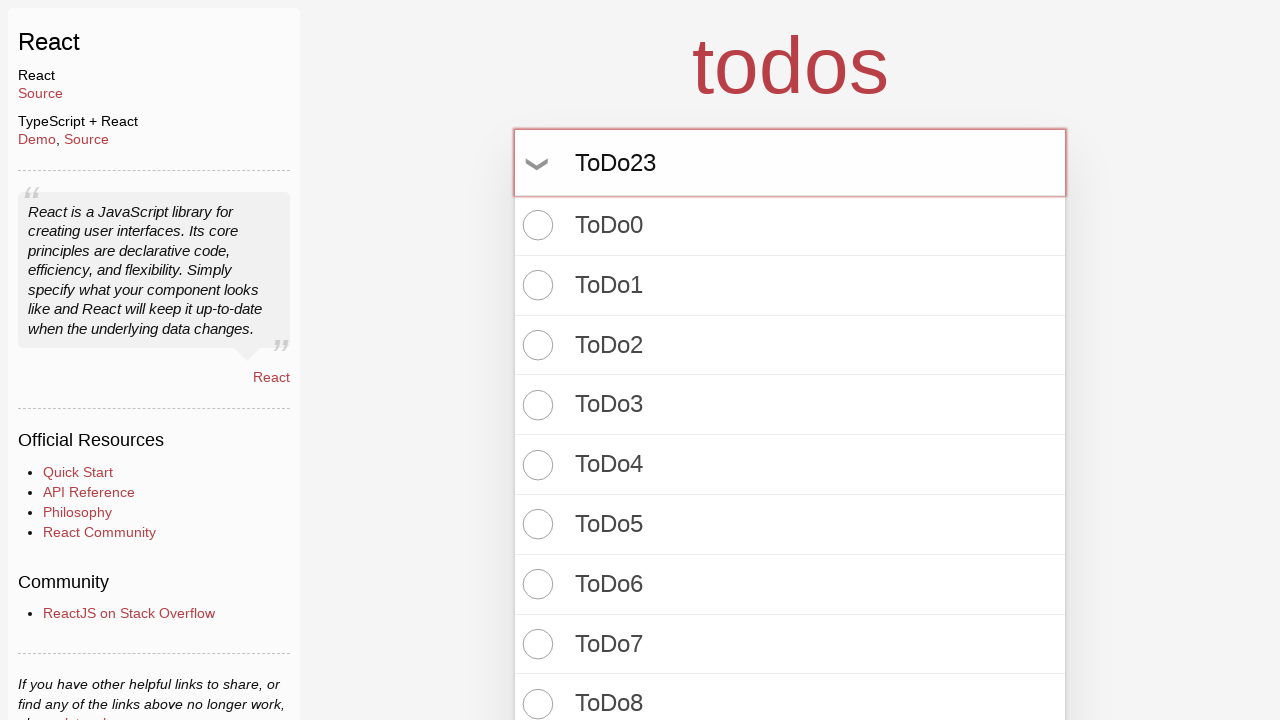

Pressed Enter to create todo item 24 of 100 on input.new-todo
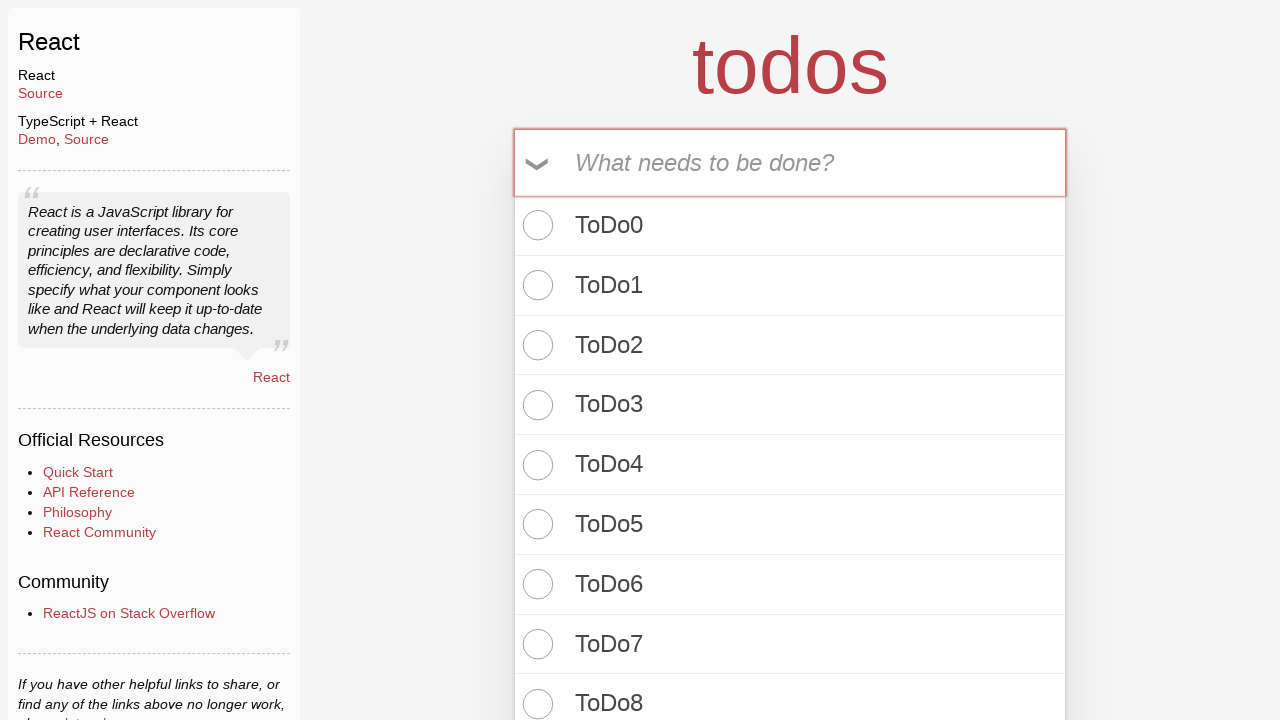

Filled new todo input with 'ToDo24' on input.new-todo
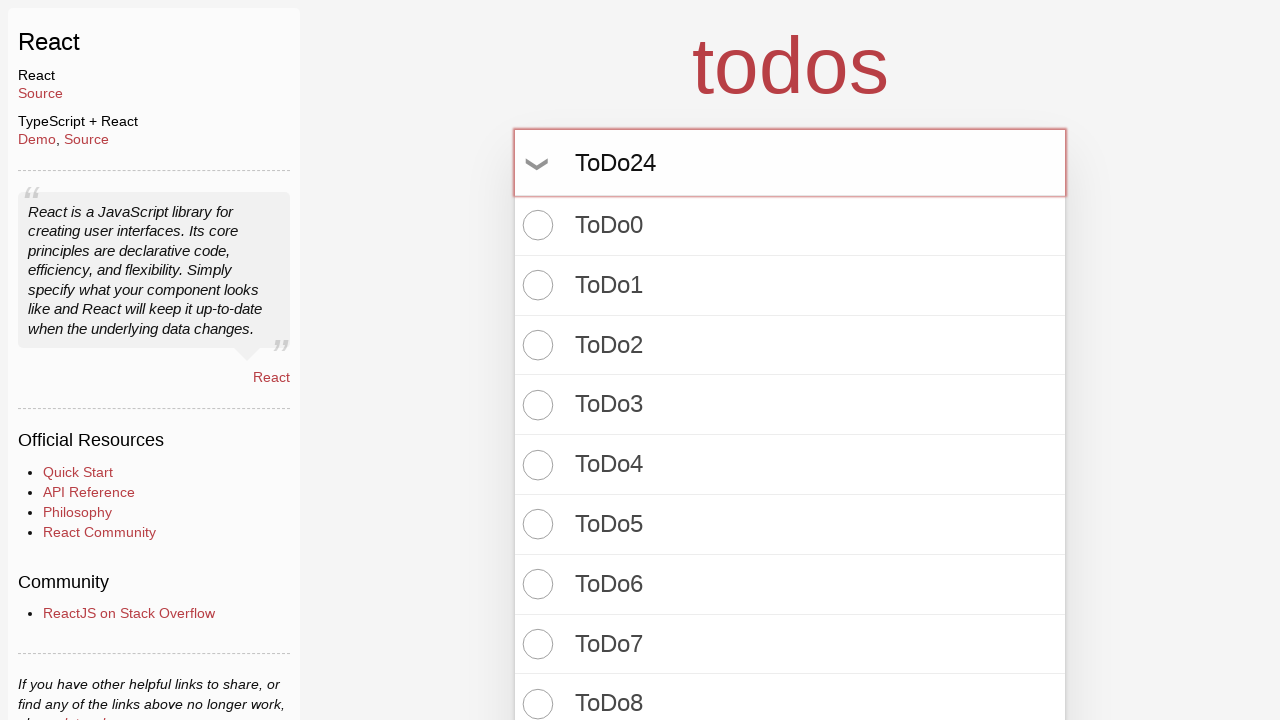

Pressed Enter to create todo item 25 of 100 on input.new-todo
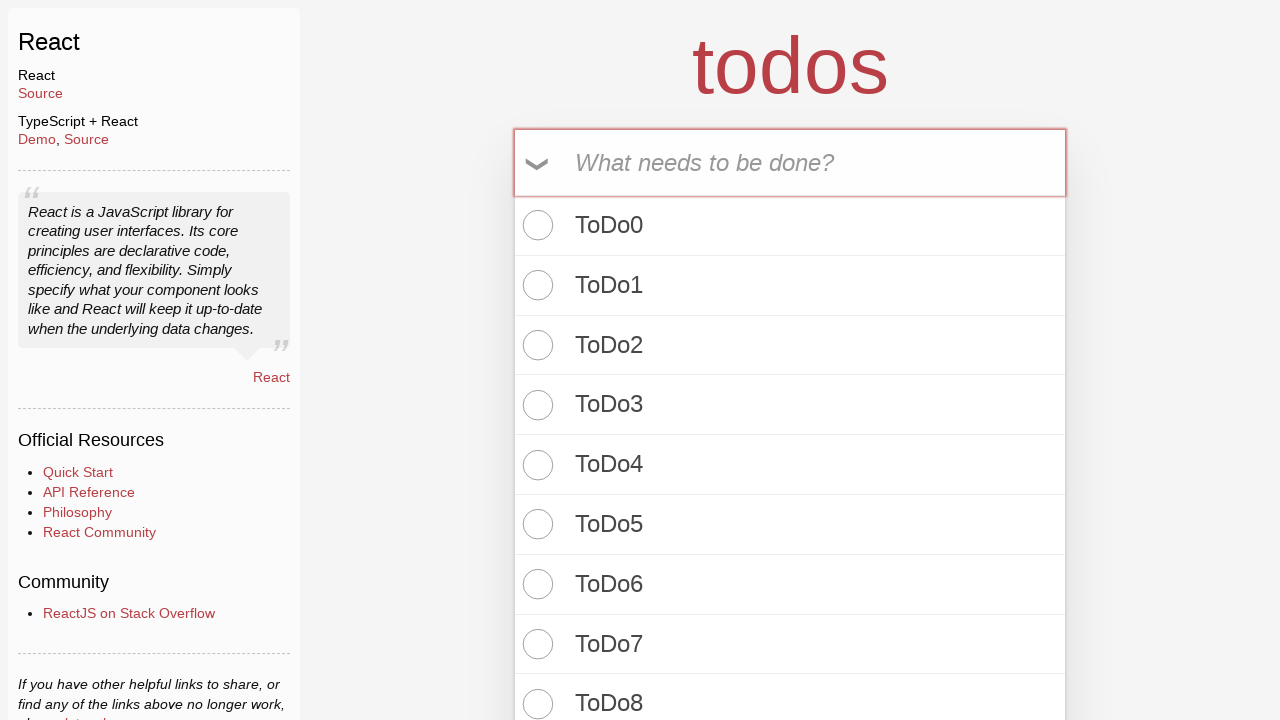

Filled new todo input with 'ToDo25' on input.new-todo
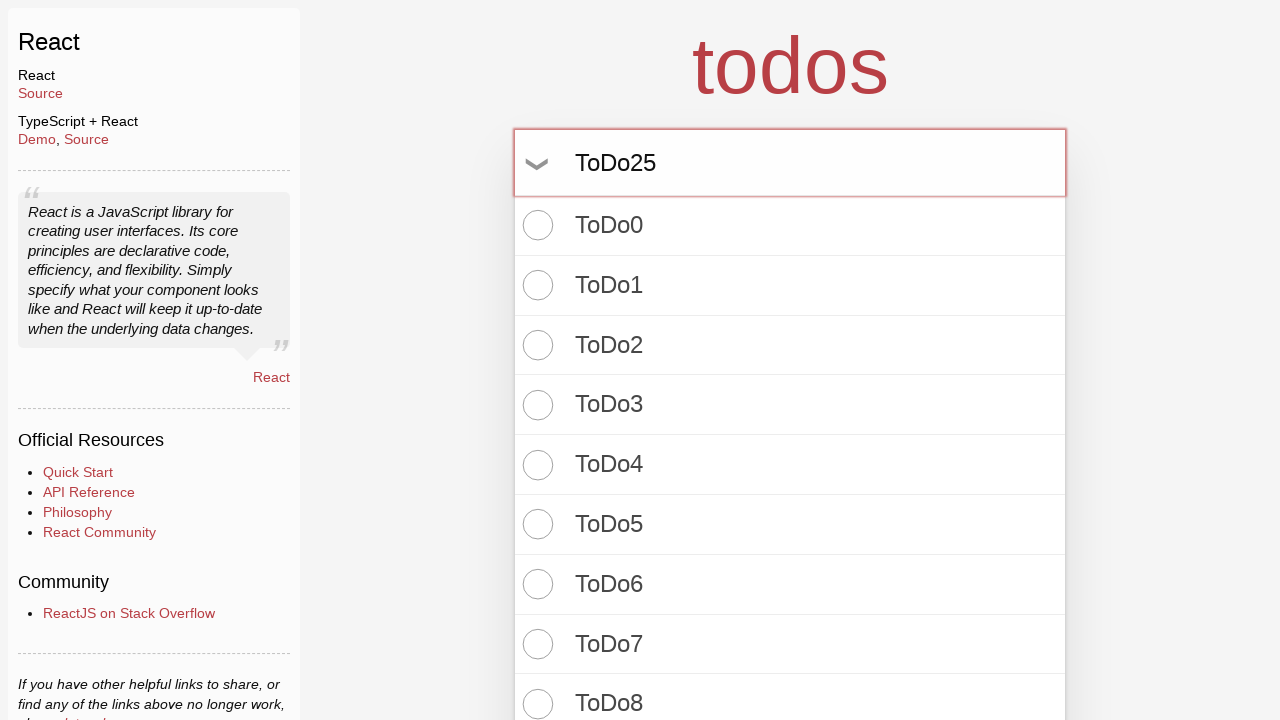

Pressed Enter to create todo item 26 of 100 on input.new-todo
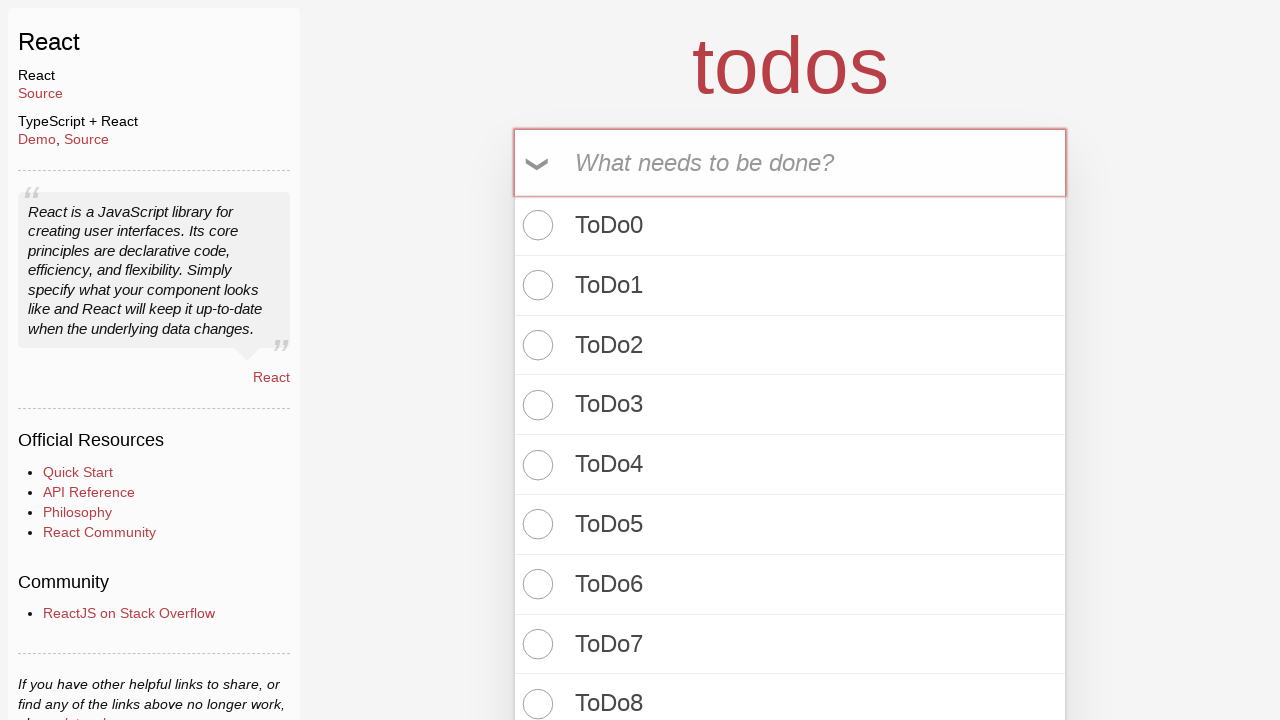

Filled new todo input with 'ToDo26' on input.new-todo
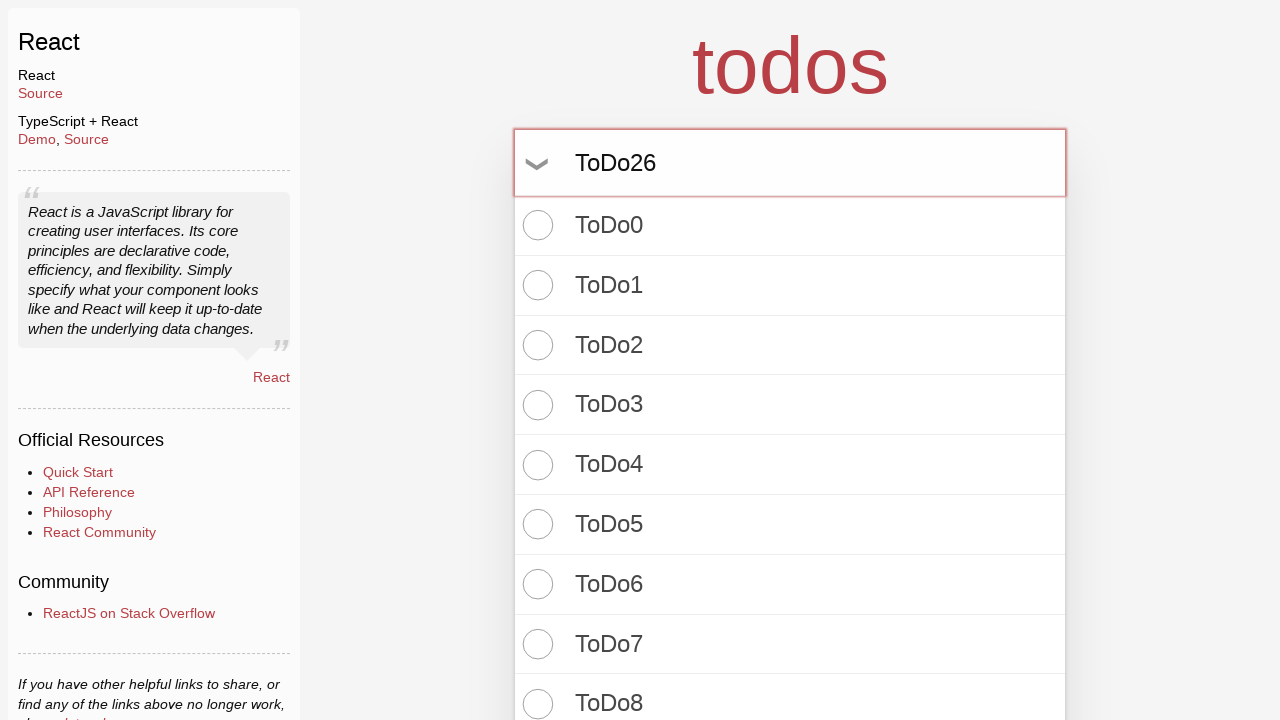

Pressed Enter to create todo item 27 of 100 on input.new-todo
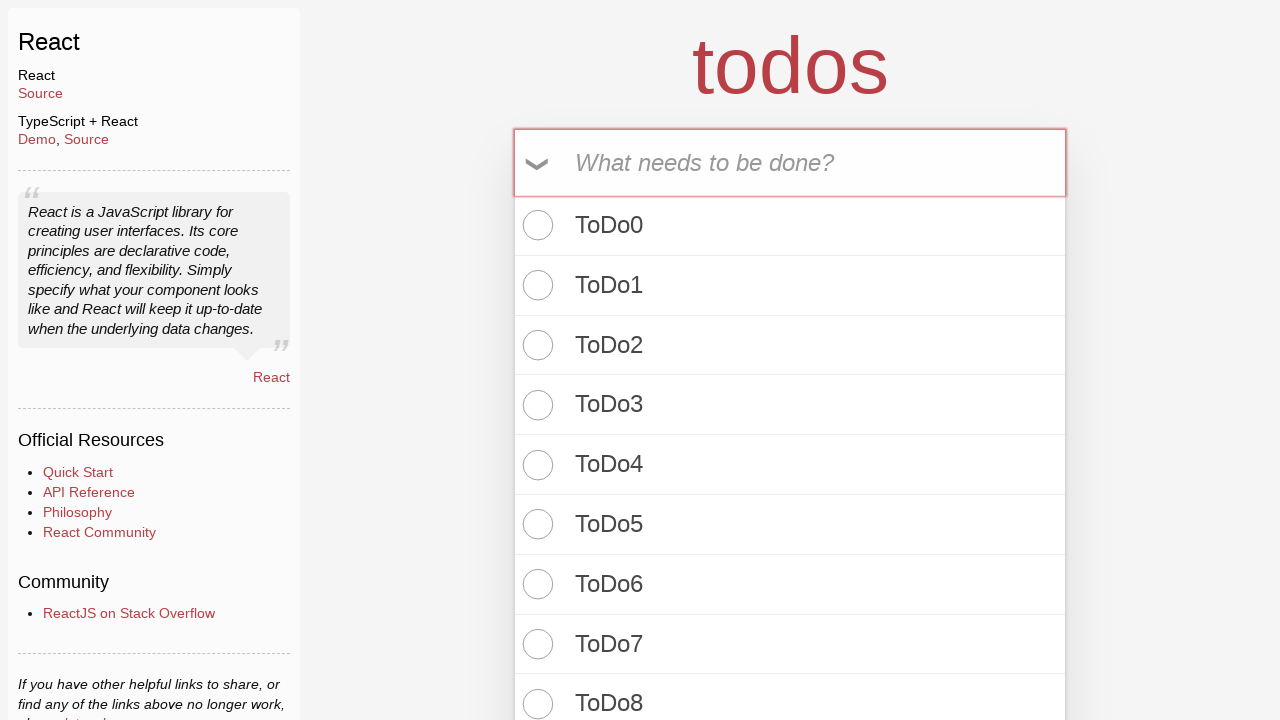

Filled new todo input with 'ToDo27' on input.new-todo
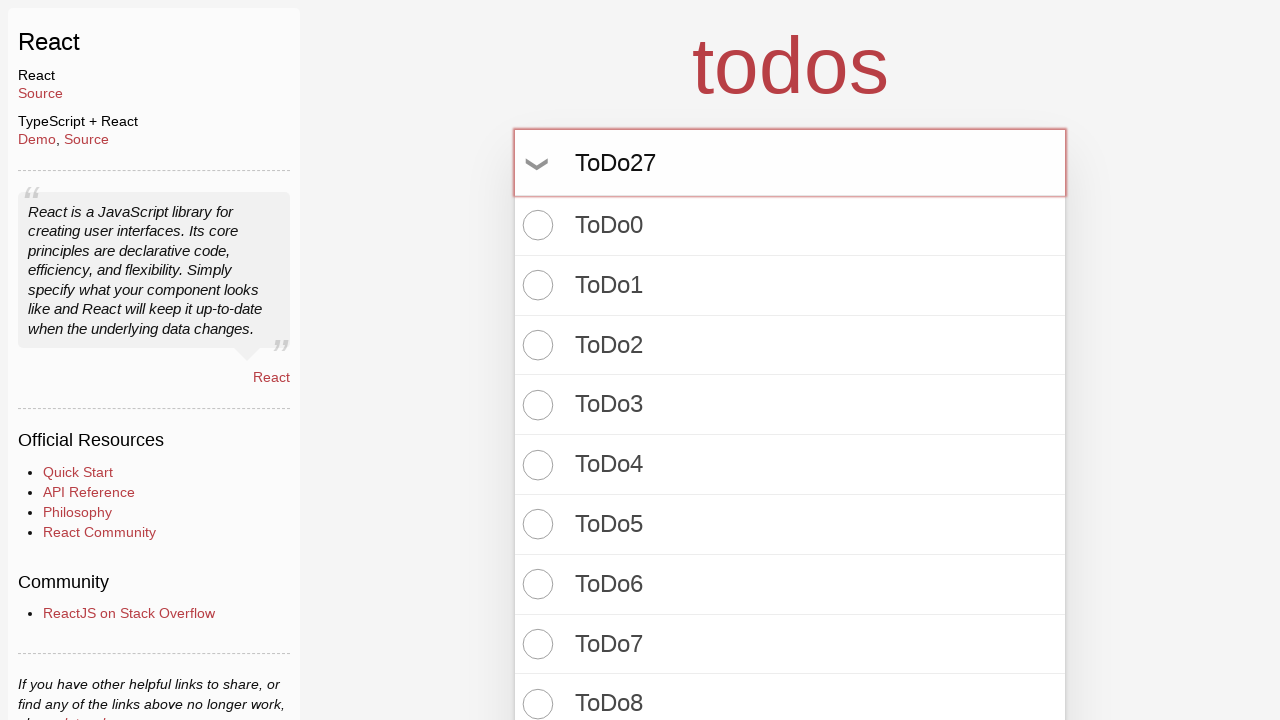

Pressed Enter to create todo item 28 of 100 on input.new-todo
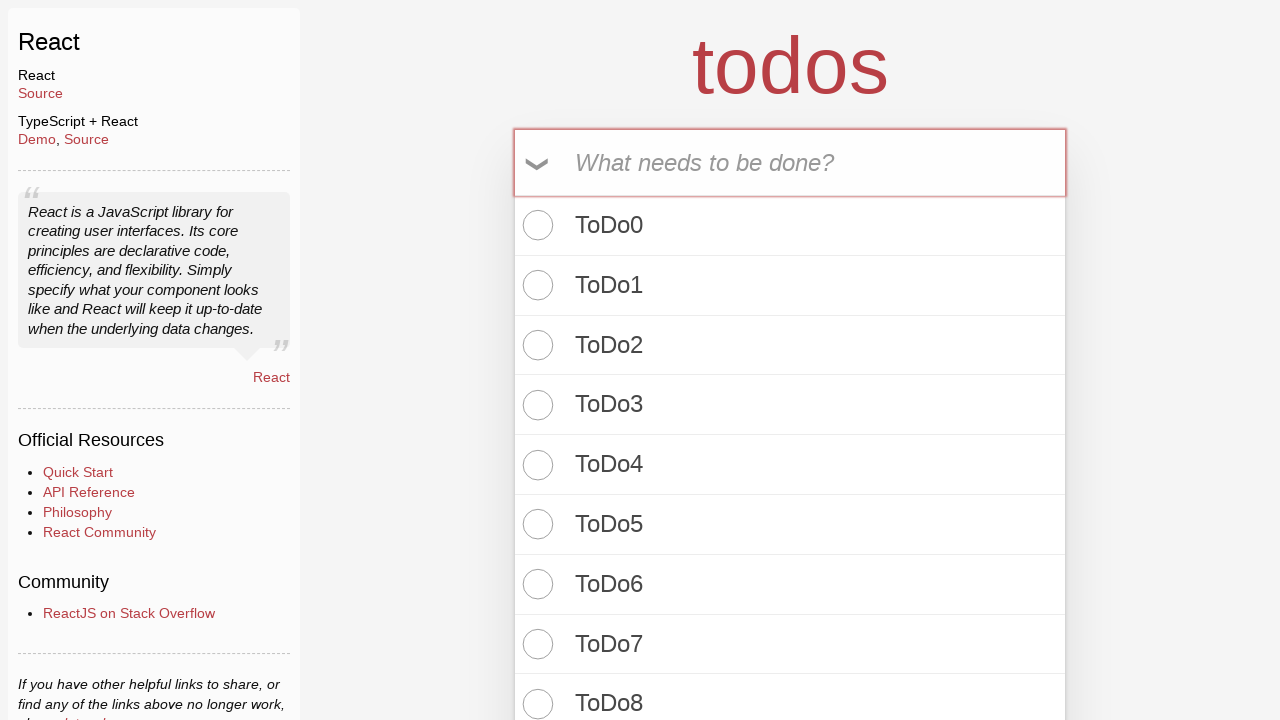

Filled new todo input with 'ToDo28' on input.new-todo
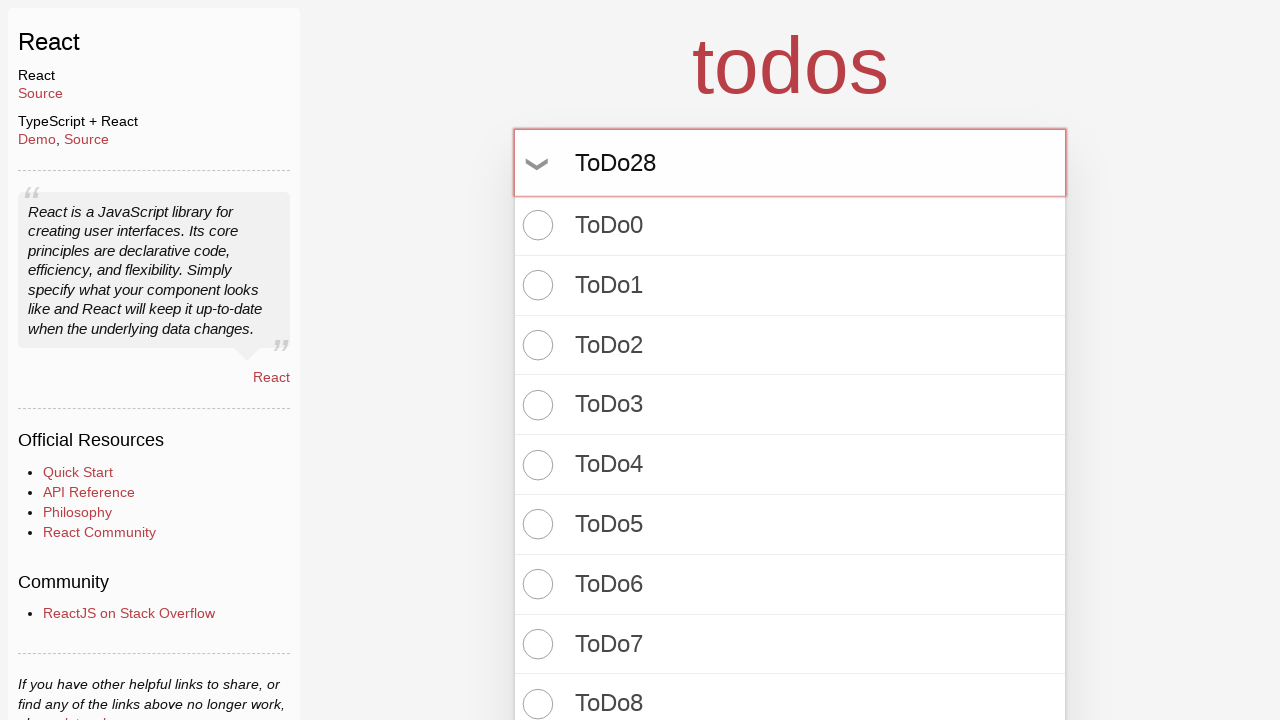

Pressed Enter to create todo item 29 of 100 on input.new-todo
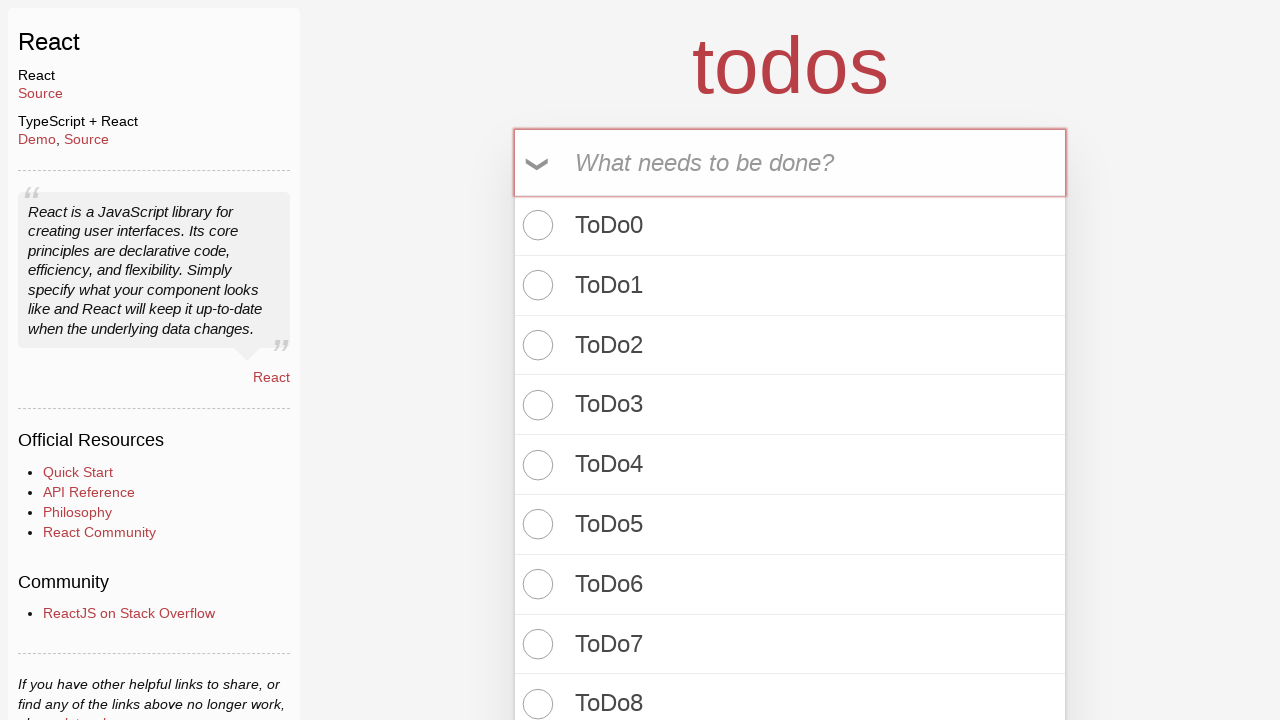

Filled new todo input with 'ToDo29' on input.new-todo
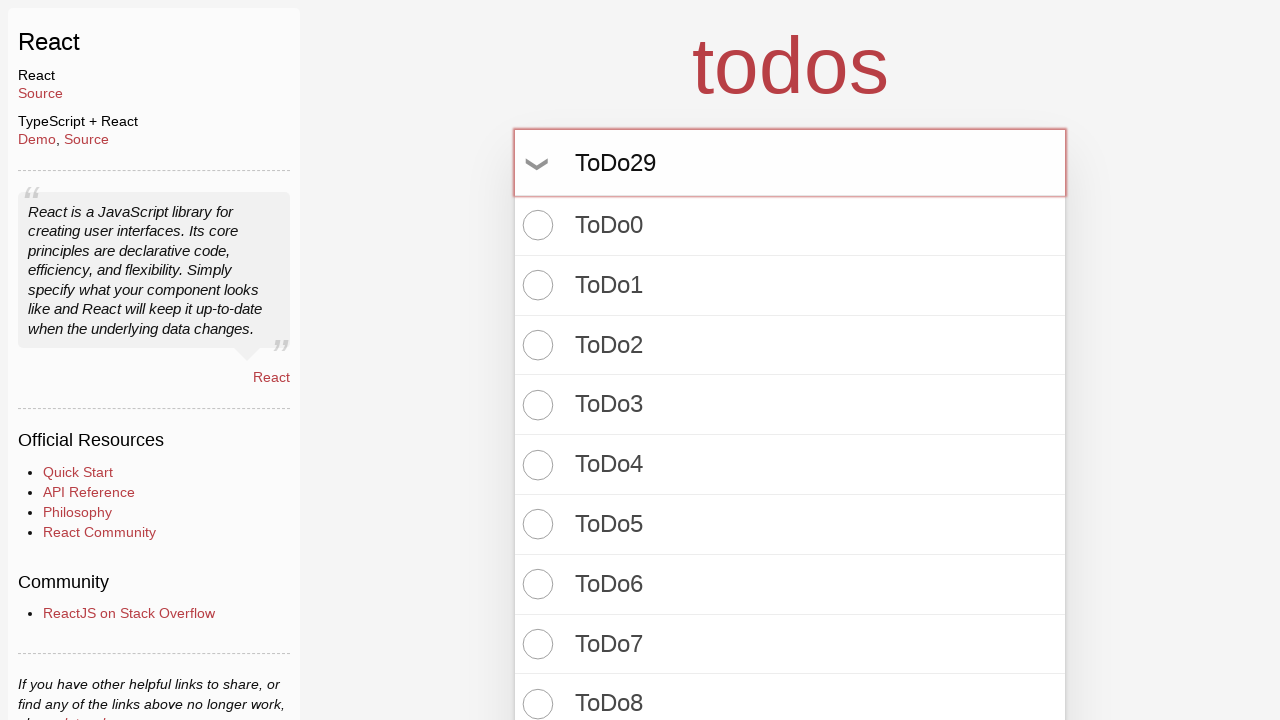

Pressed Enter to create todo item 30 of 100 on input.new-todo
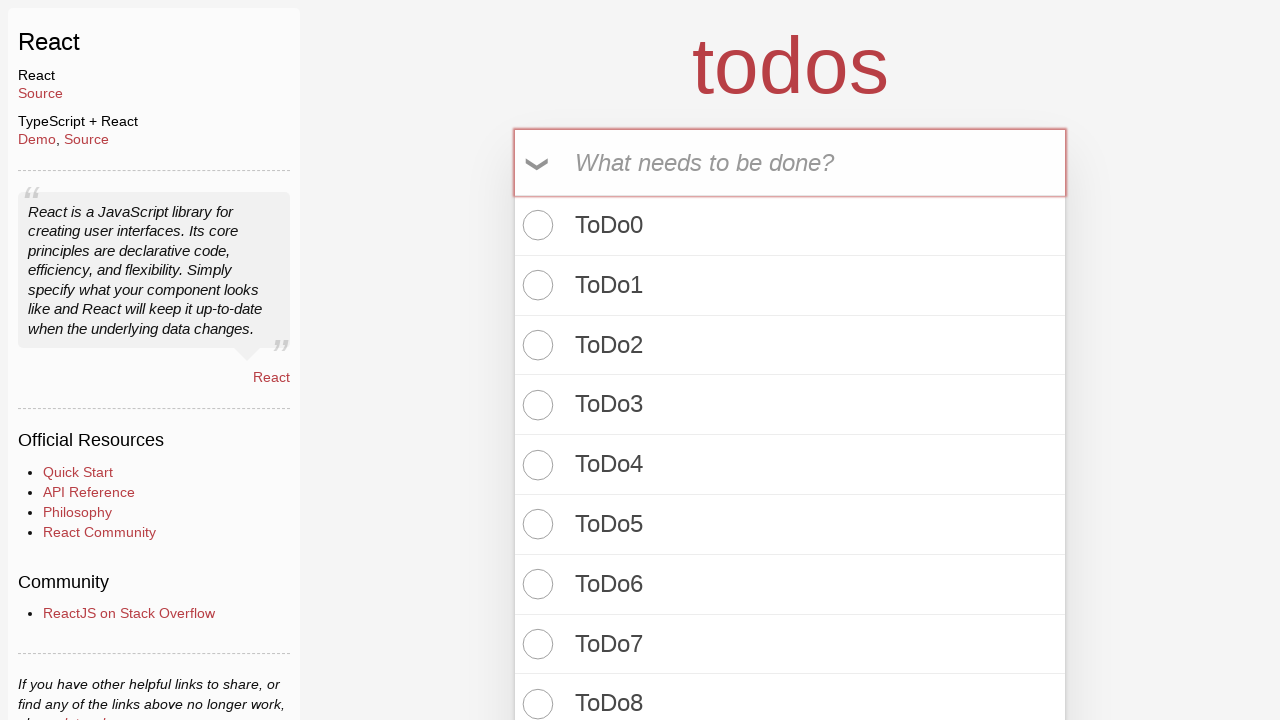

Filled new todo input with 'ToDo30' on input.new-todo
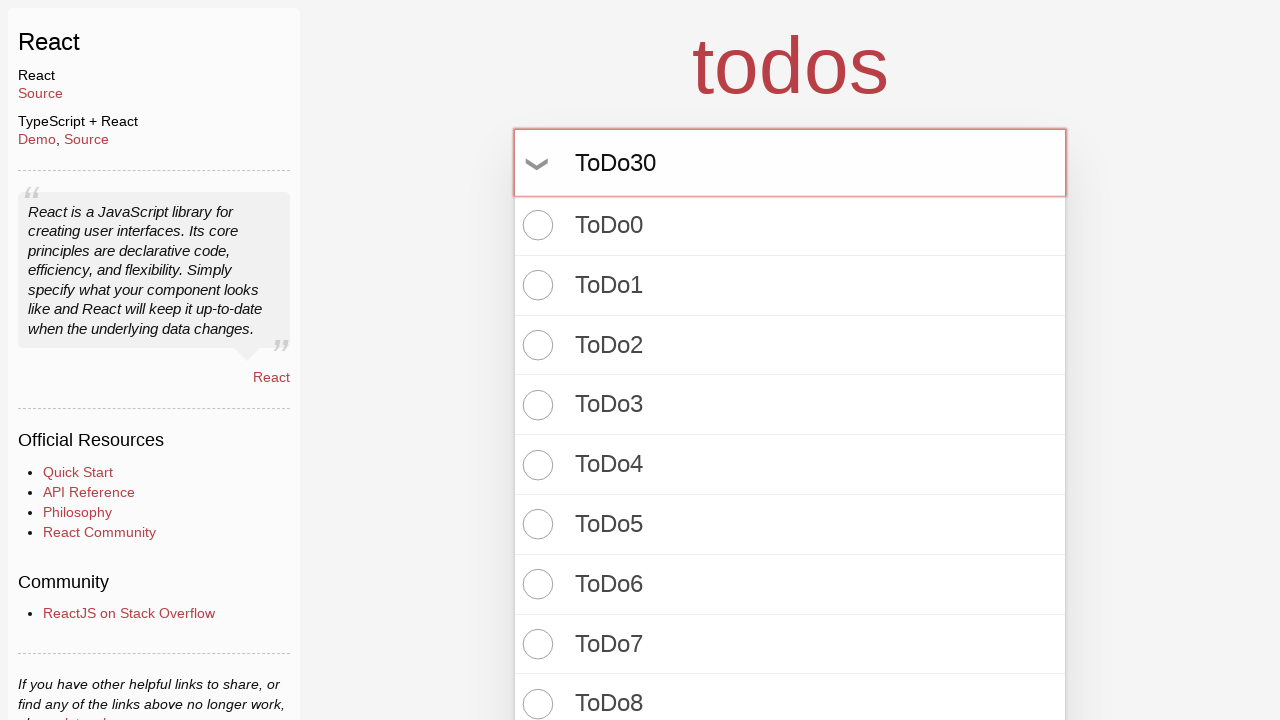

Pressed Enter to create todo item 31 of 100 on input.new-todo
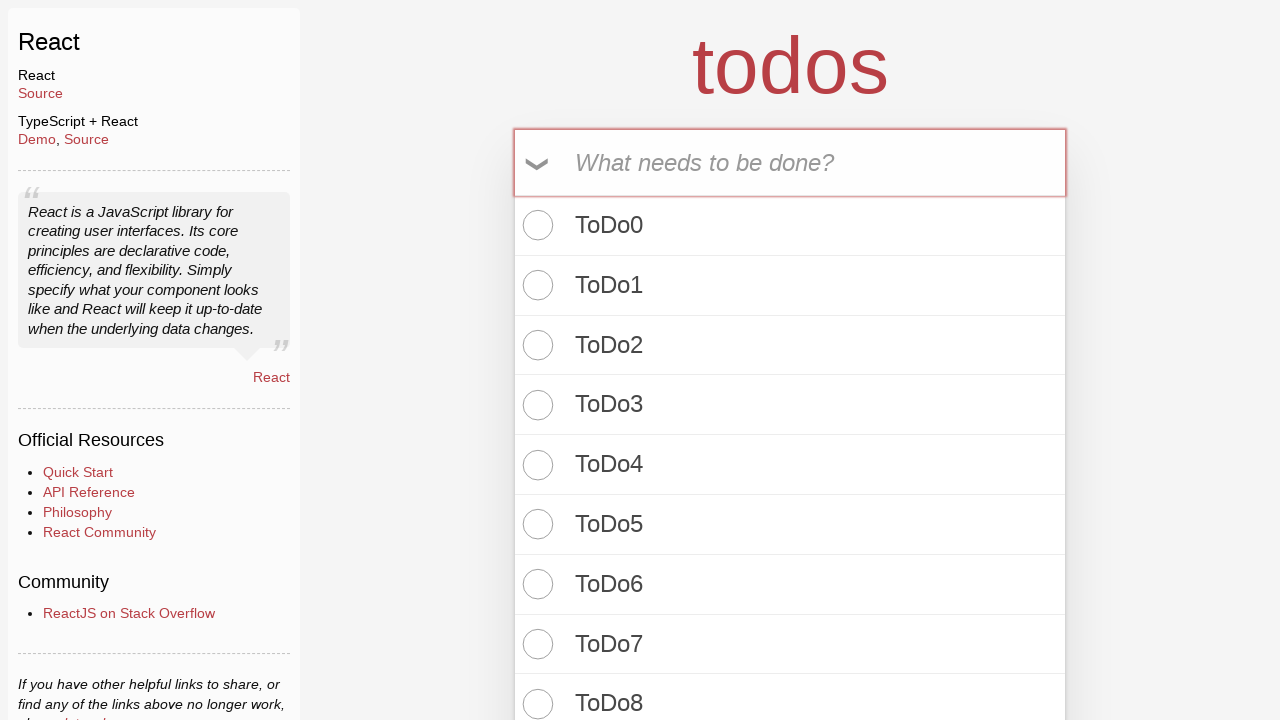

Filled new todo input with 'ToDo31' on input.new-todo
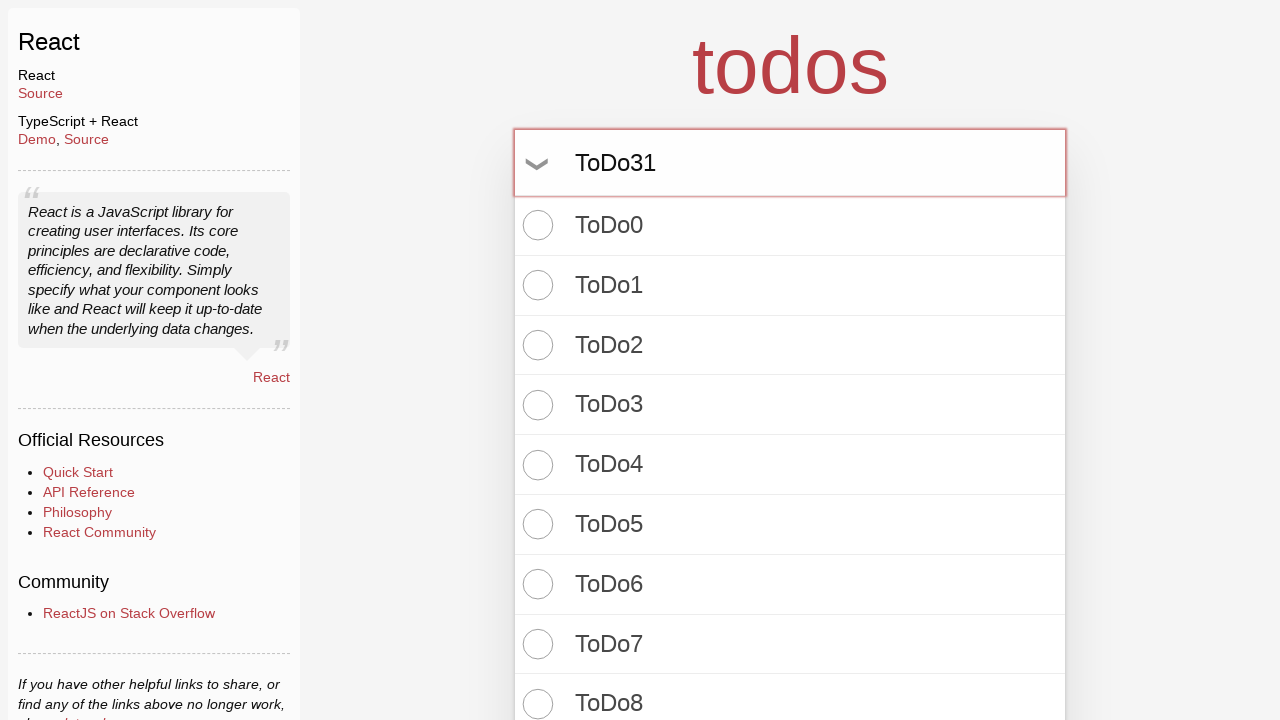

Pressed Enter to create todo item 32 of 100 on input.new-todo
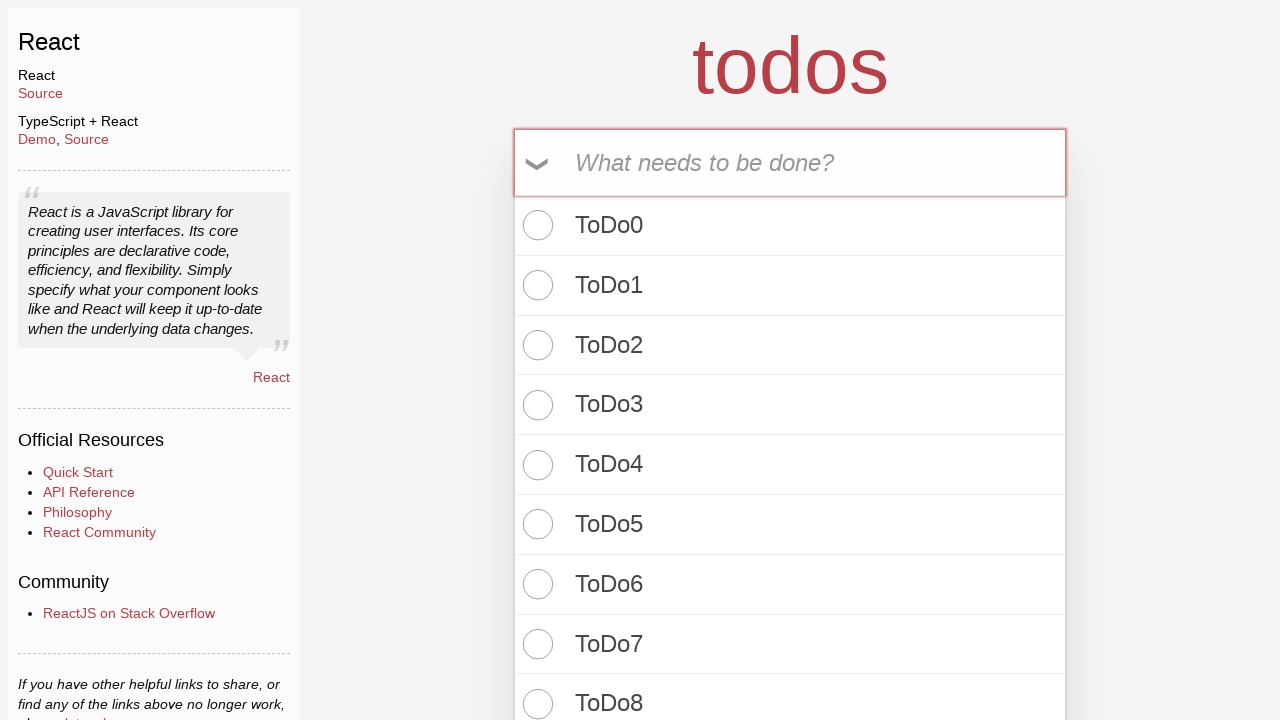

Filled new todo input with 'ToDo32' on input.new-todo
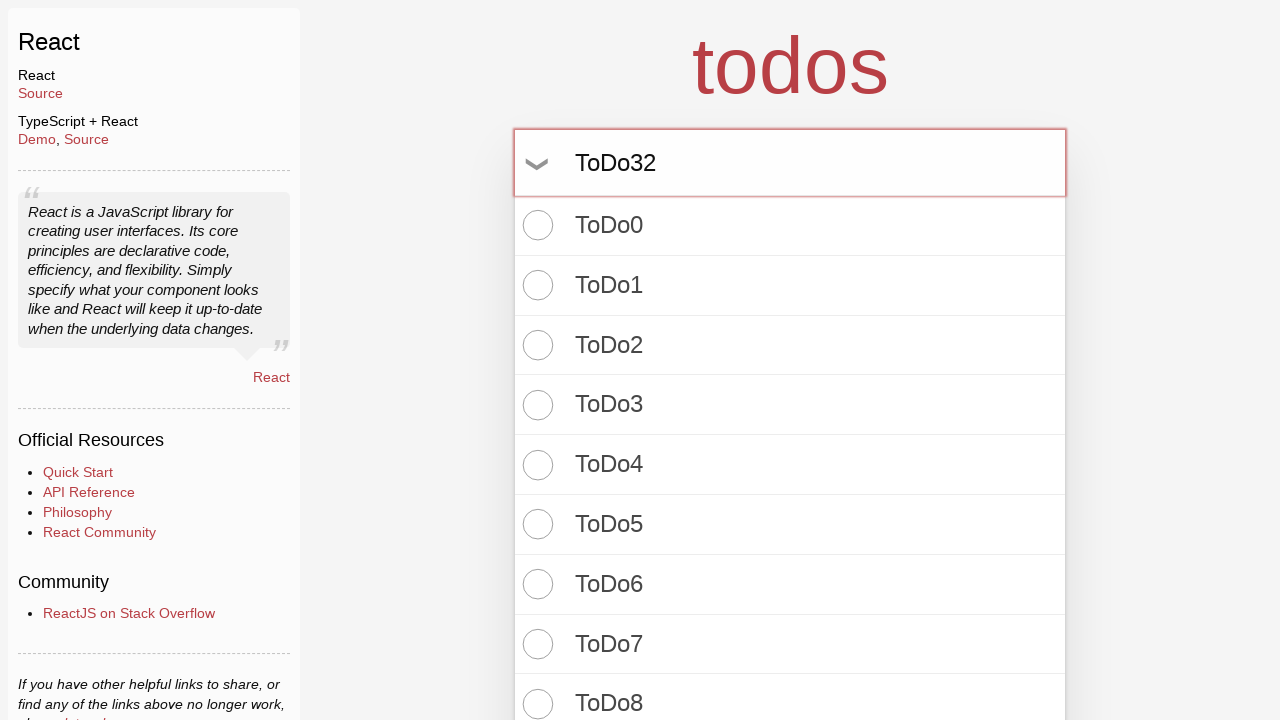

Pressed Enter to create todo item 33 of 100 on input.new-todo
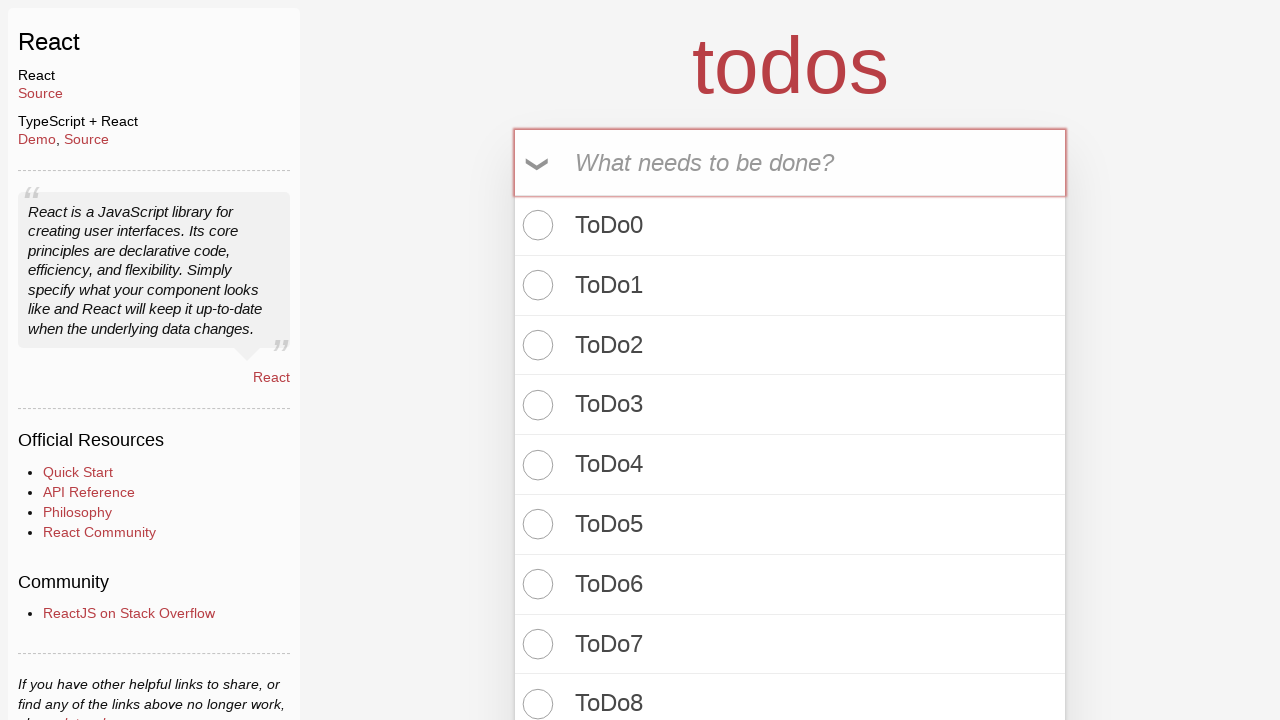

Filled new todo input with 'ToDo33' on input.new-todo
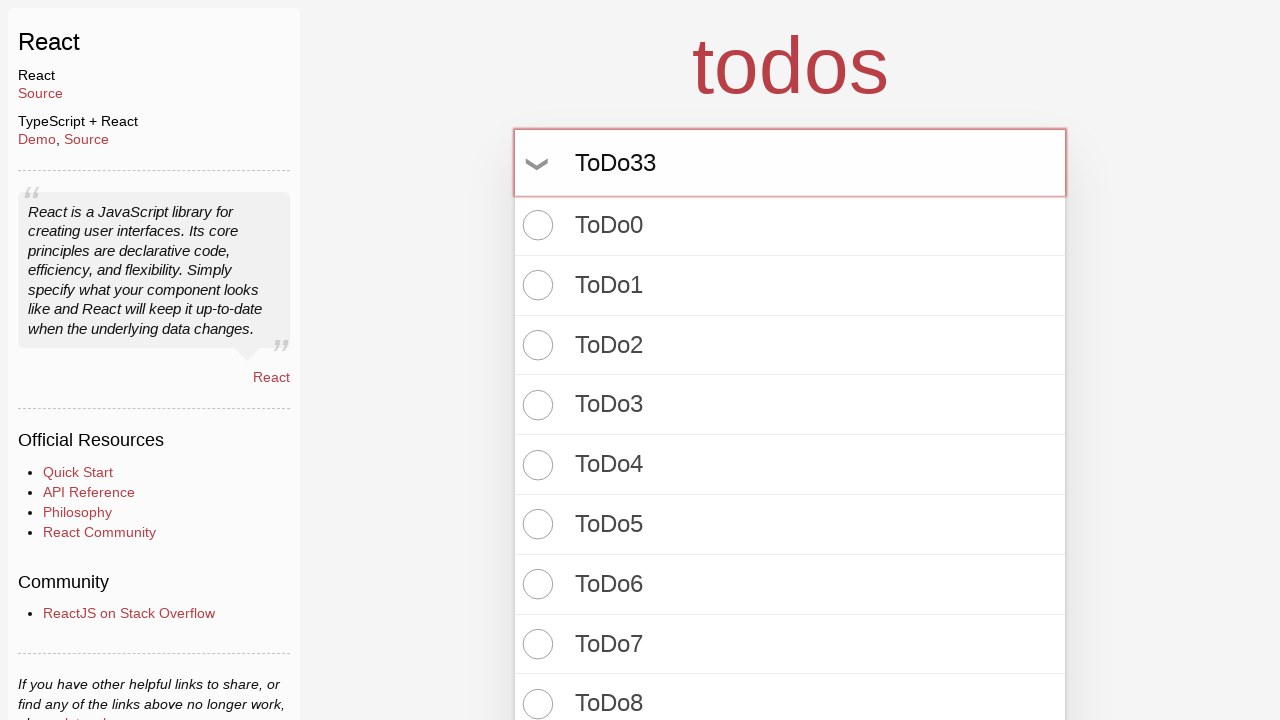

Pressed Enter to create todo item 34 of 100 on input.new-todo
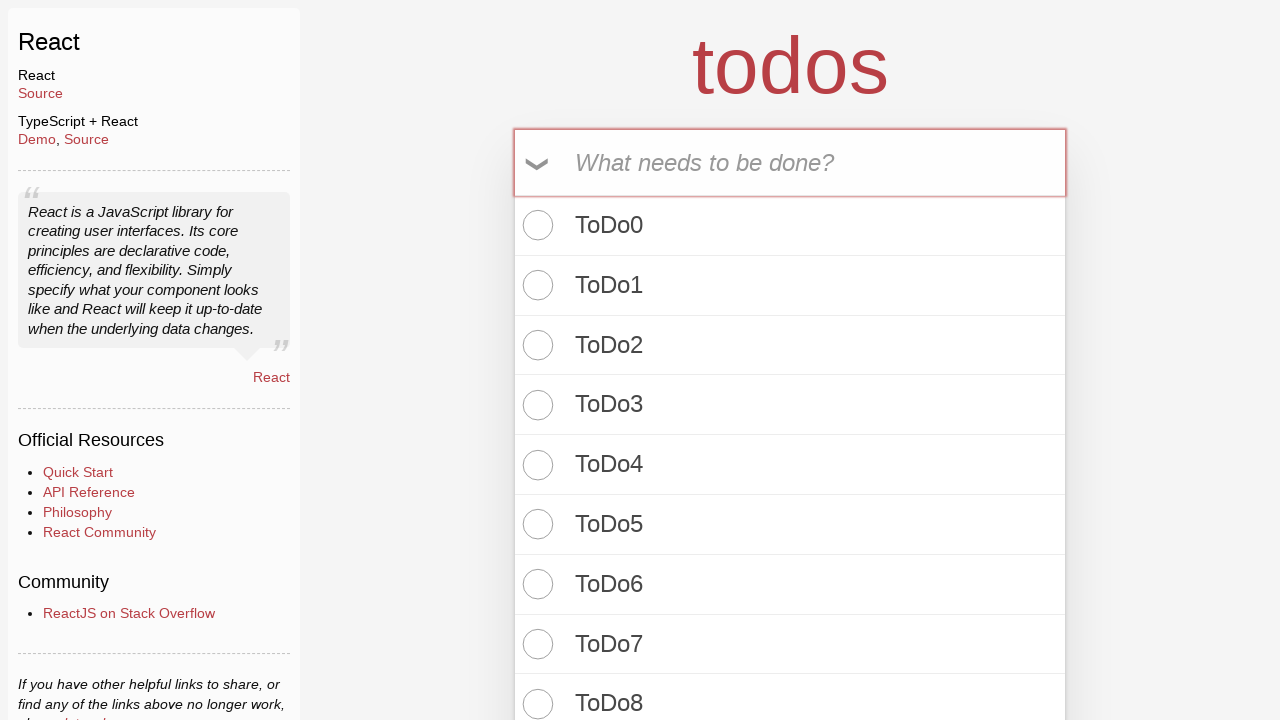

Filled new todo input with 'ToDo34' on input.new-todo
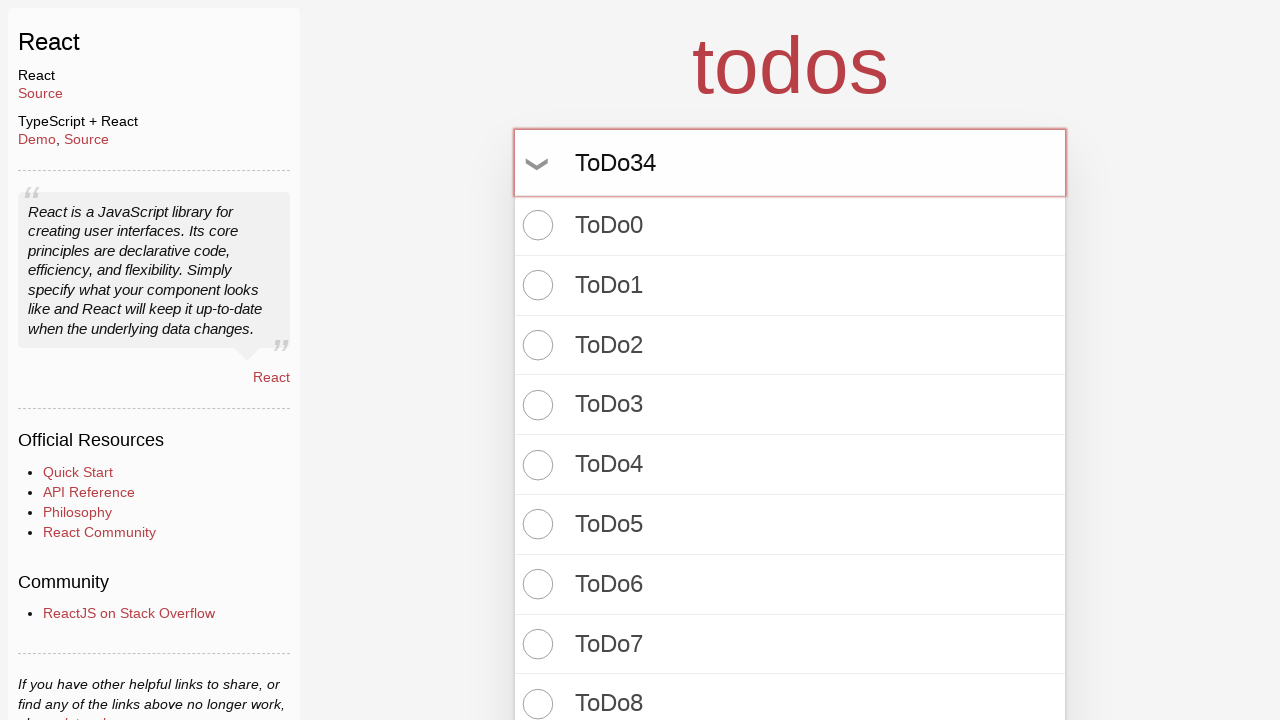

Pressed Enter to create todo item 35 of 100 on input.new-todo
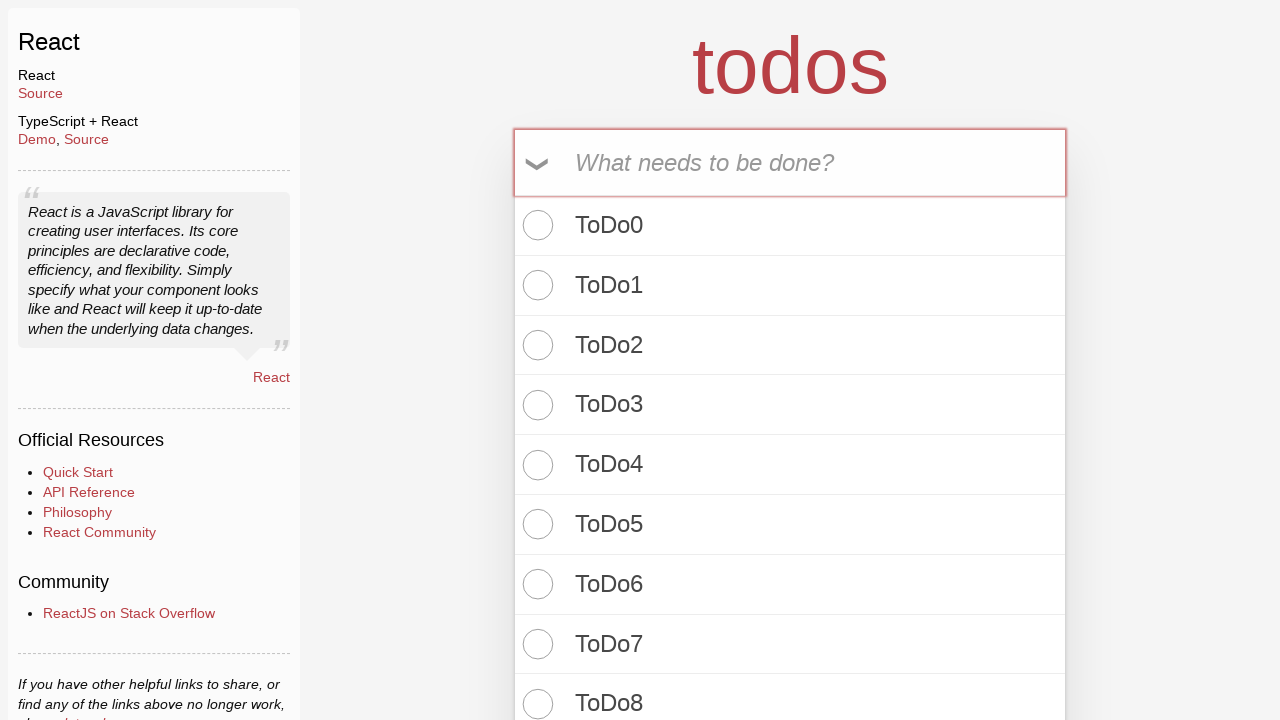

Filled new todo input with 'ToDo35' on input.new-todo
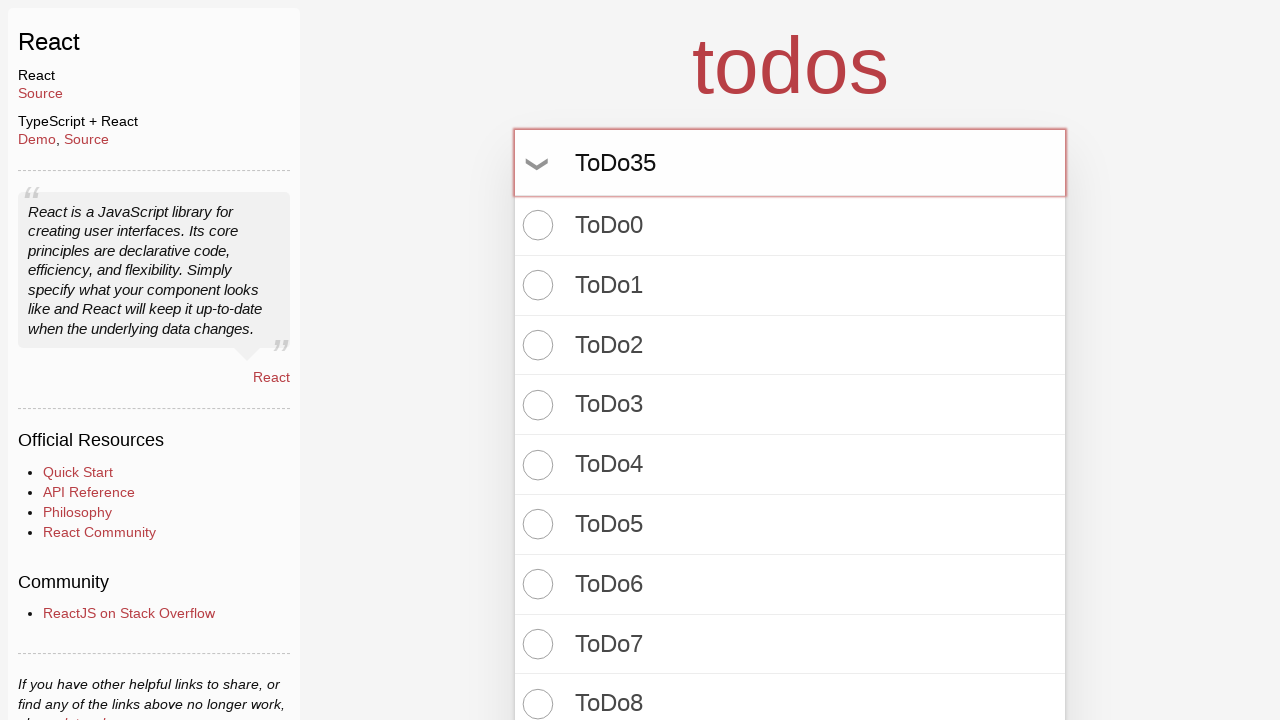

Pressed Enter to create todo item 36 of 100 on input.new-todo
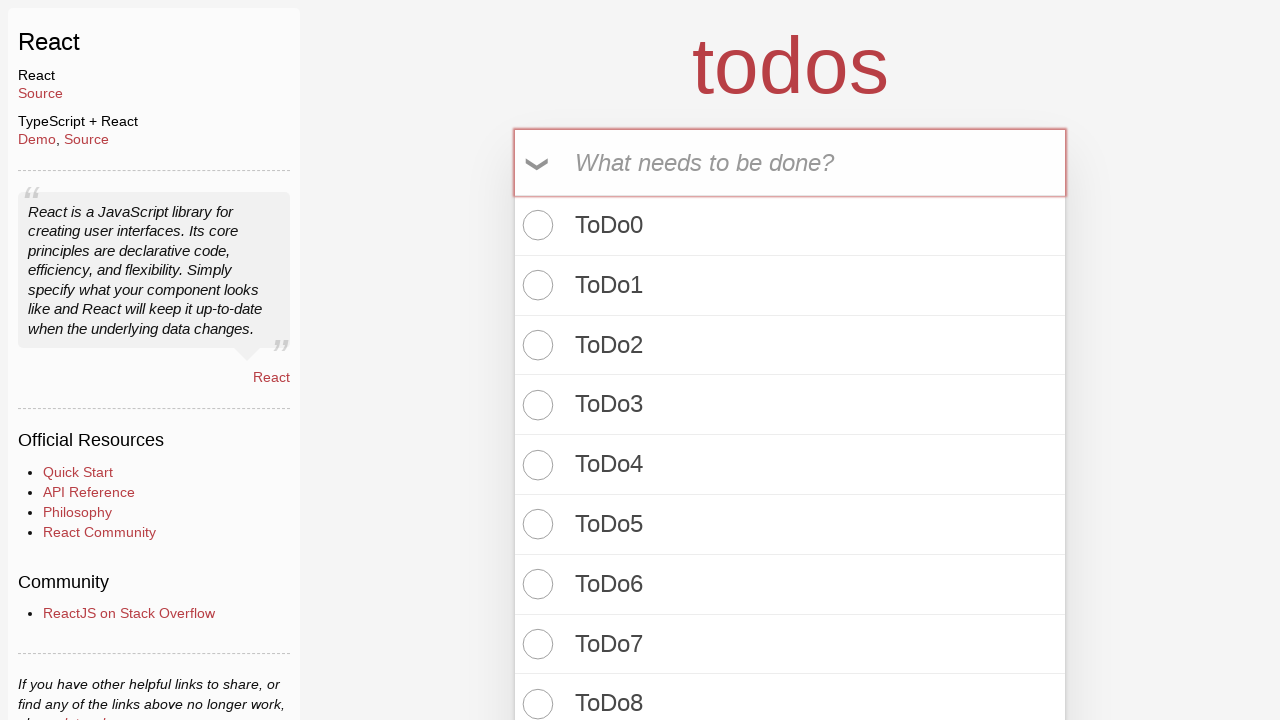

Filled new todo input with 'ToDo36' on input.new-todo
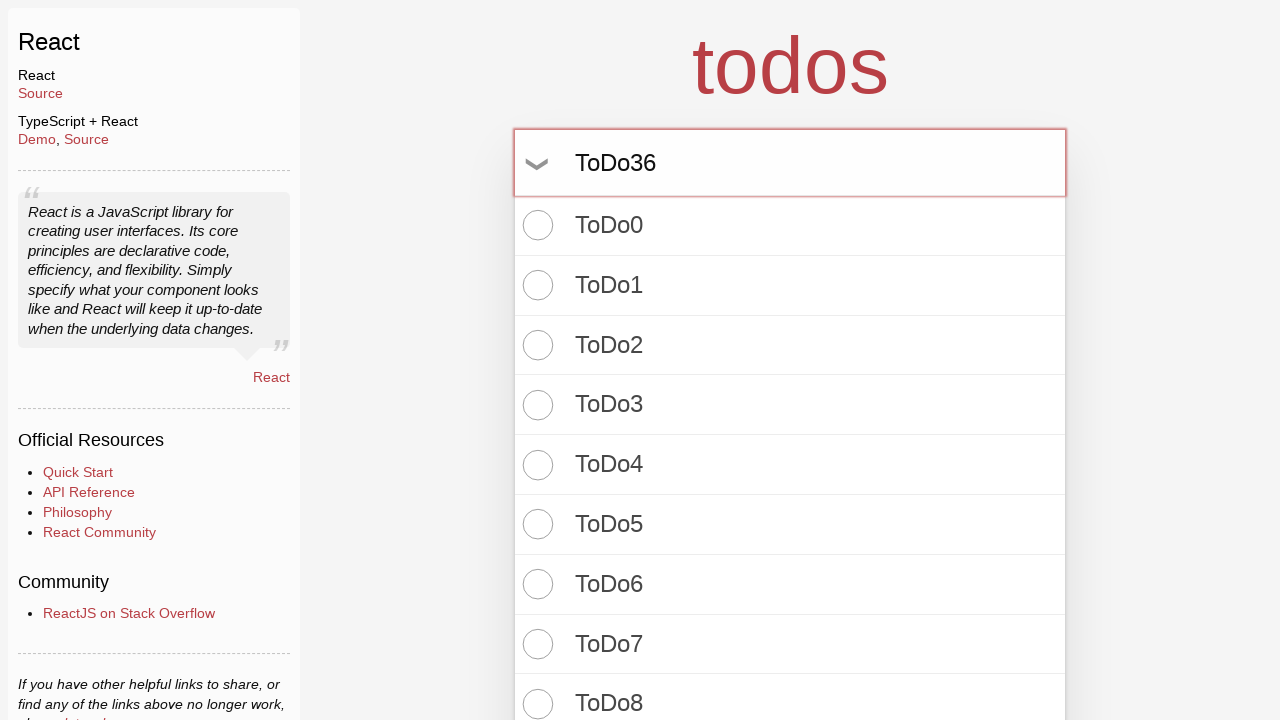

Pressed Enter to create todo item 37 of 100 on input.new-todo
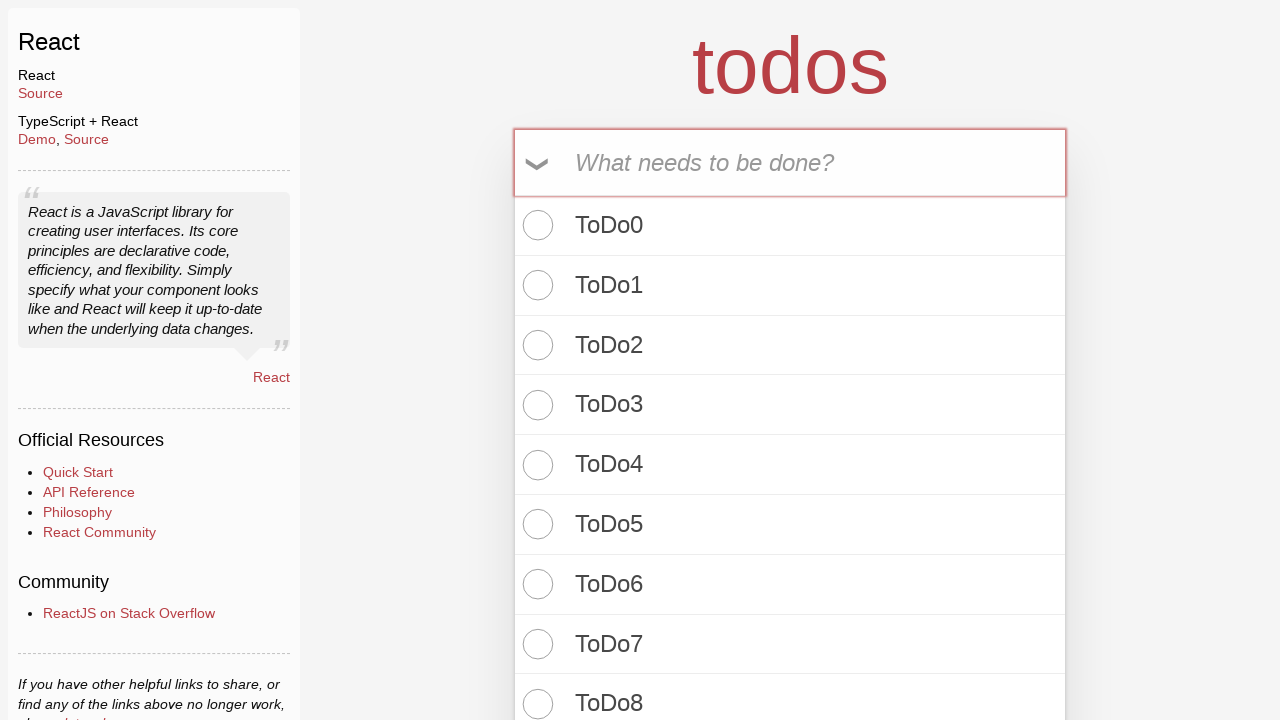

Filled new todo input with 'ToDo37' on input.new-todo
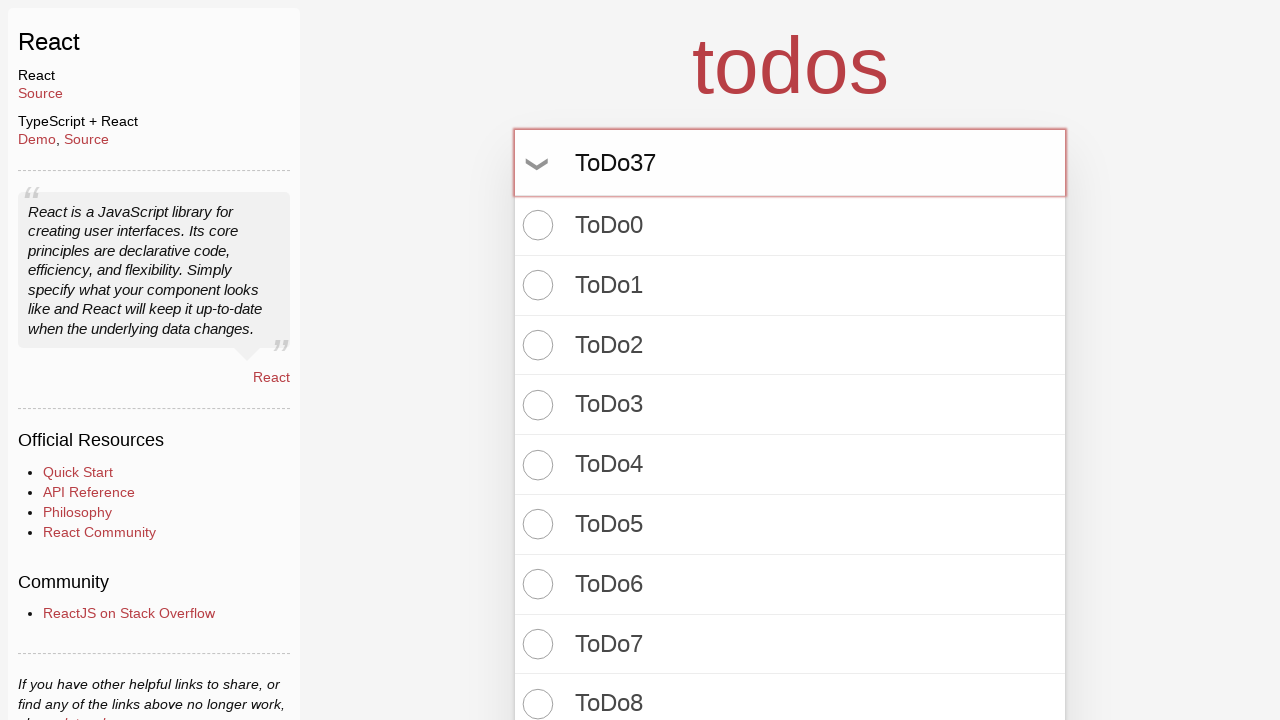

Pressed Enter to create todo item 38 of 100 on input.new-todo
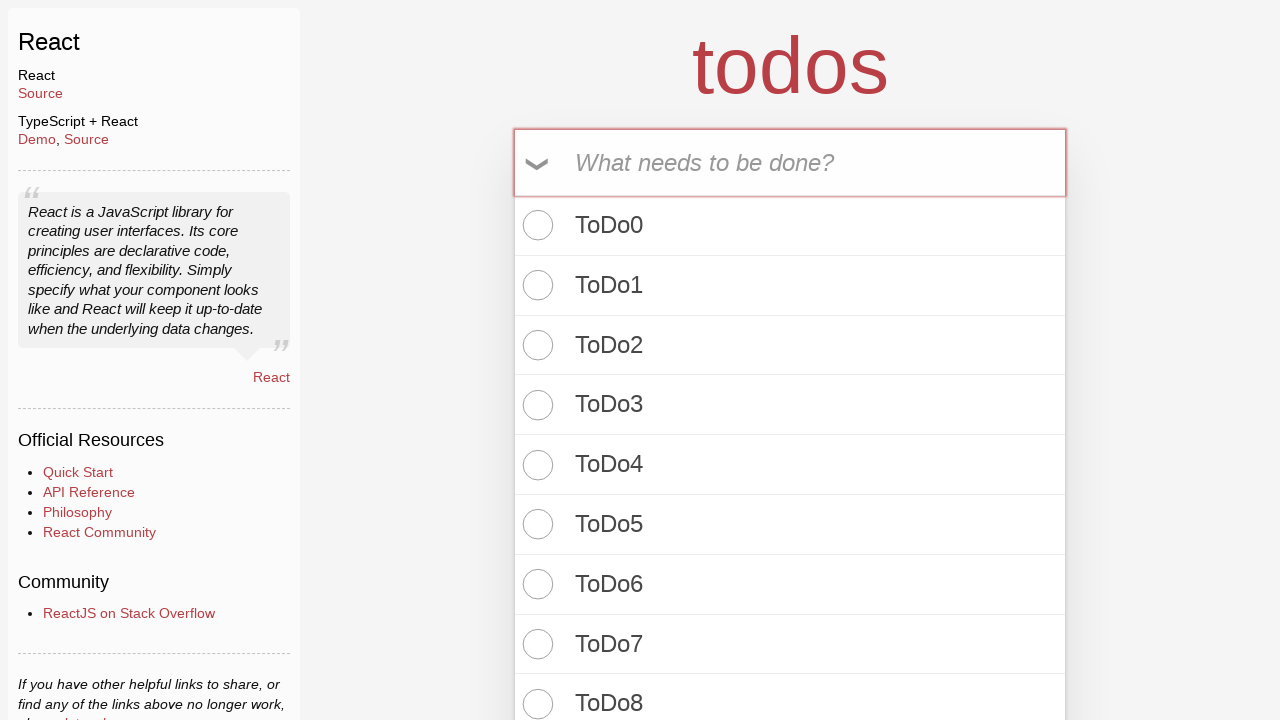

Filled new todo input with 'ToDo38' on input.new-todo
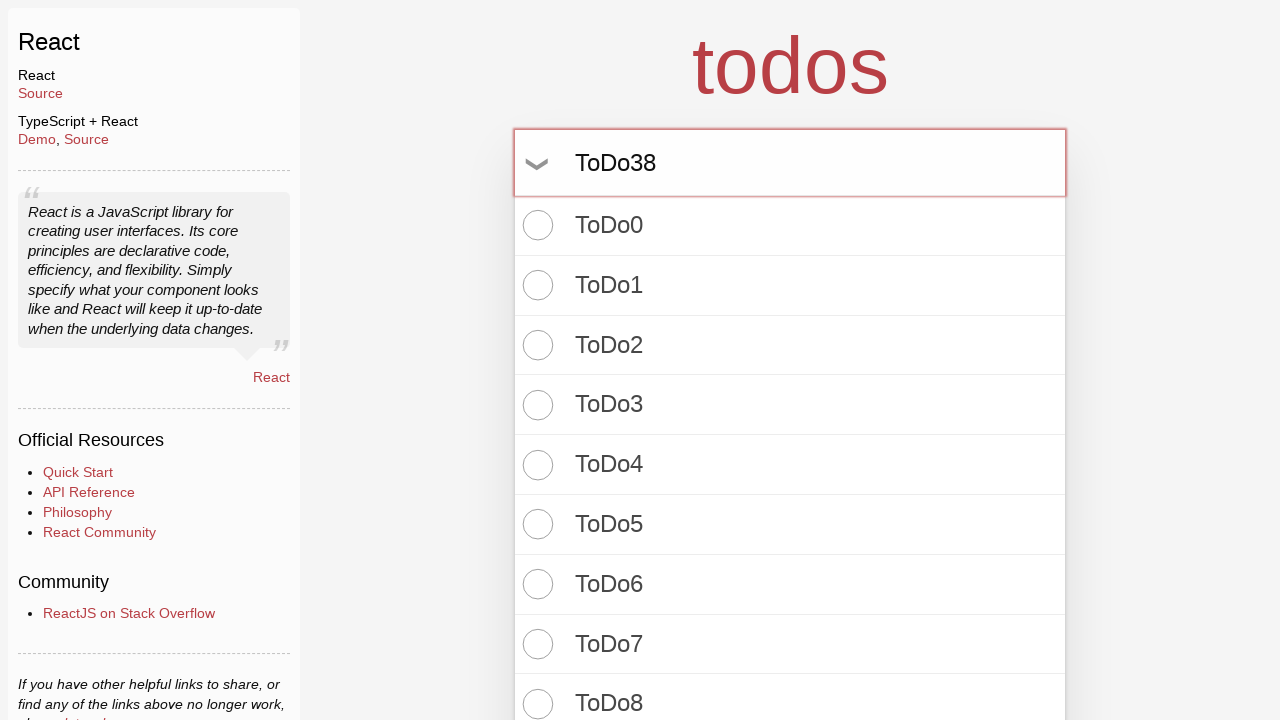

Pressed Enter to create todo item 39 of 100 on input.new-todo
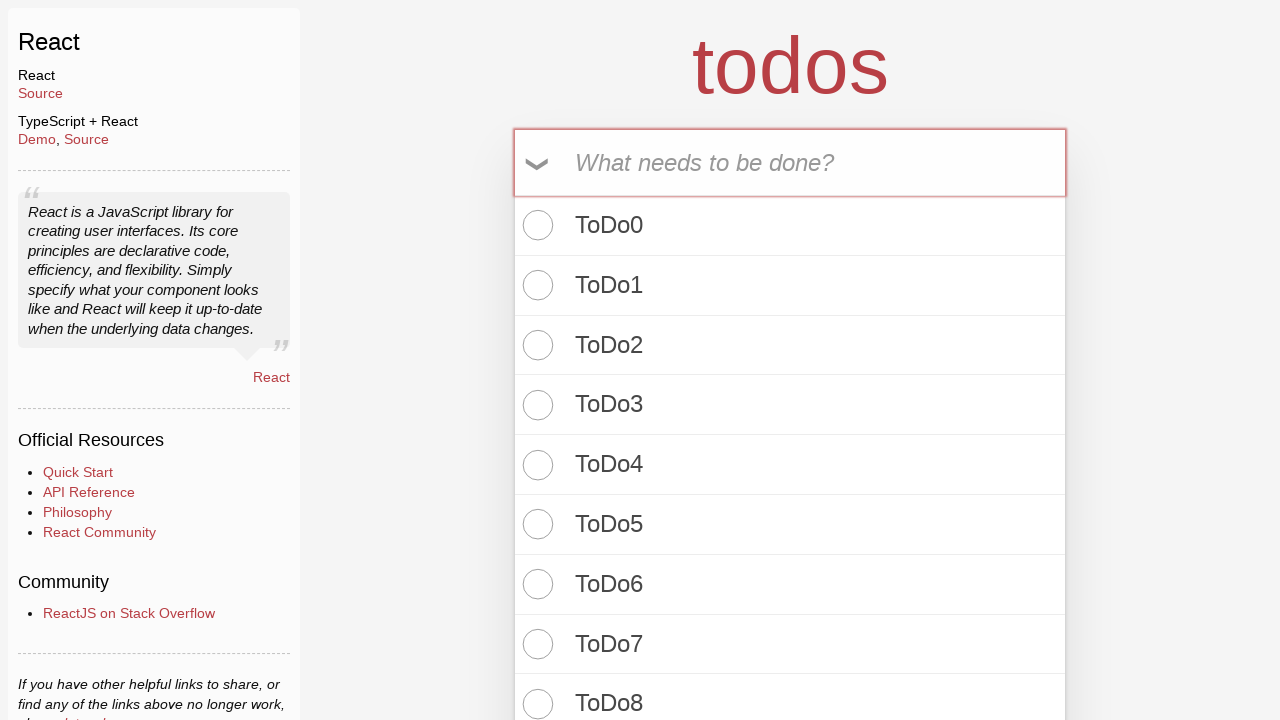

Filled new todo input with 'ToDo39' on input.new-todo
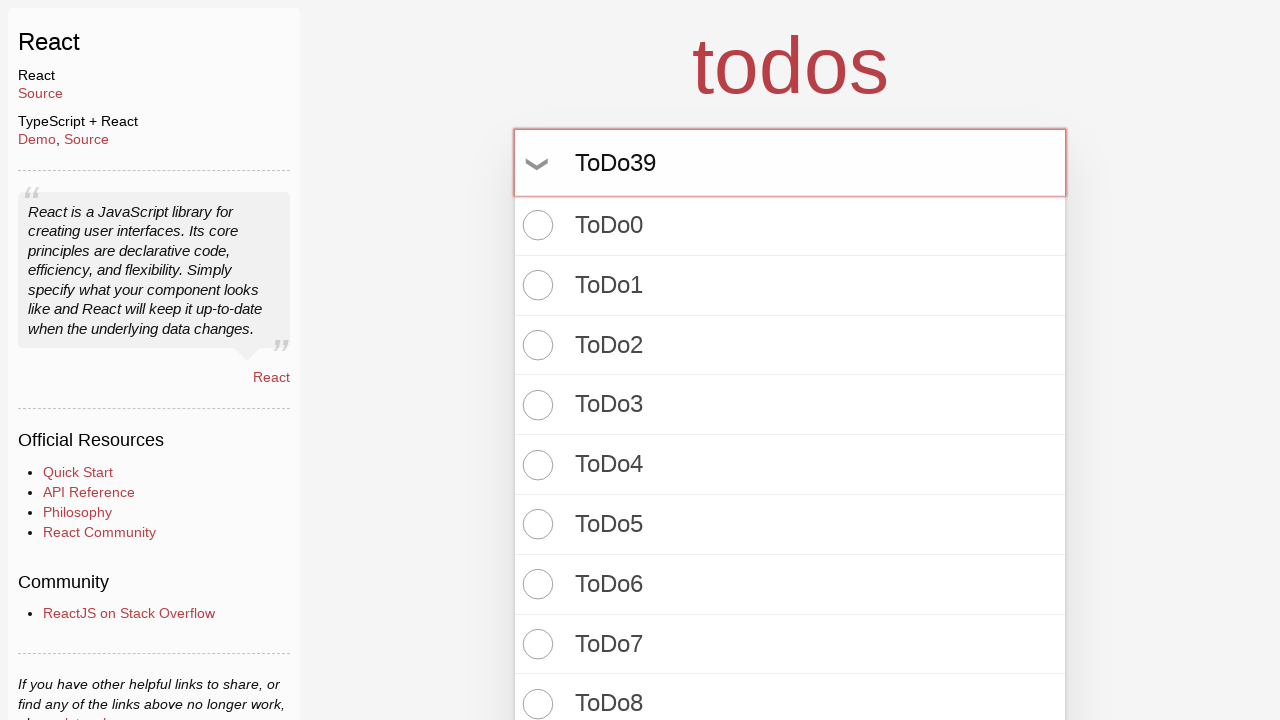

Pressed Enter to create todo item 40 of 100 on input.new-todo
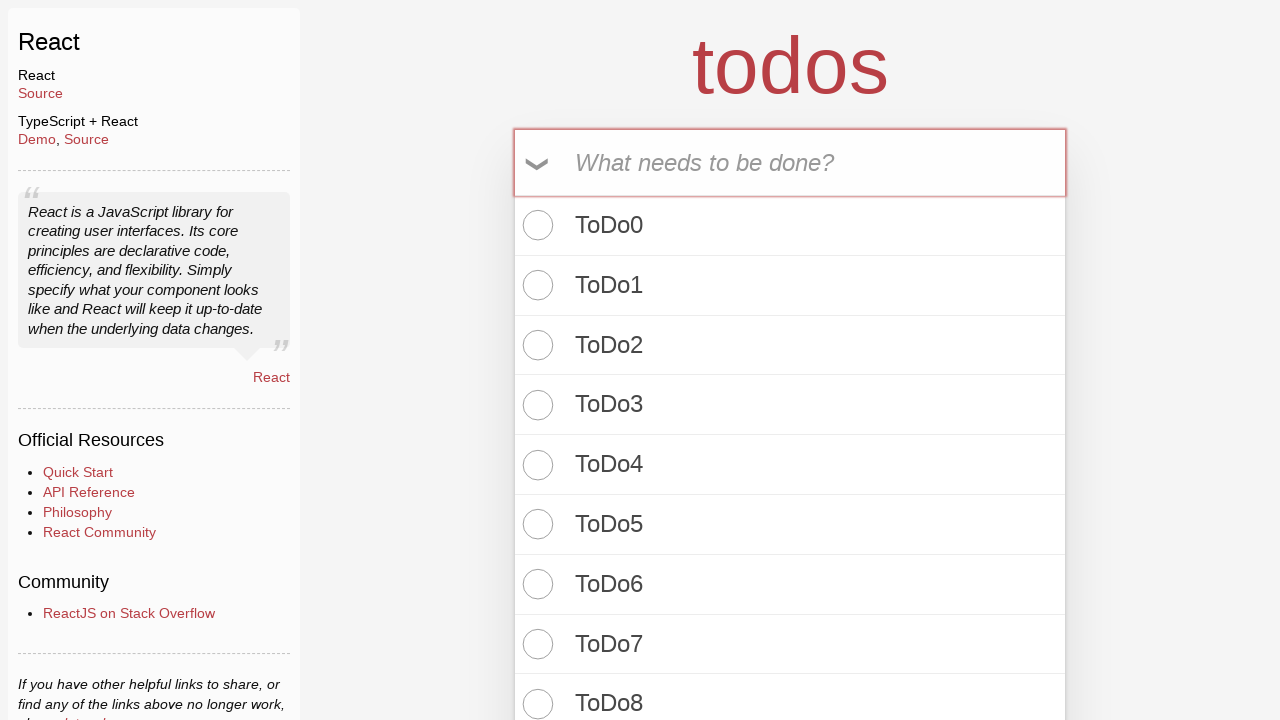

Filled new todo input with 'ToDo40' on input.new-todo
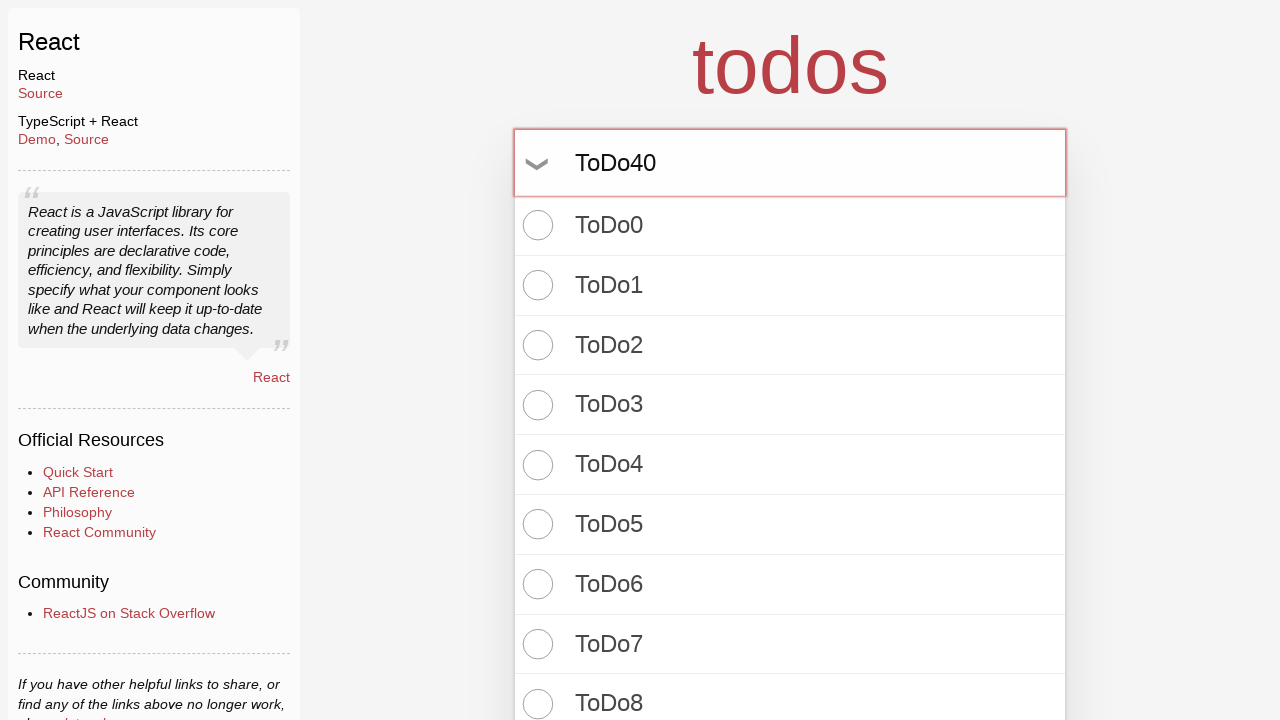

Pressed Enter to create todo item 41 of 100 on input.new-todo
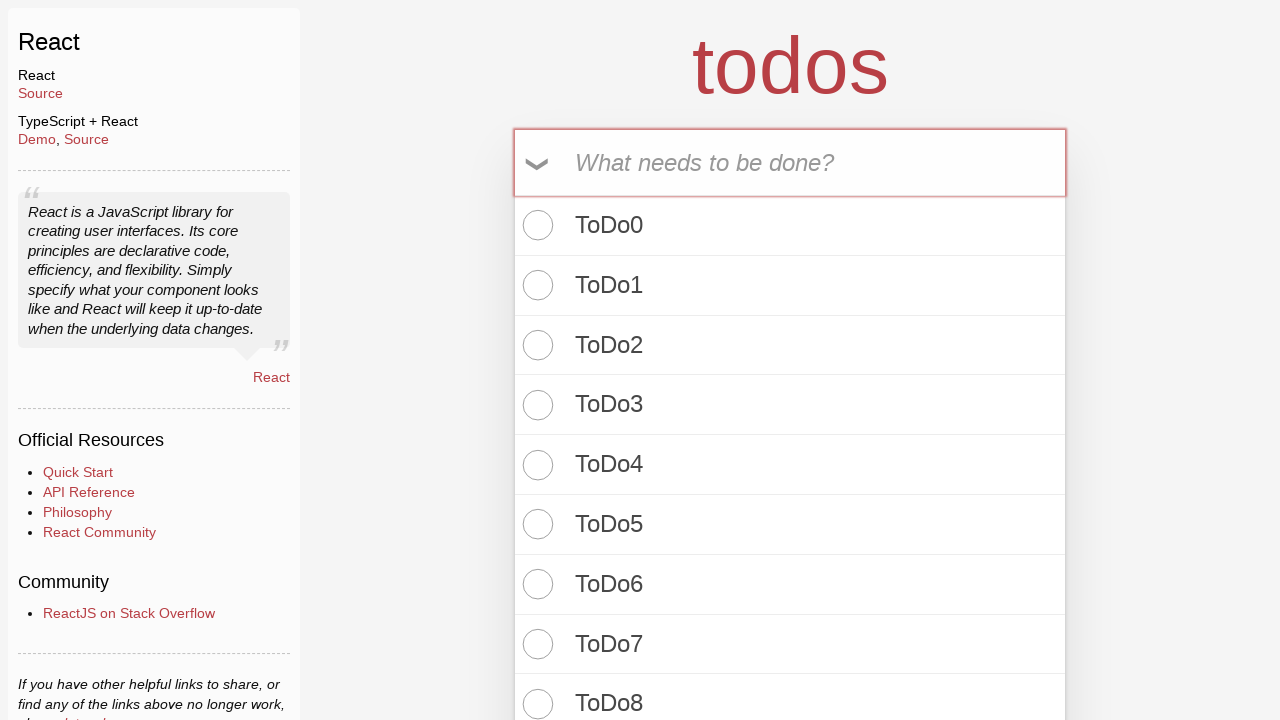

Filled new todo input with 'ToDo41' on input.new-todo
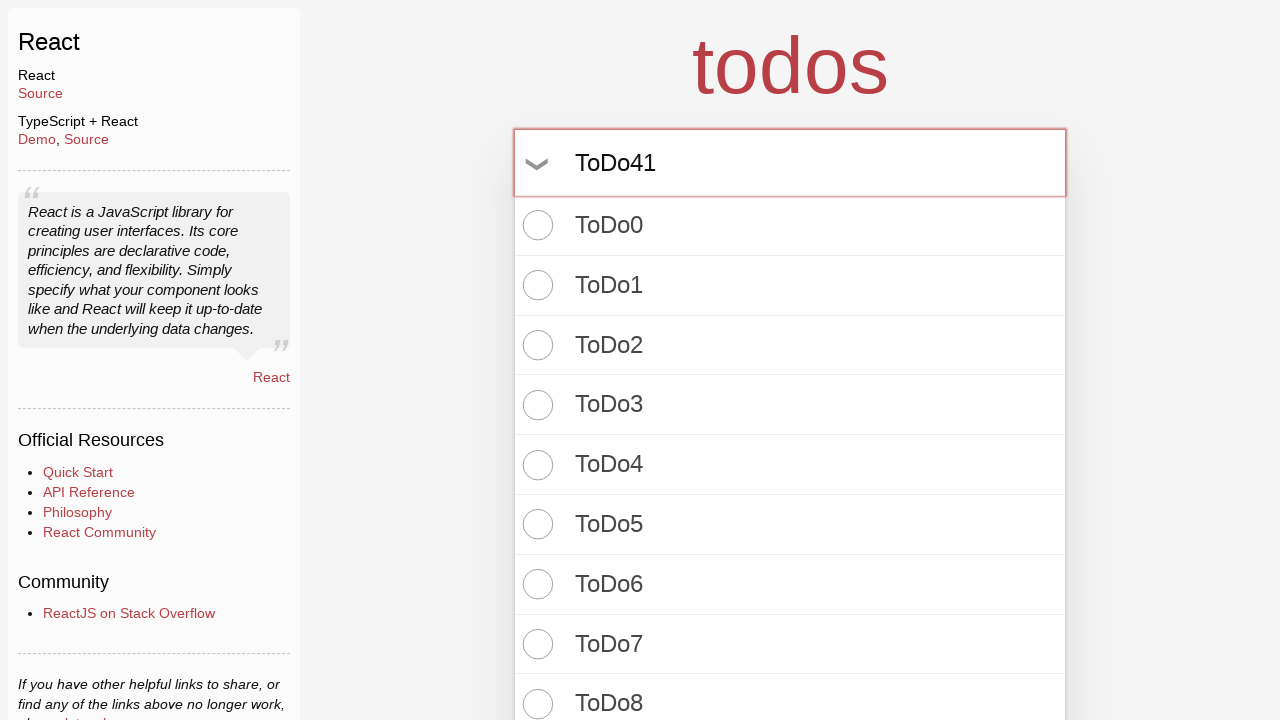

Pressed Enter to create todo item 42 of 100 on input.new-todo
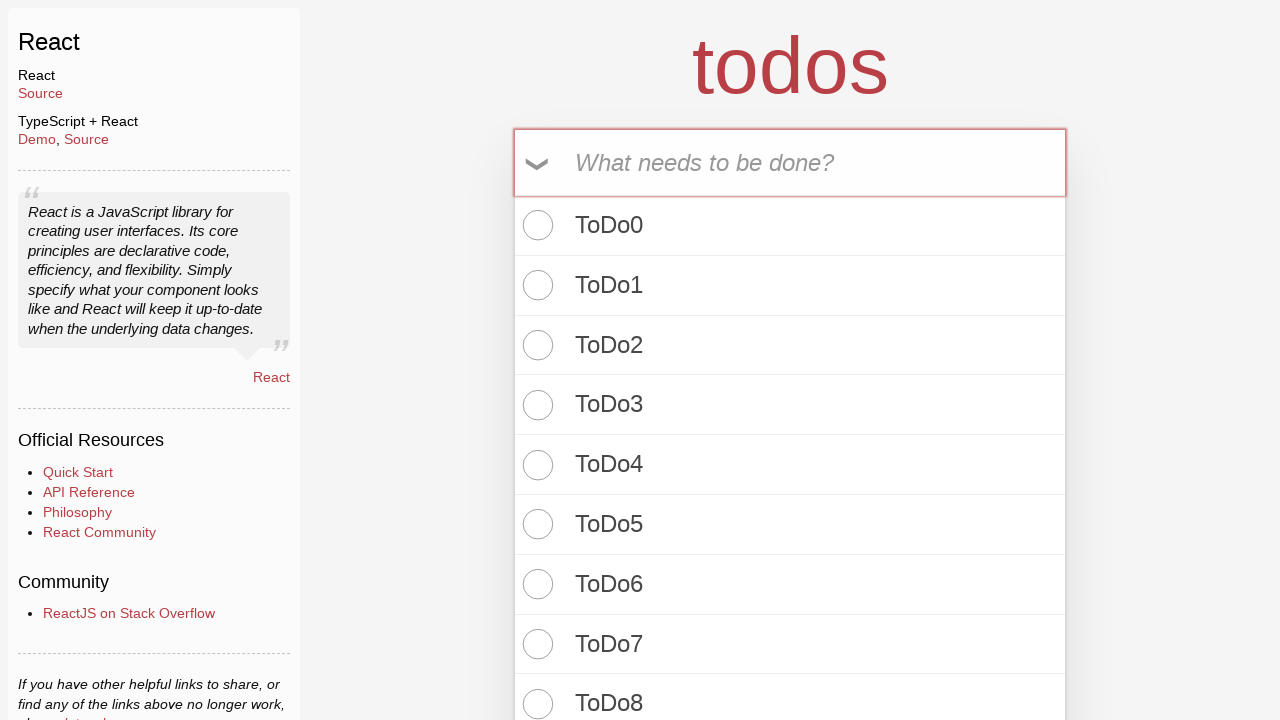

Filled new todo input with 'ToDo42' on input.new-todo
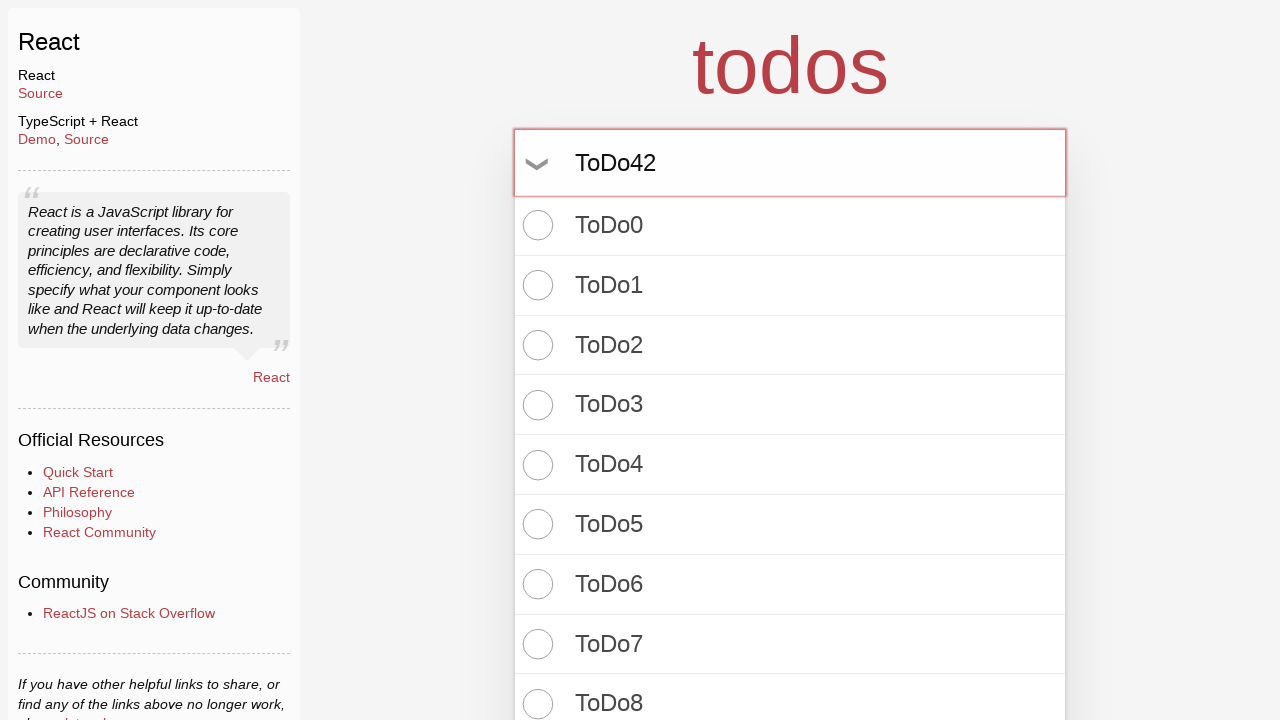

Pressed Enter to create todo item 43 of 100 on input.new-todo
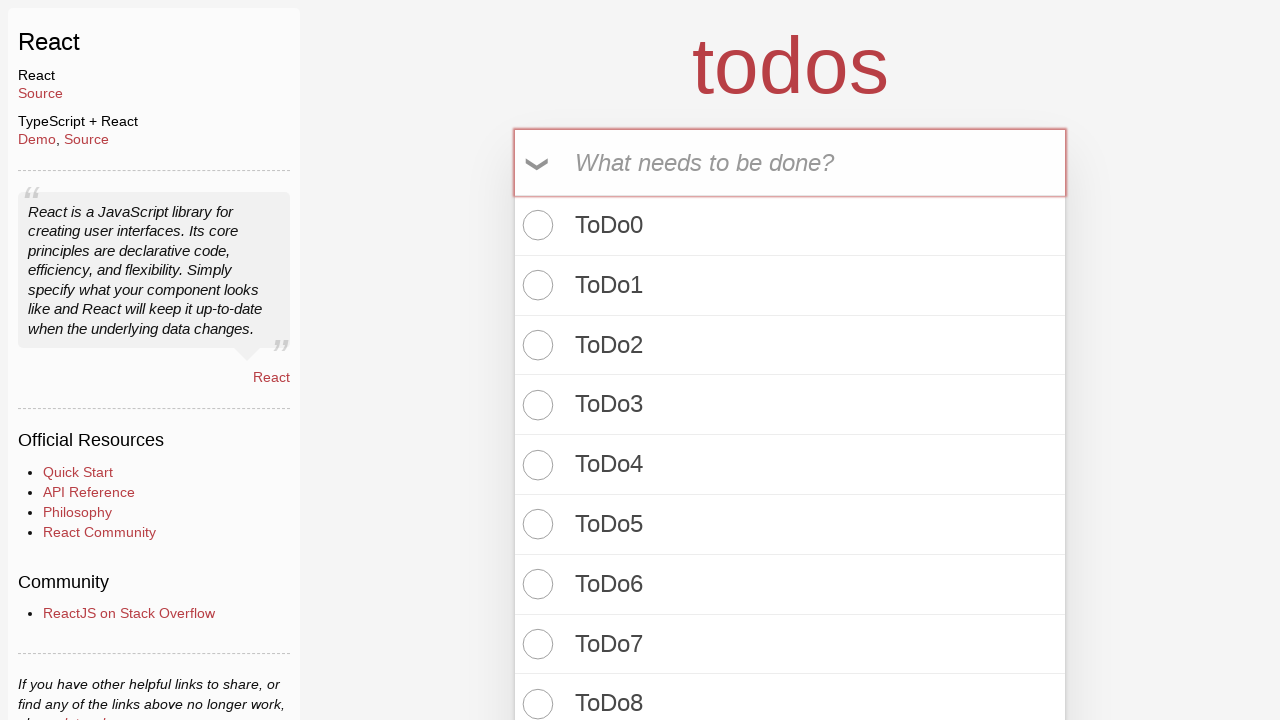

Filled new todo input with 'ToDo43' on input.new-todo
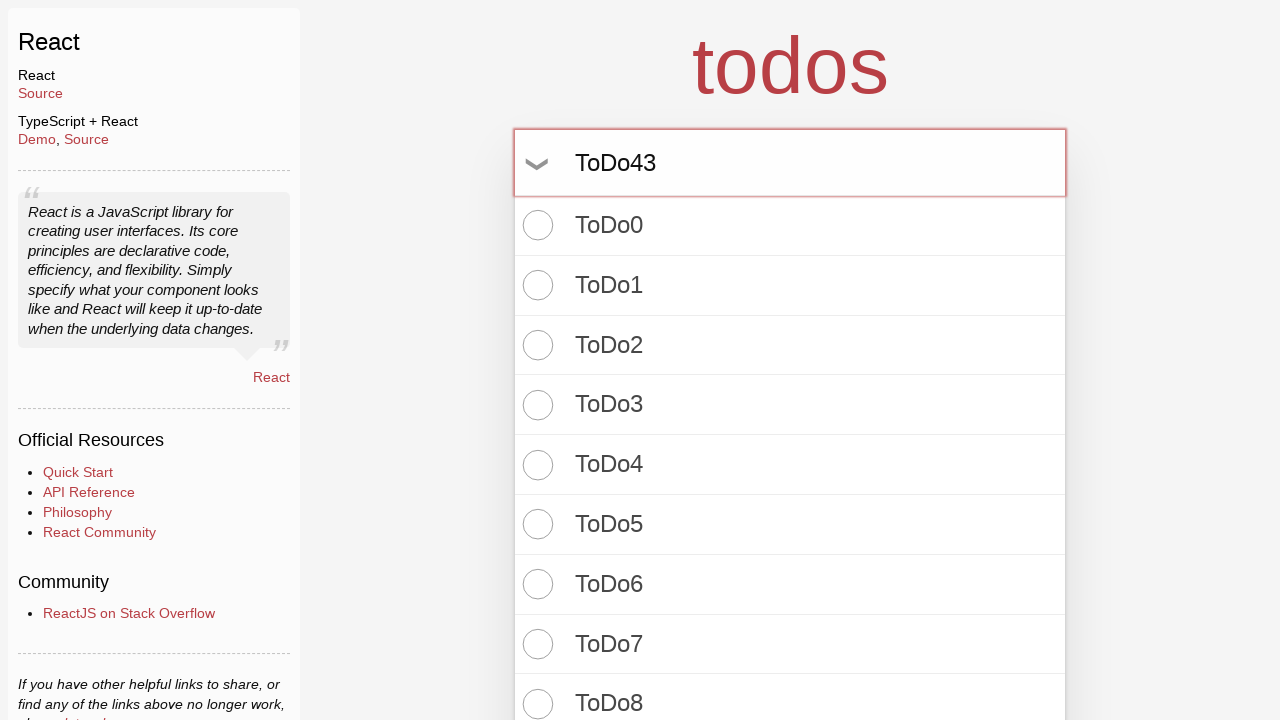

Pressed Enter to create todo item 44 of 100 on input.new-todo
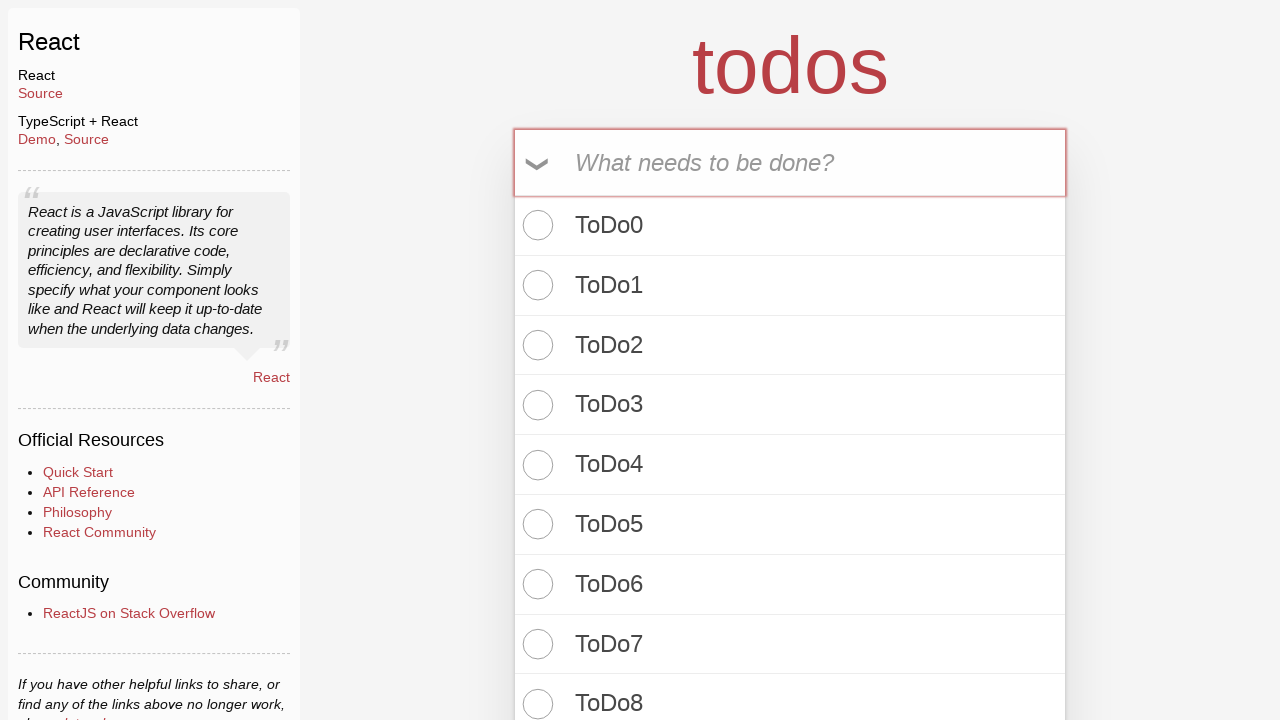

Filled new todo input with 'ToDo44' on input.new-todo
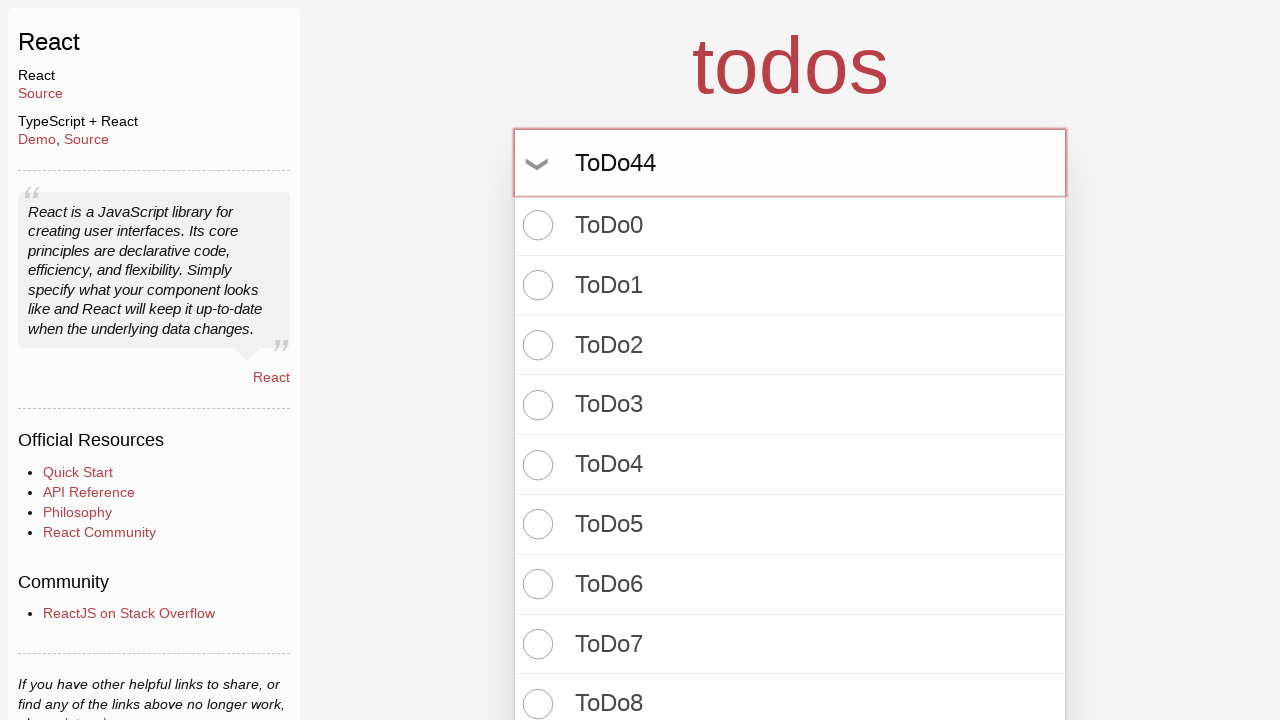

Pressed Enter to create todo item 45 of 100 on input.new-todo
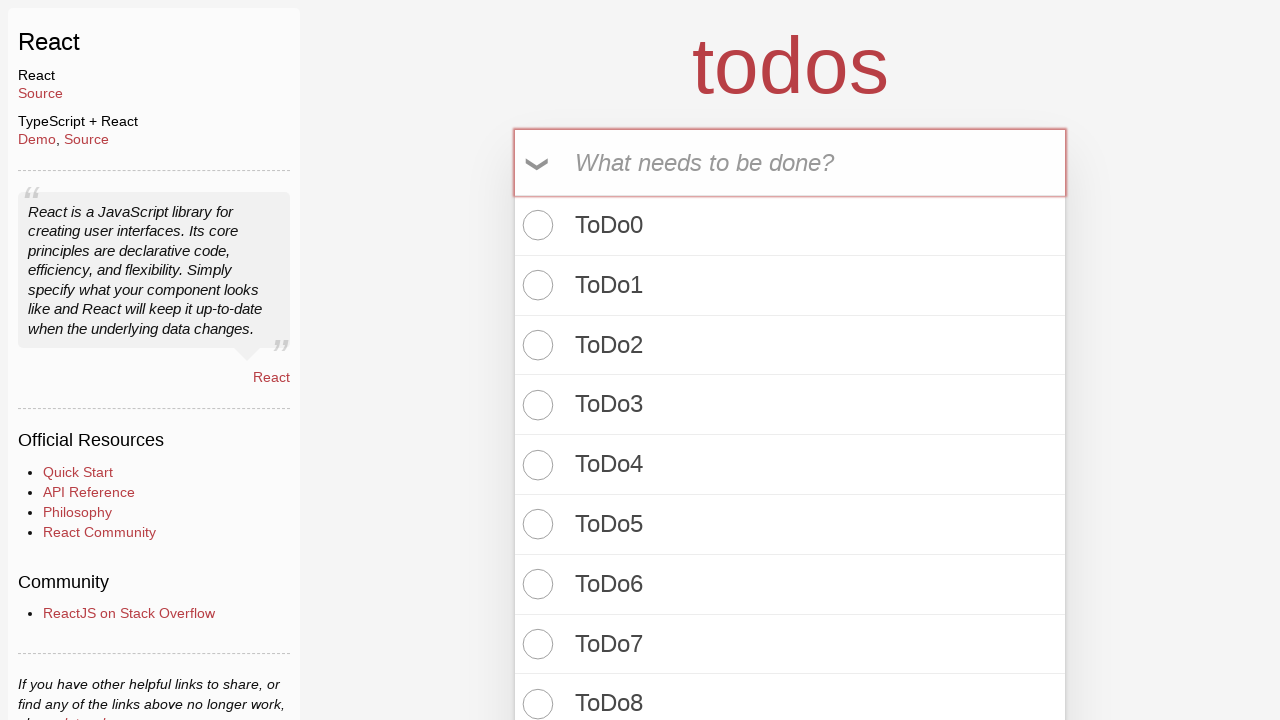

Filled new todo input with 'ToDo45' on input.new-todo
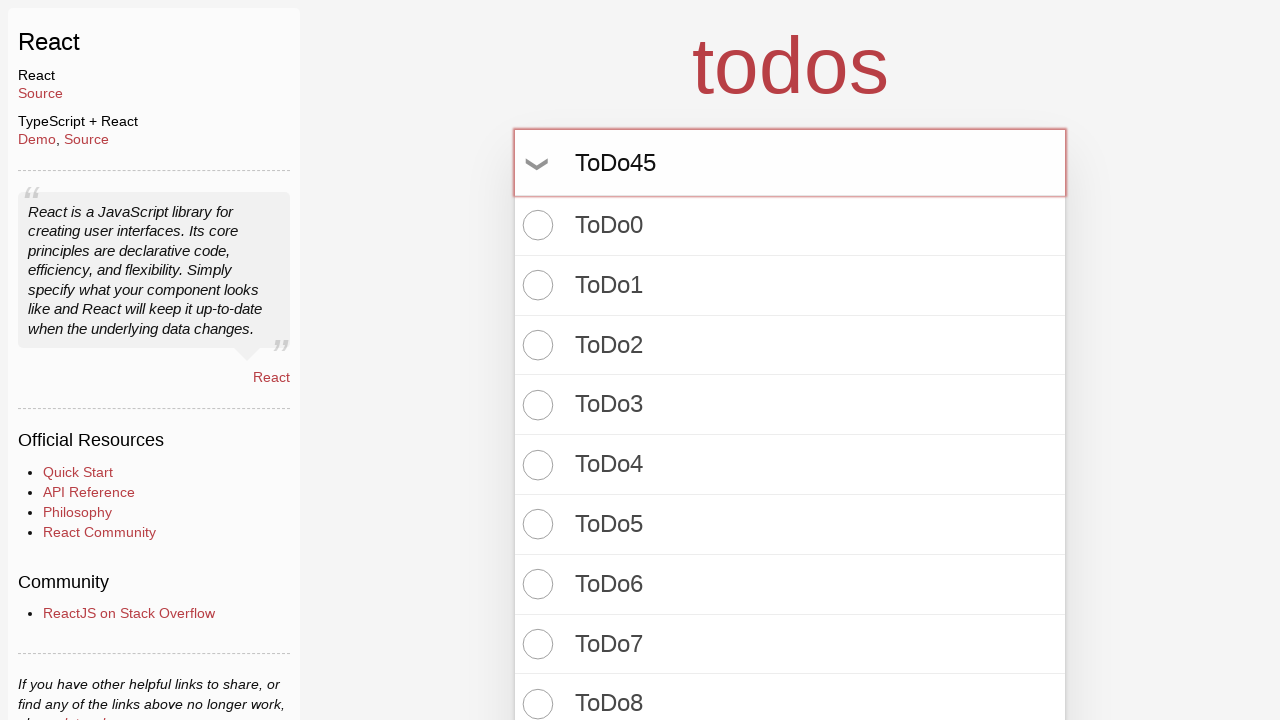

Pressed Enter to create todo item 46 of 100 on input.new-todo
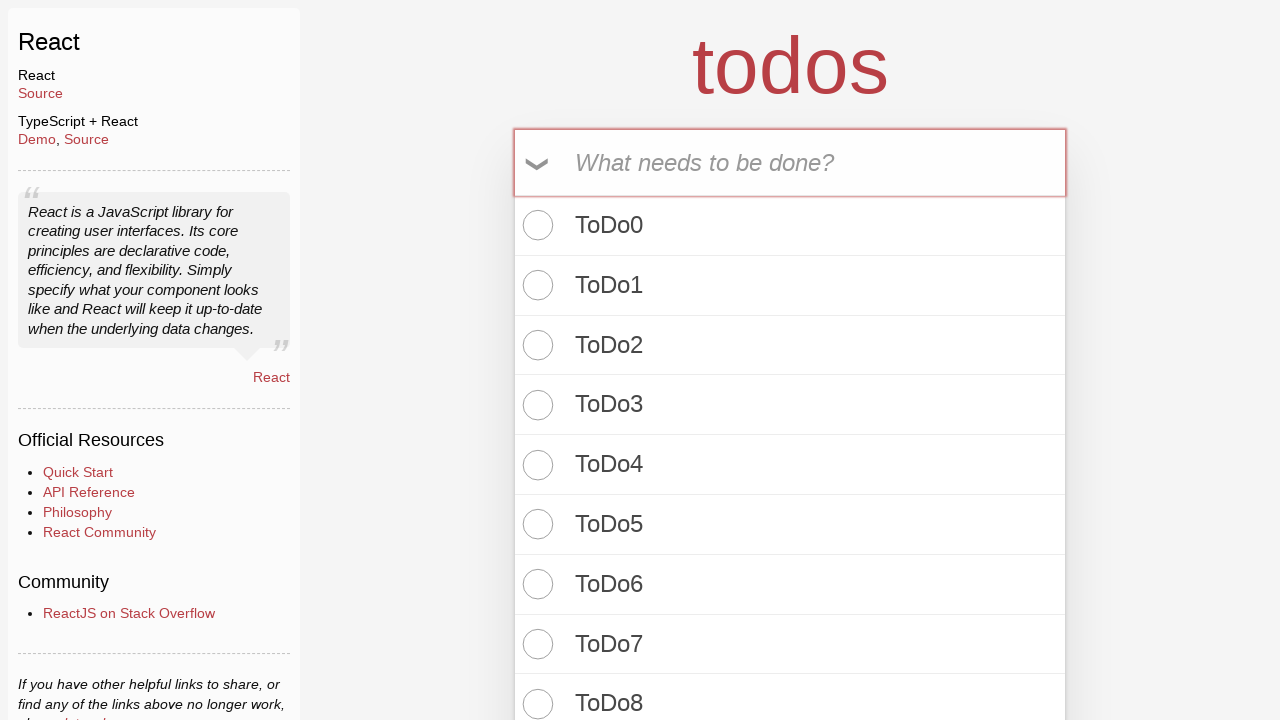

Filled new todo input with 'ToDo46' on input.new-todo
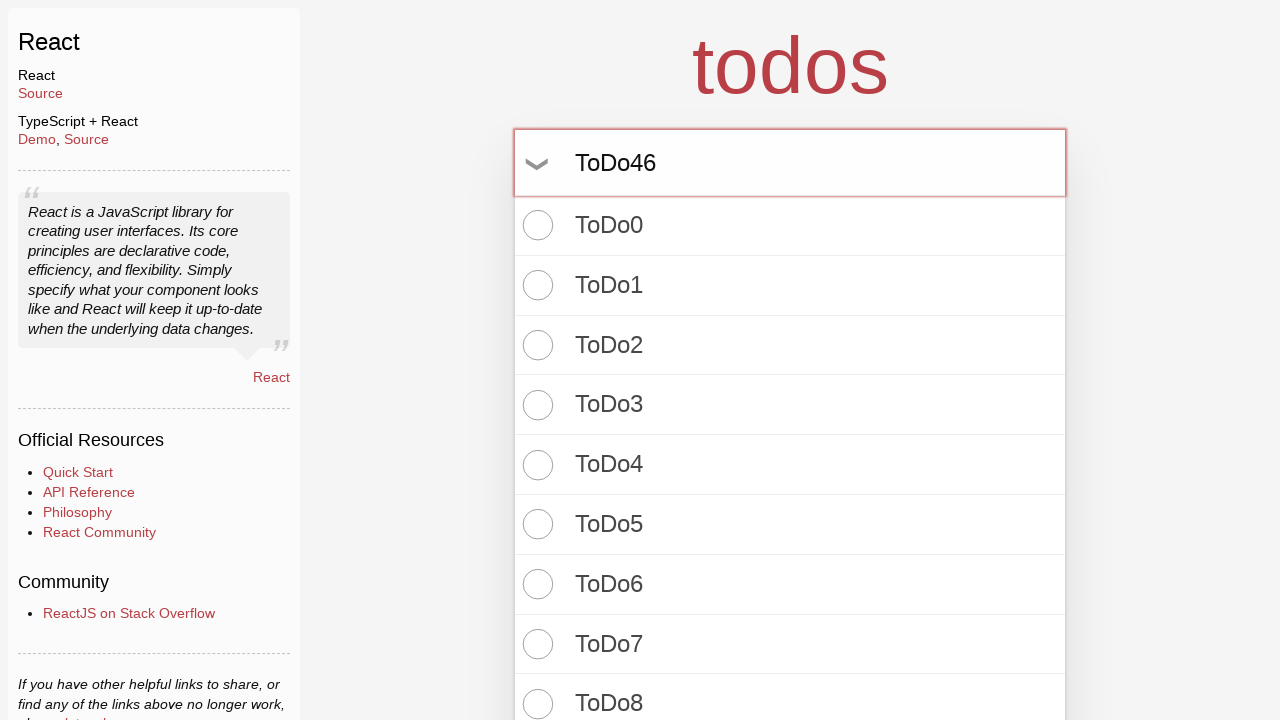

Pressed Enter to create todo item 47 of 100 on input.new-todo
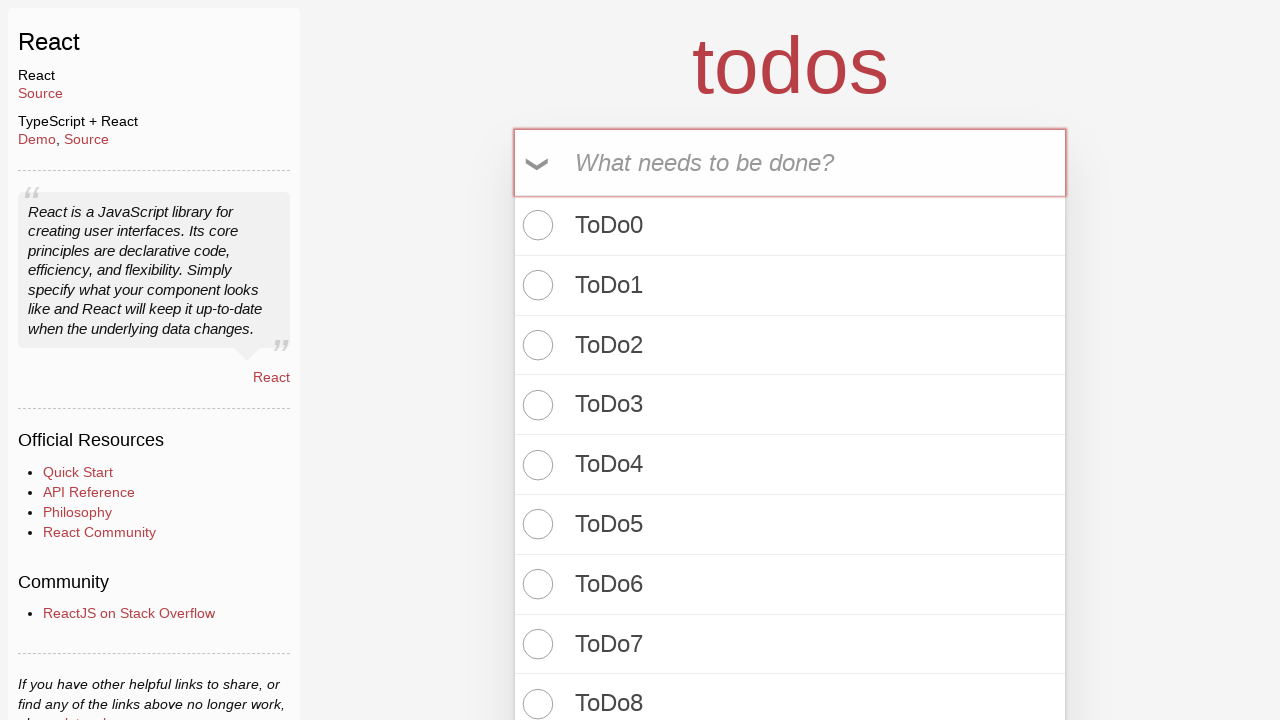

Filled new todo input with 'ToDo47' on input.new-todo
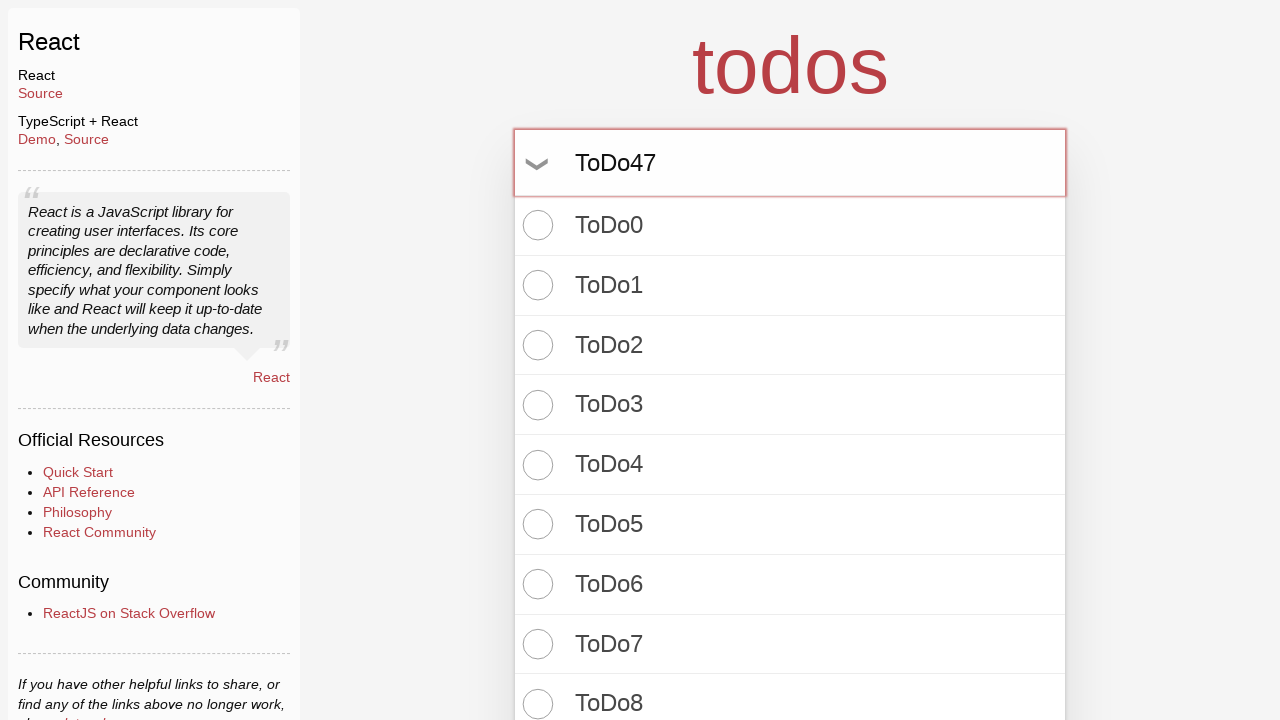

Pressed Enter to create todo item 48 of 100 on input.new-todo
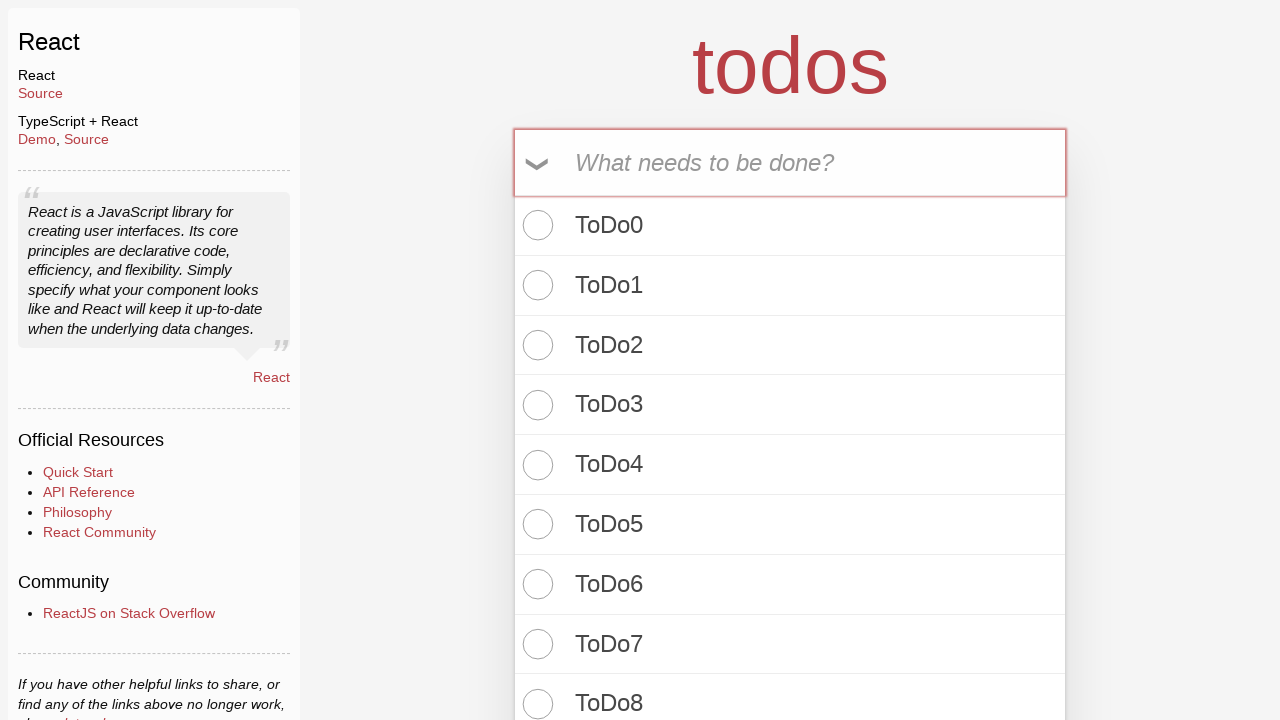

Filled new todo input with 'ToDo48' on input.new-todo
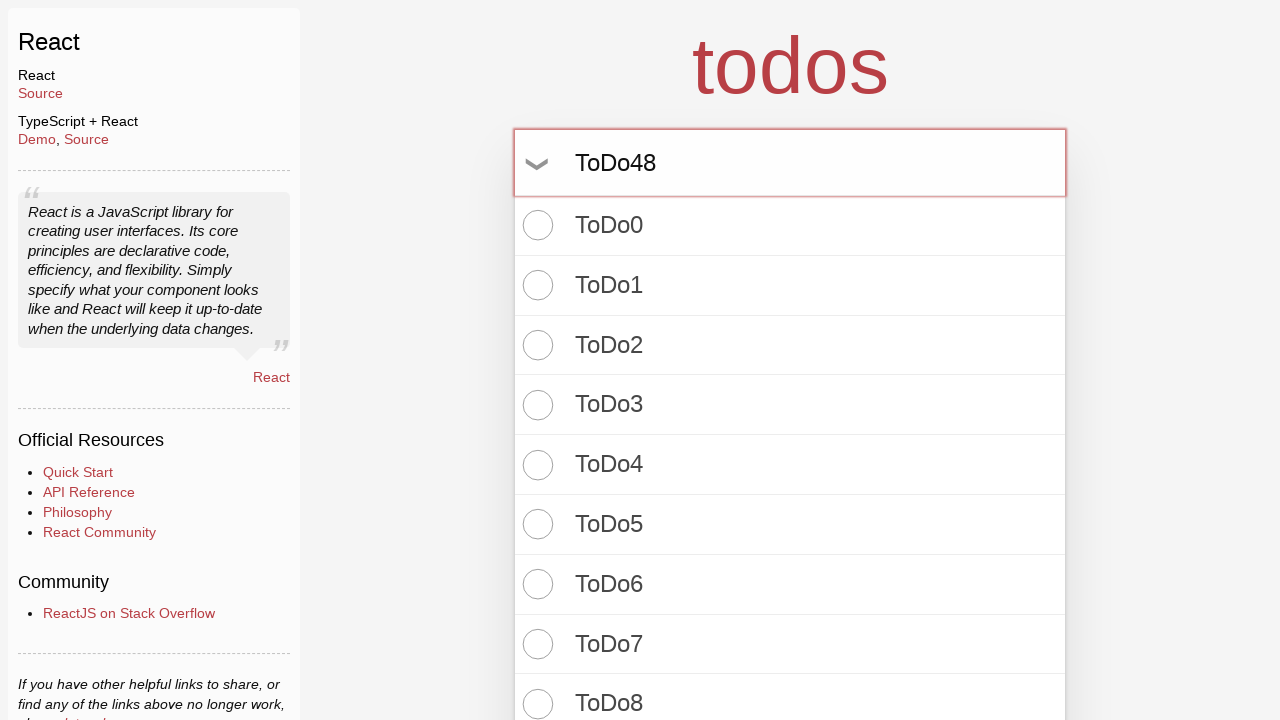

Pressed Enter to create todo item 49 of 100 on input.new-todo
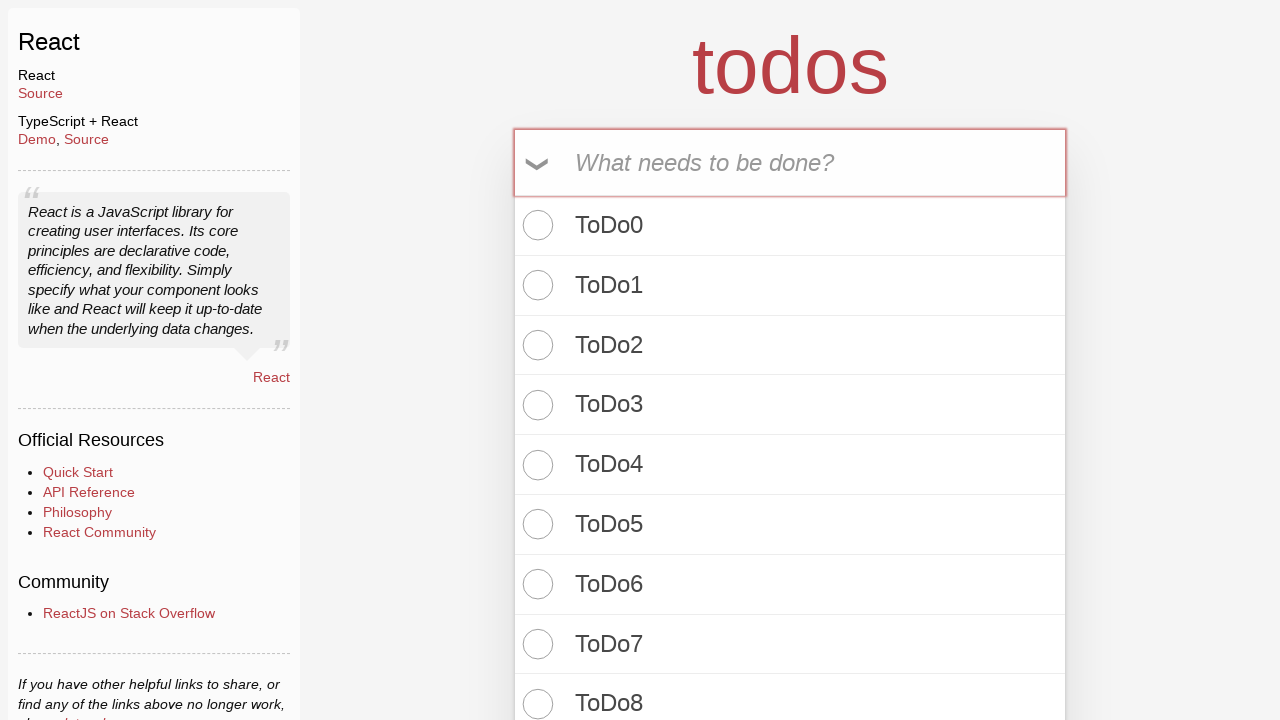

Filled new todo input with 'ToDo49' on input.new-todo
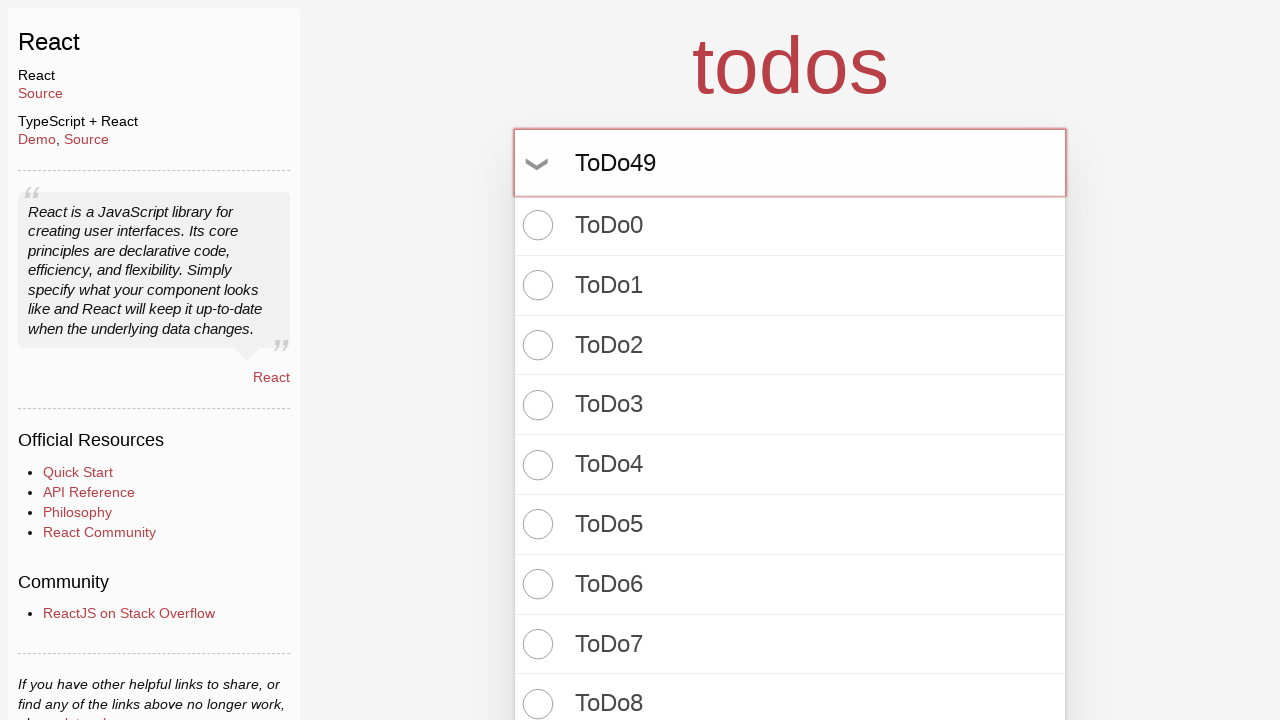

Pressed Enter to create todo item 50 of 100 on input.new-todo
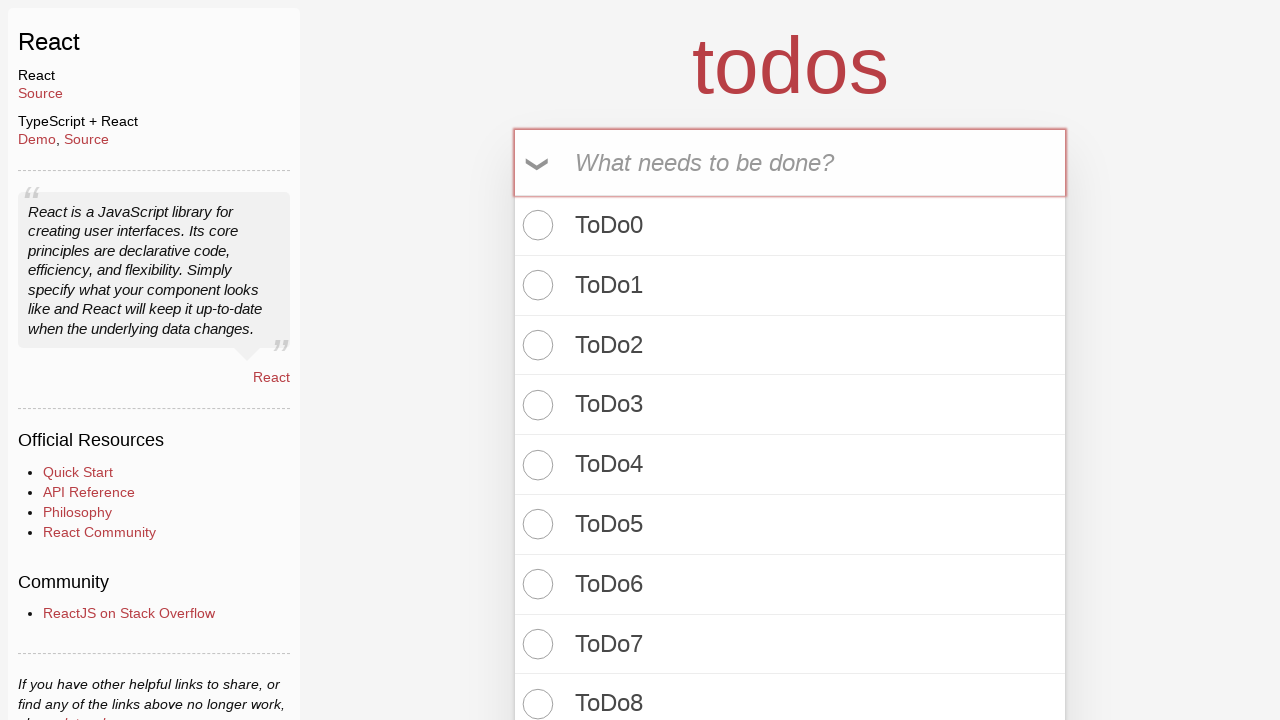

Filled new todo input with 'ToDo50' on input.new-todo
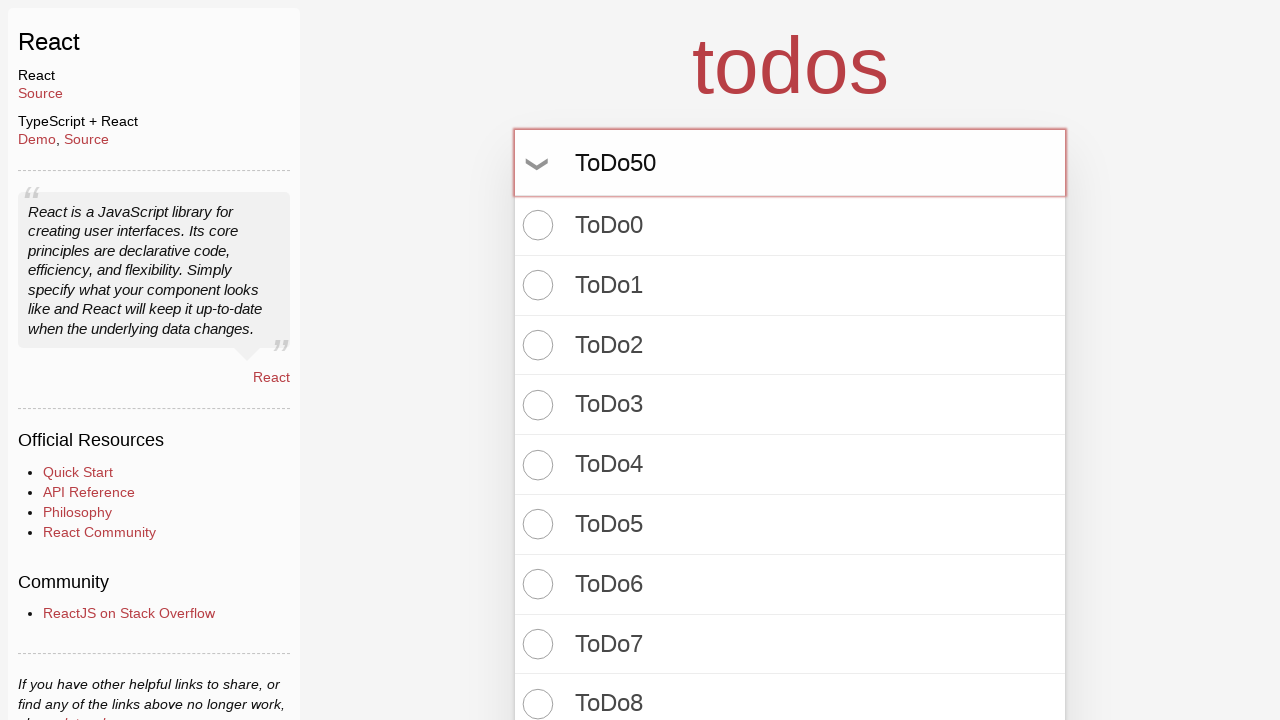

Pressed Enter to create todo item 51 of 100 on input.new-todo
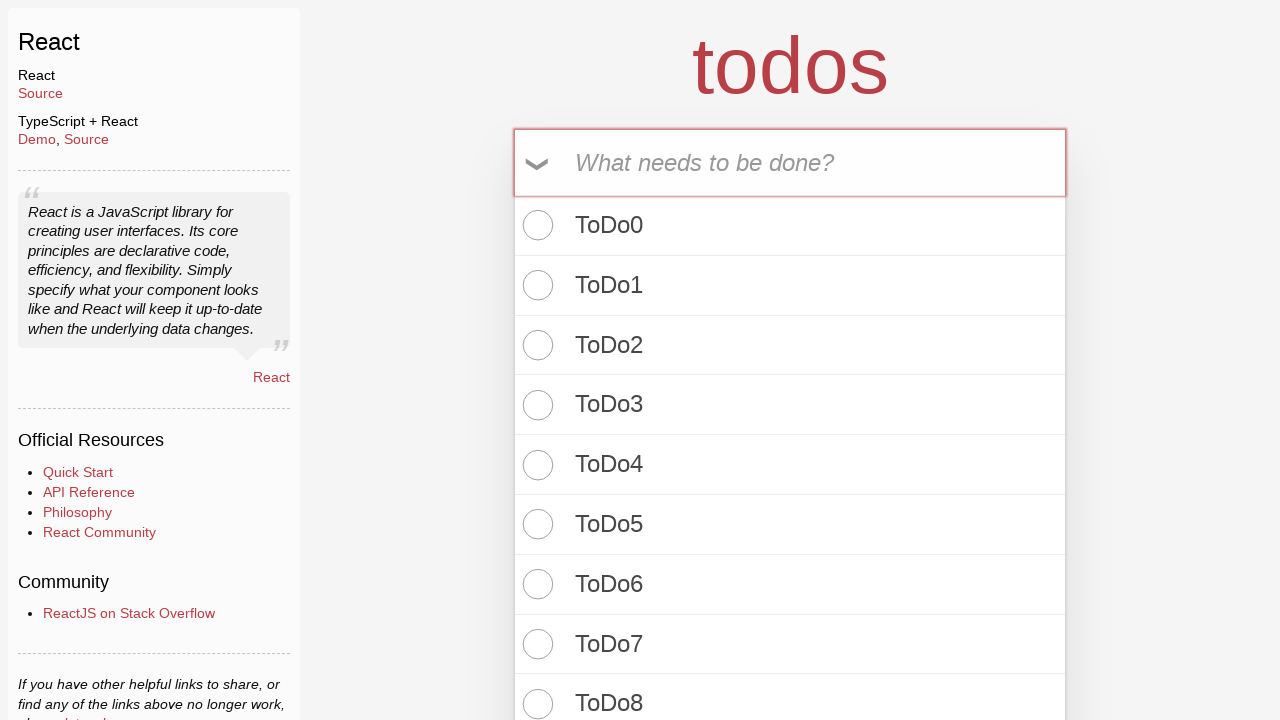

Filled new todo input with 'ToDo51' on input.new-todo
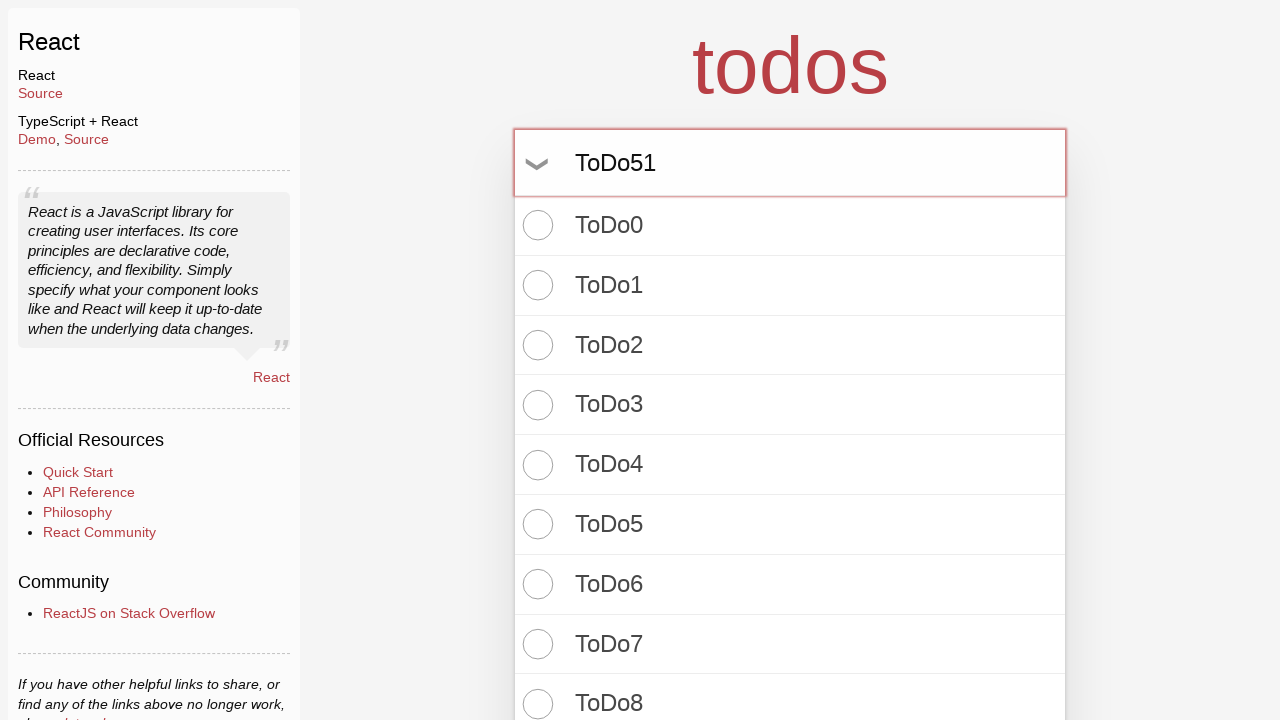

Pressed Enter to create todo item 52 of 100 on input.new-todo
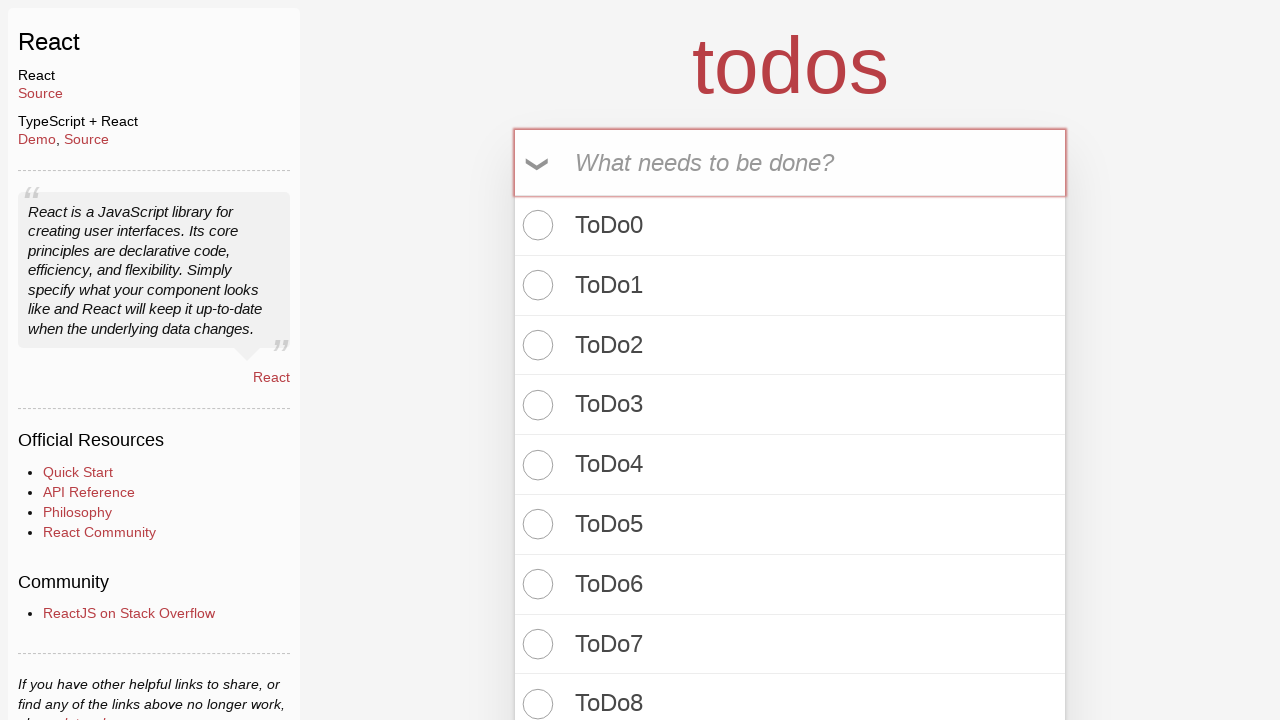

Filled new todo input with 'ToDo52' on input.new-todo
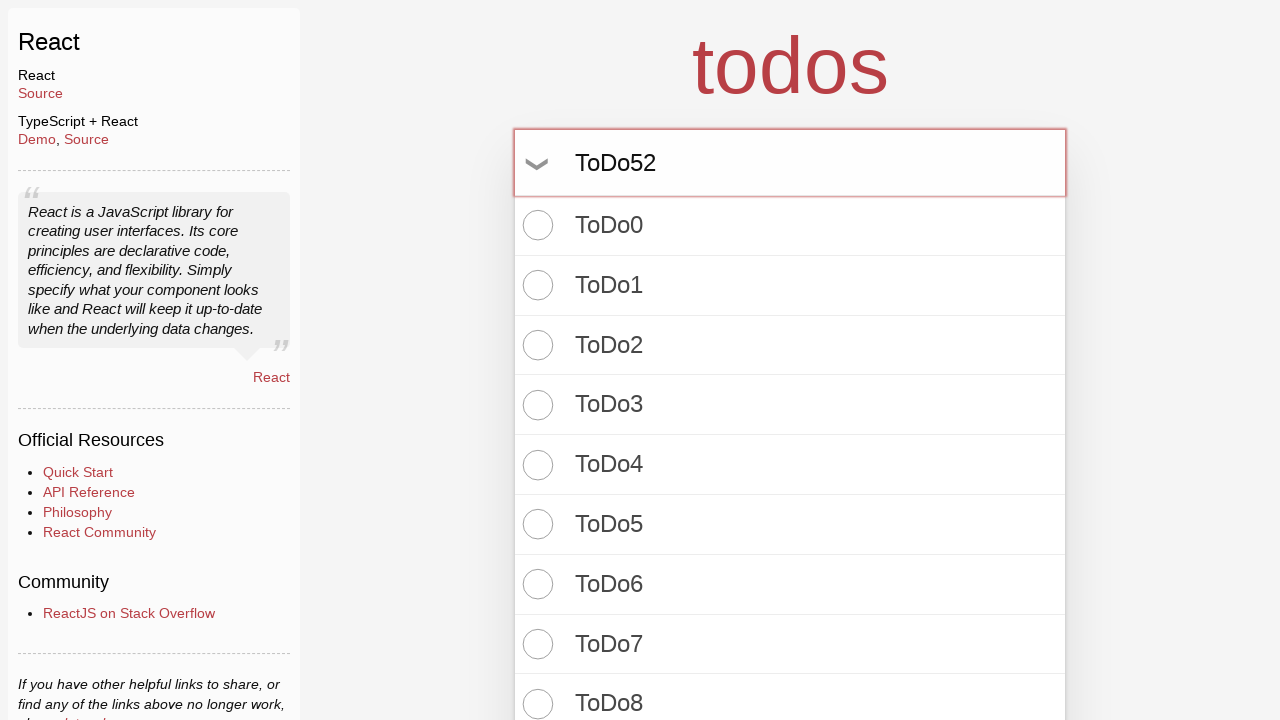

Pressed Enter to create todo item 53 of 100 on input.new-todo
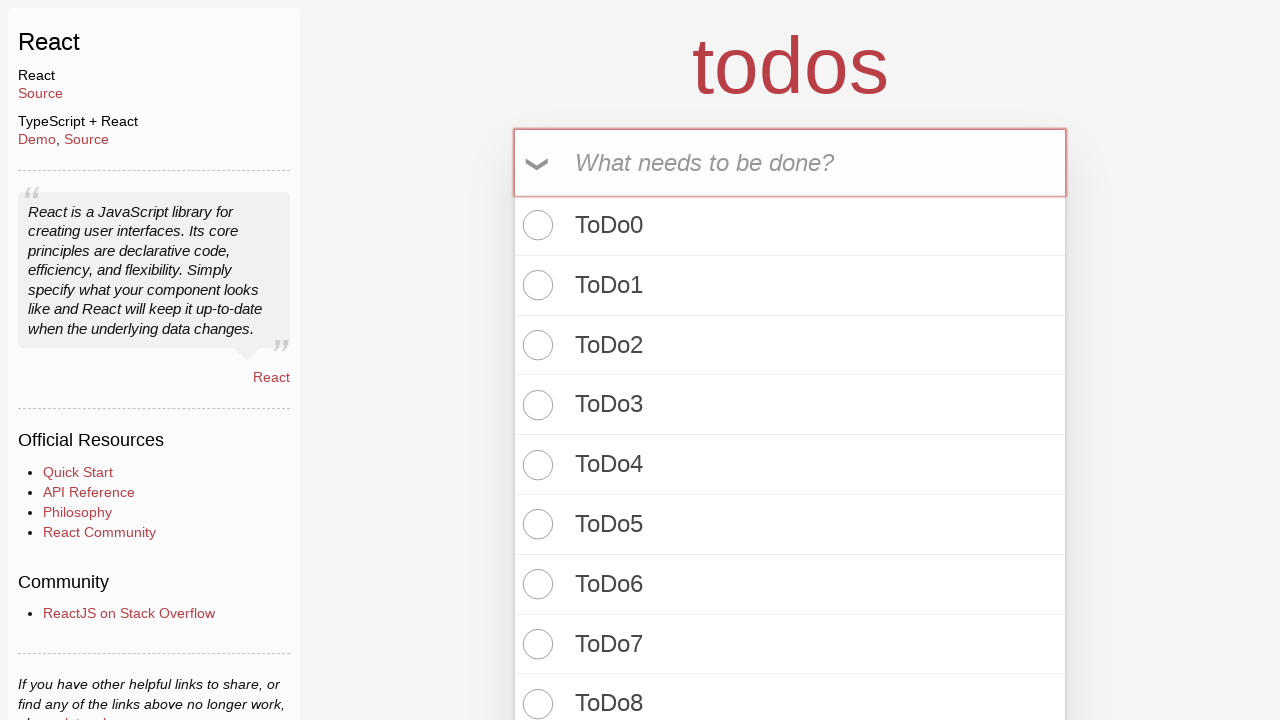

Filled new todo input with 'ToDo53' on input.new-todo
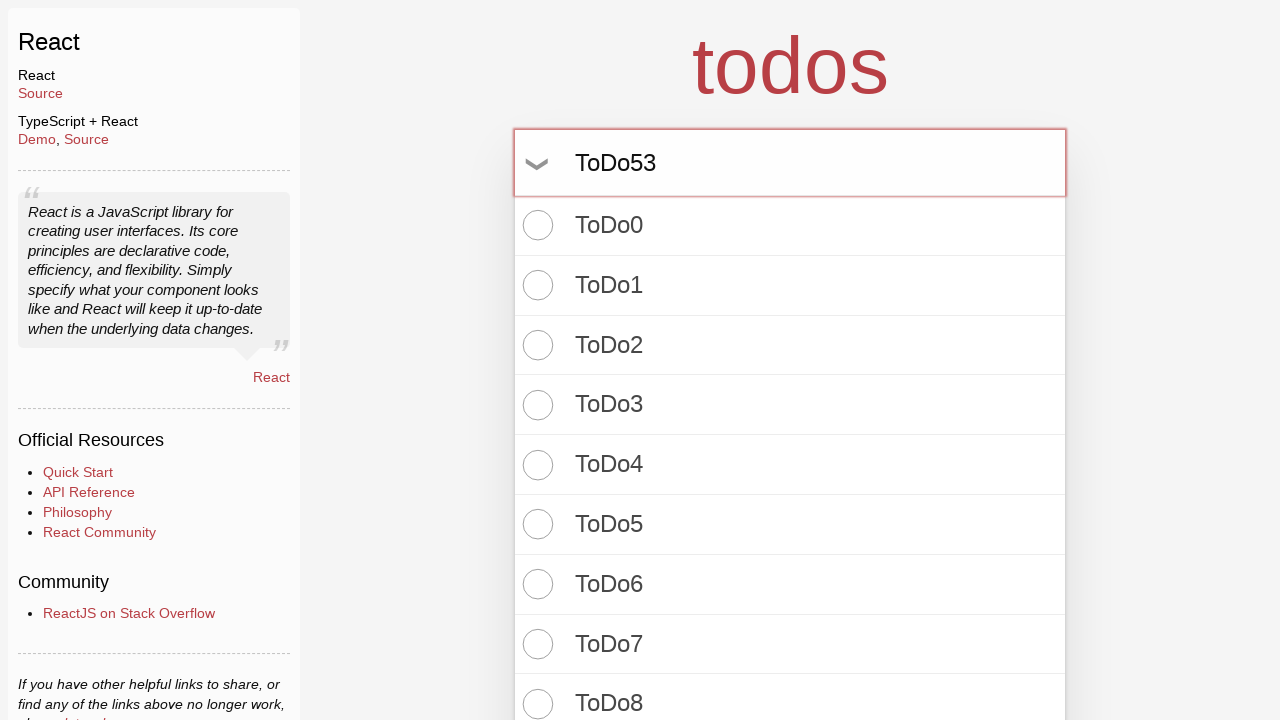

Pressed Enter to create todo item 54 of 100 on input.new-todo
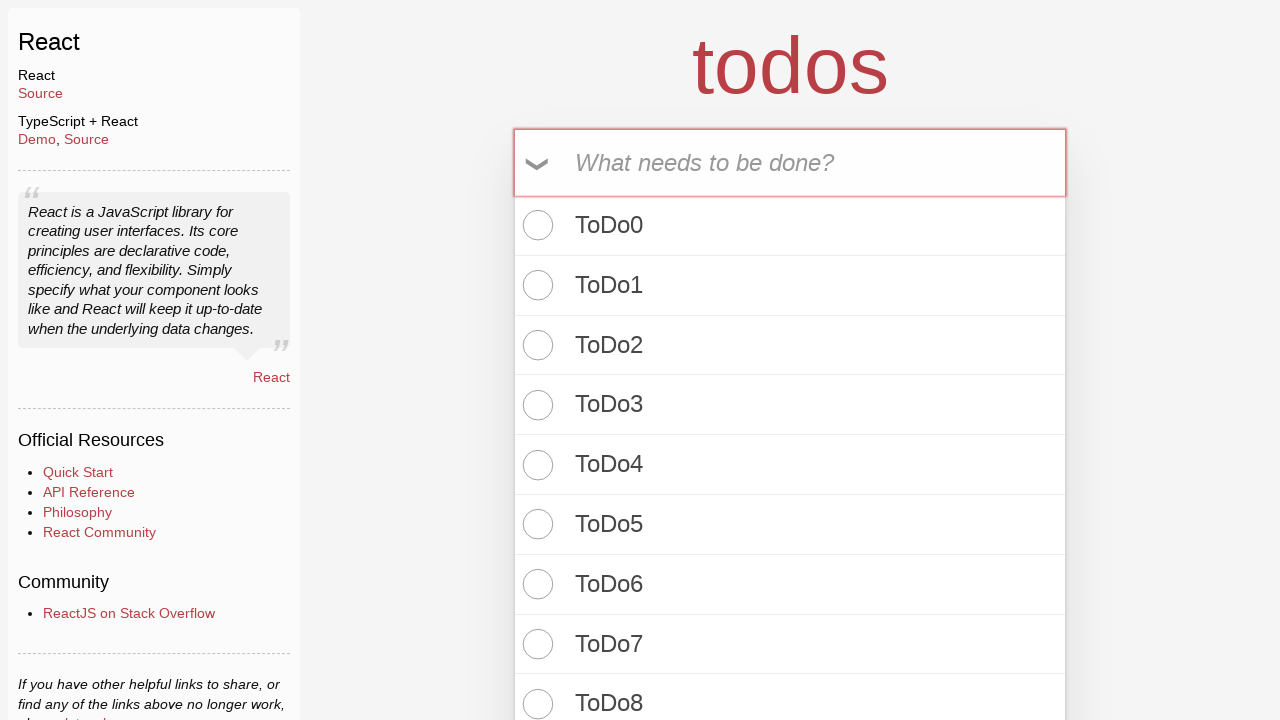

Filled new todo input with 'ToDo54' on input.new-todo
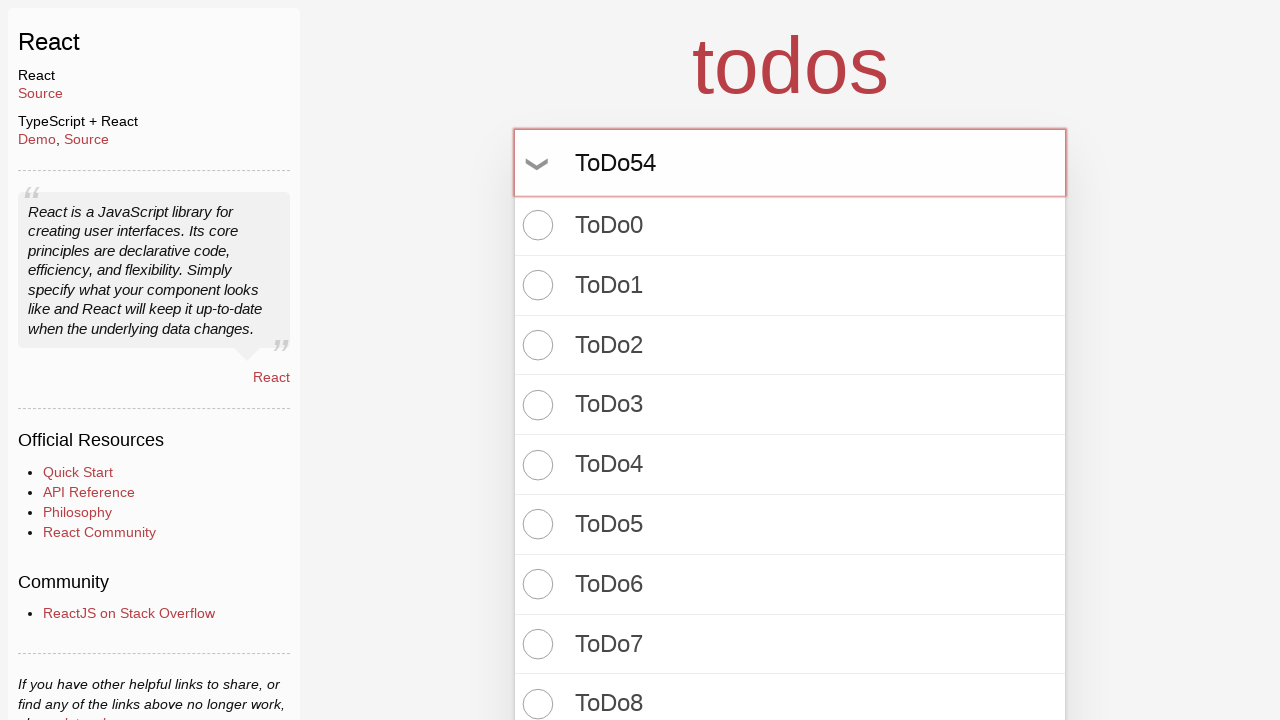

Pressed Enter to create todo item 55 of 100 on input.new-todo
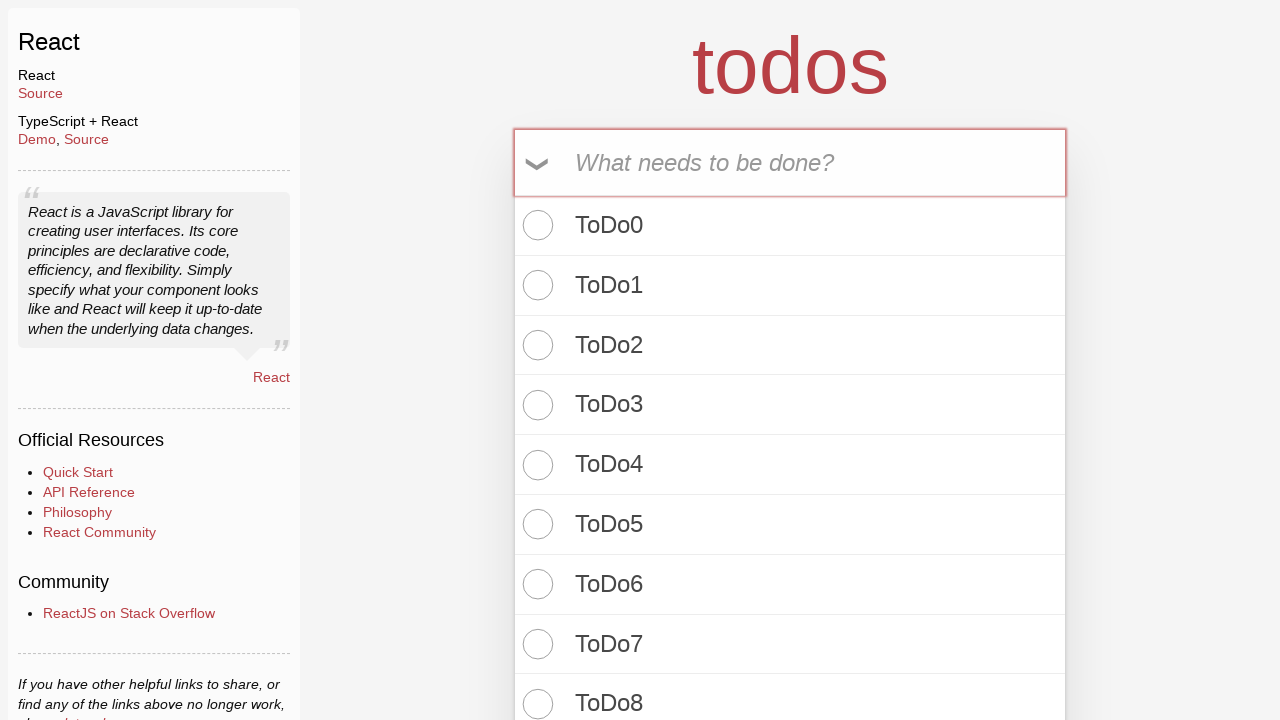

Filled new todo input with 'ToDo55' on input.new-todo
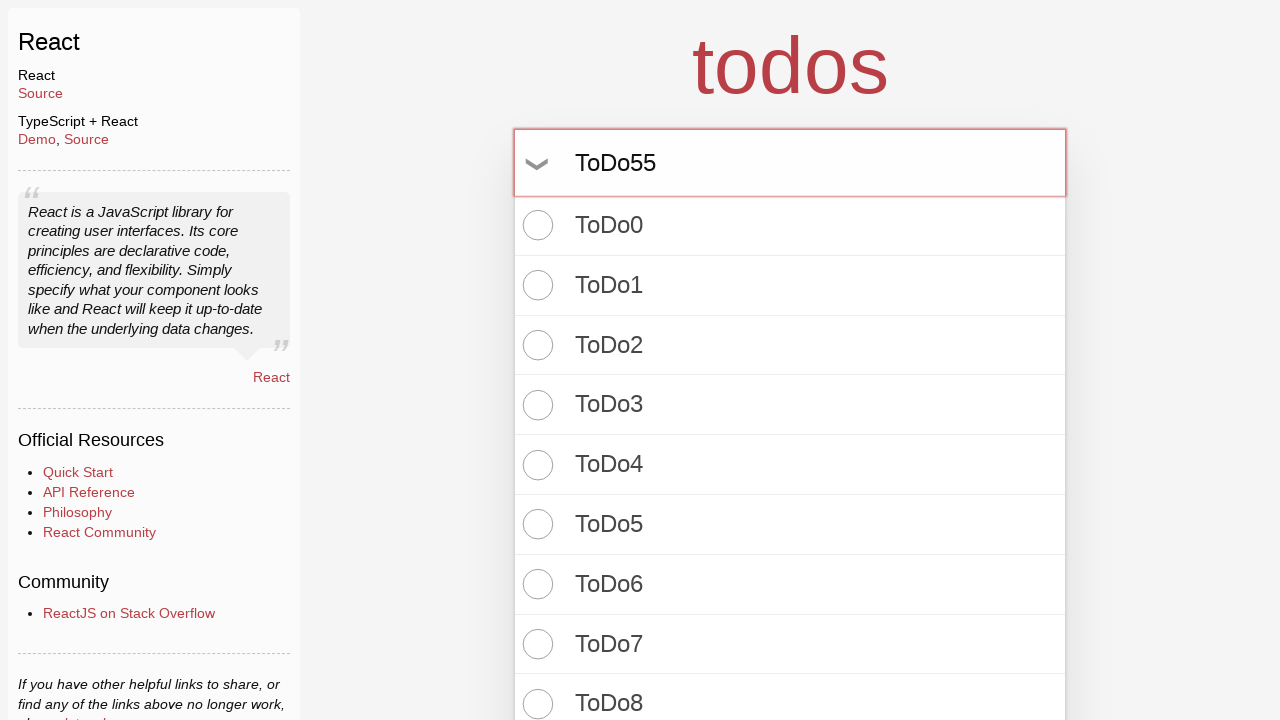

Pressed Enter to create todo item 56 of 100 on input.new-todo
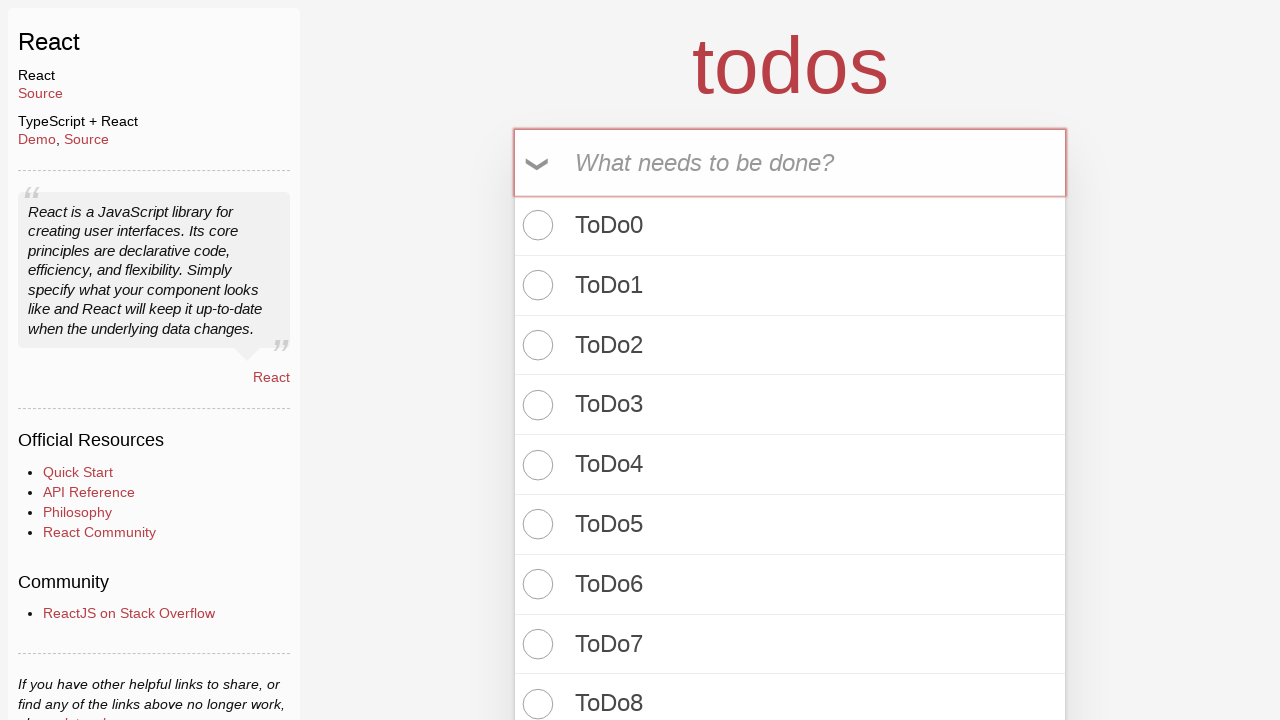

Filled new todo input with 'ToDo56' on input.new-todo
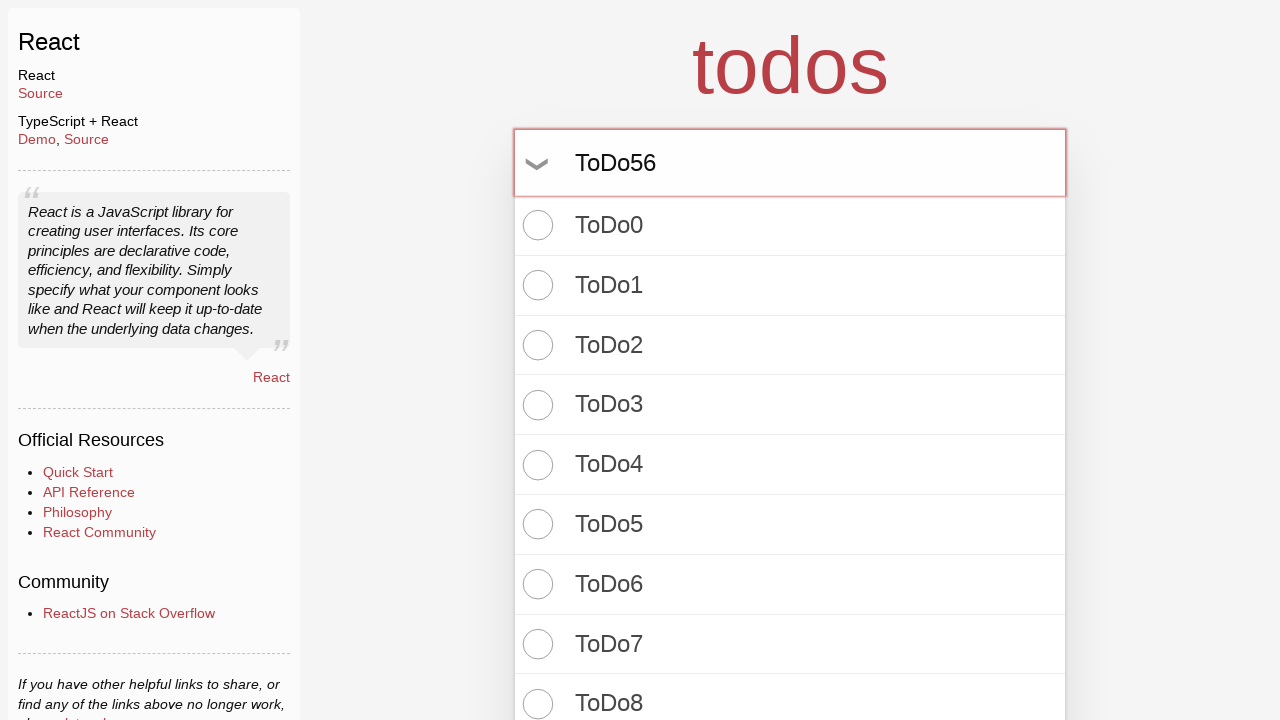

Pressed Enter to create todo item 57 of 100 on input.new-todo
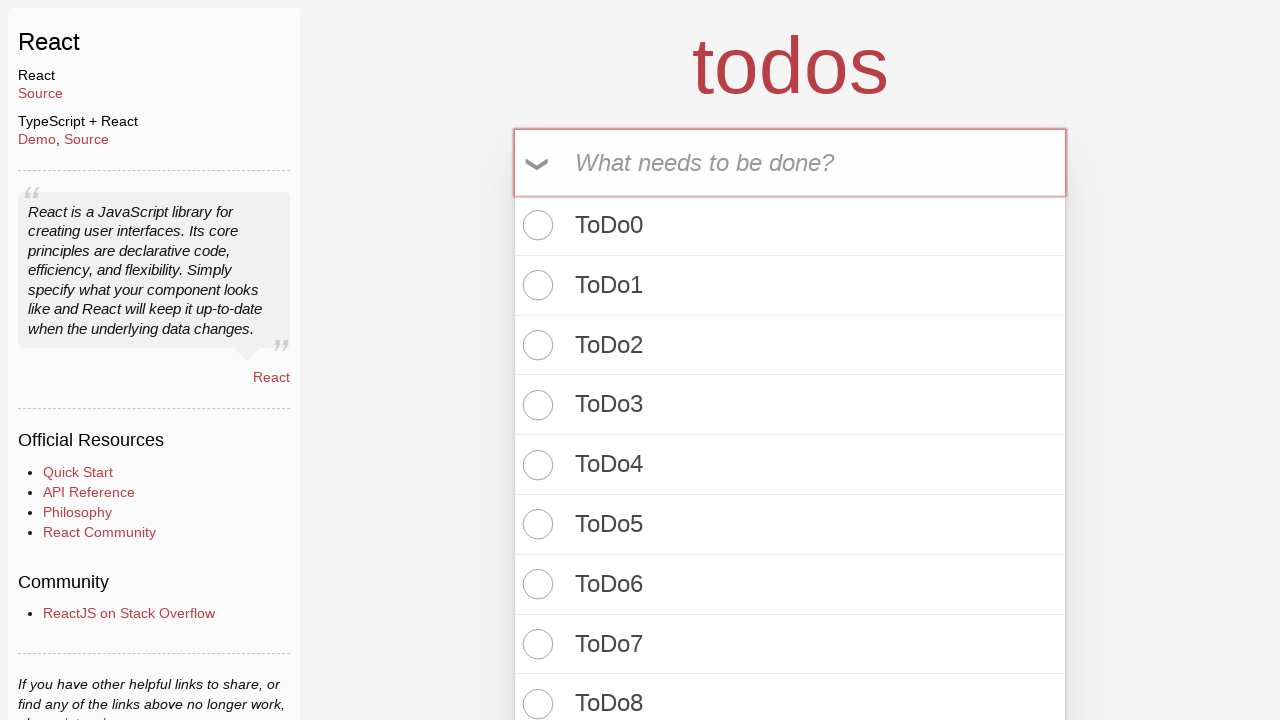

Filled new todo input with 'ToDo57' on input.new-todo
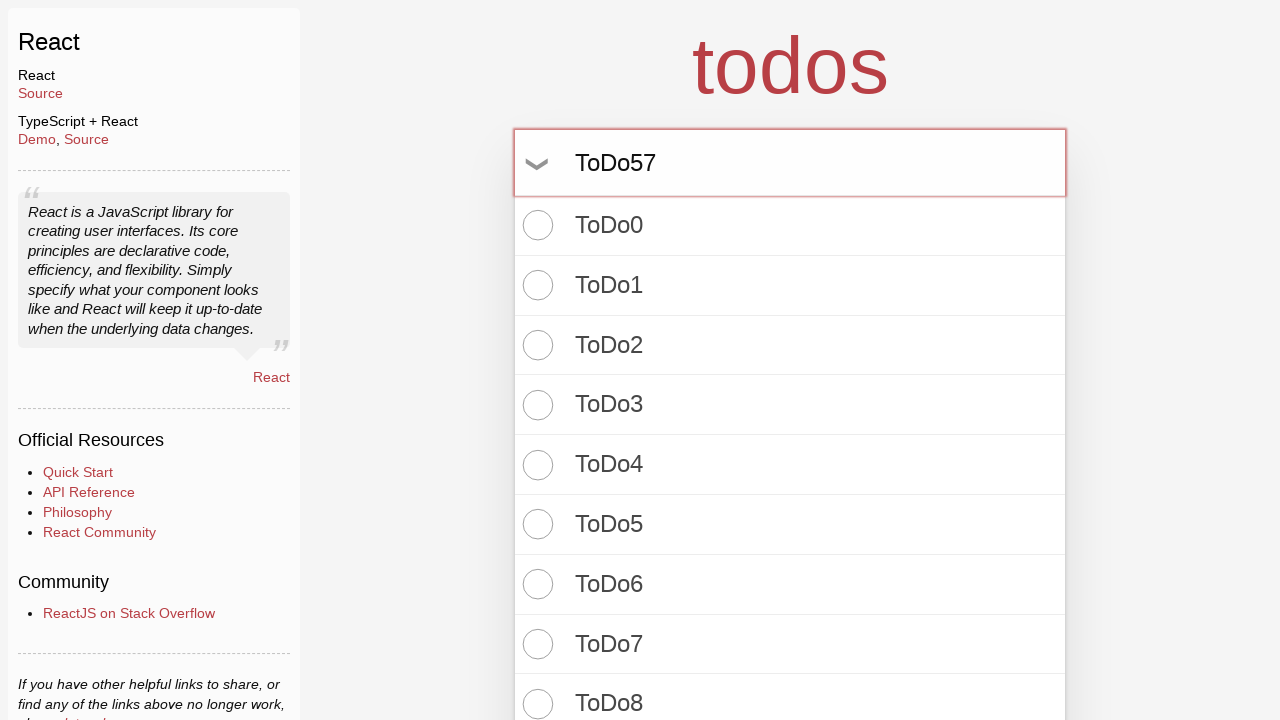

Pressed Enter to create todo item 58 of 100 on input.new-todo
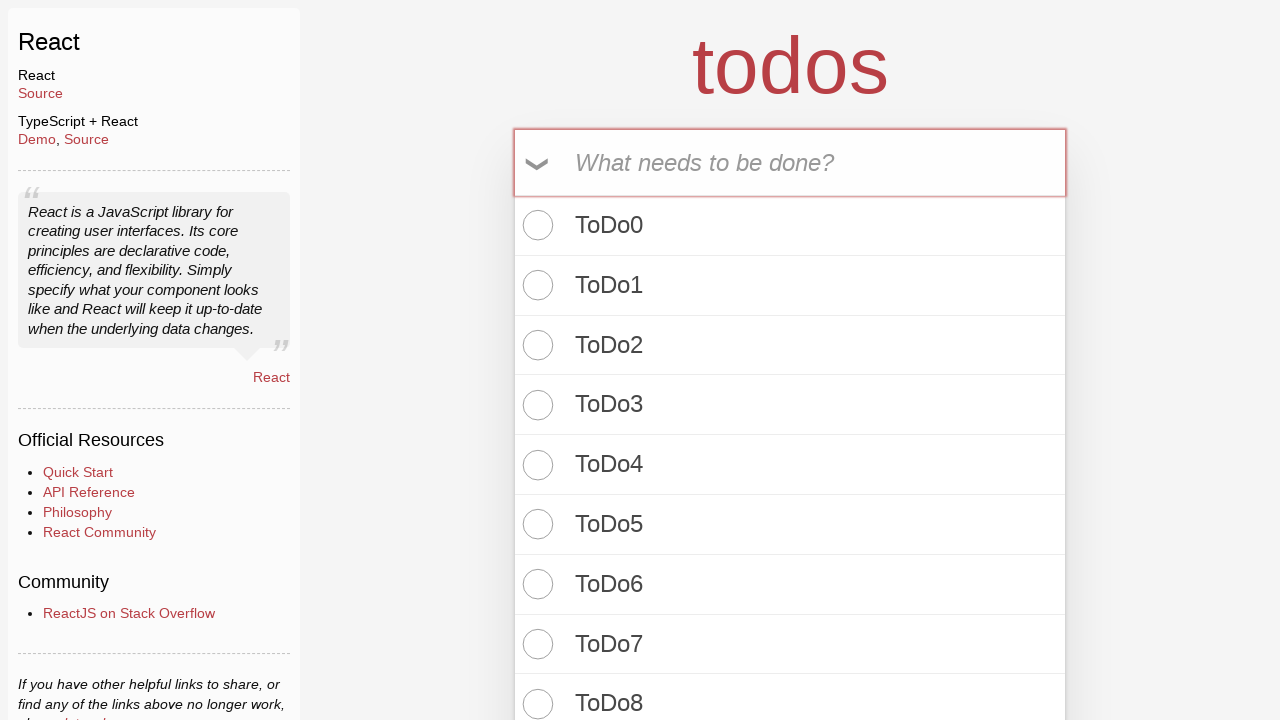

Filled new todo input with 'ToDo58' on input.new-todo
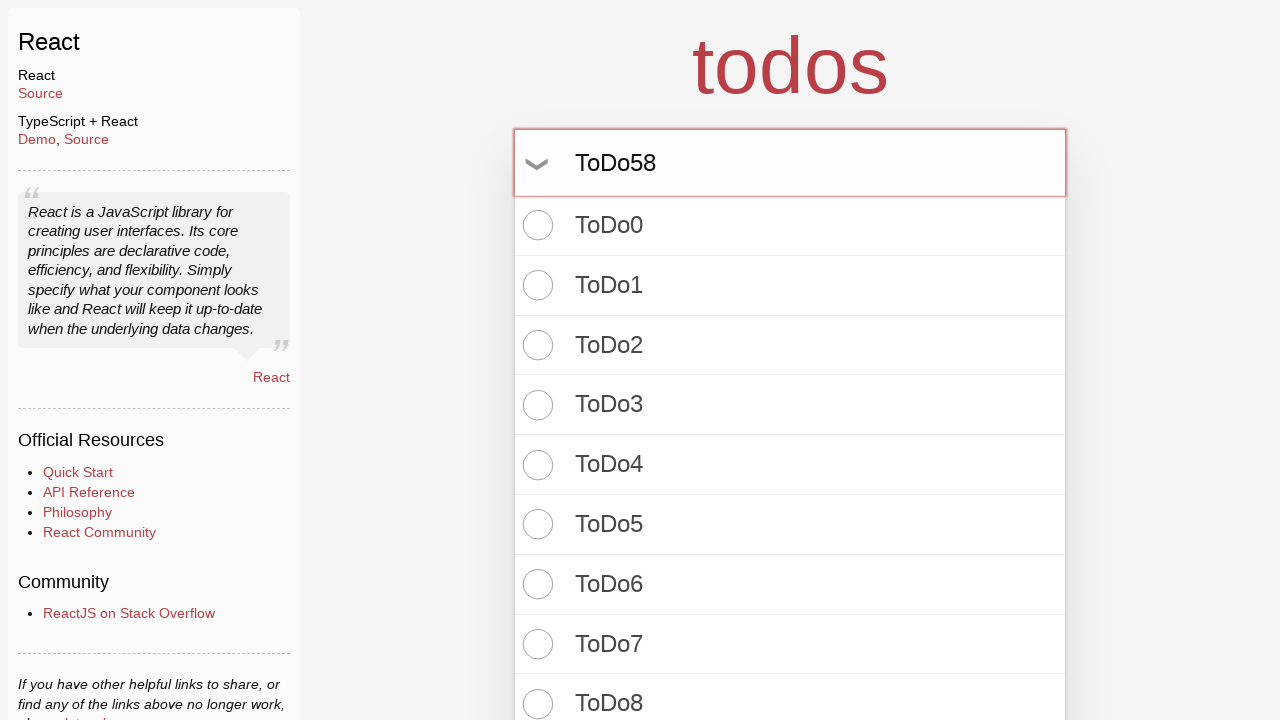

Pressed Enter to create todo item 59 of 100 on input.new-todo
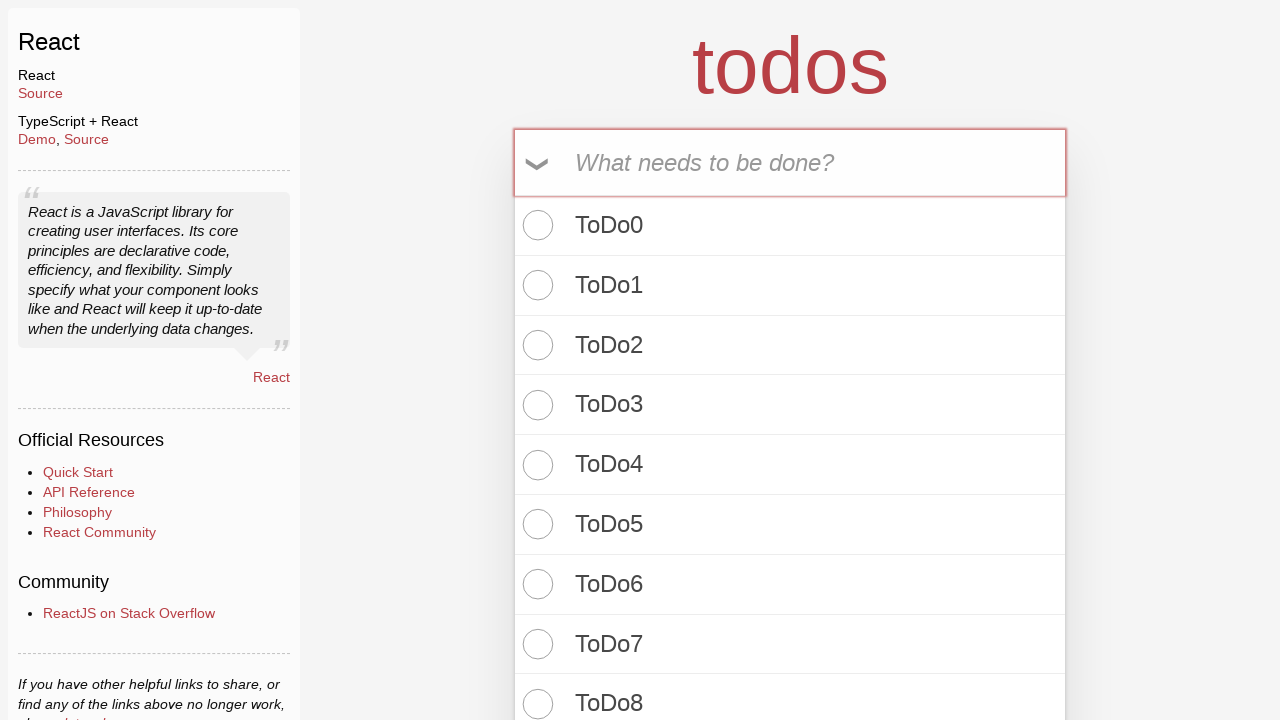

Filled new todo input with 'ToDo59' on input.new-todo
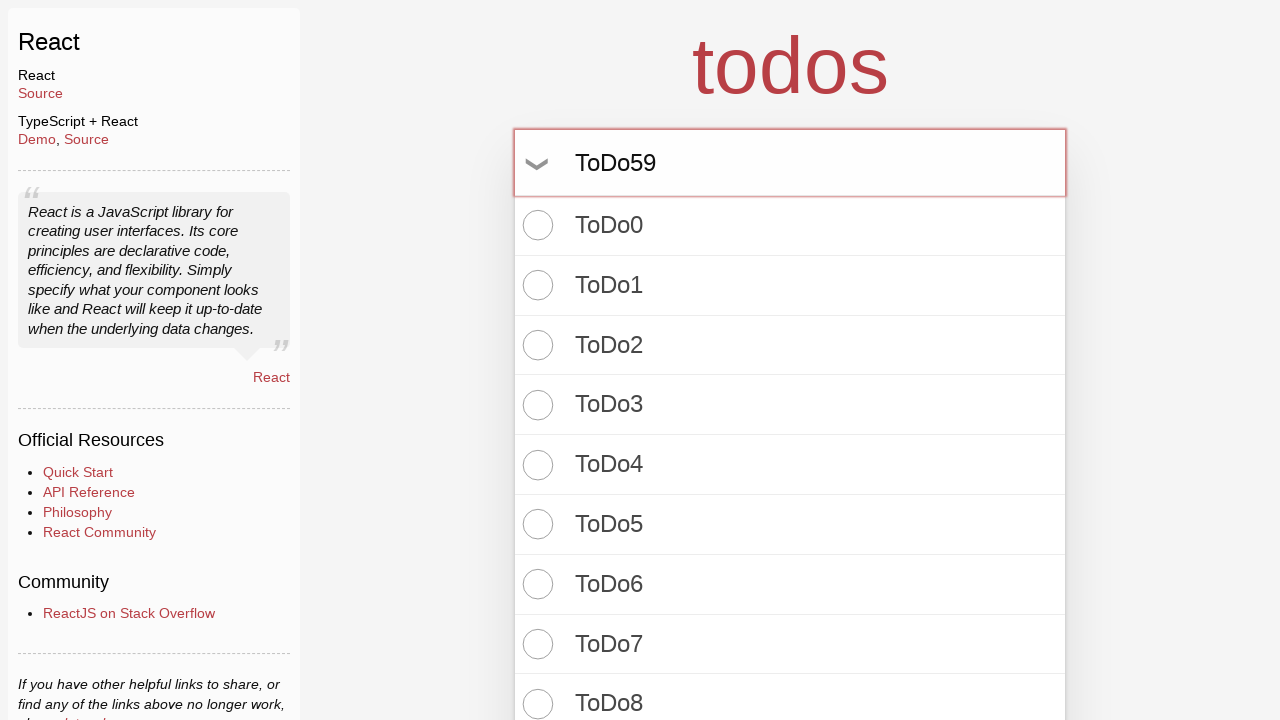

Pressed Enter to create todo item 60 of 100 on input.new-todo
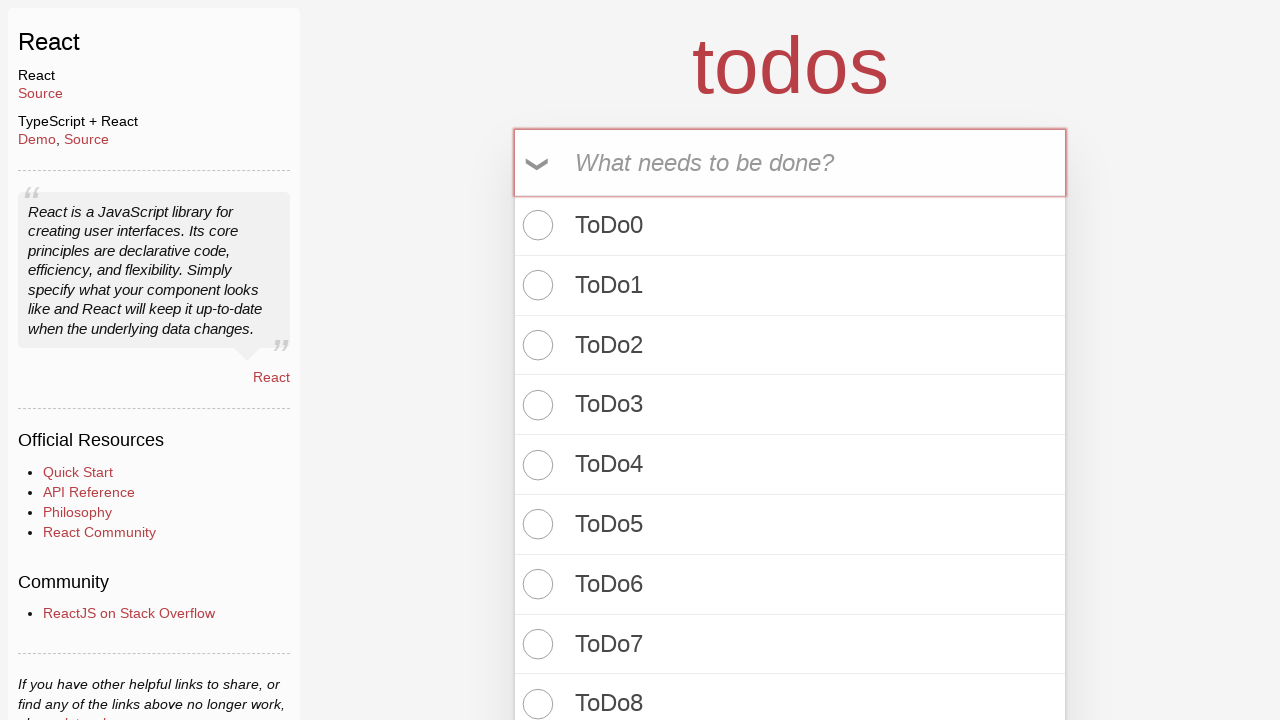

Filled new todo input with 'ToDo60' on input.new-todo
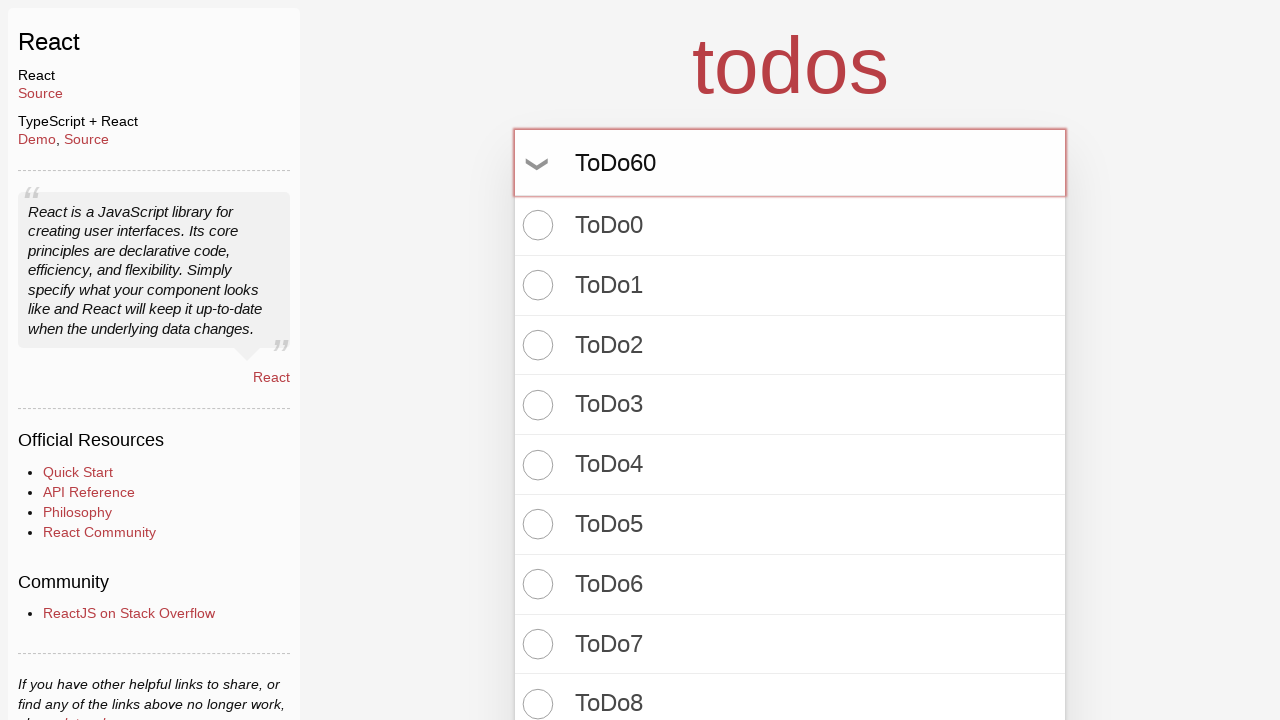

Pressed Enter to create todo item 61 of 100 on input.new-todo
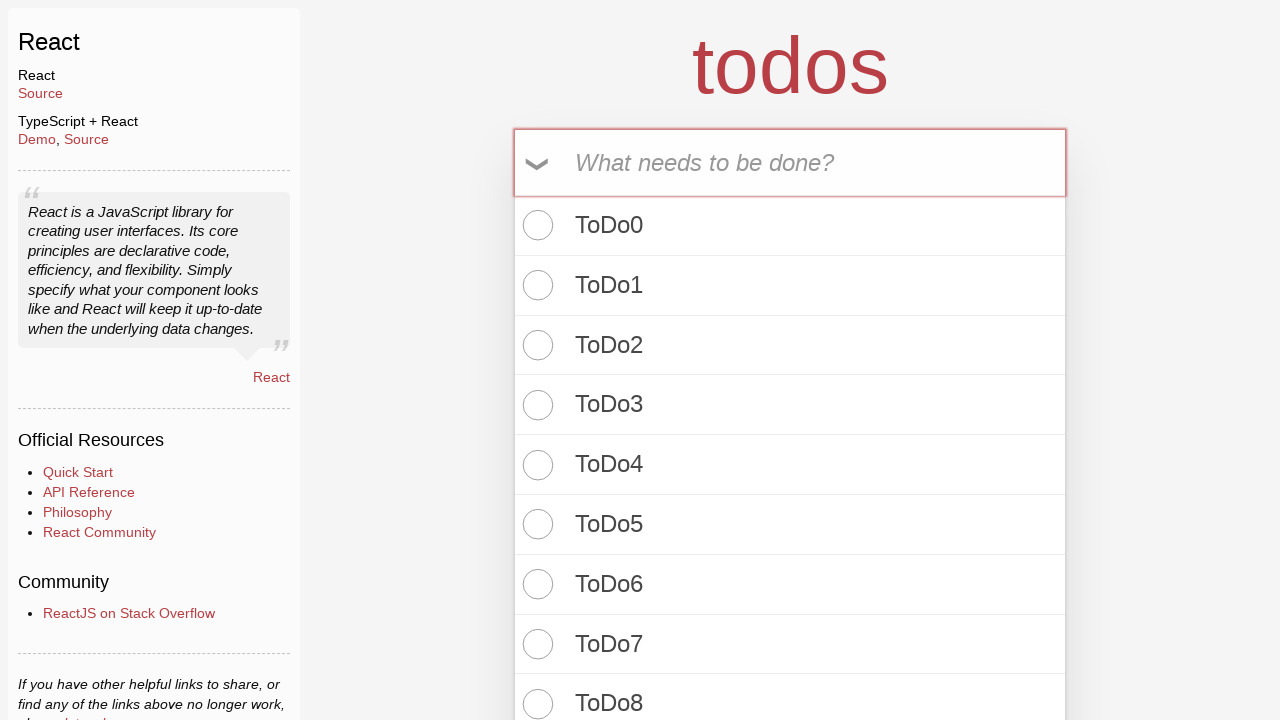

Filled new todo input with 'ToDo61' on input.new-todo
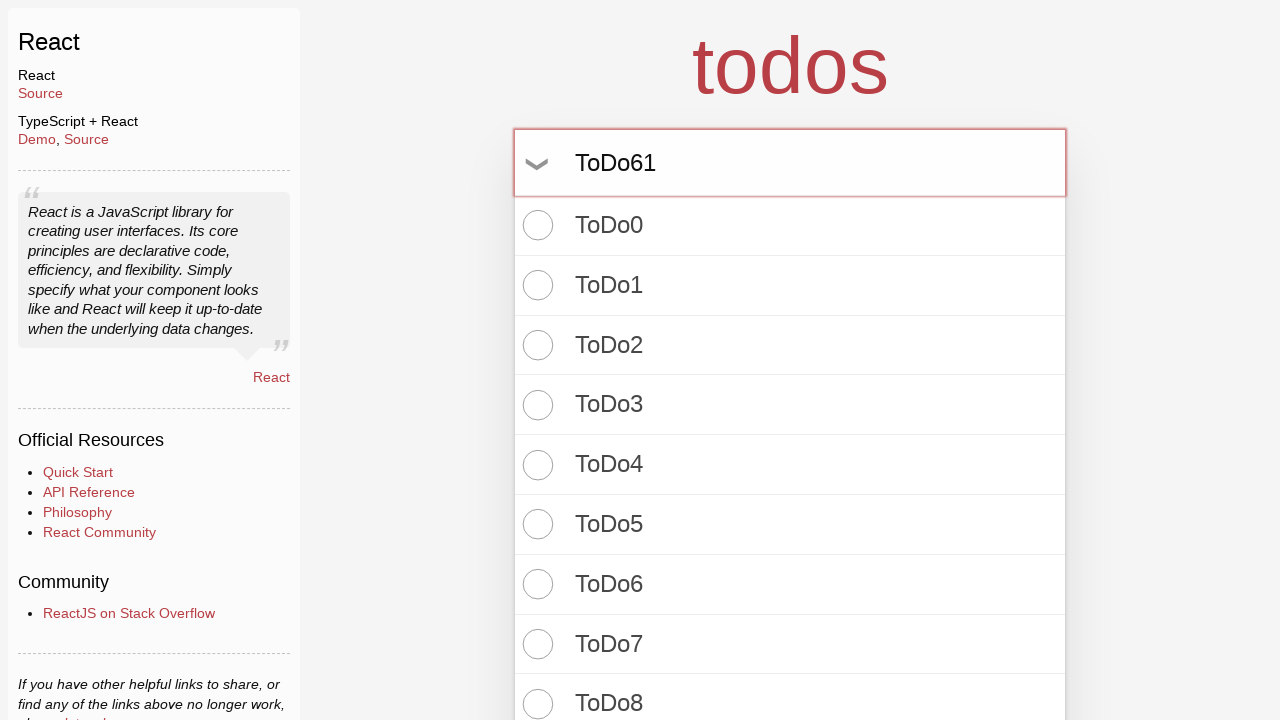

Pressed Enter to create todo item 62 of 100 on input.new-todo
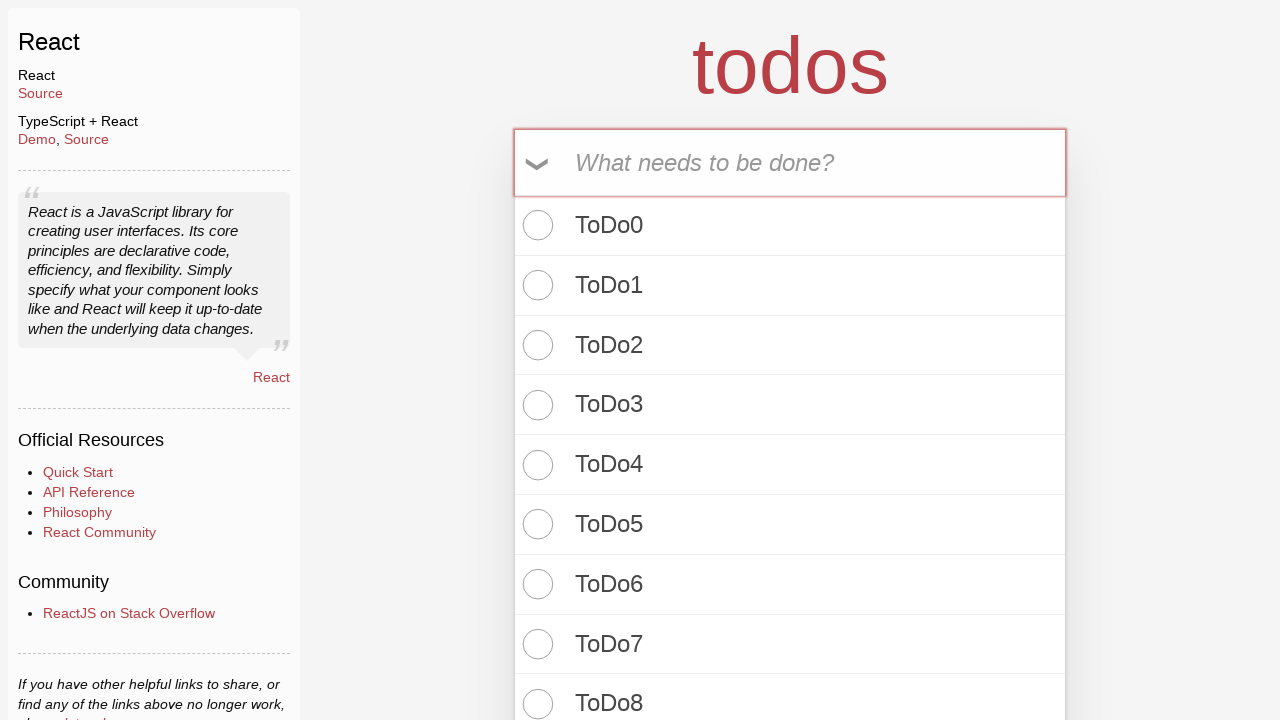

Filled new todo input with 'ToDo62' on input.new-todo
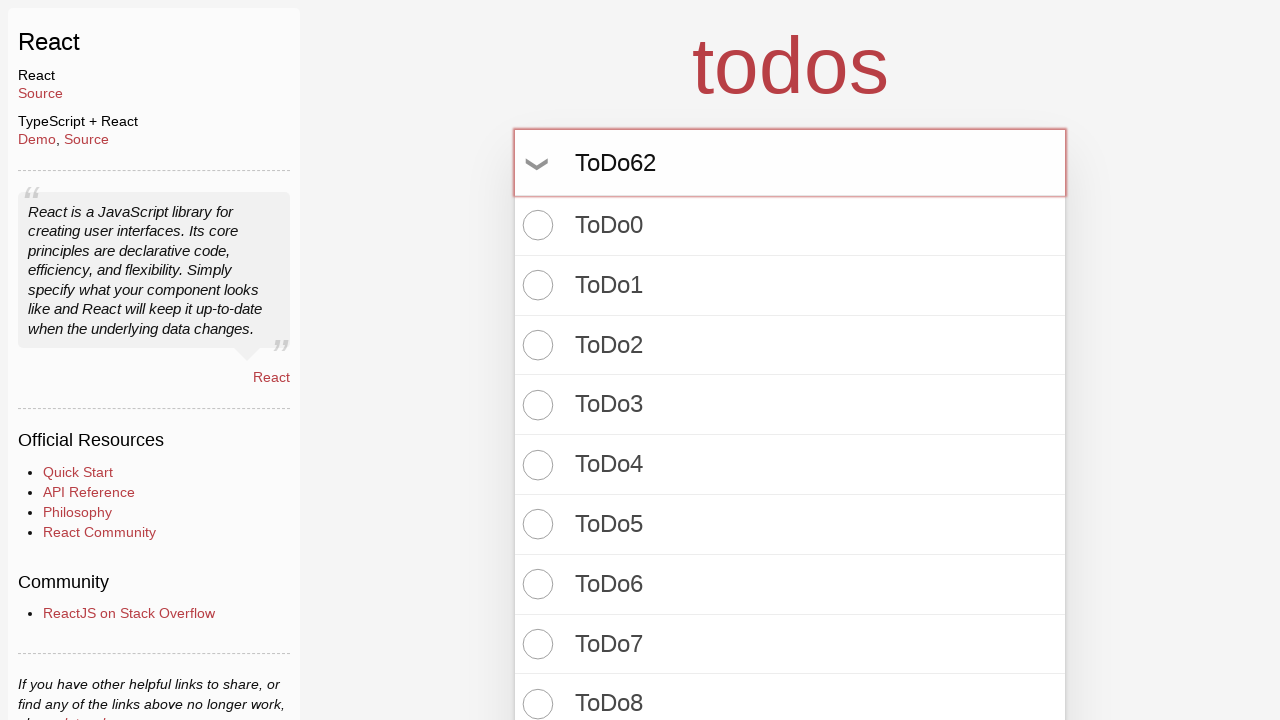

Pressed Enter to create todo item 63 of 100 on input.new-todo
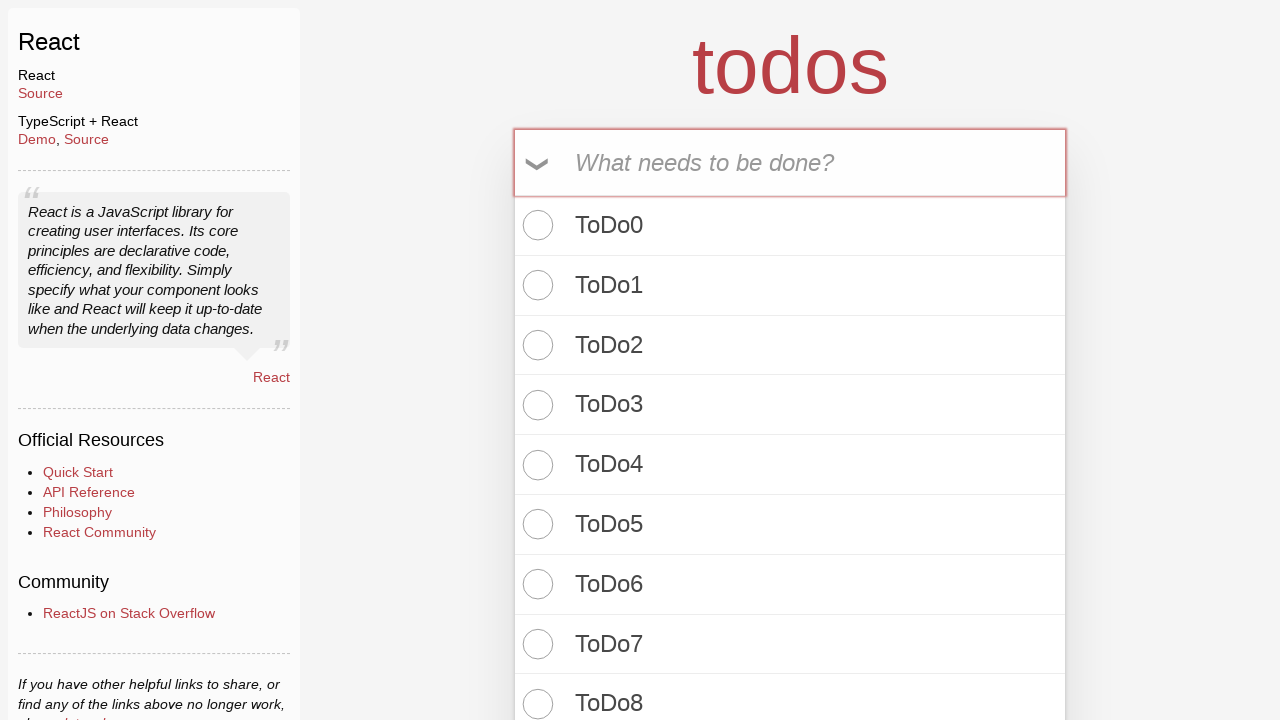

Filled new todo input with 'ToDo63' on input.new-todo
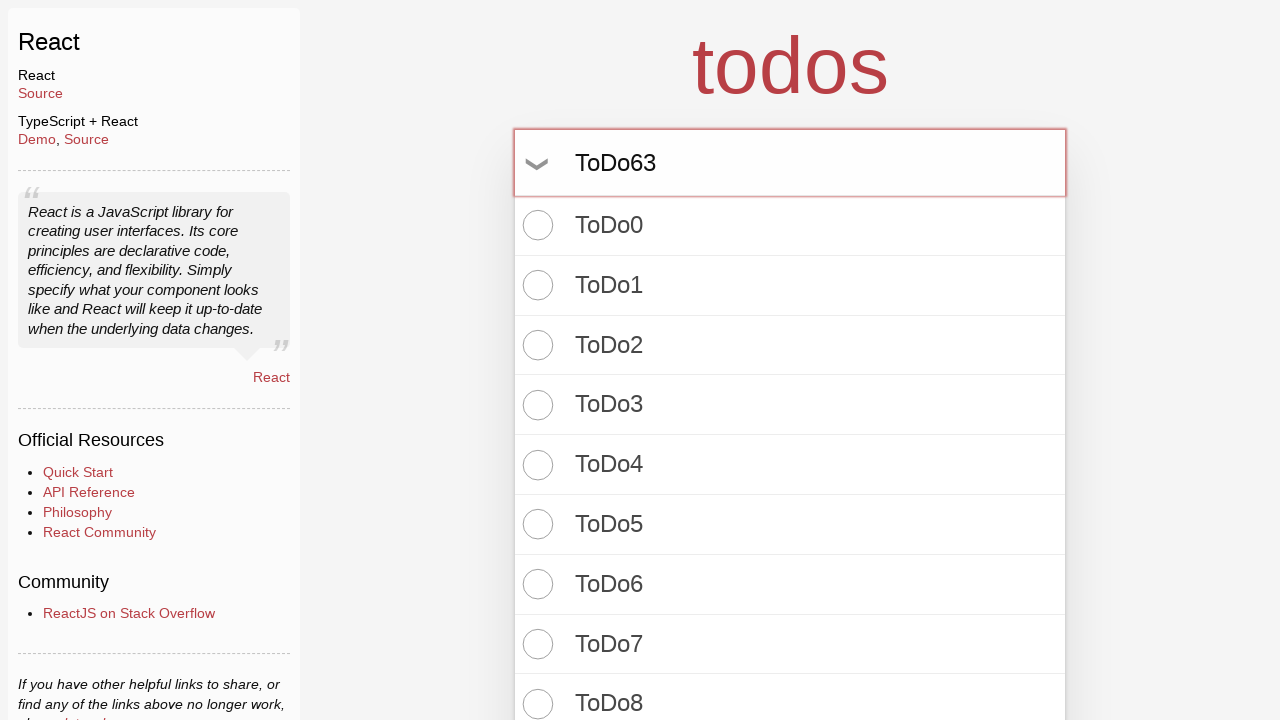

Pressed Enter to create todo item 64 of 100 on input.new-todo
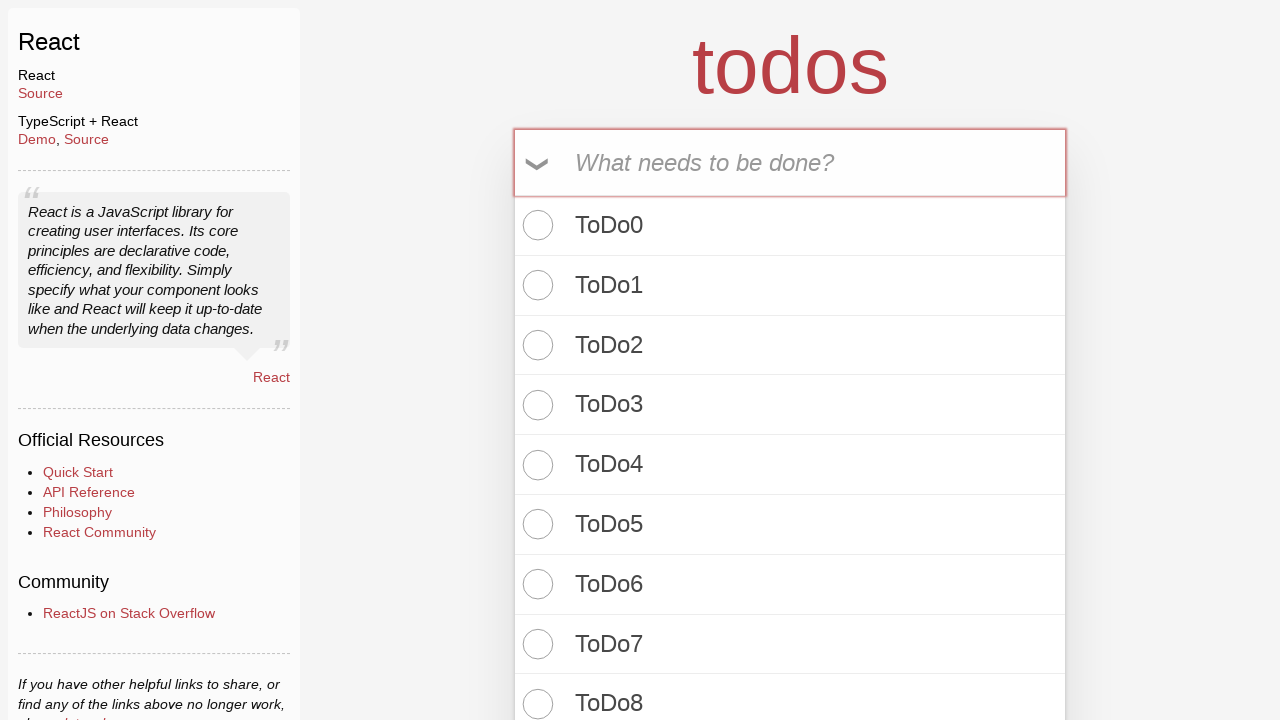

Filled new todo input with 'ToDo64' on input.new-todo
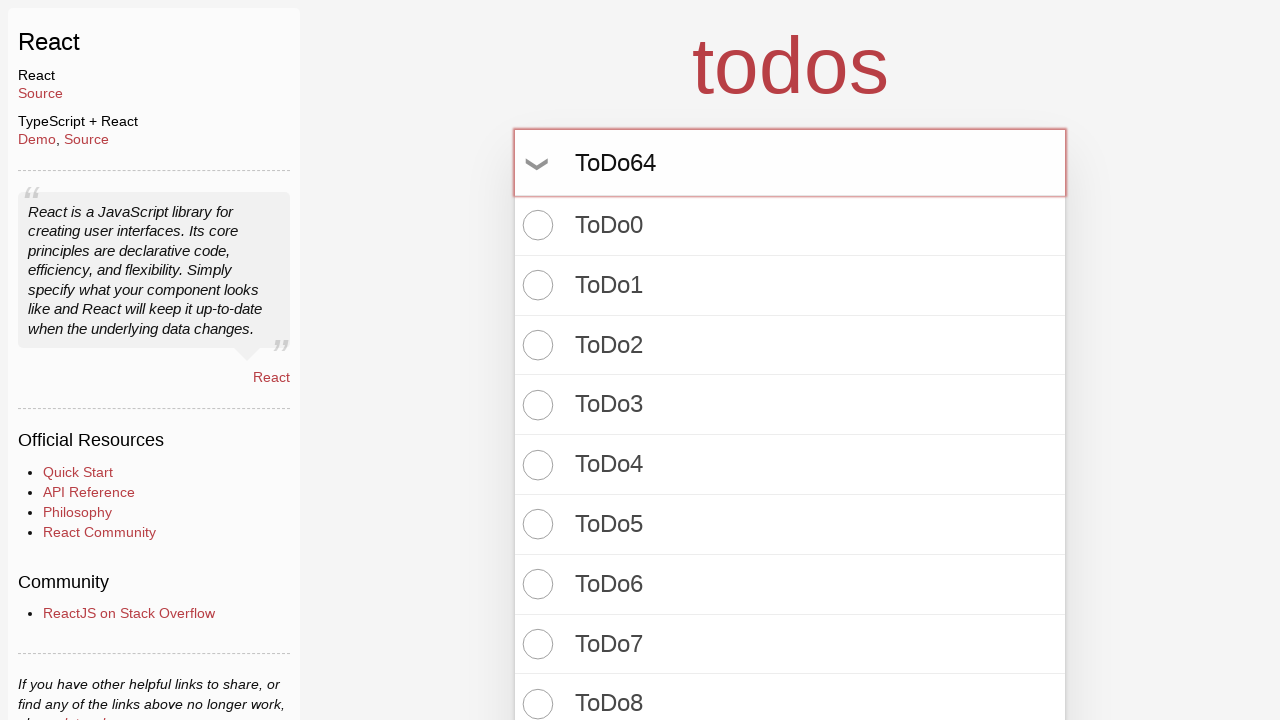

Pressed Enter to create todo item 65 of 100 on input.new-todo
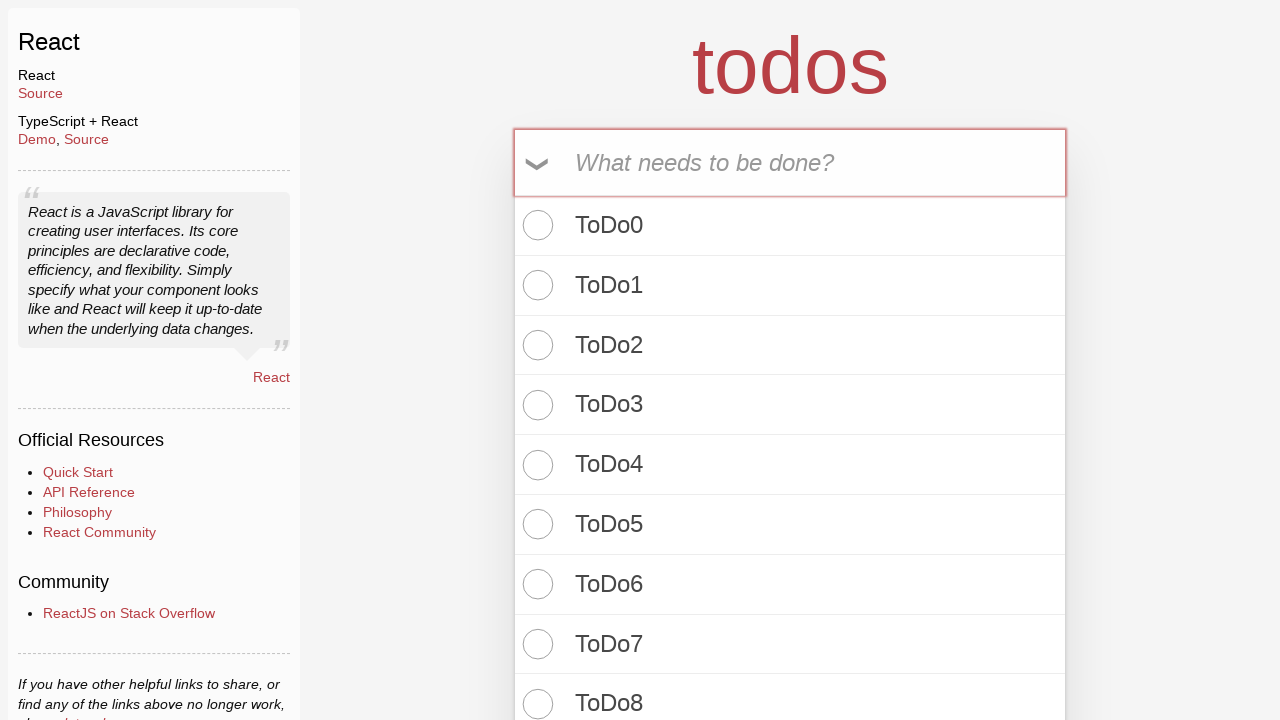

Filled new todo input with 'ToDo65' on input.new-todo
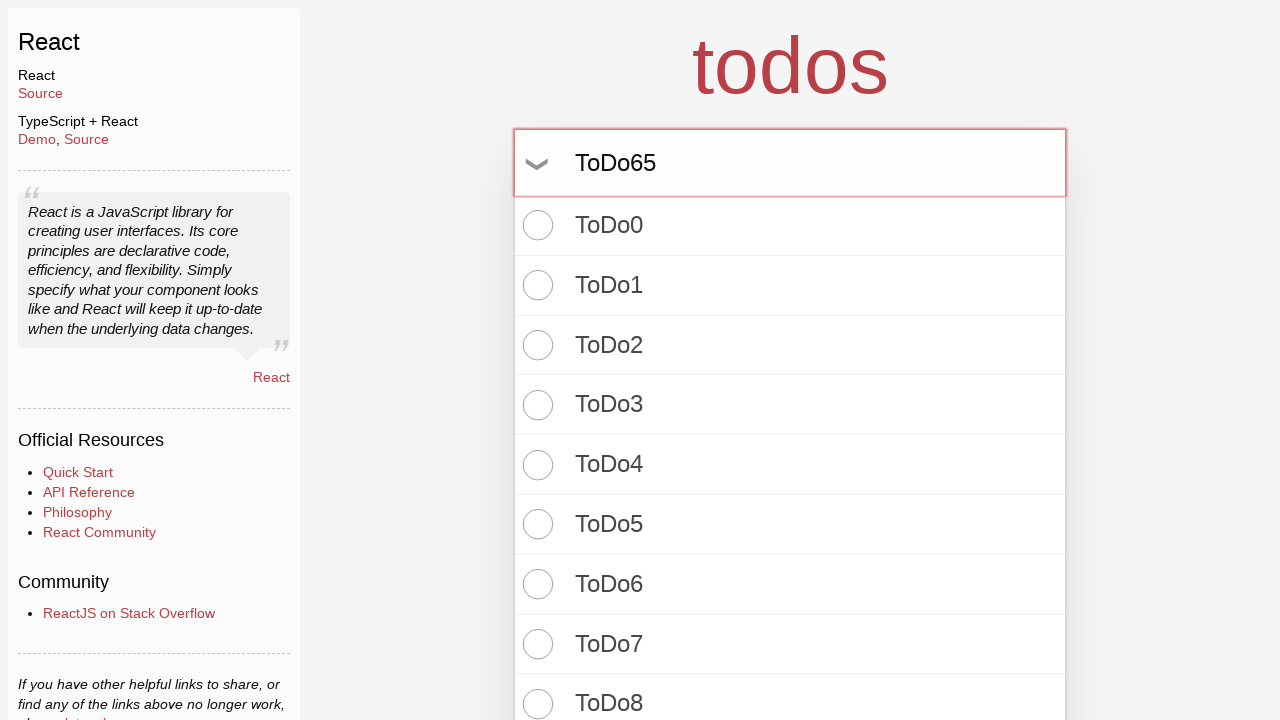

Pressed Enter to create todo item 66 of 100 on input.new-todo
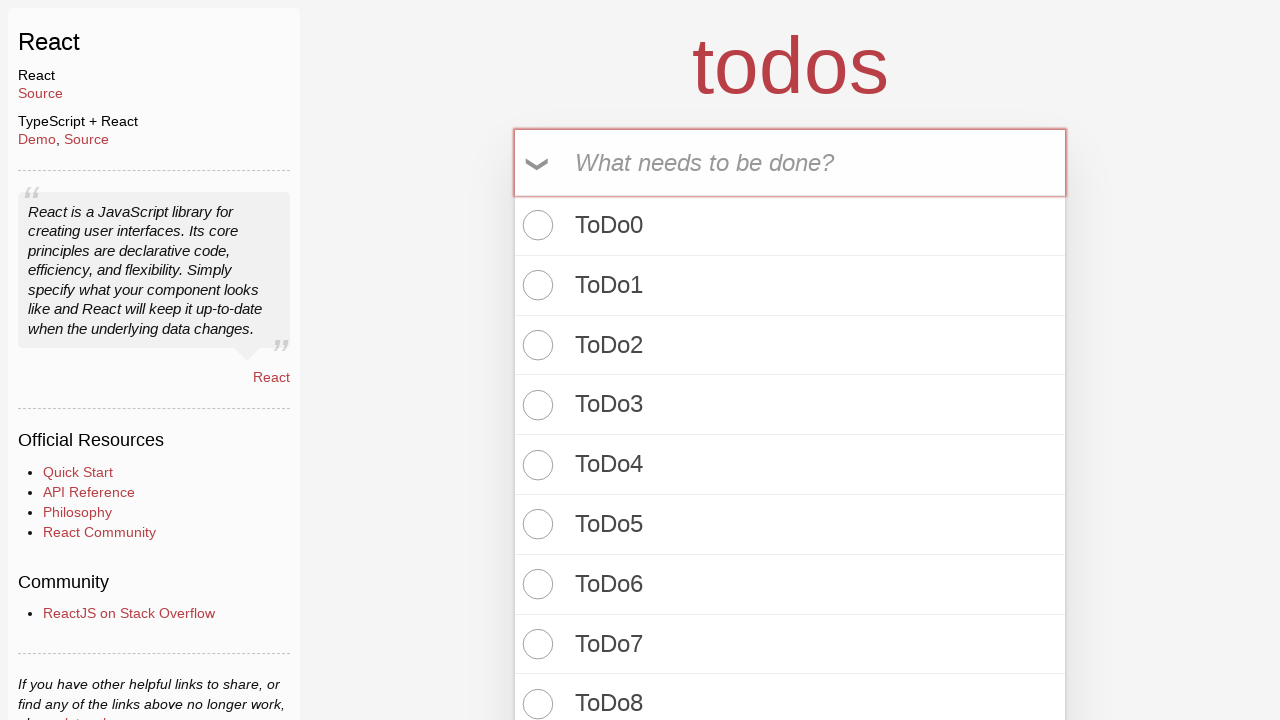

Filled new todo input with 'ToDo66' on input.new-todo
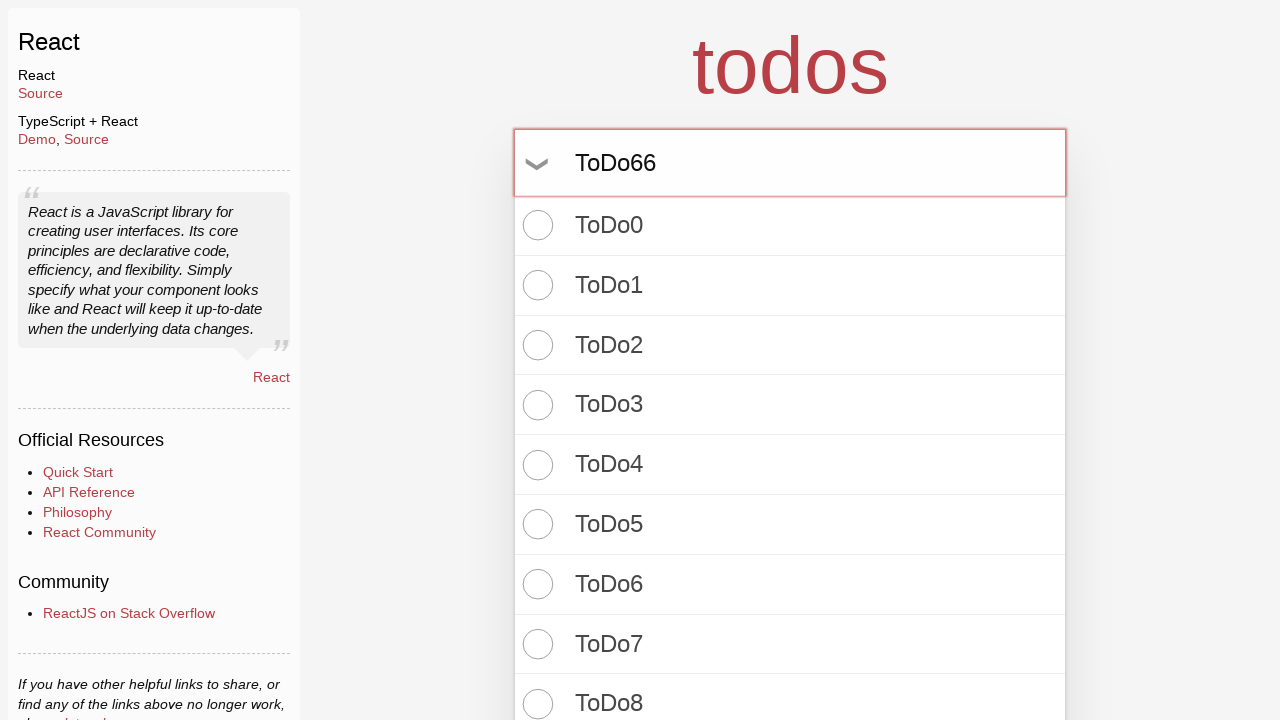

Pressed Enter to create todo item 67 of 100 on input.new-todo
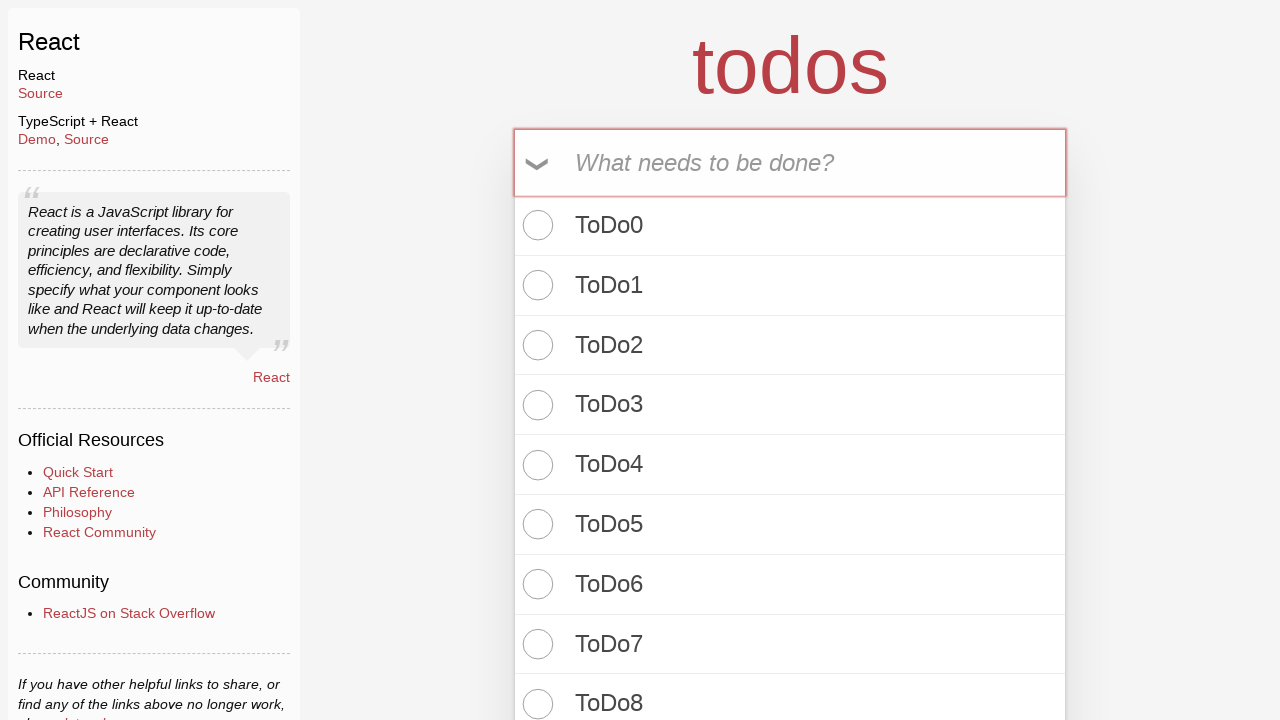

Filled new todo input with 'ToDo67' on input.new-todo
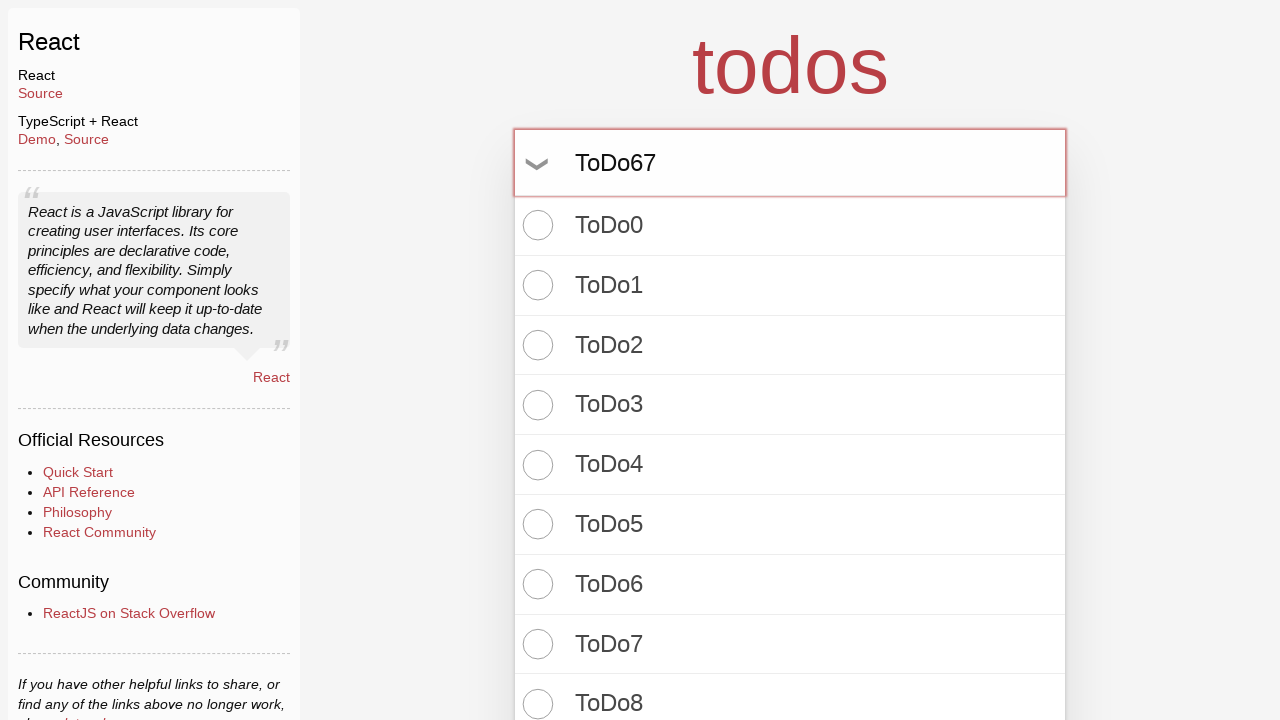

Pressed Enter to create todo item 68 of 100 on input.new-todo
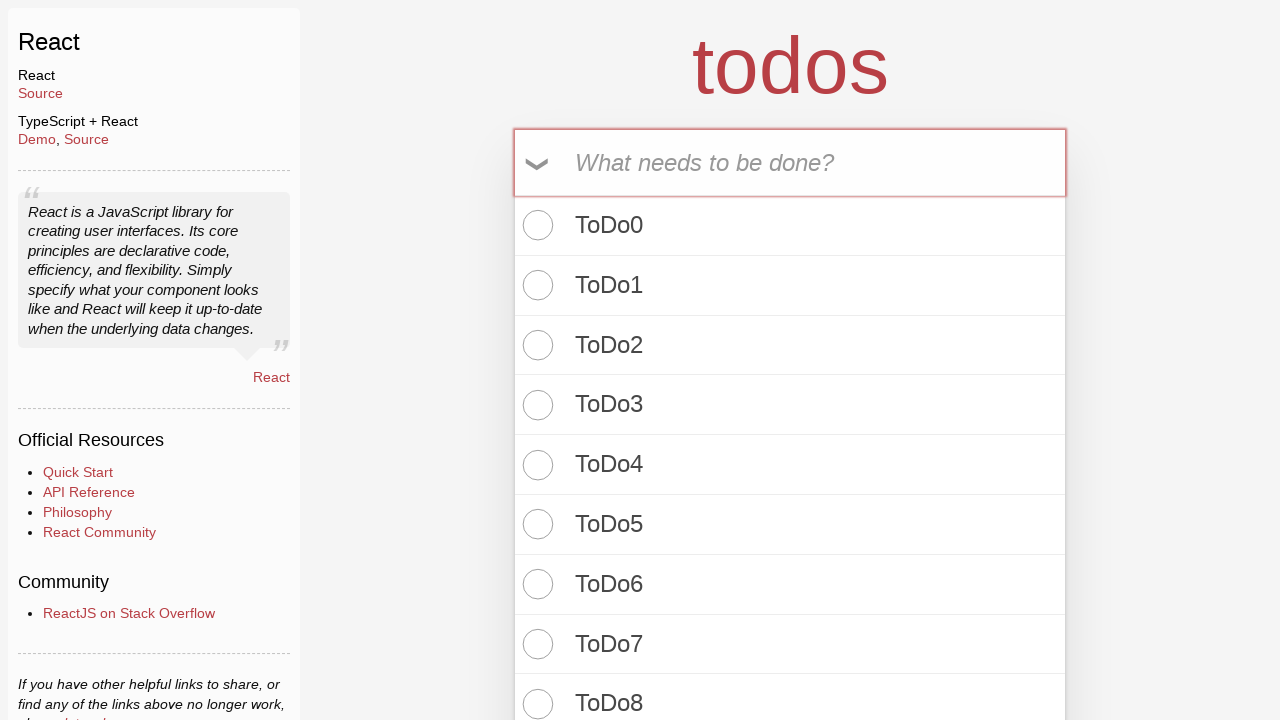

Filled new todo input with 'ToDo68' on input.new-todo
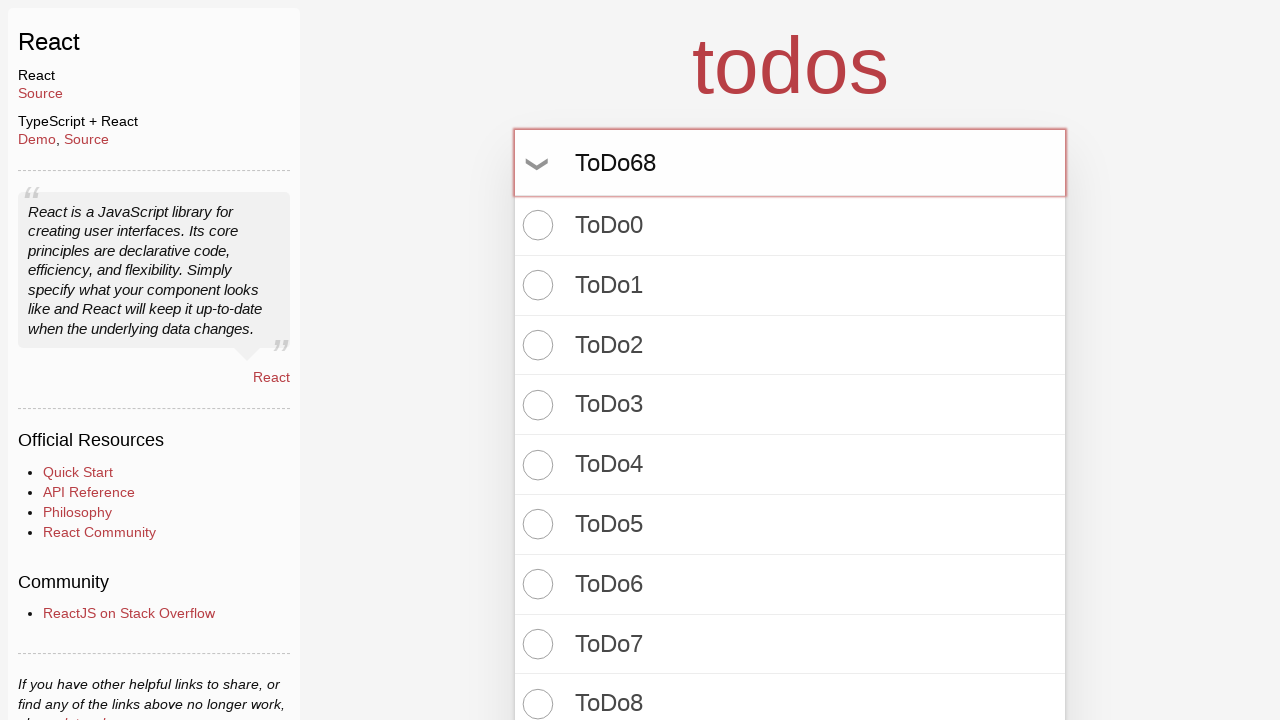

Pressed Enter to create todo item 69 of 100 on input.new-todo
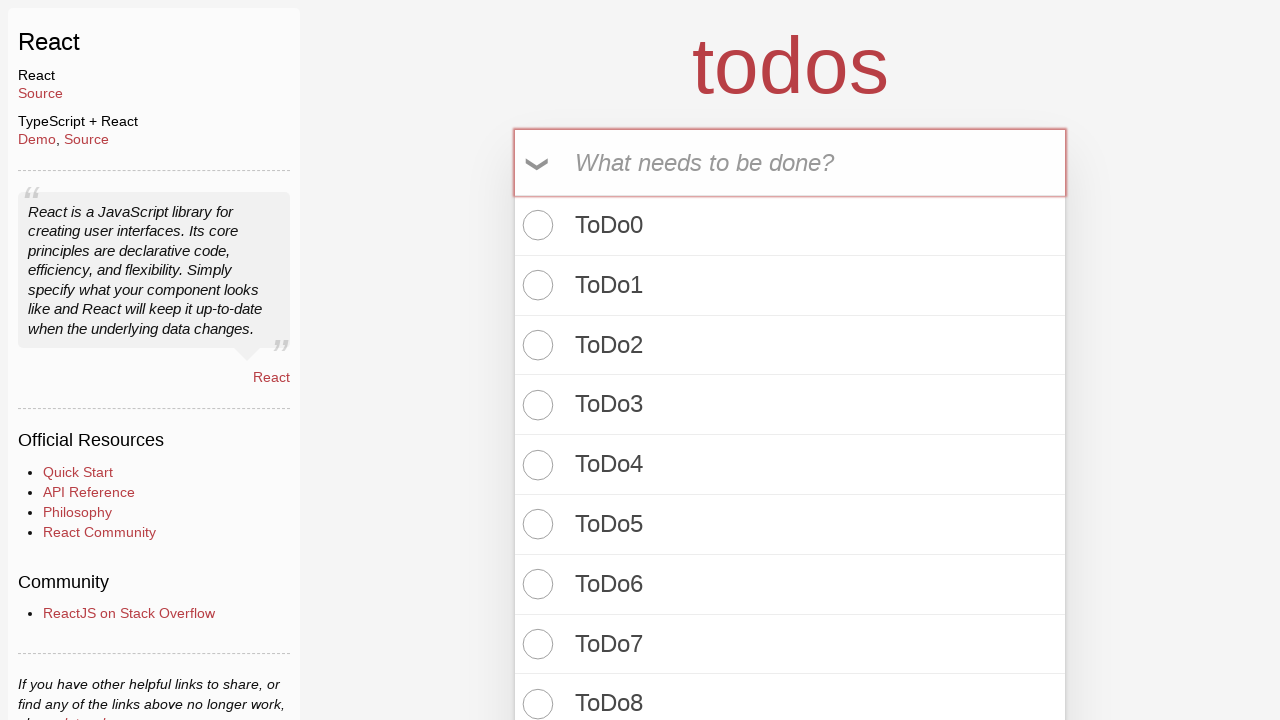

Filled new todo input with 'ToDo69' on input.new-todo
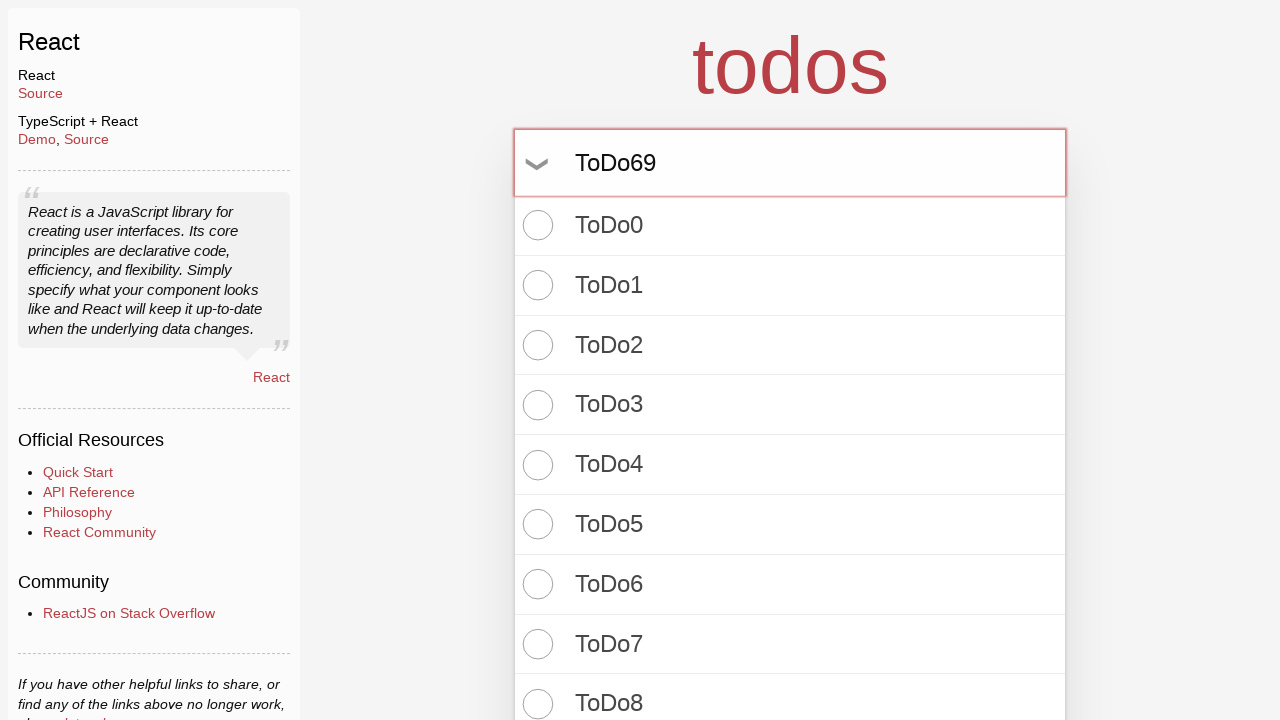

Pressed Enter to create todo item 70 of 100 on input.new-todo
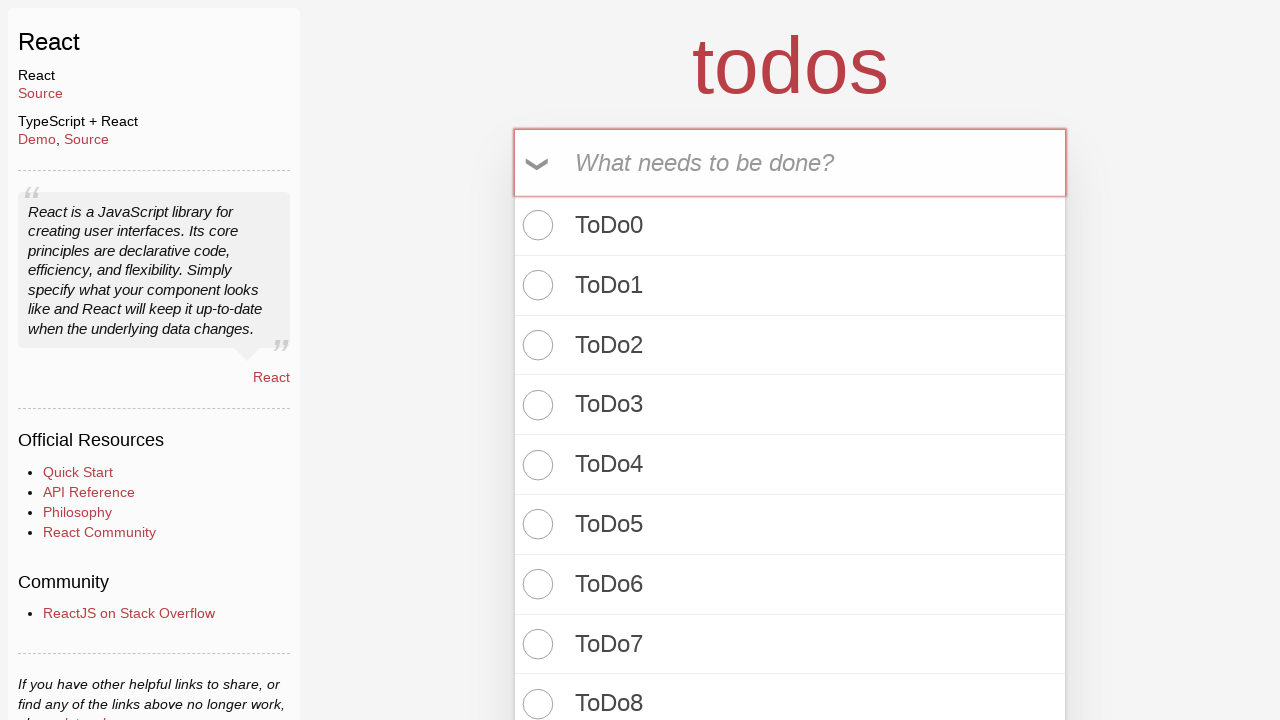

Filled new todo input with 'ToDo70' on input.new-todo
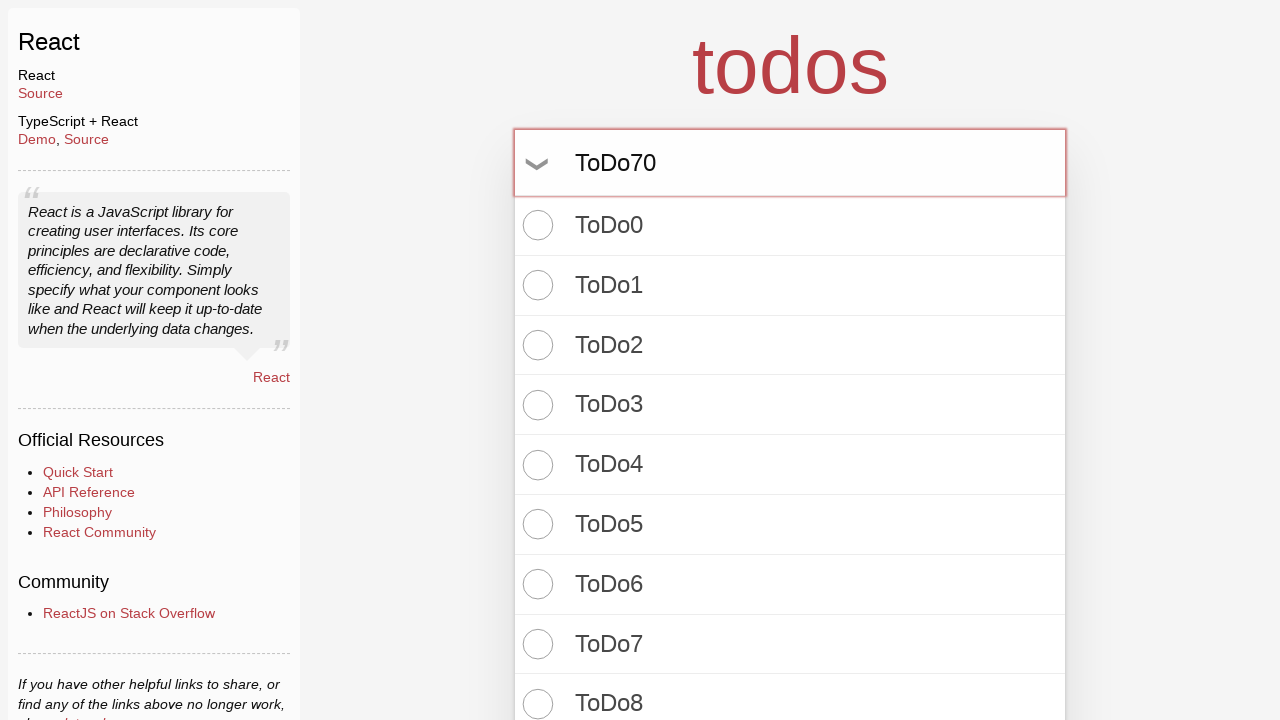

Pressed Enter to create todo item 71 of 100 on input.new-todo
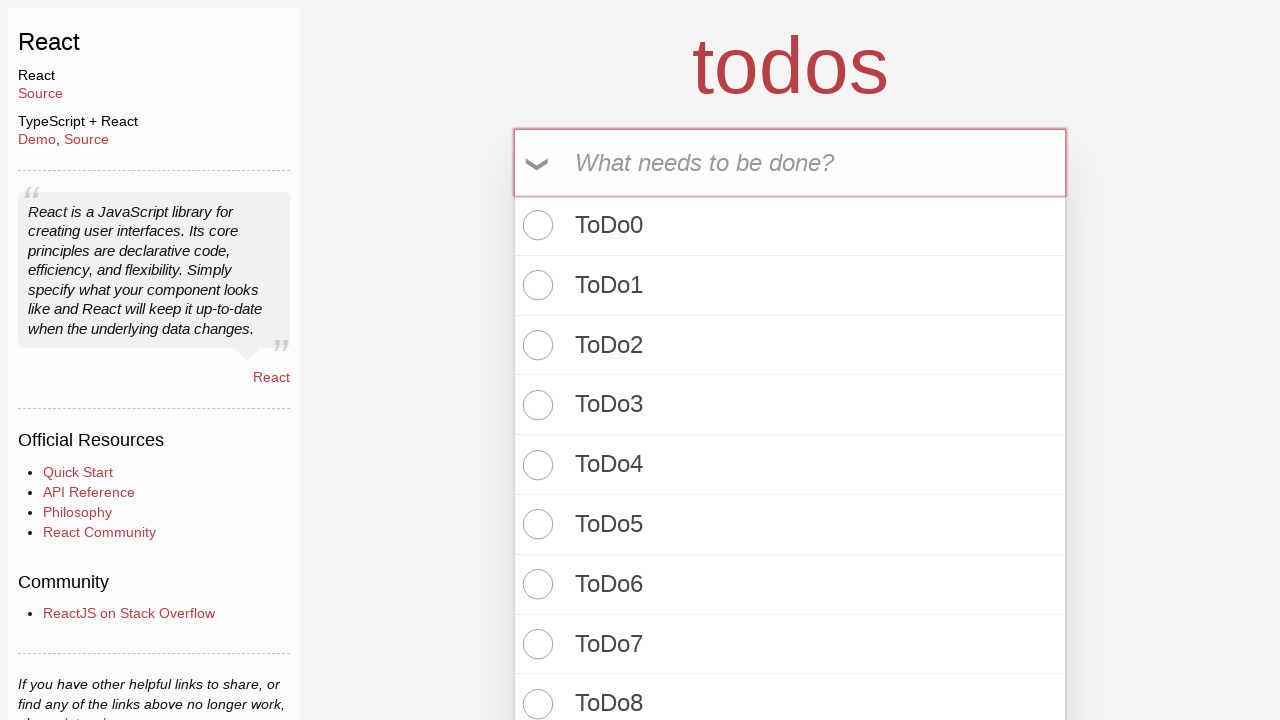

Filled new todo input with 'ToDo71' on input.new-todo
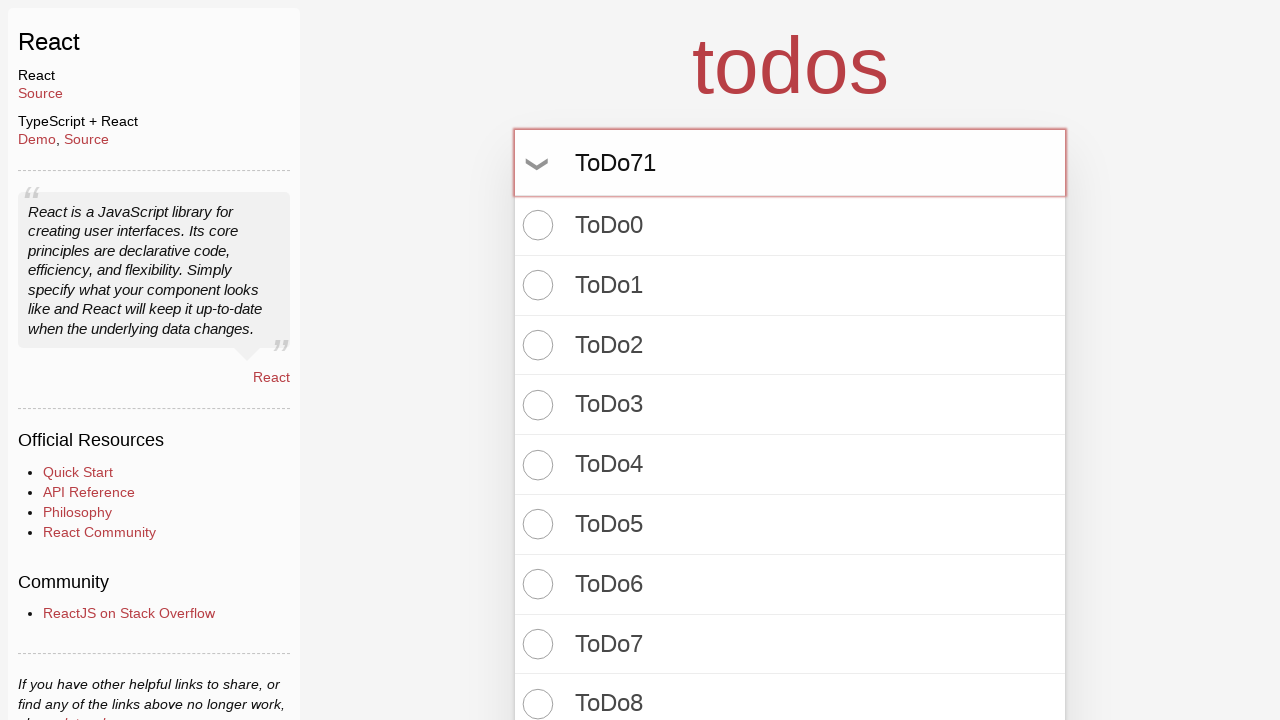

Pressed Enter to create todo item 72 of 100 on input.new-todo
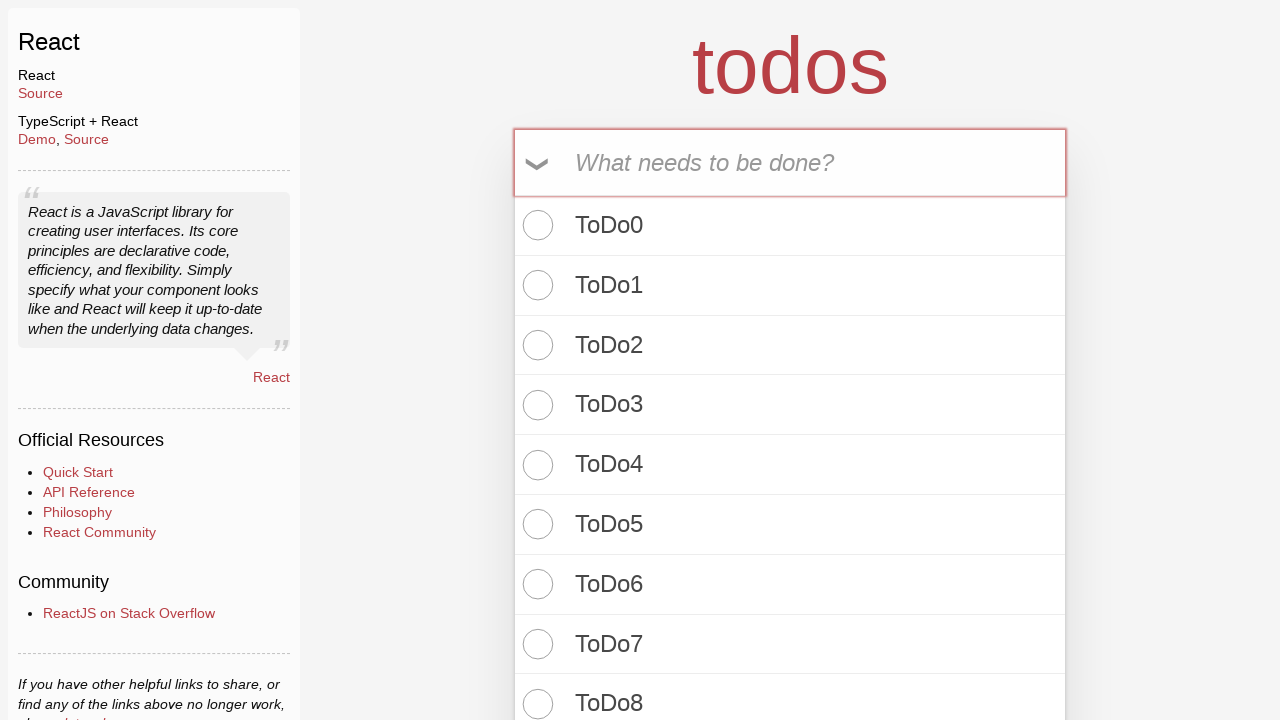

Filled new todo input with 'ToDo72' on input.new-todo
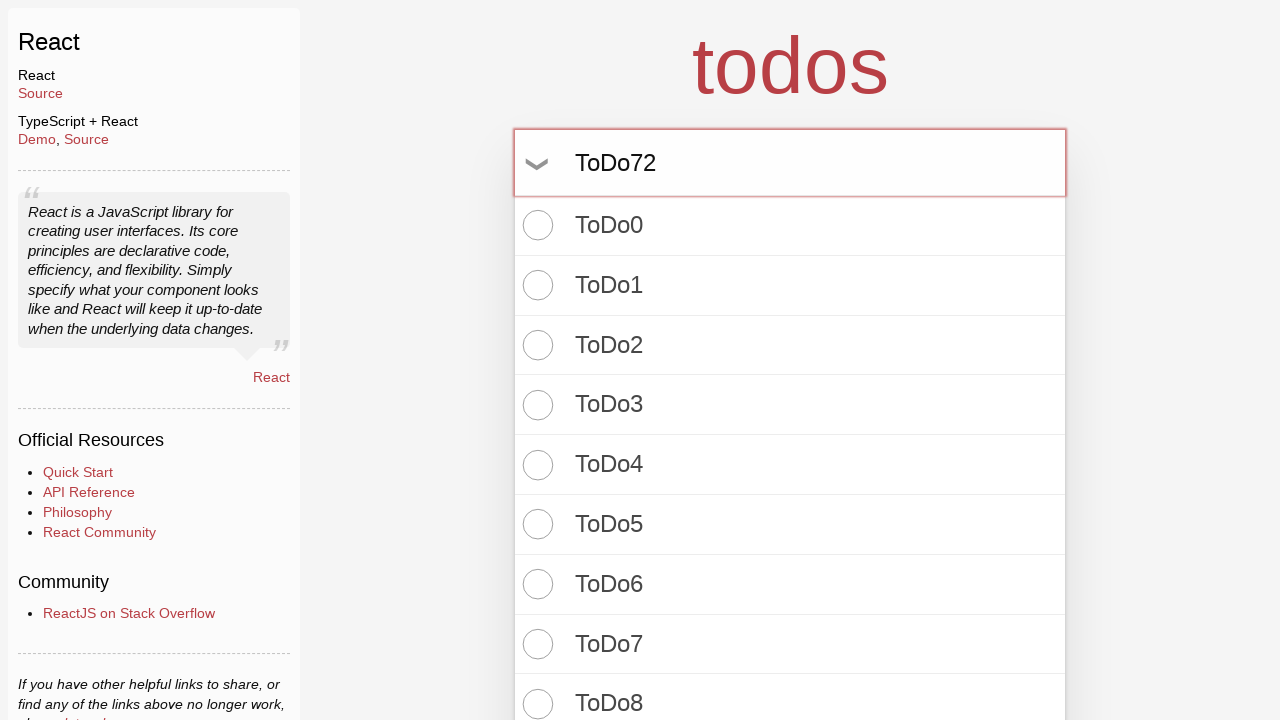

Pressed Enter to create todo item 73 of 100 on input.new-todo
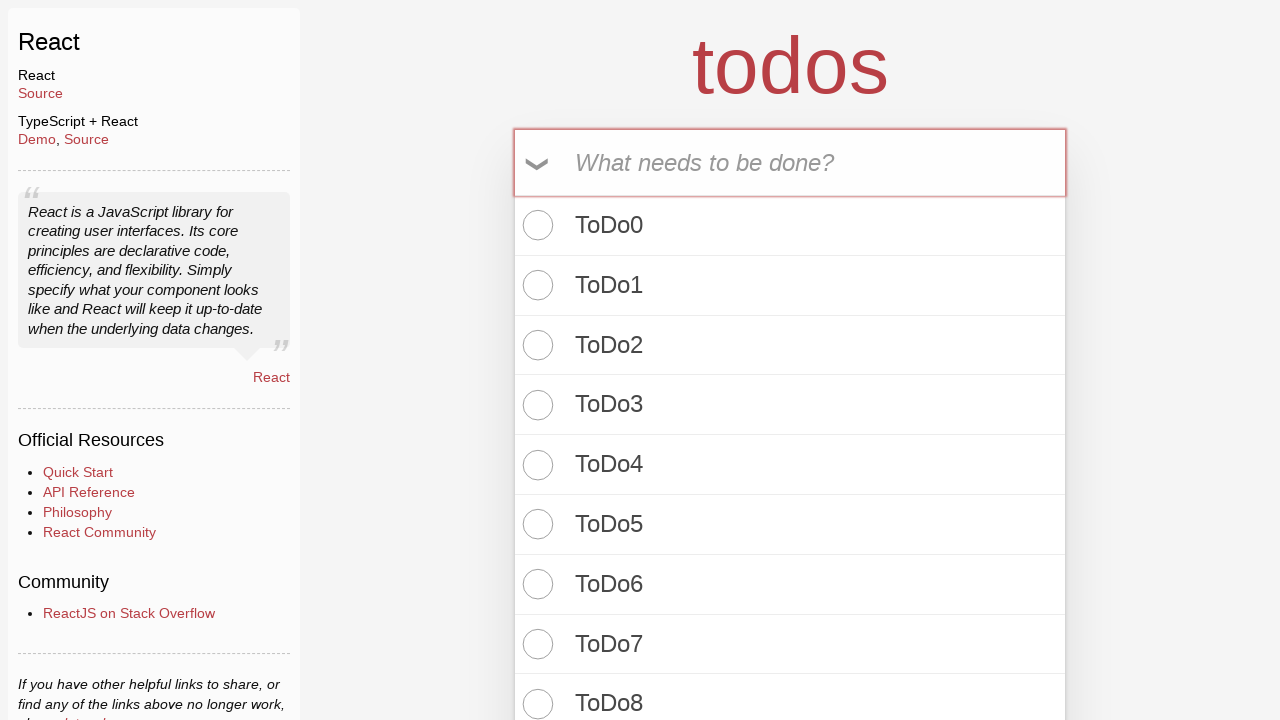

Filled new todo input with 'ToDo73' on input.new-todo
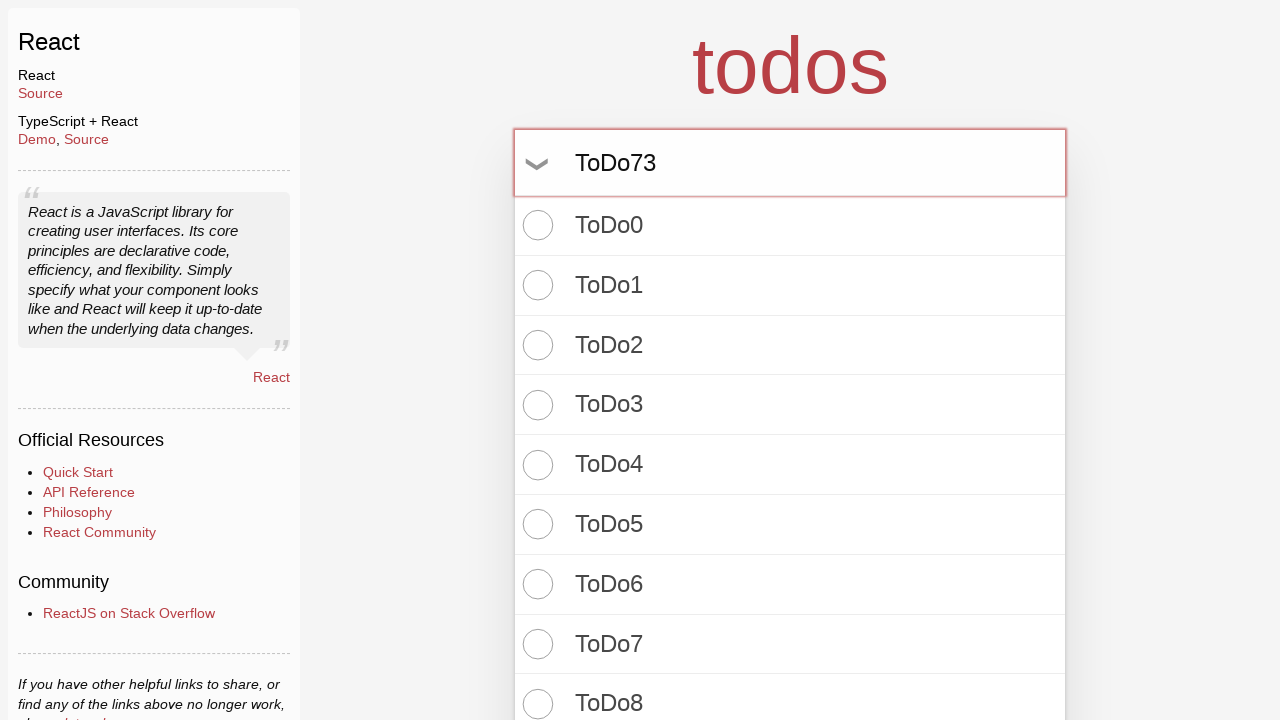

Pressed Enter to create todo item 74 of 100 on input.new-todo
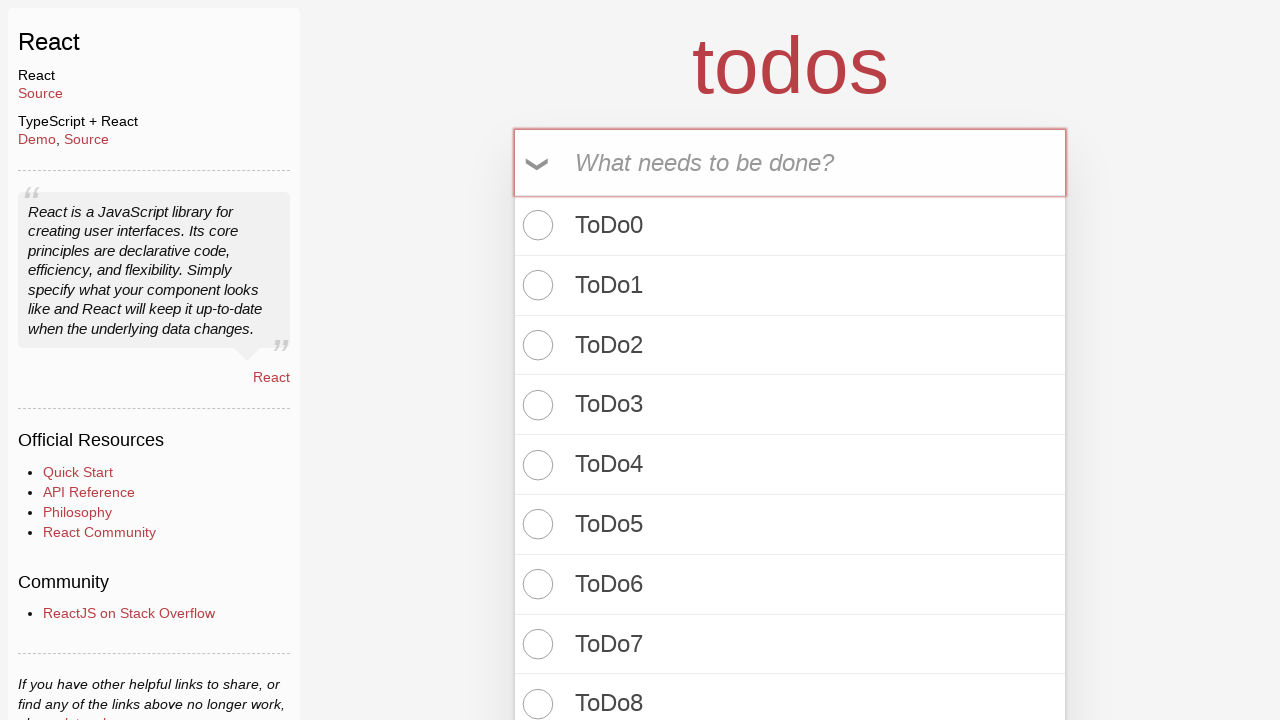

Filled new todo input with 'ToDo74' on input.new-todo
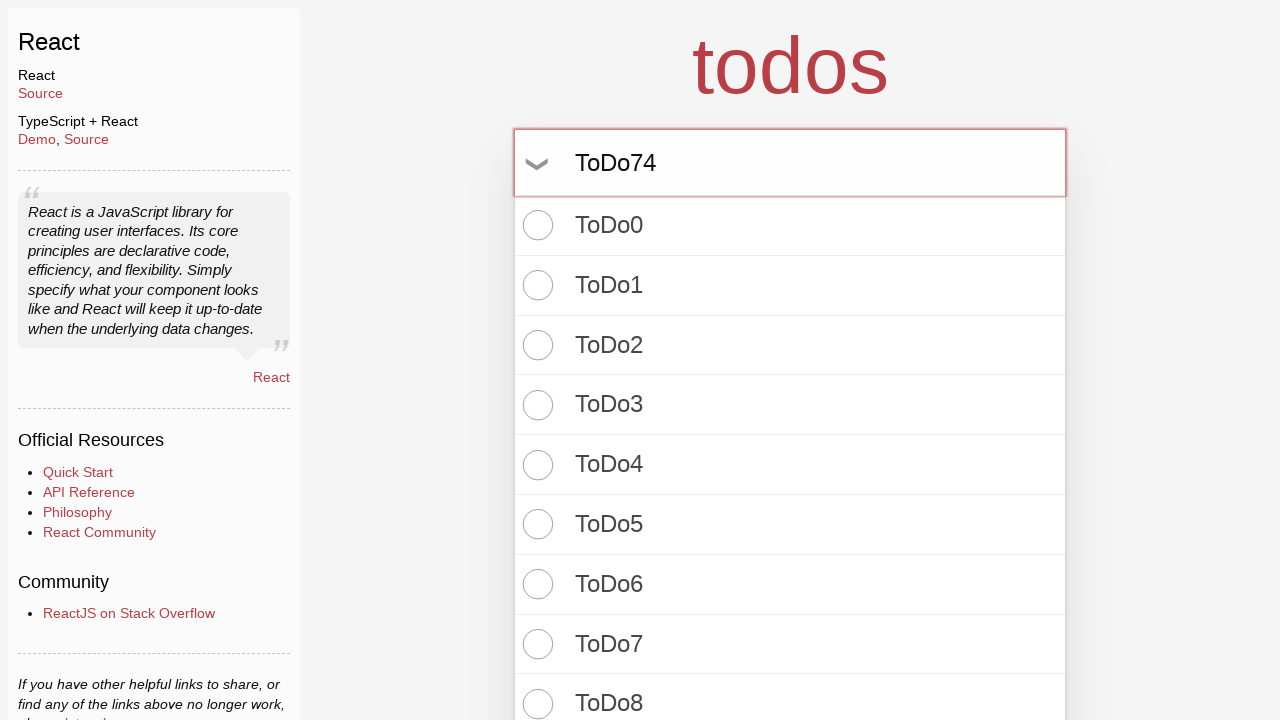

Pressed Enter to create todo item 75 of 100 on input.new-todo
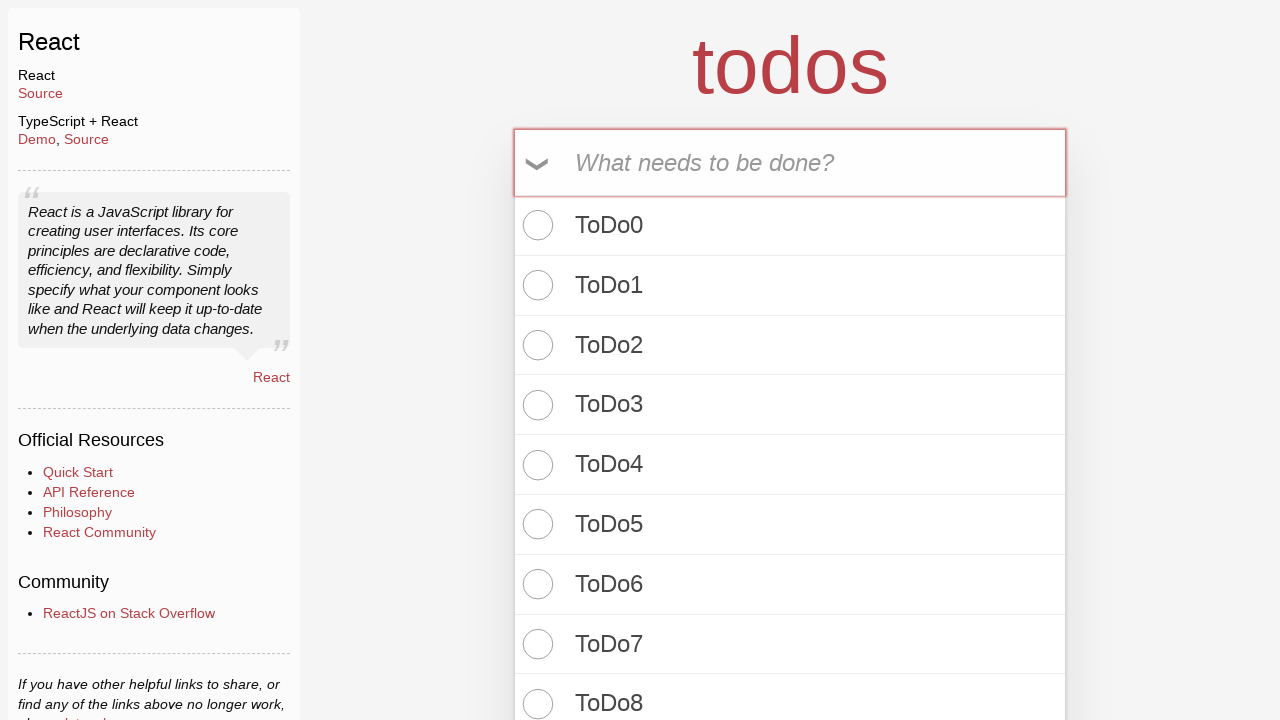

Filled new todo input with 'ToDo75' on input.new-todo
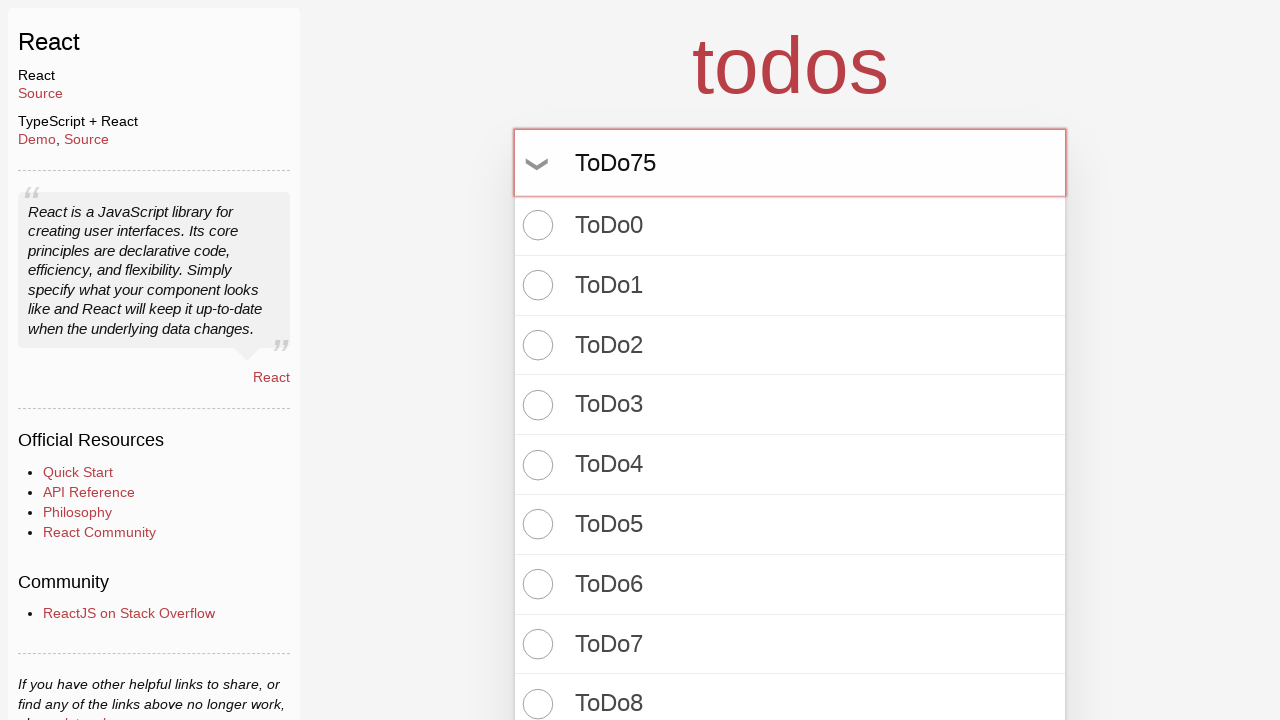

Pressed Enter to create todo item 76 of 100 on input.new-todo
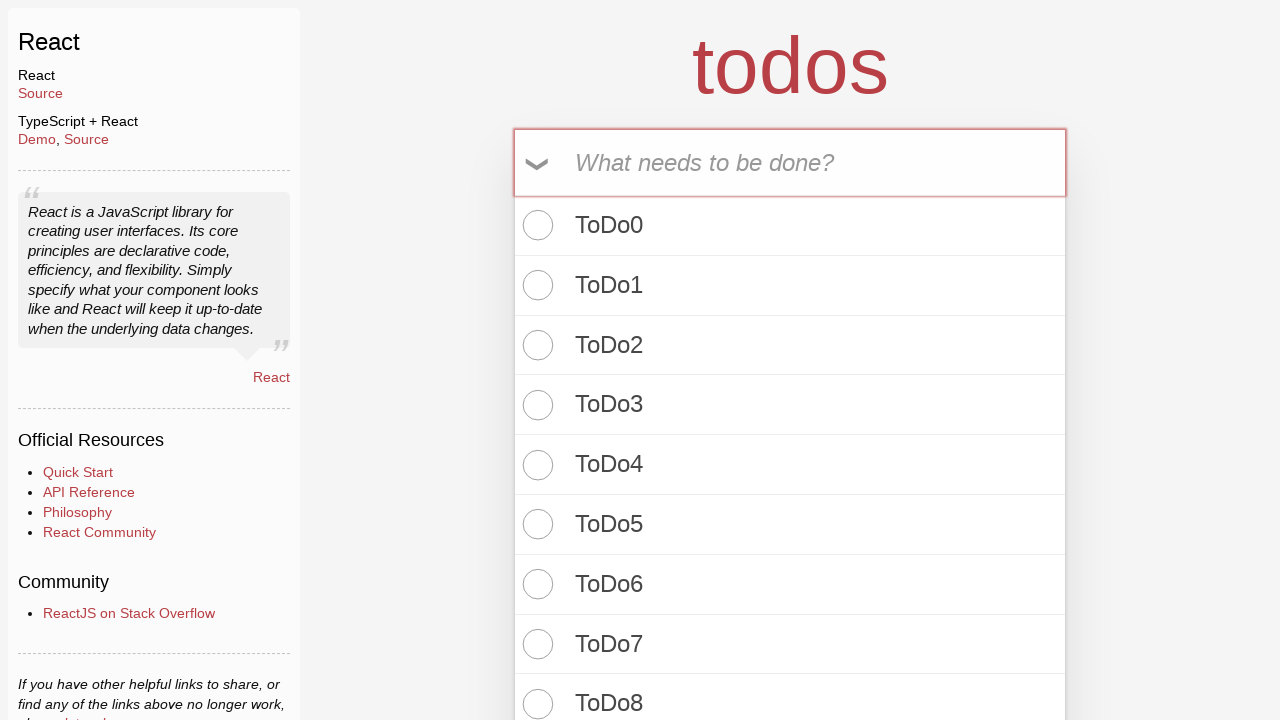

Filled new todo input with 'ToDo76' on input.new-todo
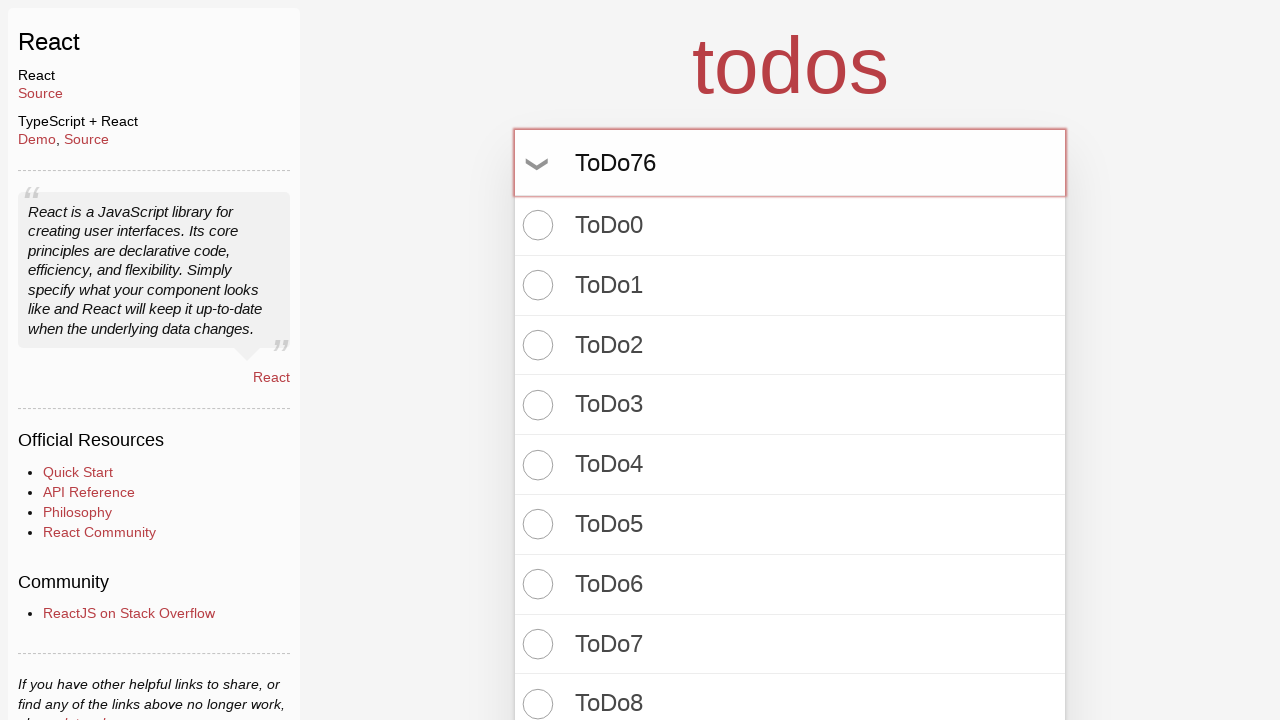

Pressed Enter to create todo item 77 of 100 on input.new-todo
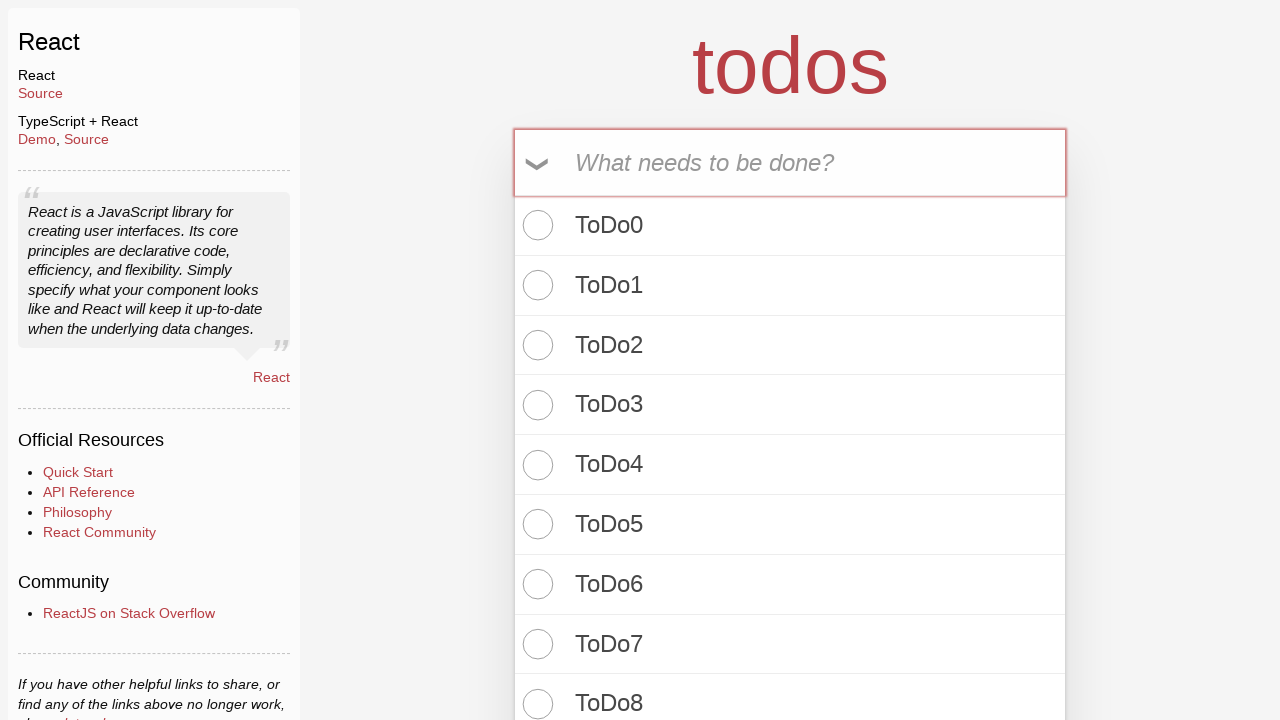

Filled new todo input with 'ToDo77' on input.new-todo
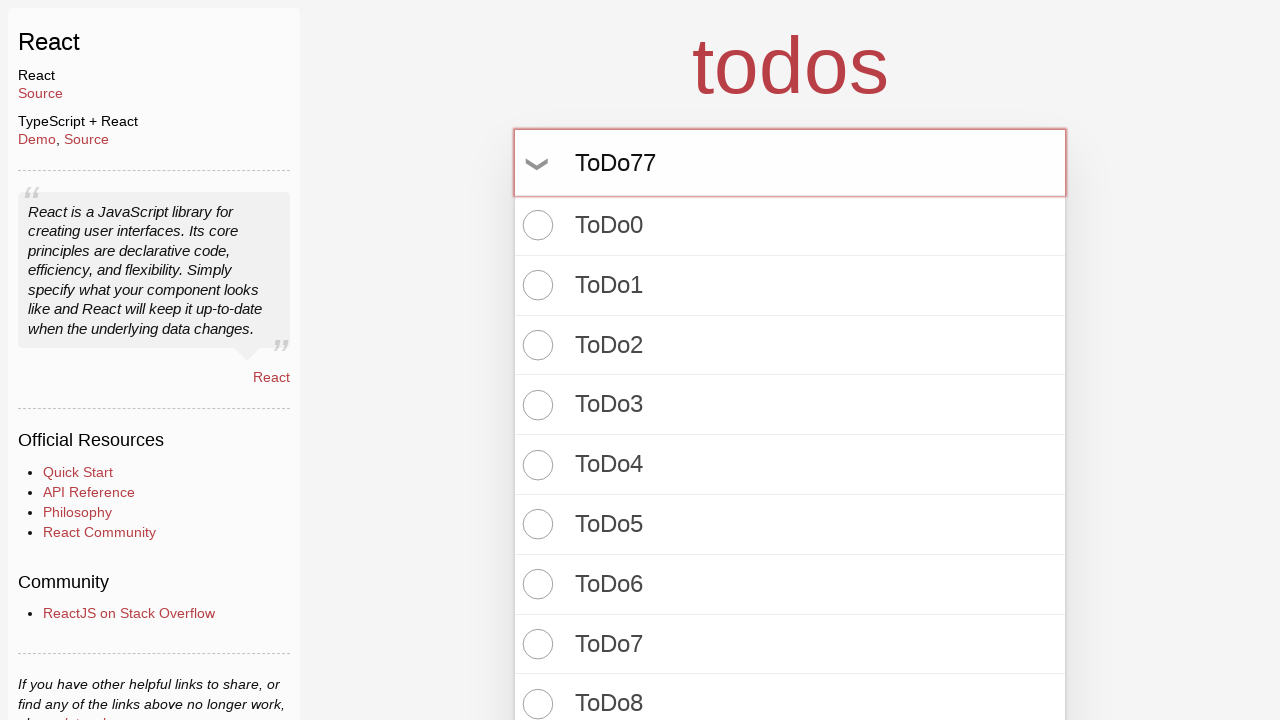

Pressed Enter to create todo item 78 of 100 on input.new-todo
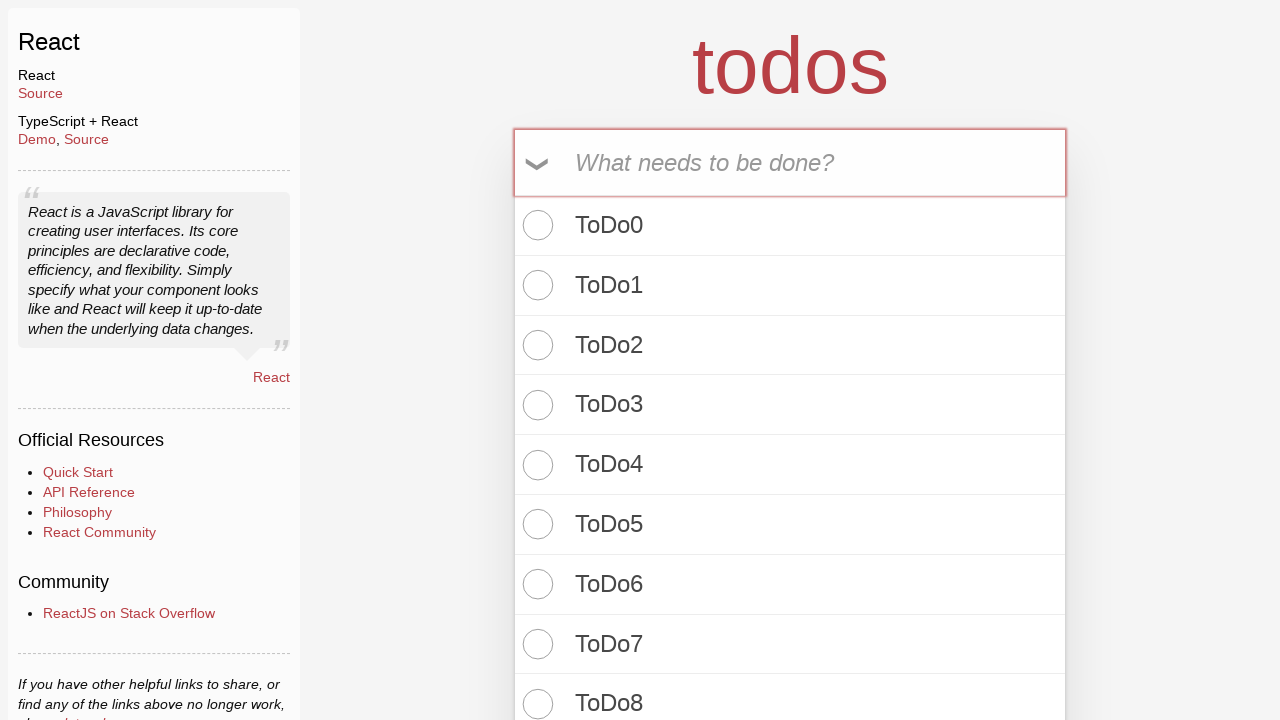

Filled new todo input with 'ToDo78' on input.new-todo
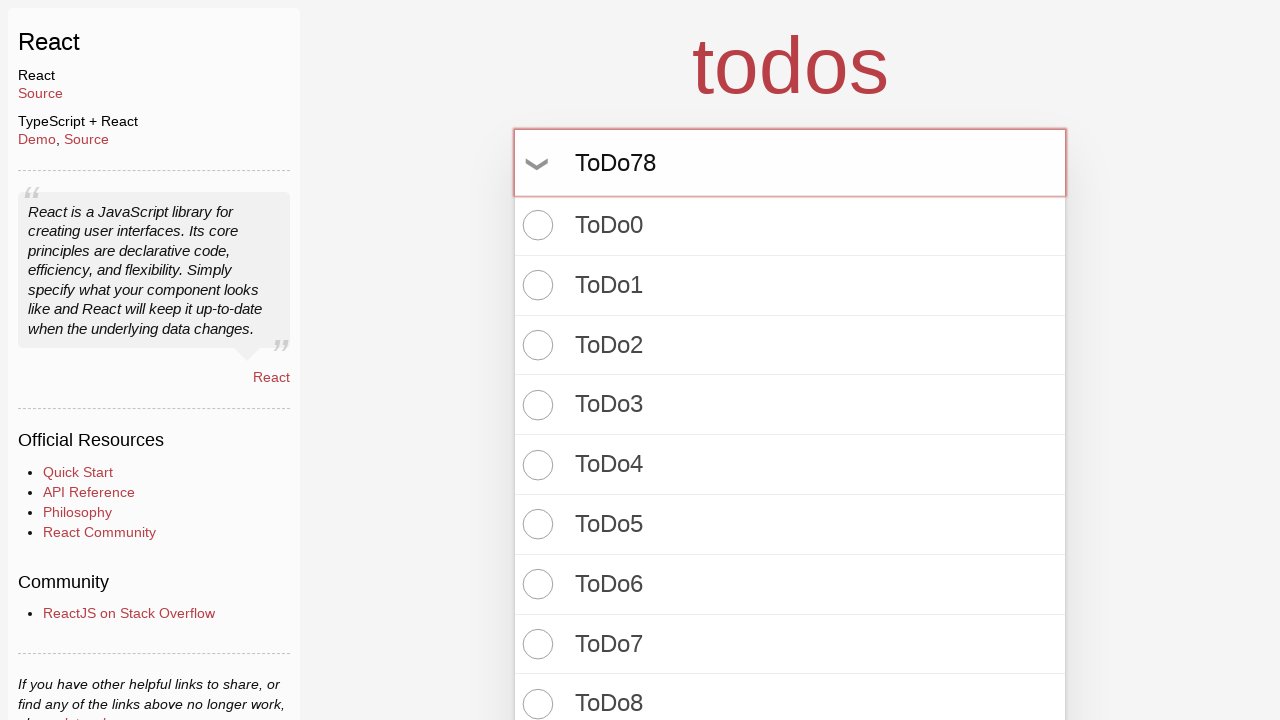

Pressed Enter to create todo item 79 of 100 on input.new-todo
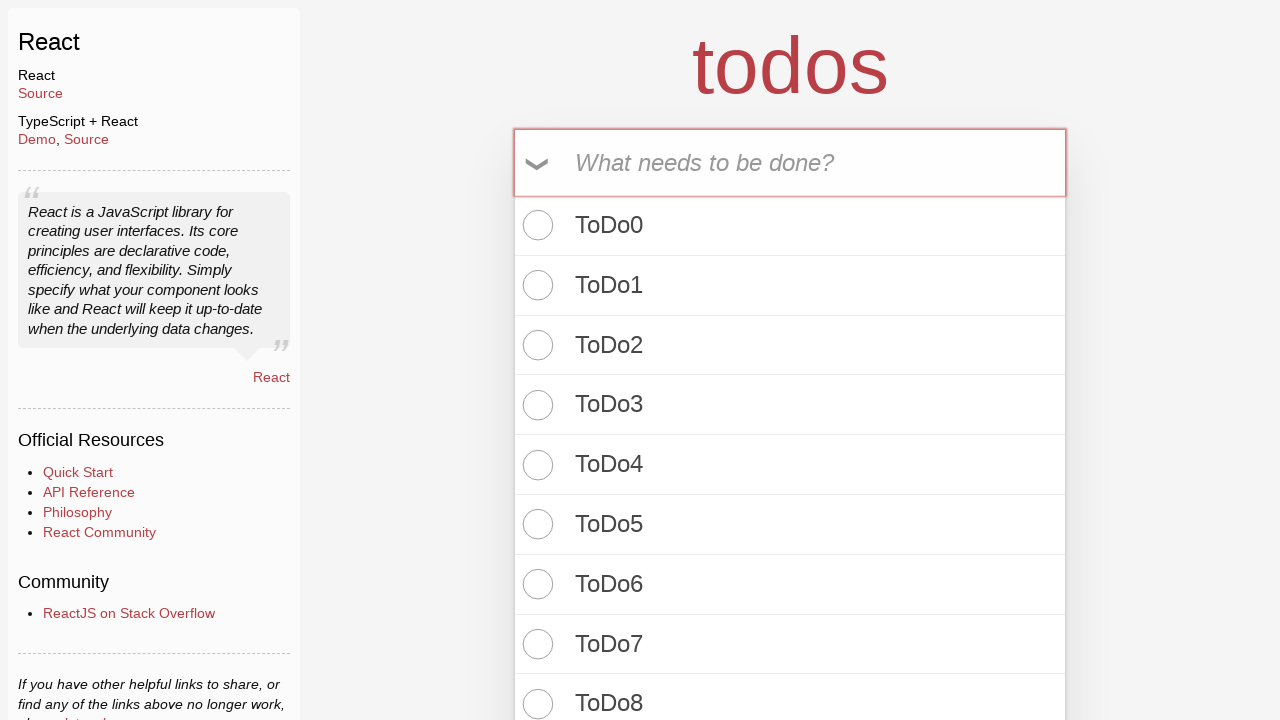

Filled new todo input with 'ToDo79' on input.new-todo
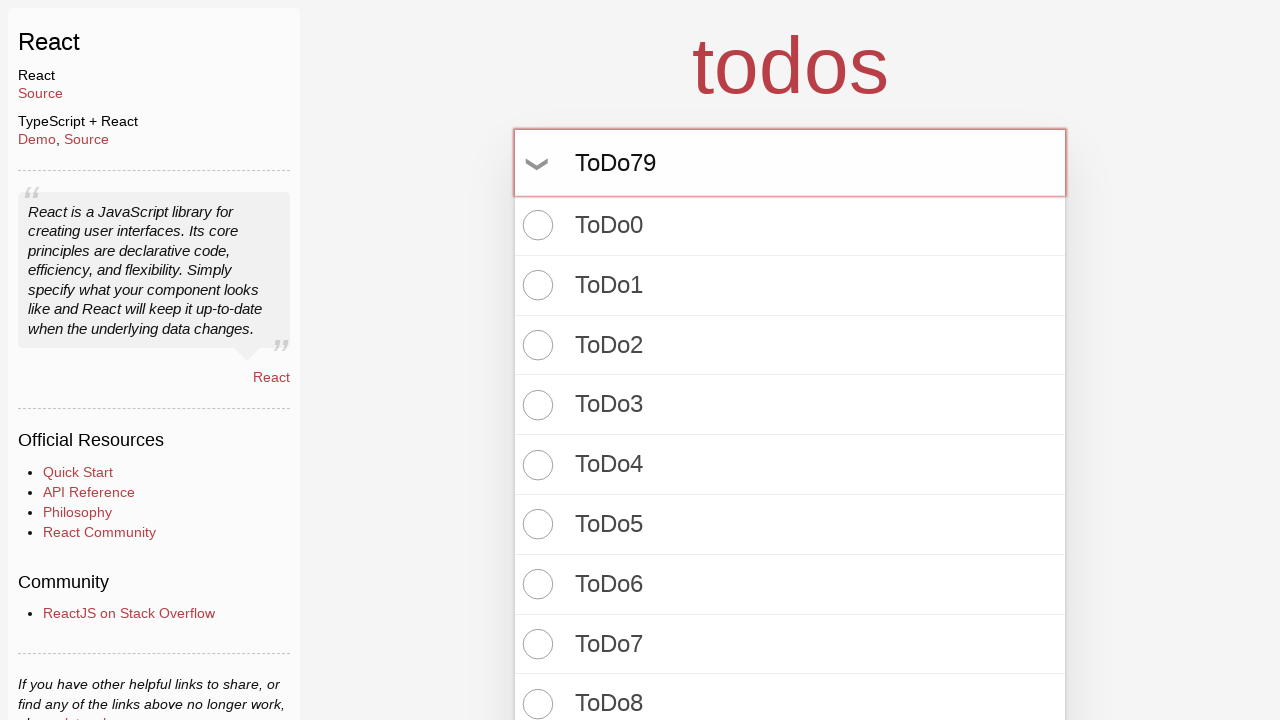

Pressed Enter to create todo item 80 of 100 on input.new-todo
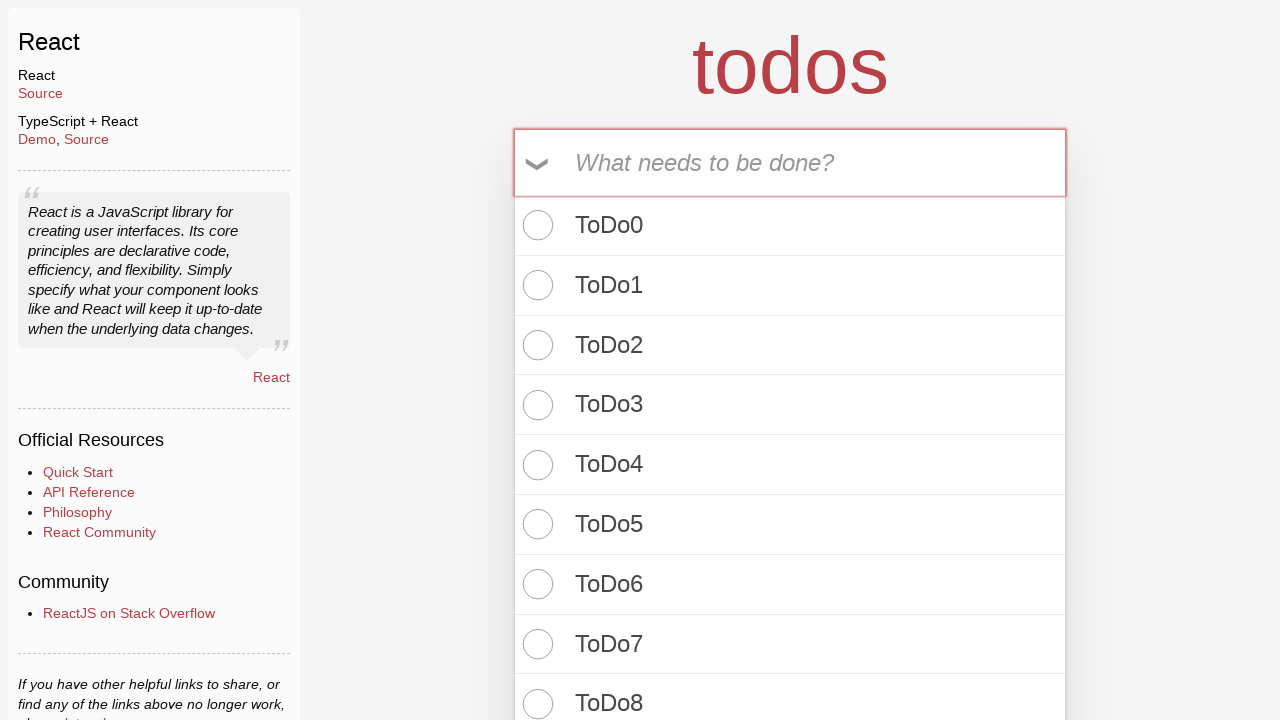

Filled new todo input with 'ToDo80' on input.new-todo
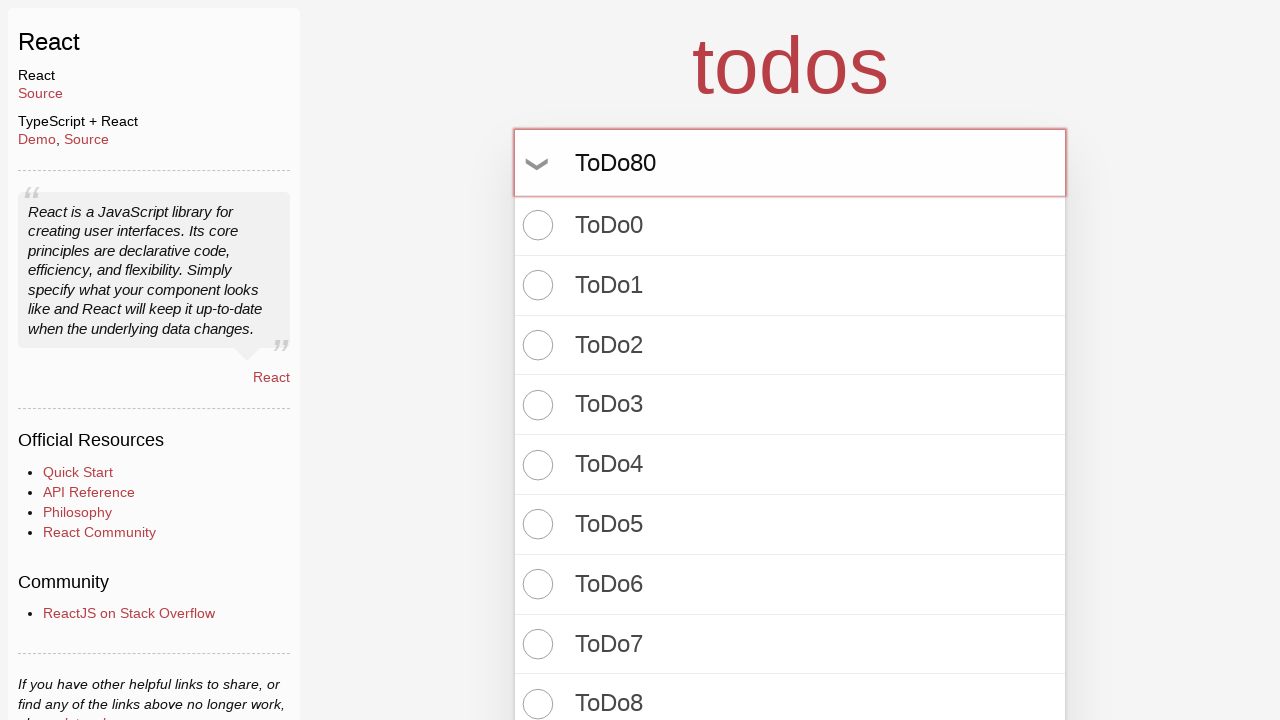

Pressed Enter to create todo item 81 of 100 on input.new-todo
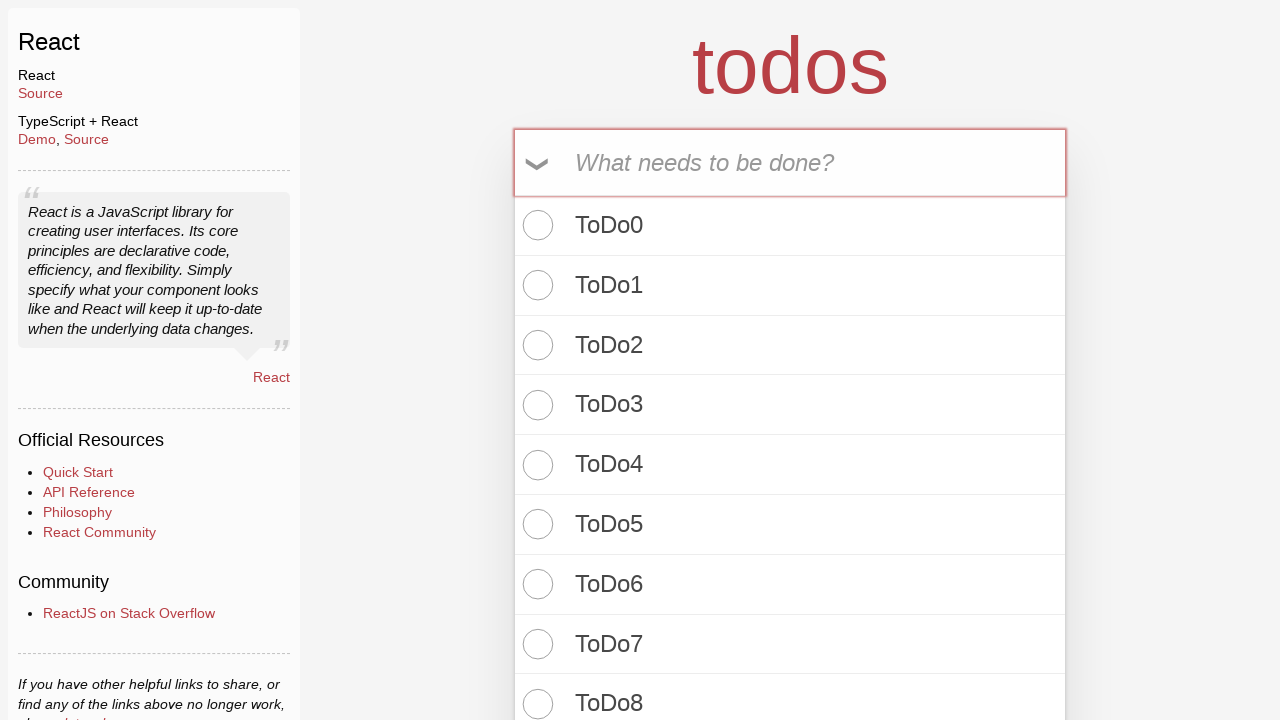

Filled new todo input with 'ToDo81' on input.new-todo
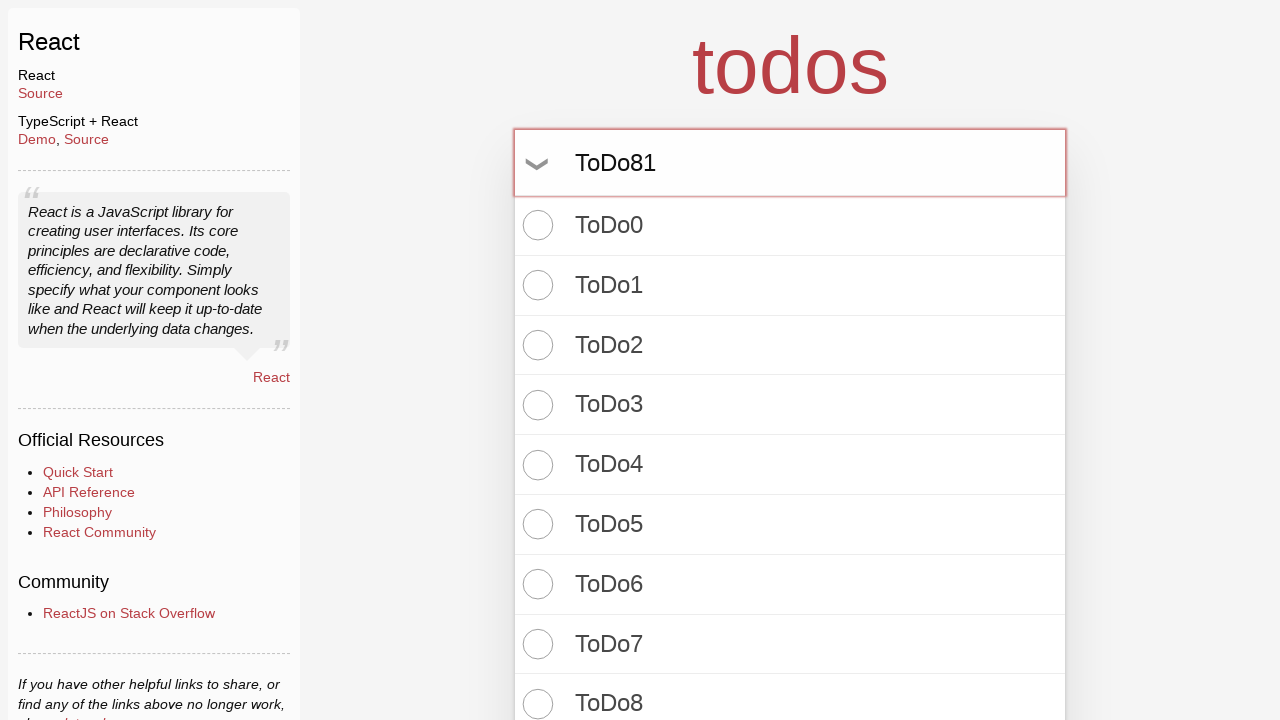

Pressed Enter to create todo item 82 of 100 on input.new-todo
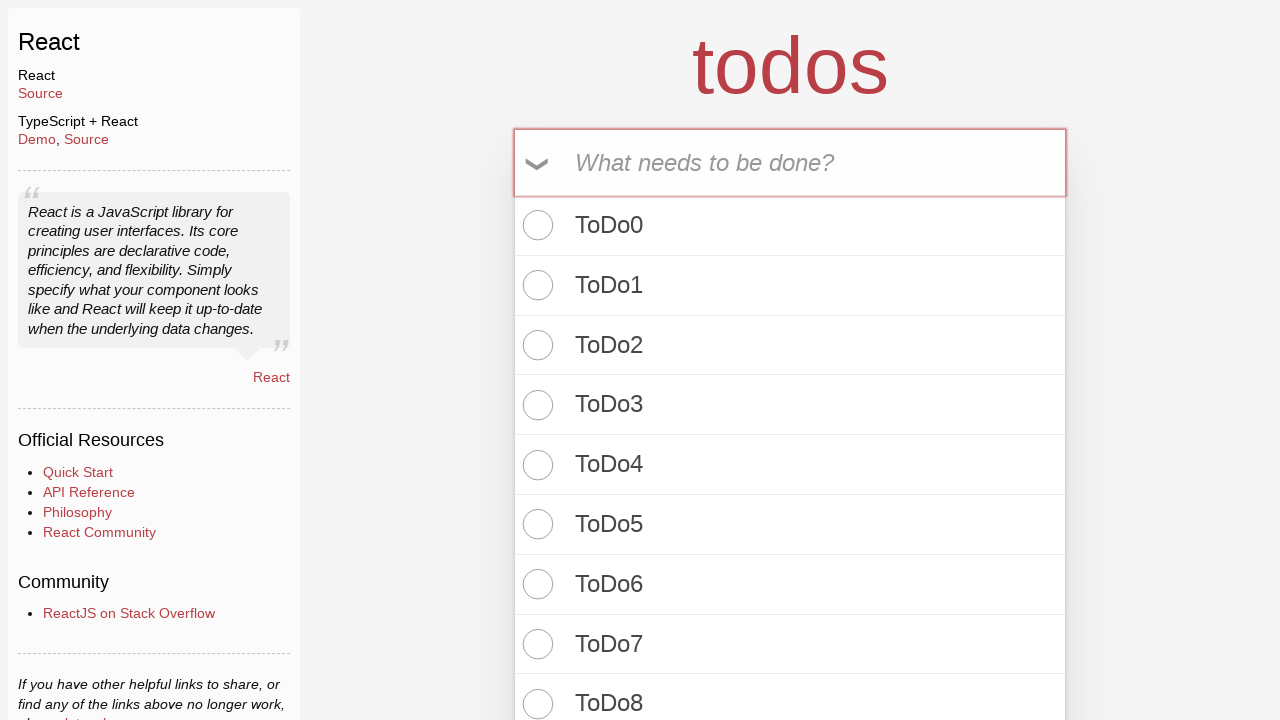

Filled new todo input with 'ToDo82' on input.new-todo
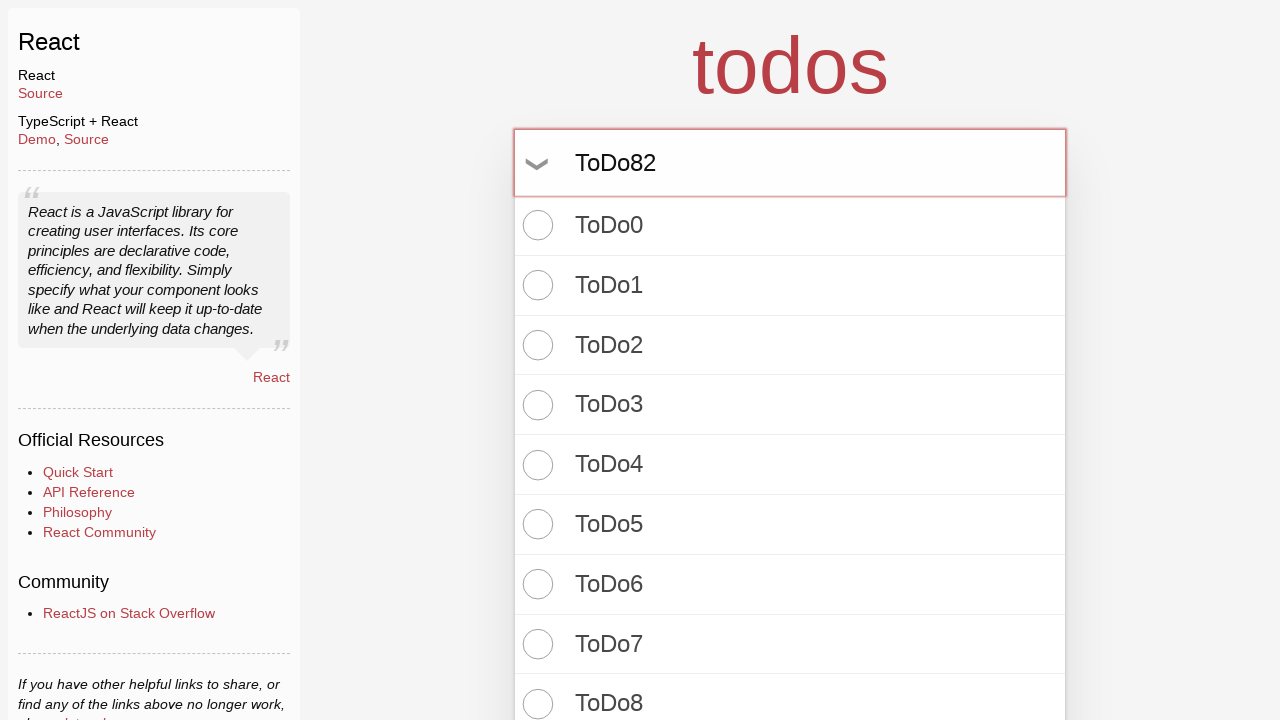

Pressed Enter to create todo item 83 of 100 on input.new-todo
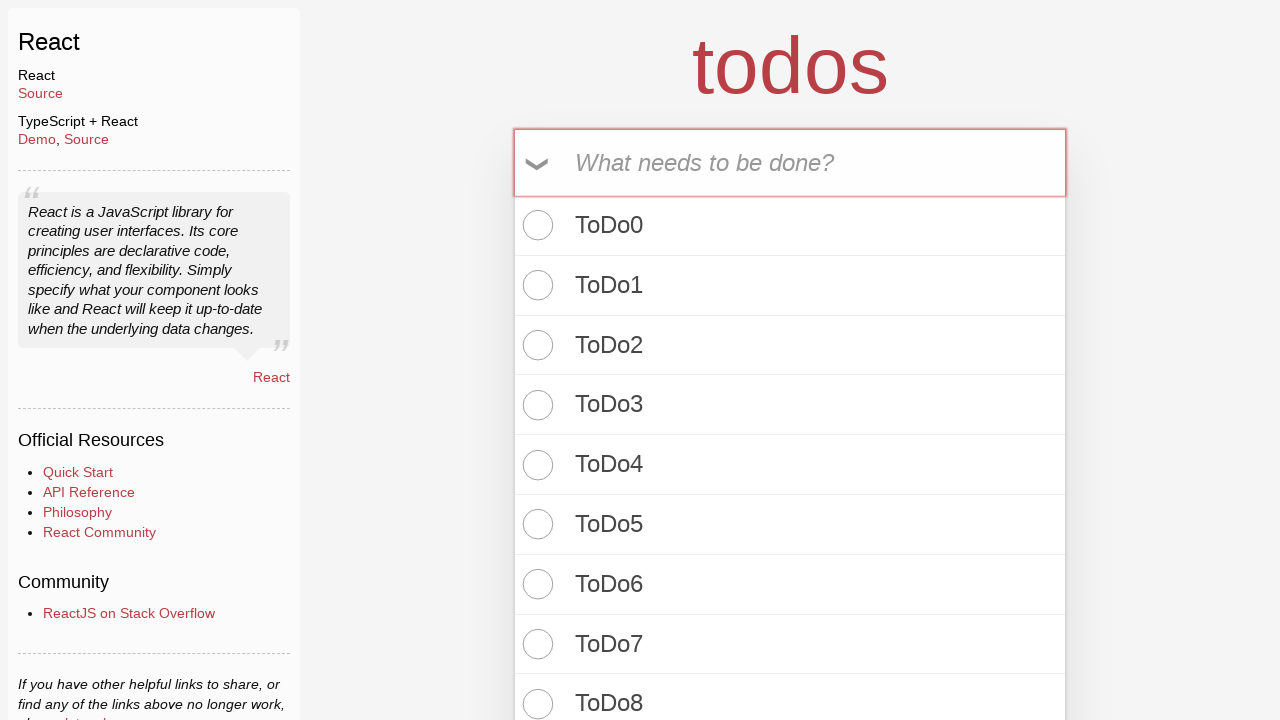

Filled new todo input with 'ToDo83' on input.new-todo
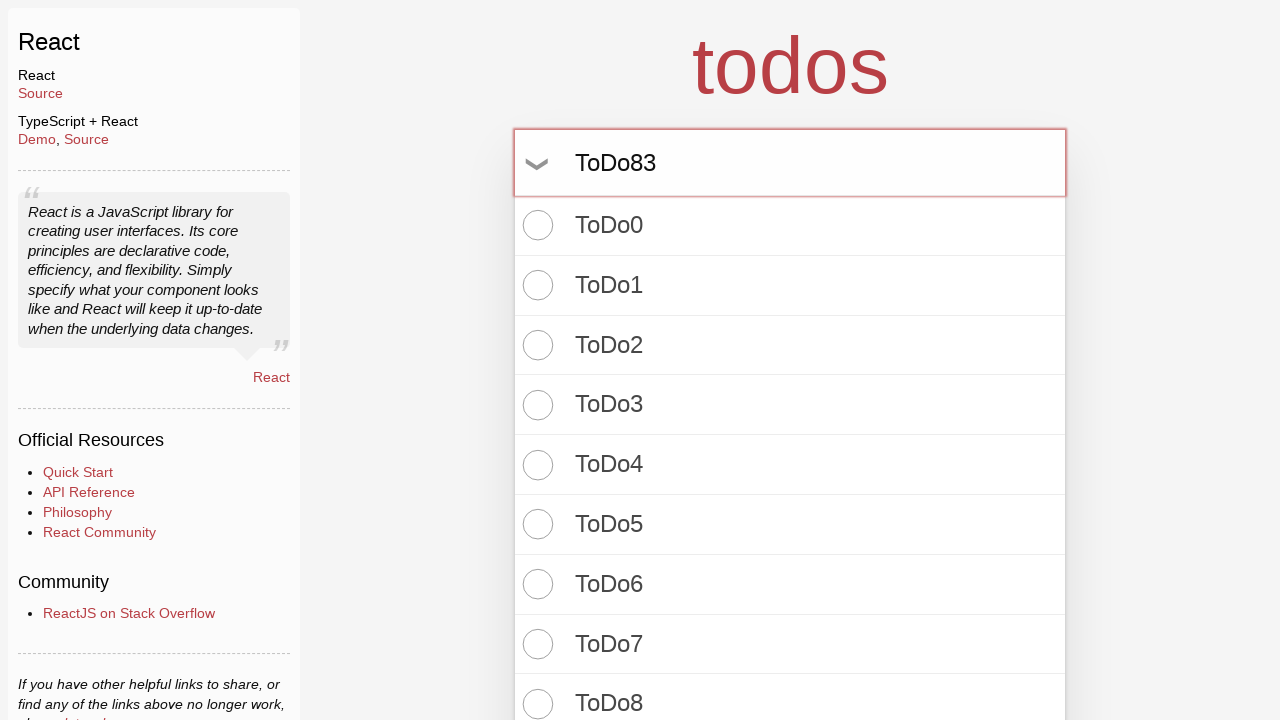

Pressed Enter to create todo item 84 of 100 on input.new-todo
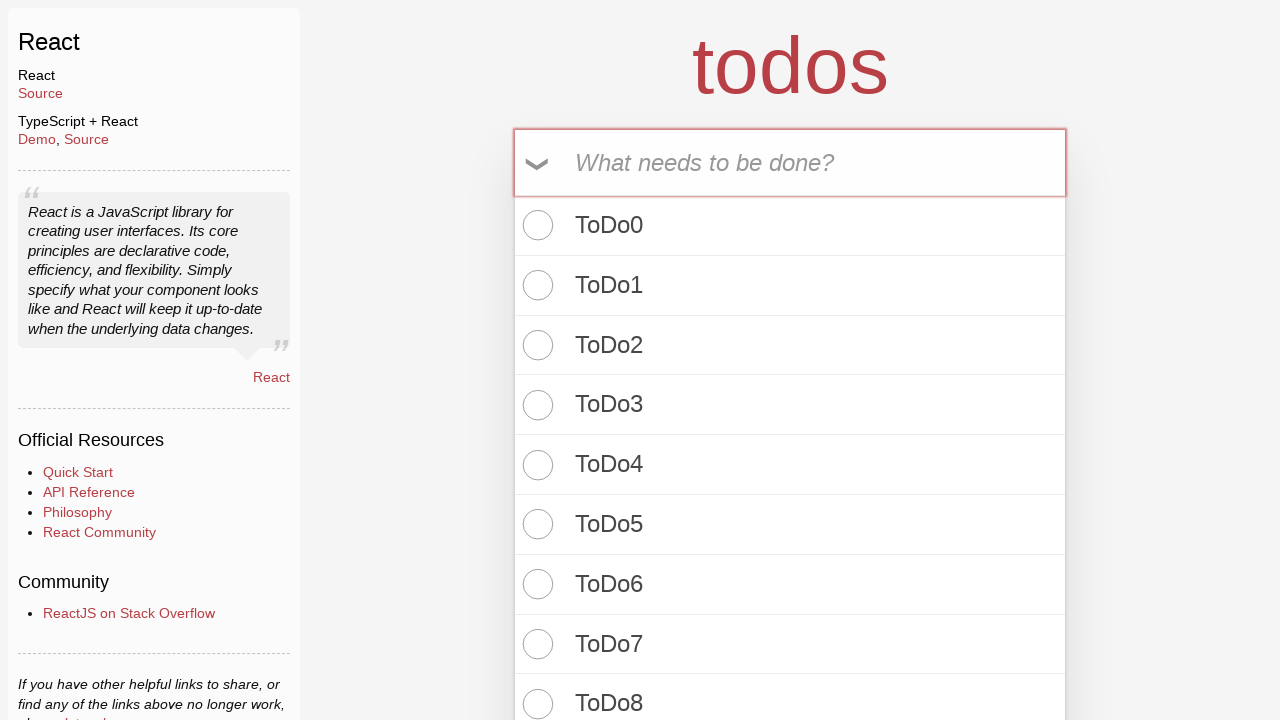

Filled new todo input with 'ToDo84' on input.new-todo
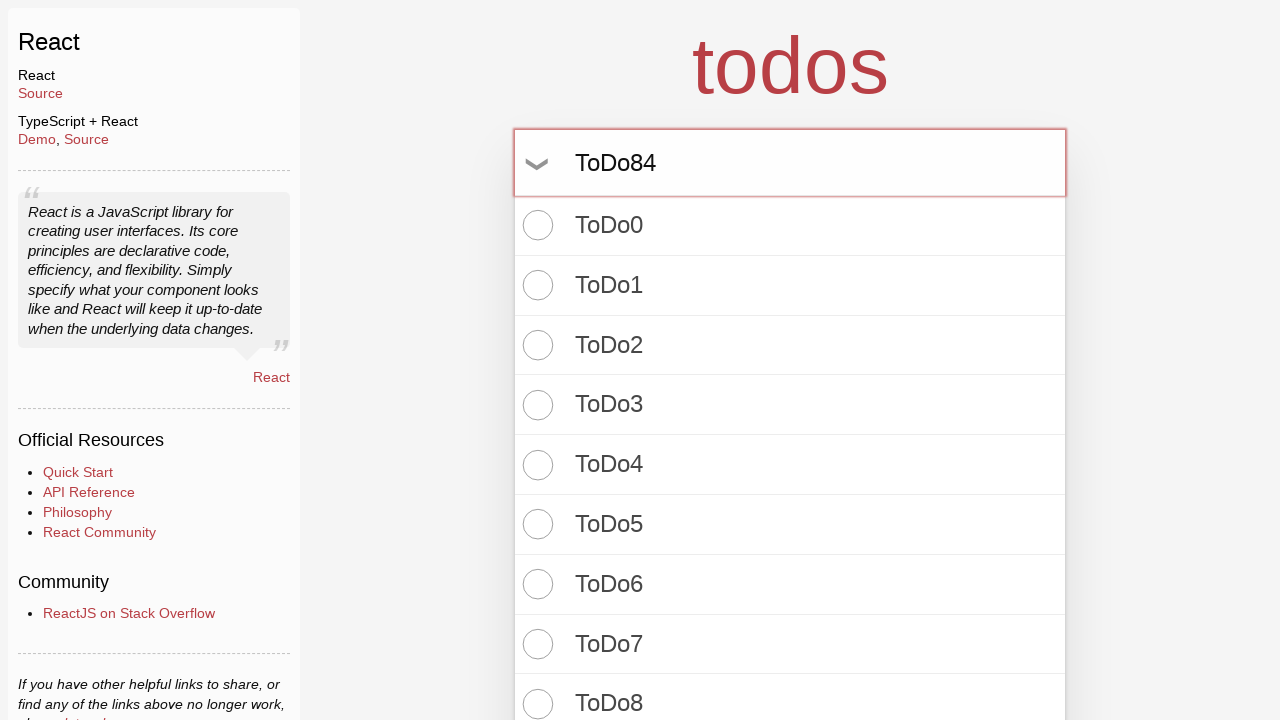

Pressed Enter to create todo item 85 of 100 on input.new-todo
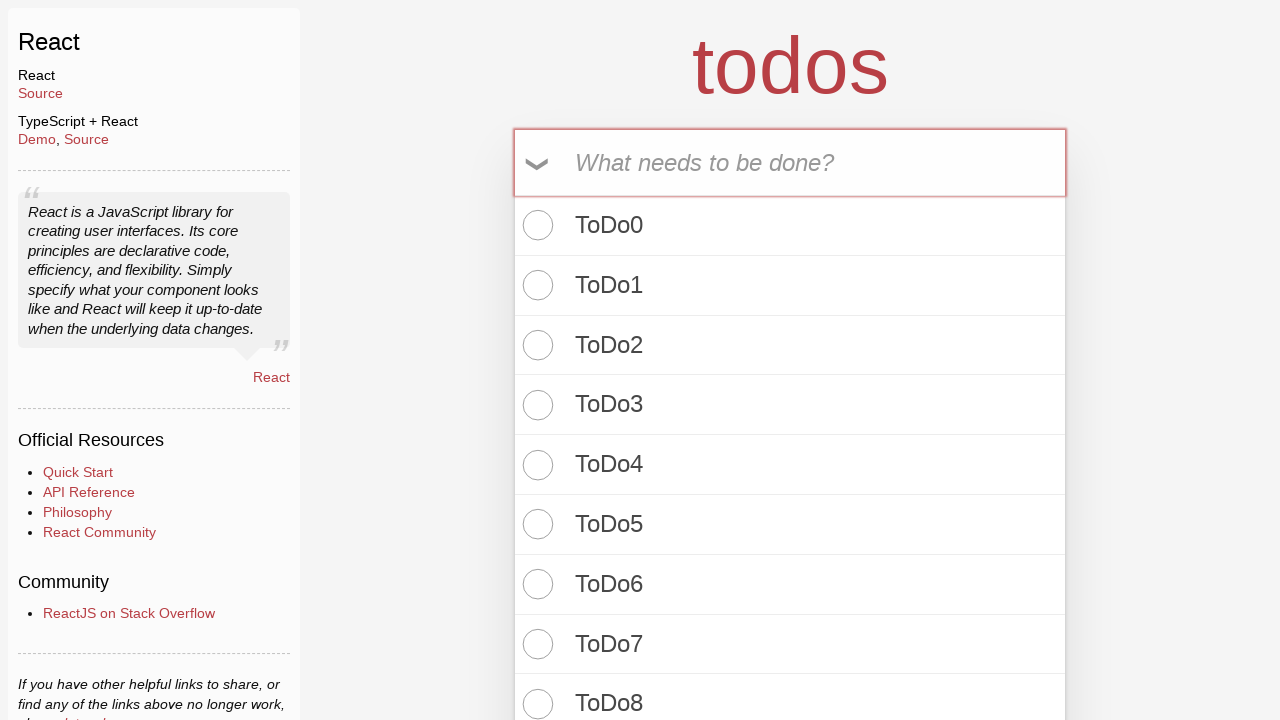

Filled new todo input with 'ToDo85' on input.new-todo
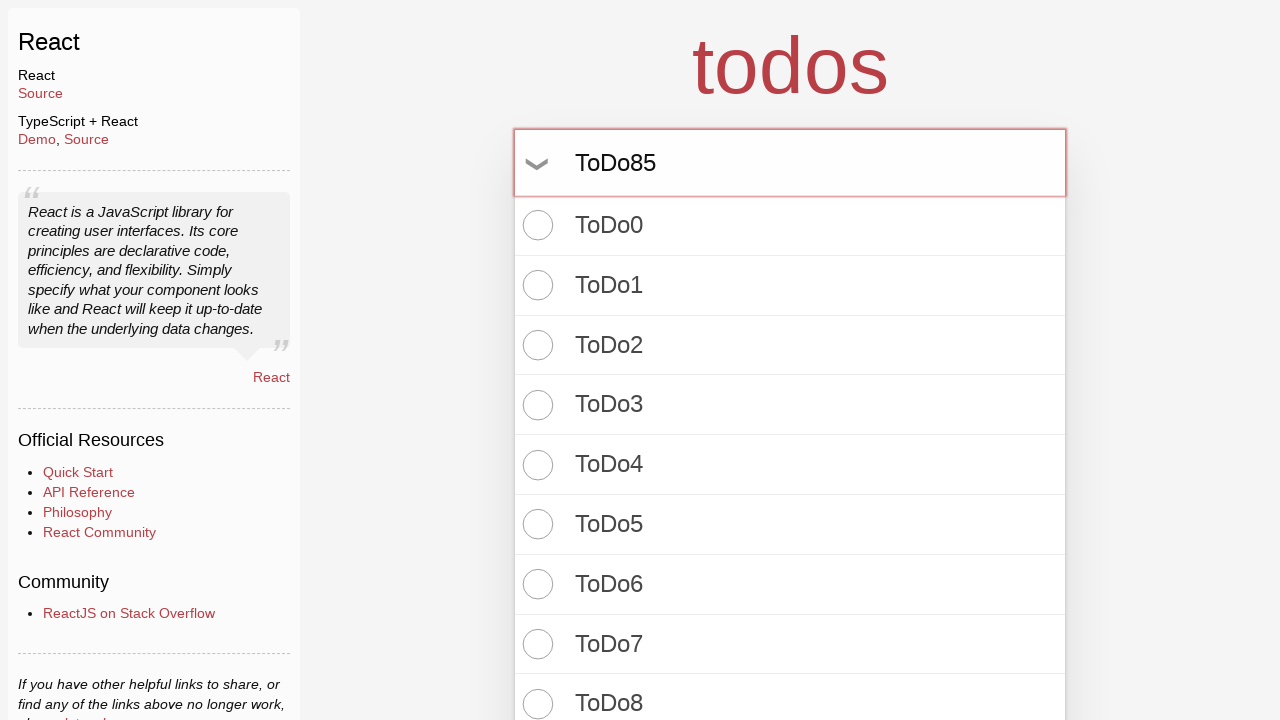

Pressed Enter to create todo item 86 of 100 on input.new-todo
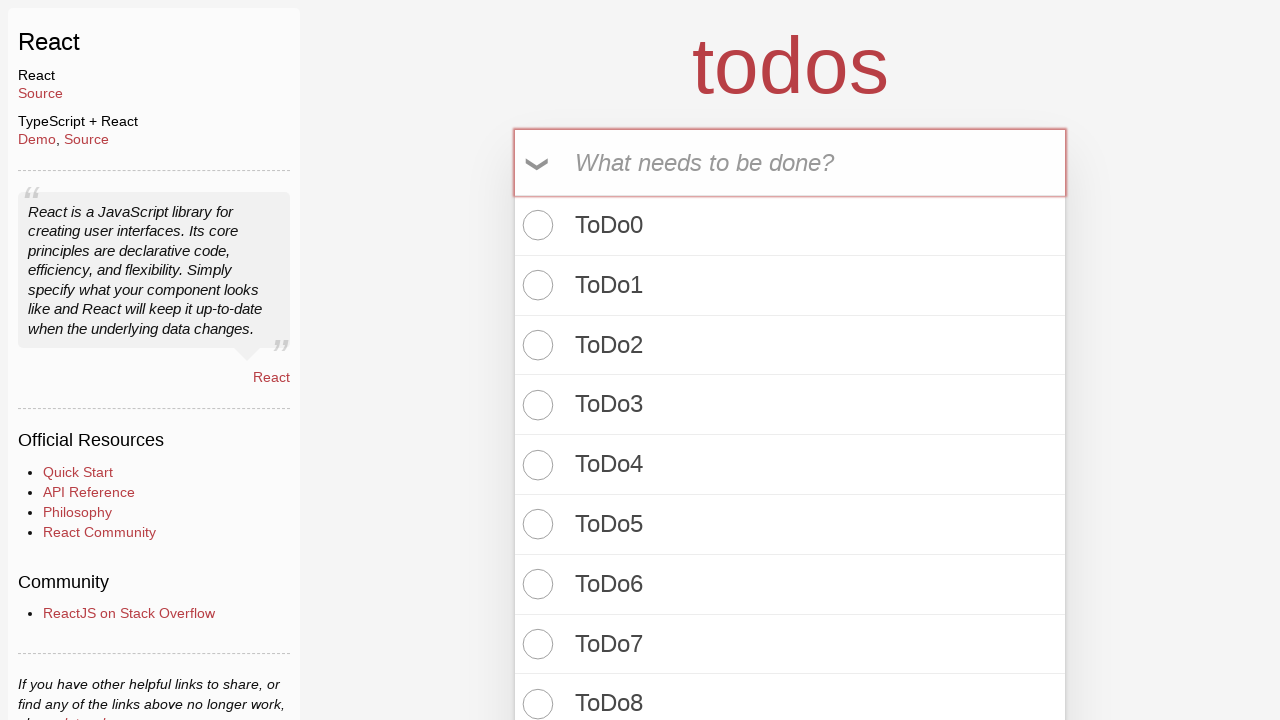

Filled new todo input with 'ToDo86' on input.new-todo
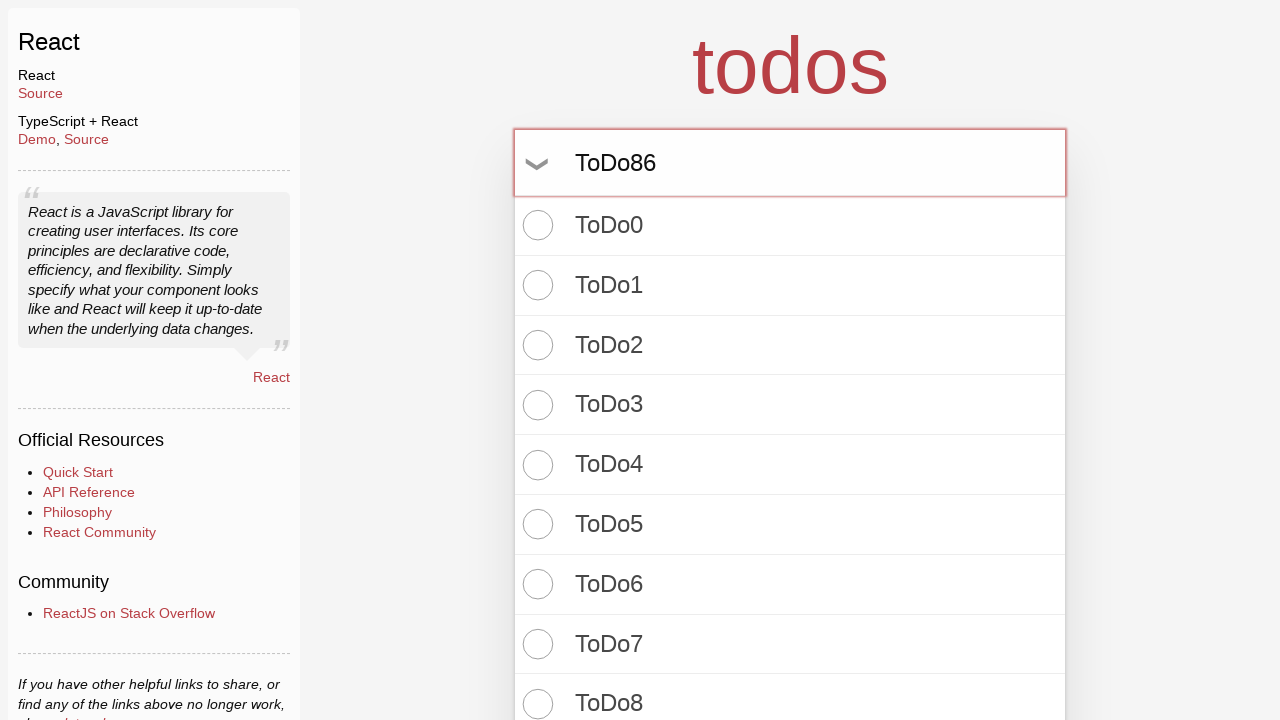

Pressed Enter to create todo item 87 of 100 on input.new-todo
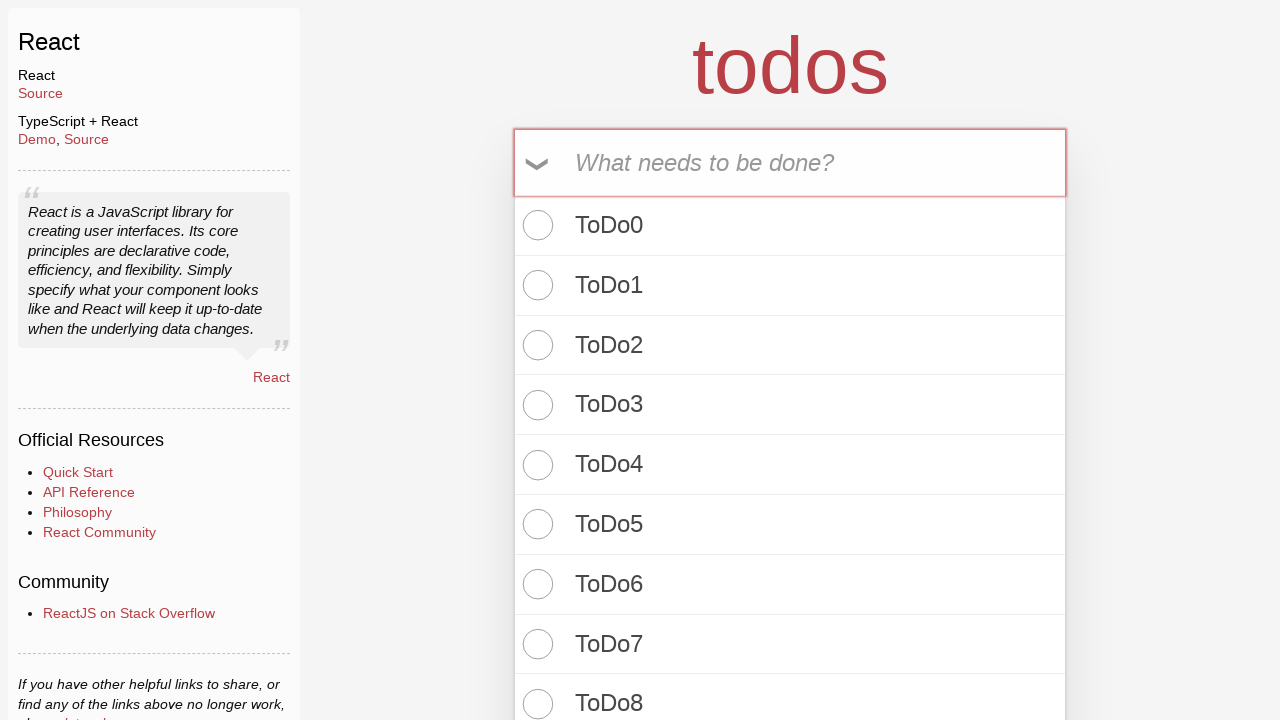

Filled new todo input with 'ToDo87' on input.new-todo
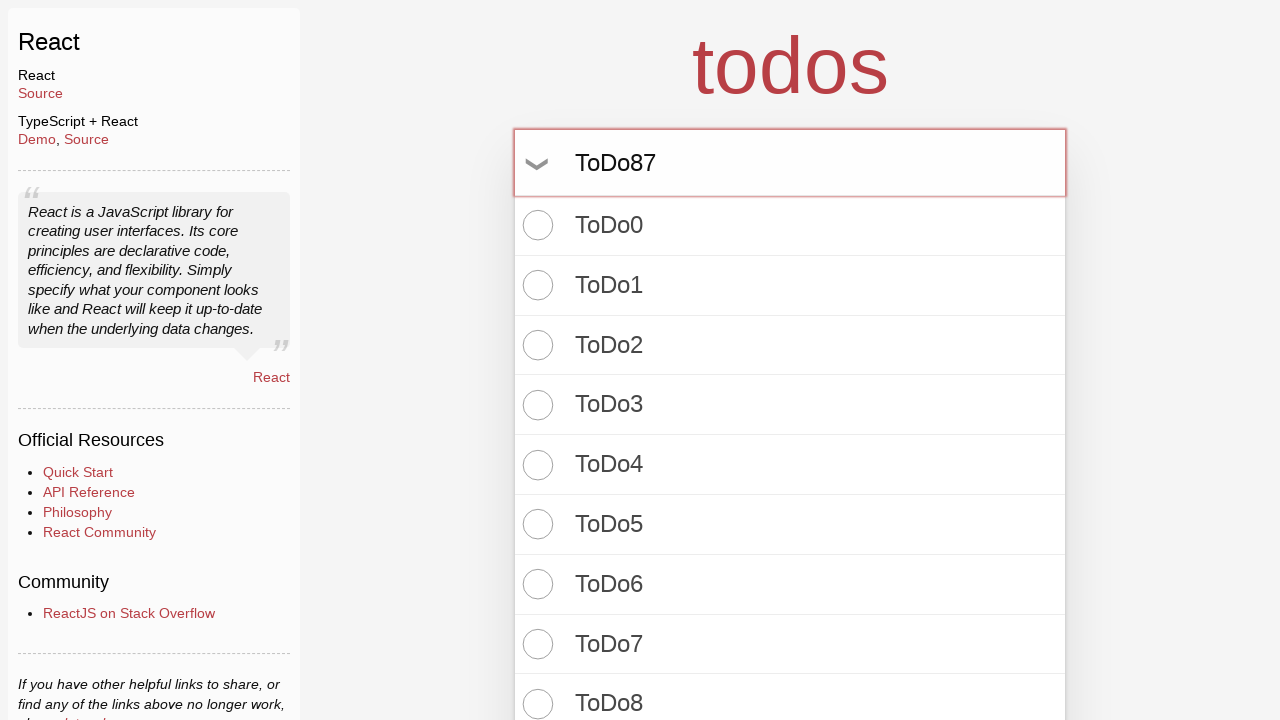

Pressed Enter to create todo item 88 of 100 on input.new-todo
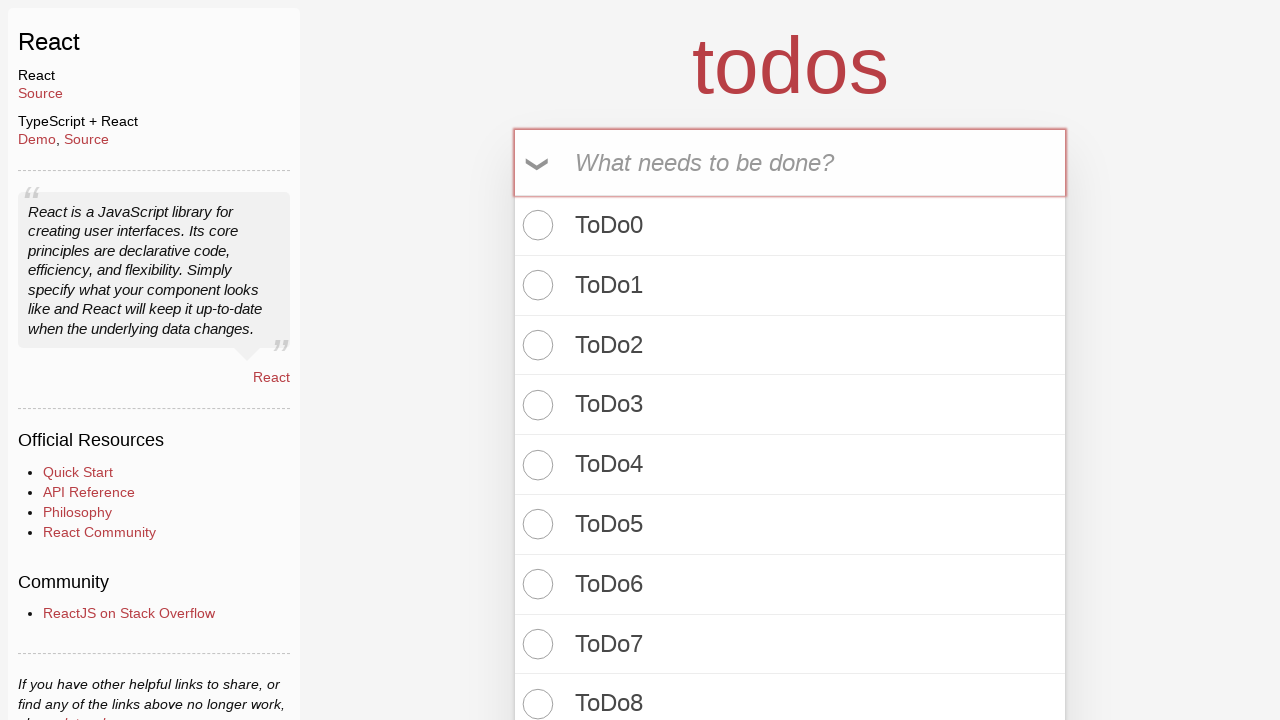

Filled new todo input with 'ToDo88' on input.new-todo
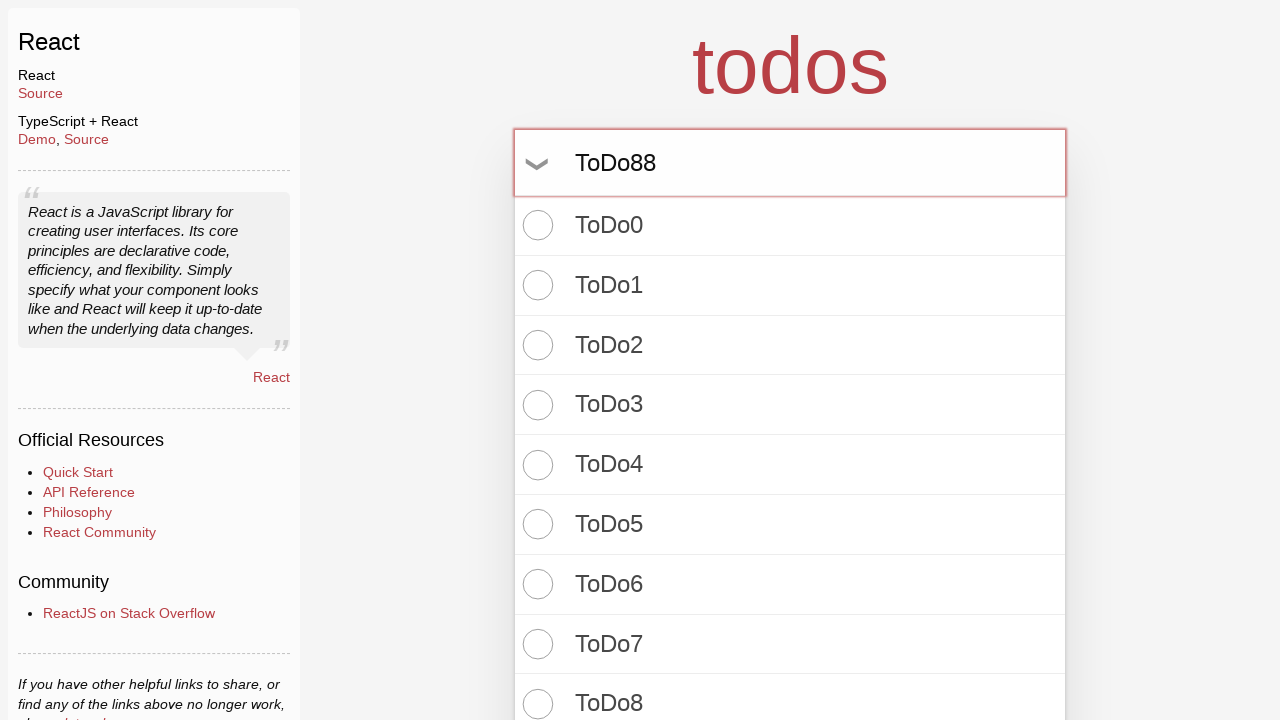

Pressed Enter to create todo item 89 of 100 on input.new-todo
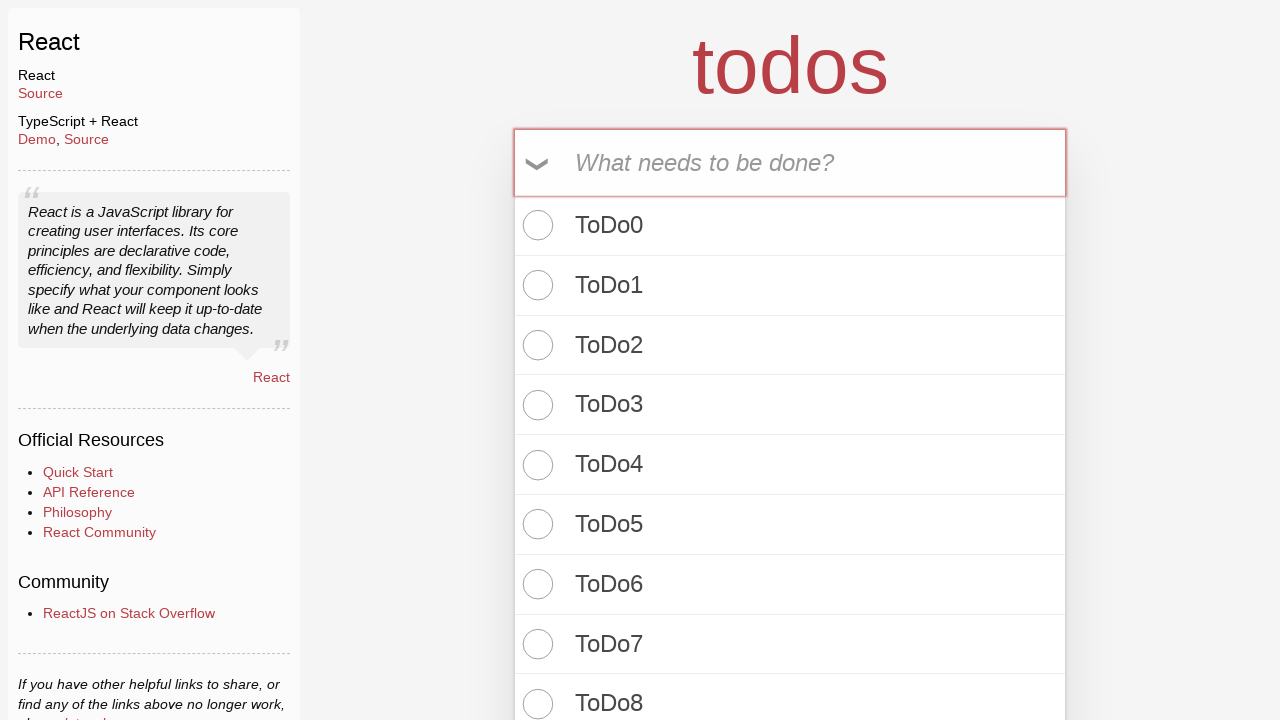

Filled new todo input with 'ToDo89' on input.new-todo
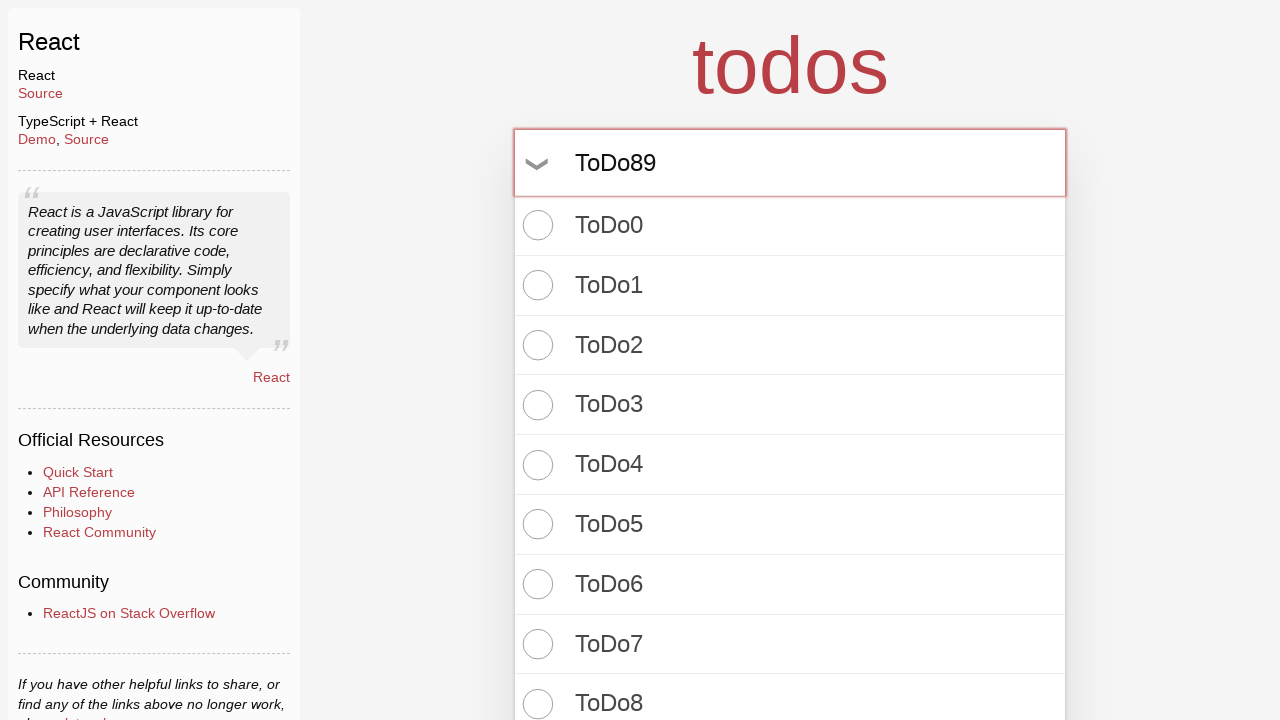

Pressed Enter to create todo item 90 of 100 on input.new-todo
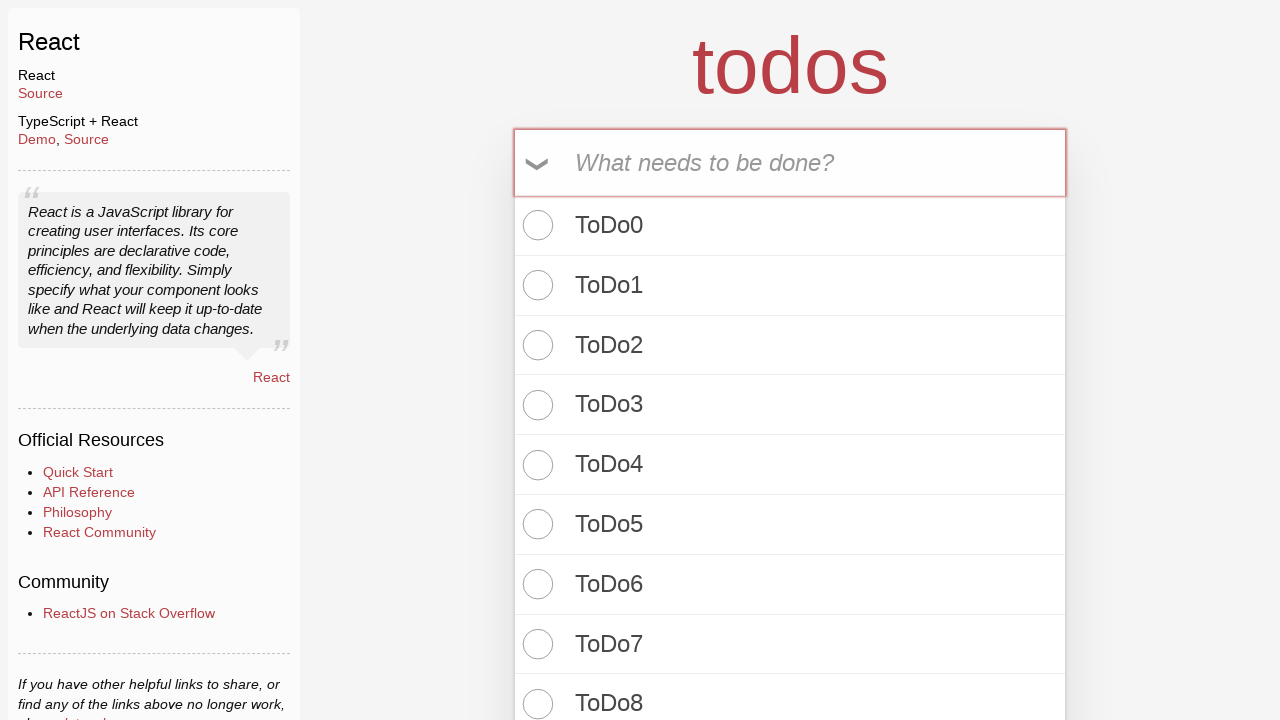

Filled new todo input with 'ToDo90' on input.new-todo
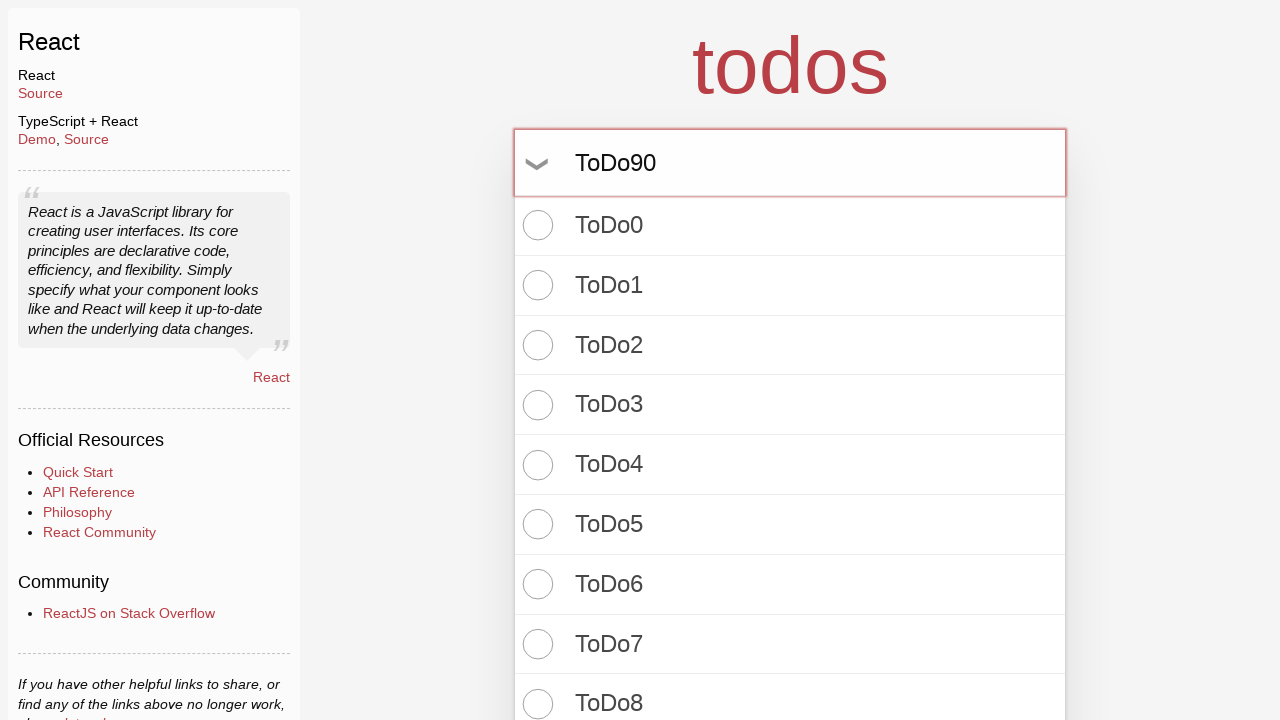

Pressed Enter to create todo item 91 of 100 on input.new-todo
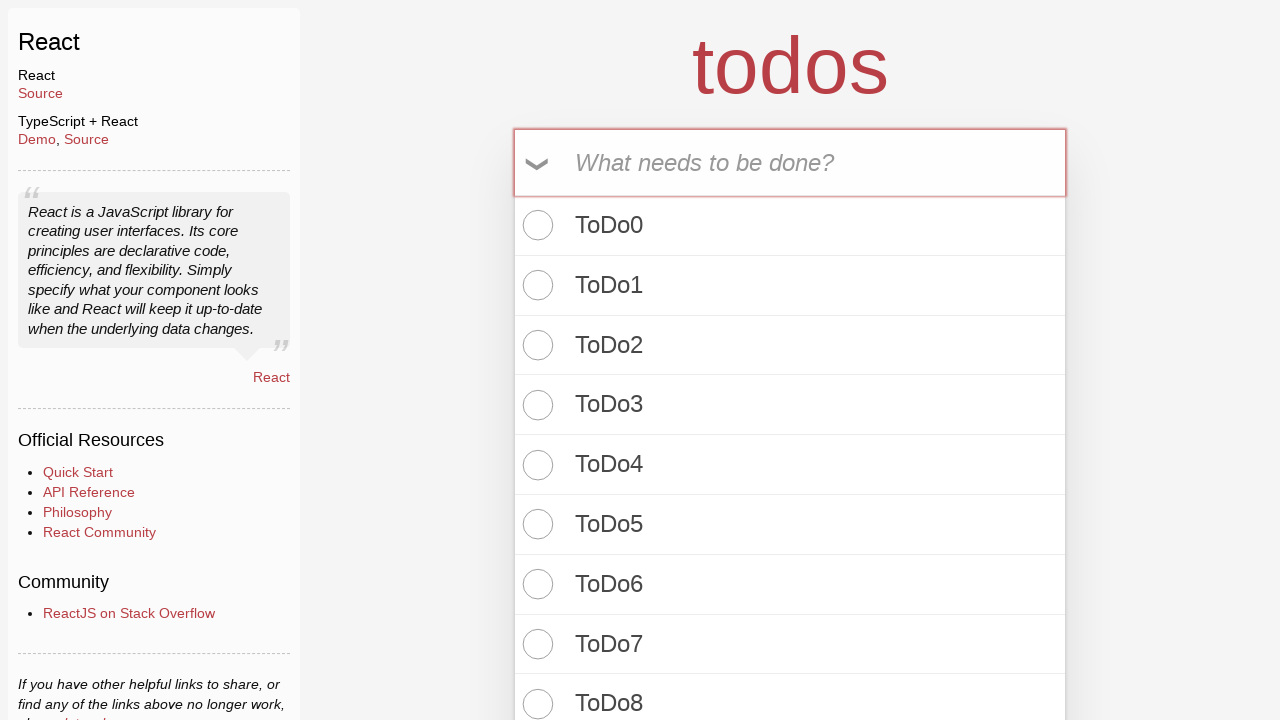

Filled new todo input with 'ToDo91' on input.new-todo
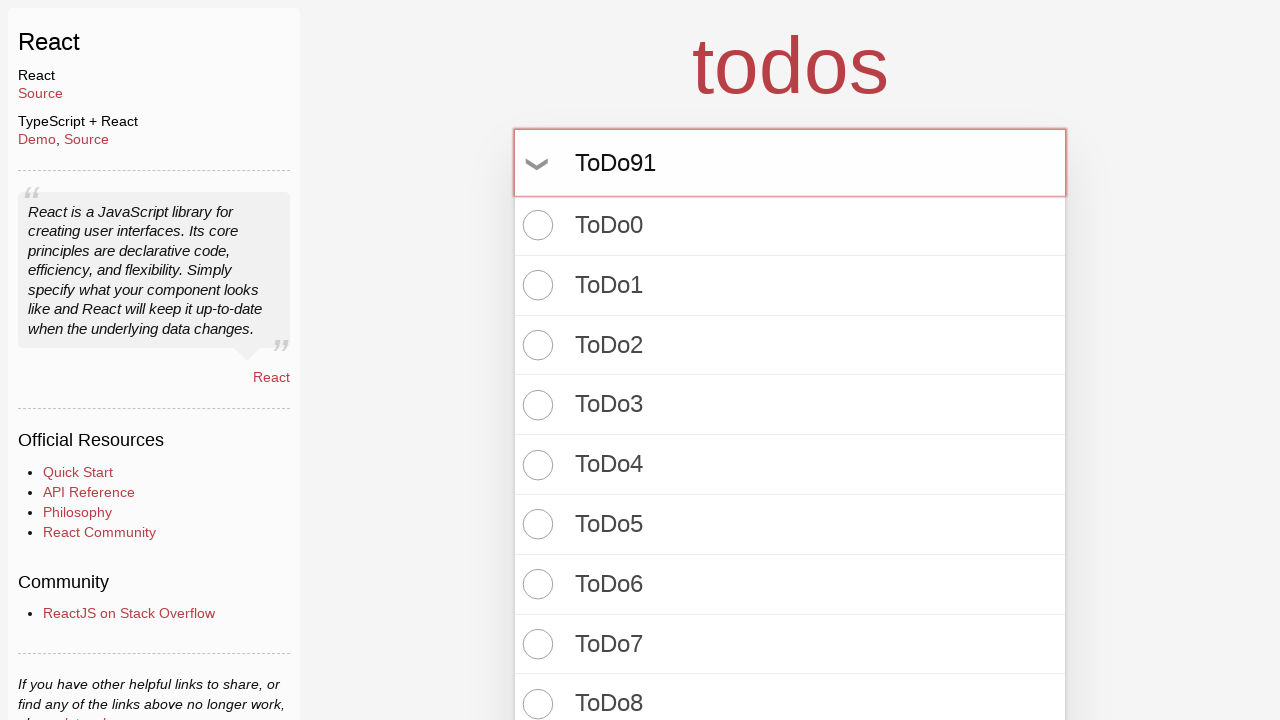

Pressed Enter to create todo item 92 of 100 on input.new-todo
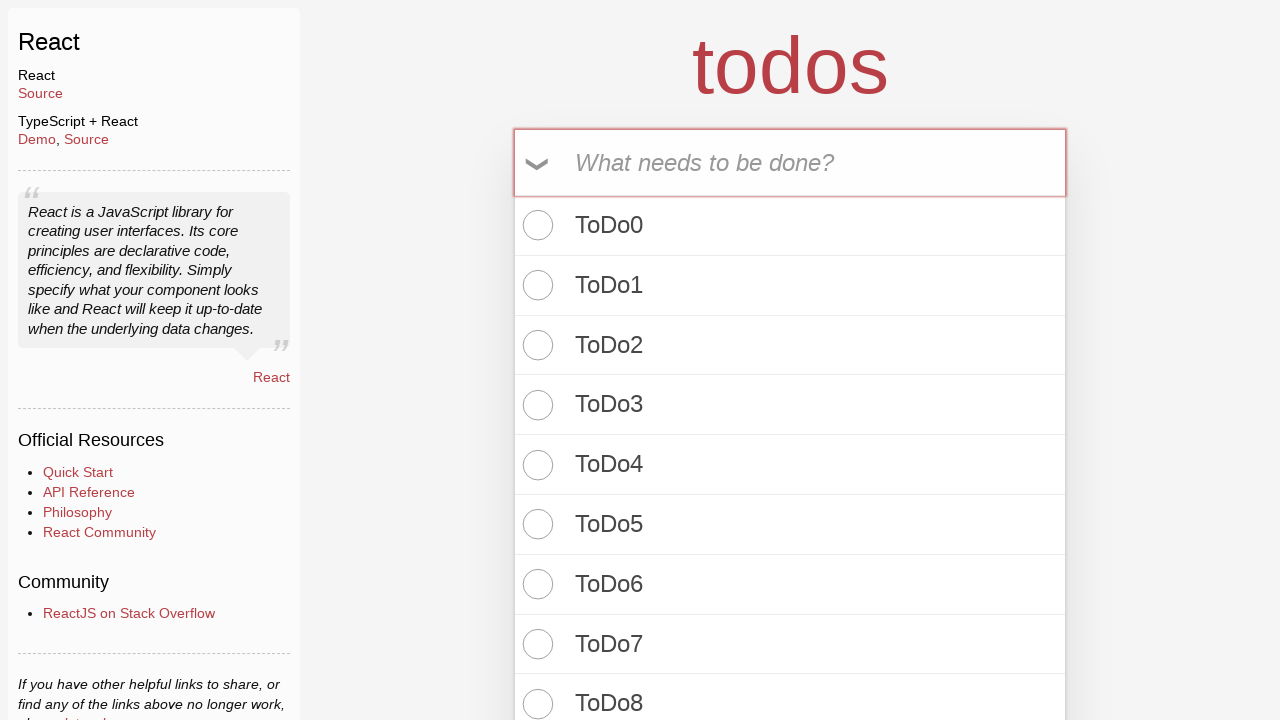

Filled new todo input with 'ToDo92' on input.new-todo
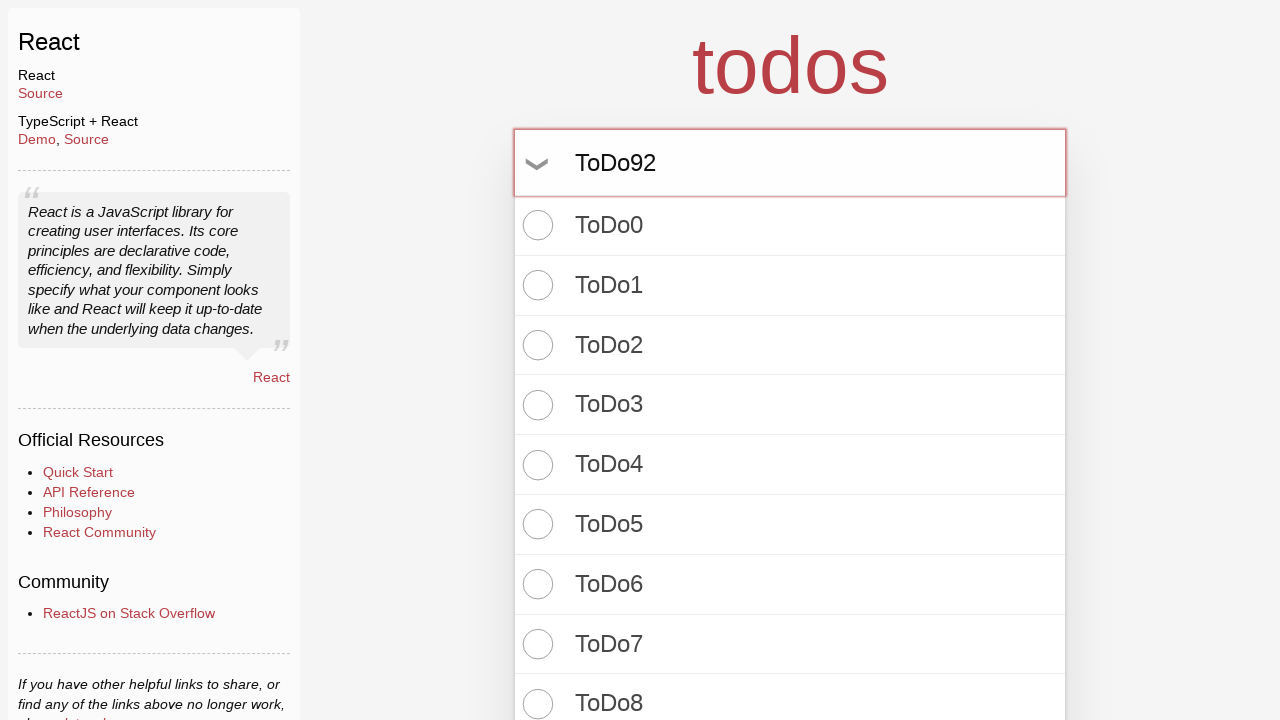

Pressed Enter to create todo item 93 of 100 on input.new-todo
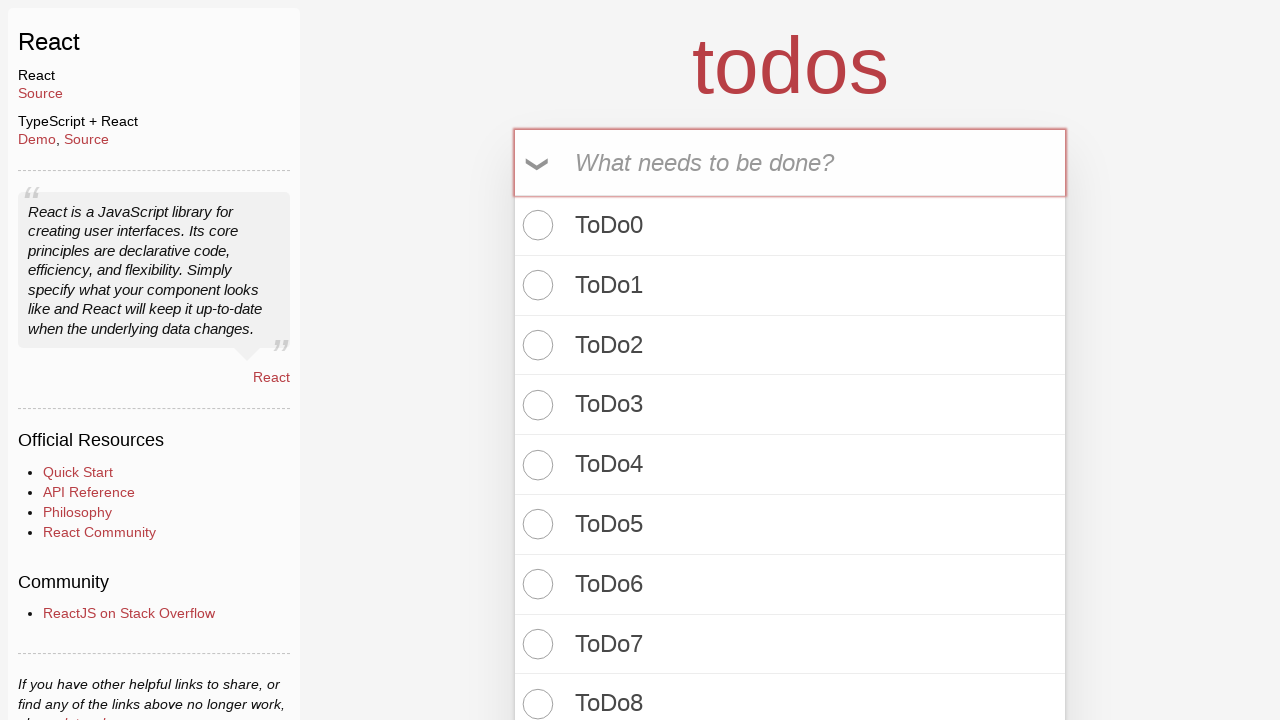

Filled new todo input with 'ToDo93' on input.new-todo
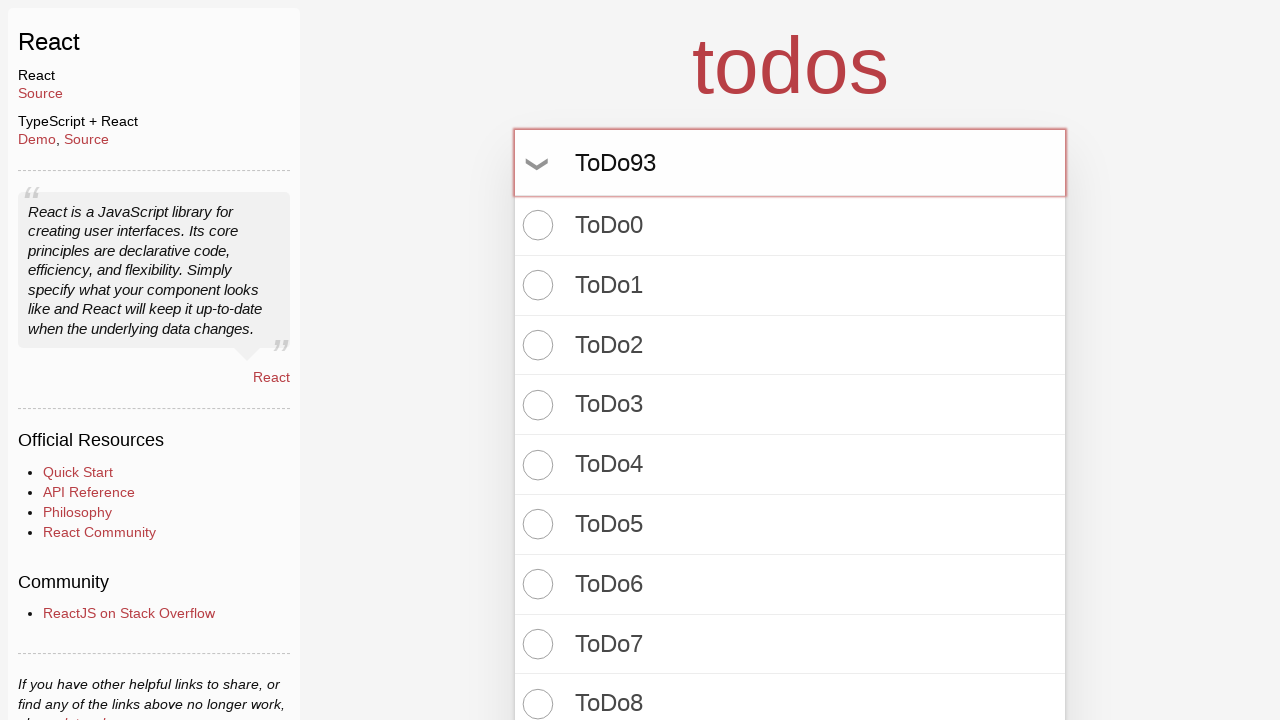

Pressed Enter to create todo item 94 of 100 on input.new-todo
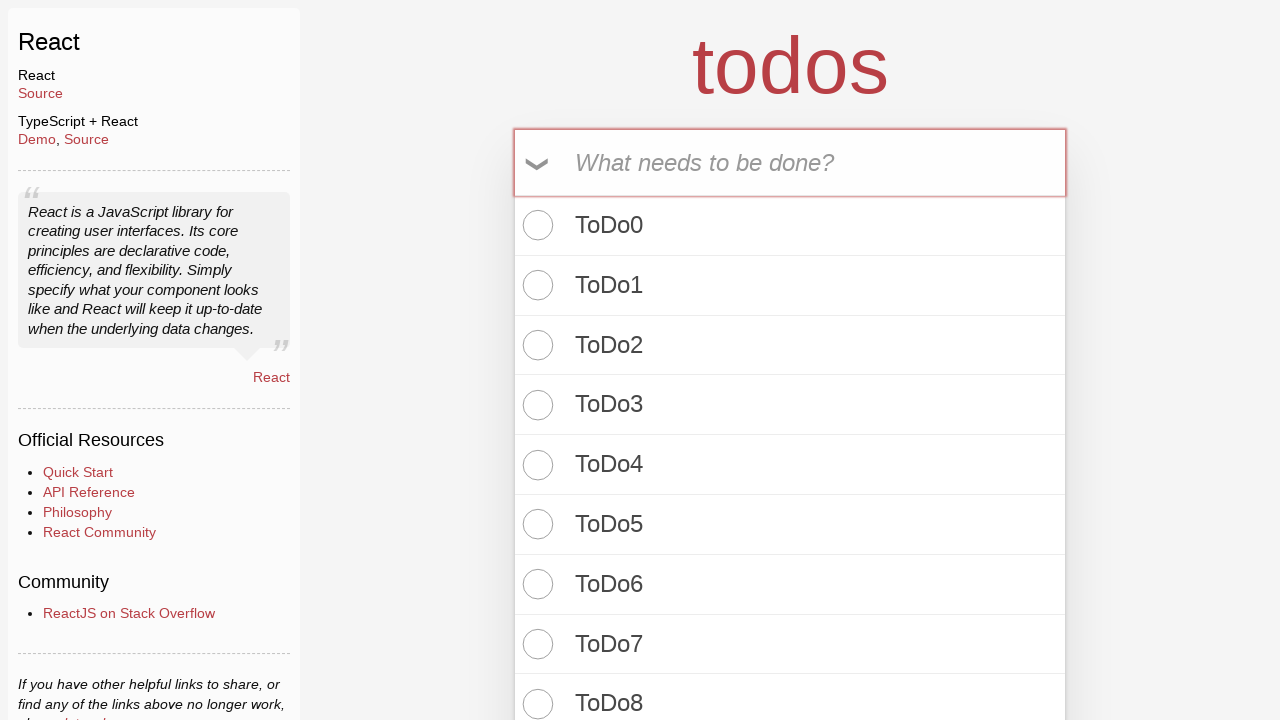

Filled new todo input with 'ToDo94' on input.new-todo
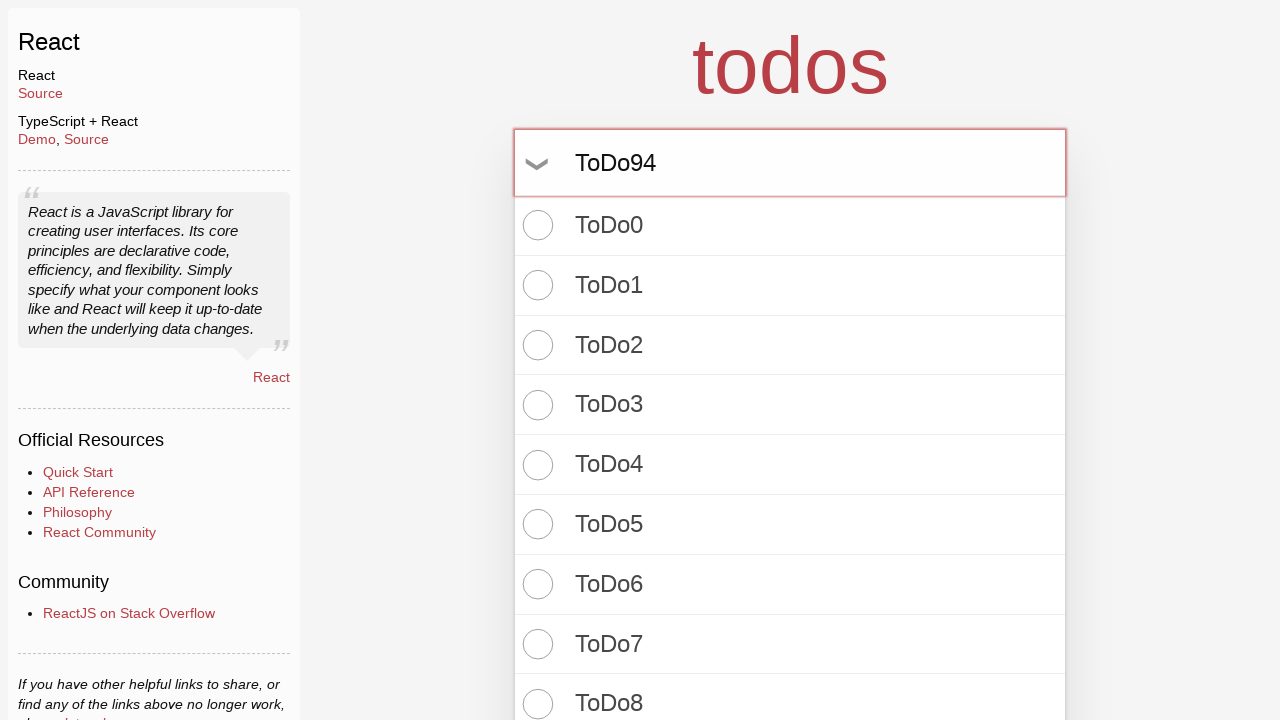

Pressed Enter to create todo item 95 of 100 on input.new-todo
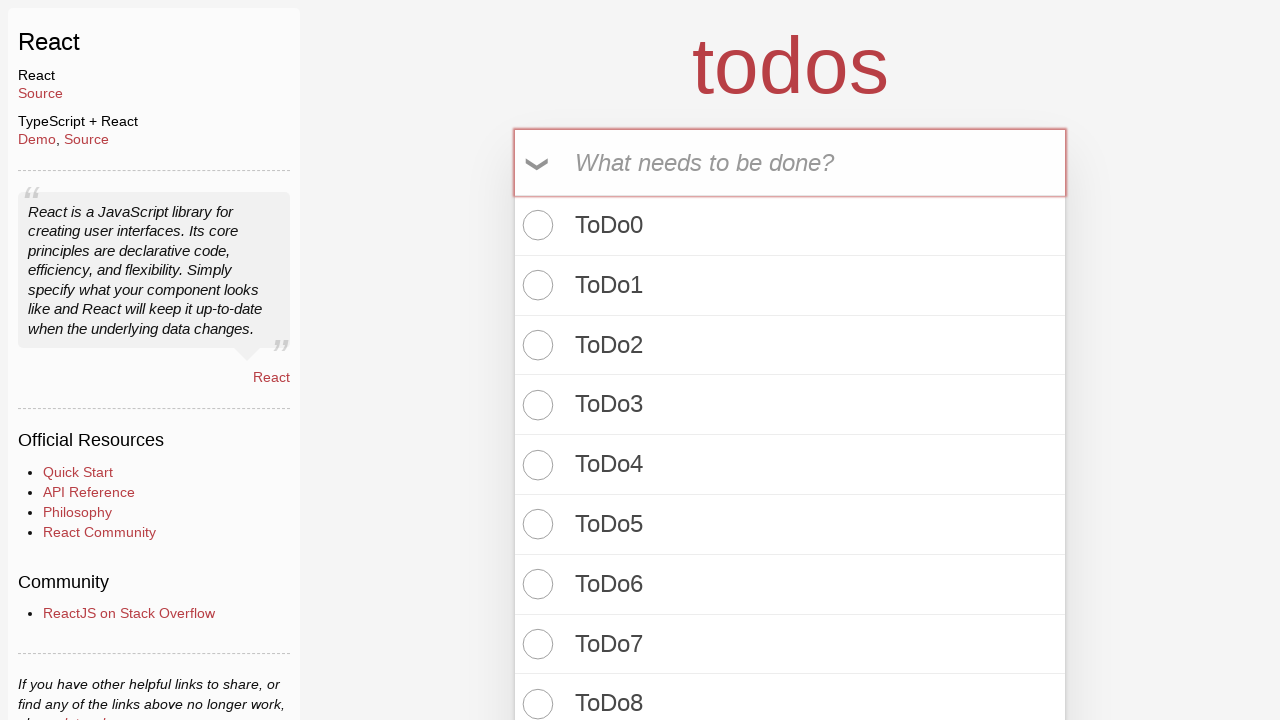

Filled new todo input with 'ToDo95' on input.new-todo
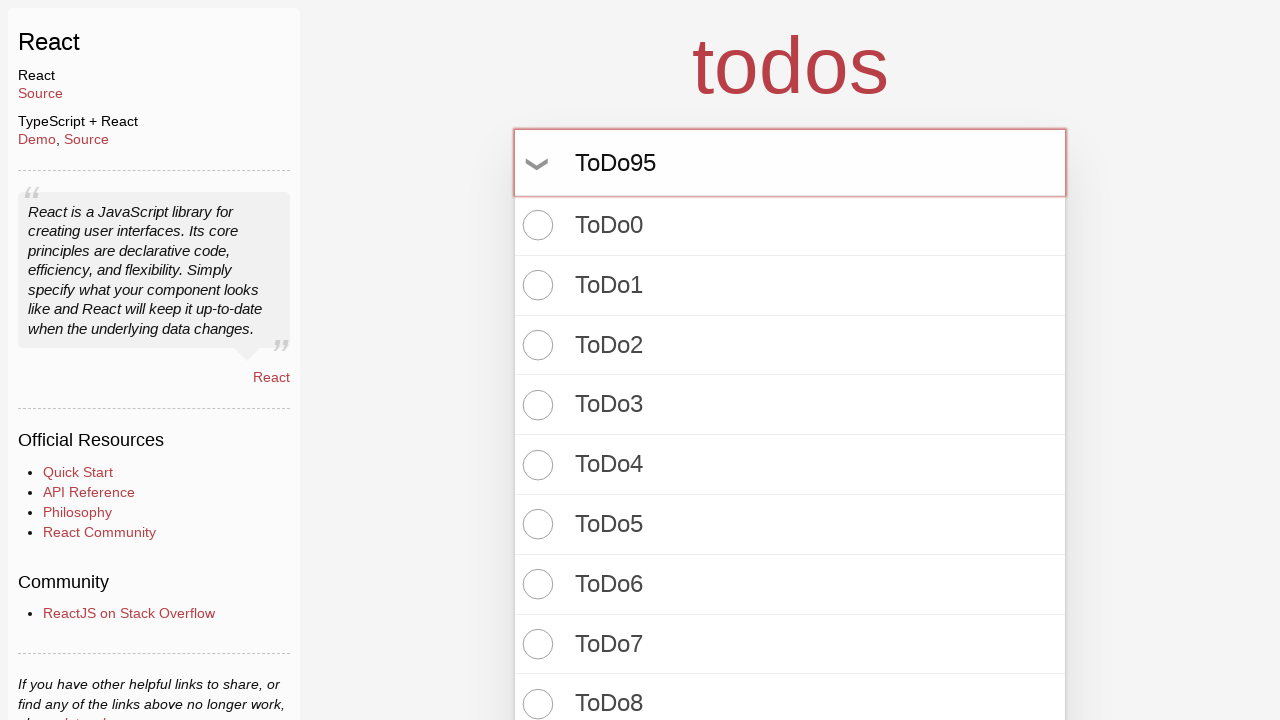

Pressed Enter to create todo item 96 of 100 on input.new-todo
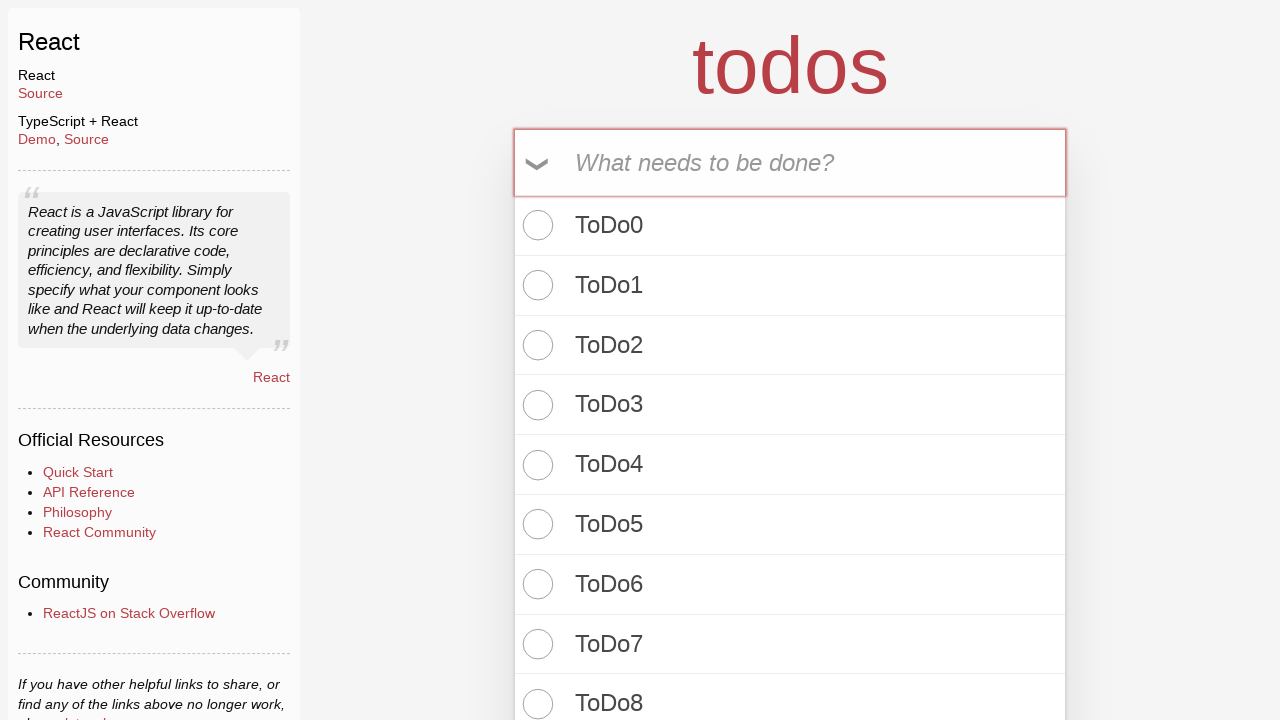

Filled new todo input with 'ToDo96' on input.new-todo
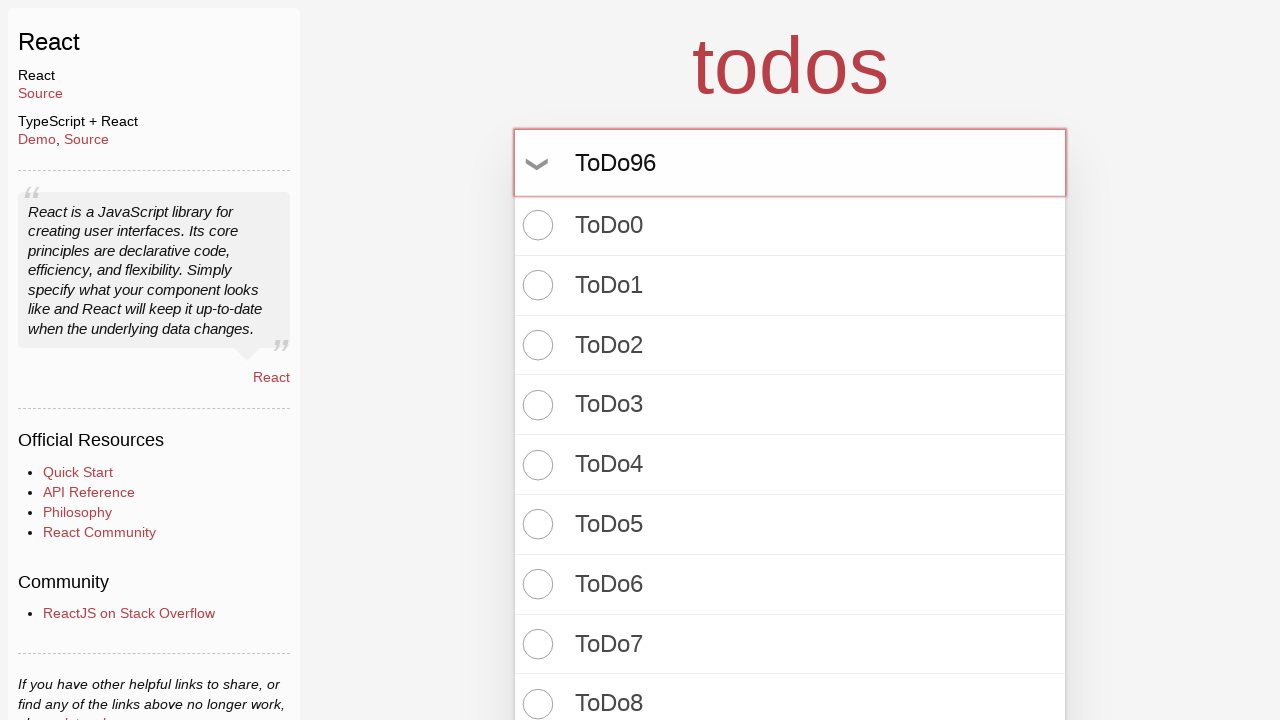

Pressed Enter to create todo item 97 of 100 on input.new-todo
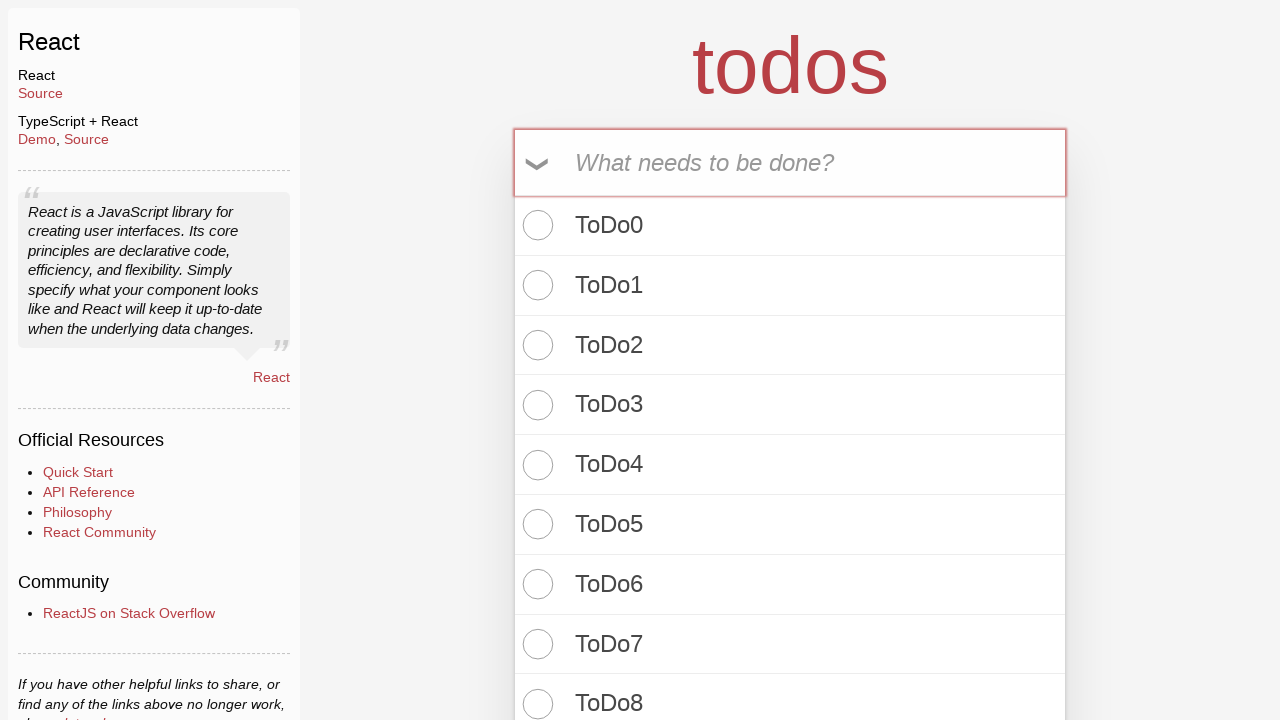

Filled new todo input with 'ToDo97' on input.new-todo
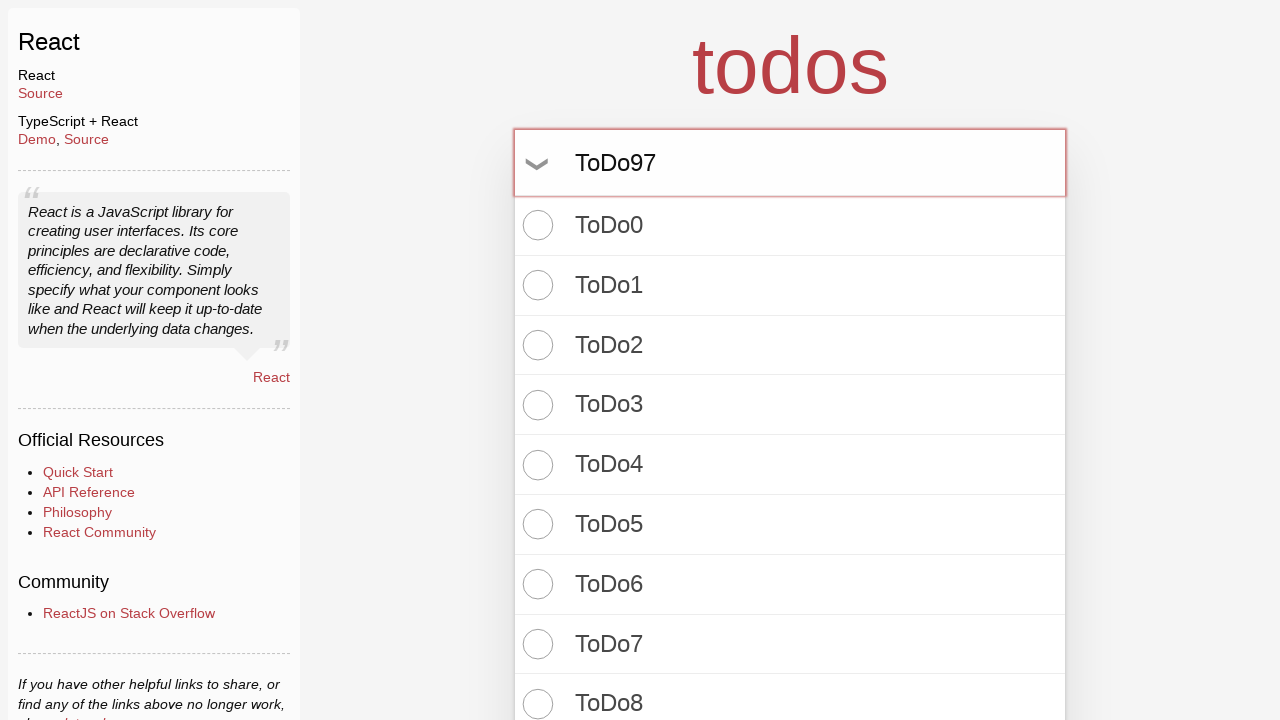

Pressed Enter to create todo item 98 of 100 on input.new-todo
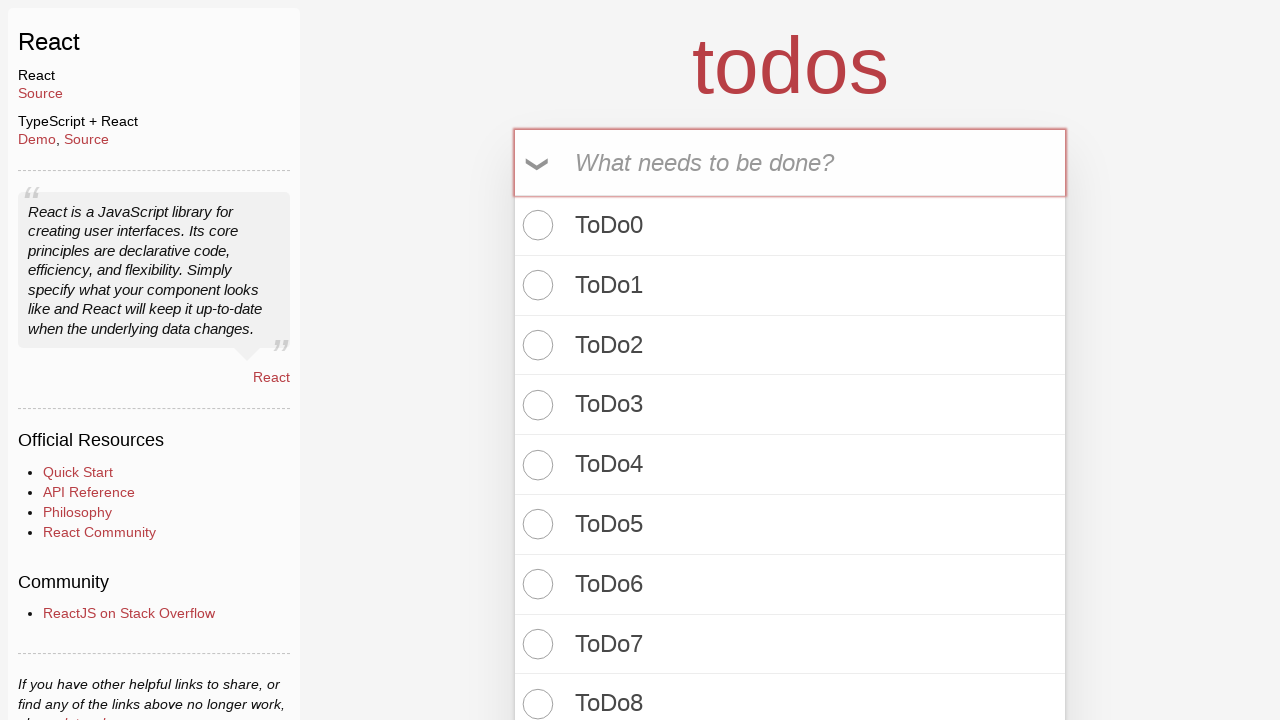

Filled new todo input with 'ToDo98' on input.new-todo
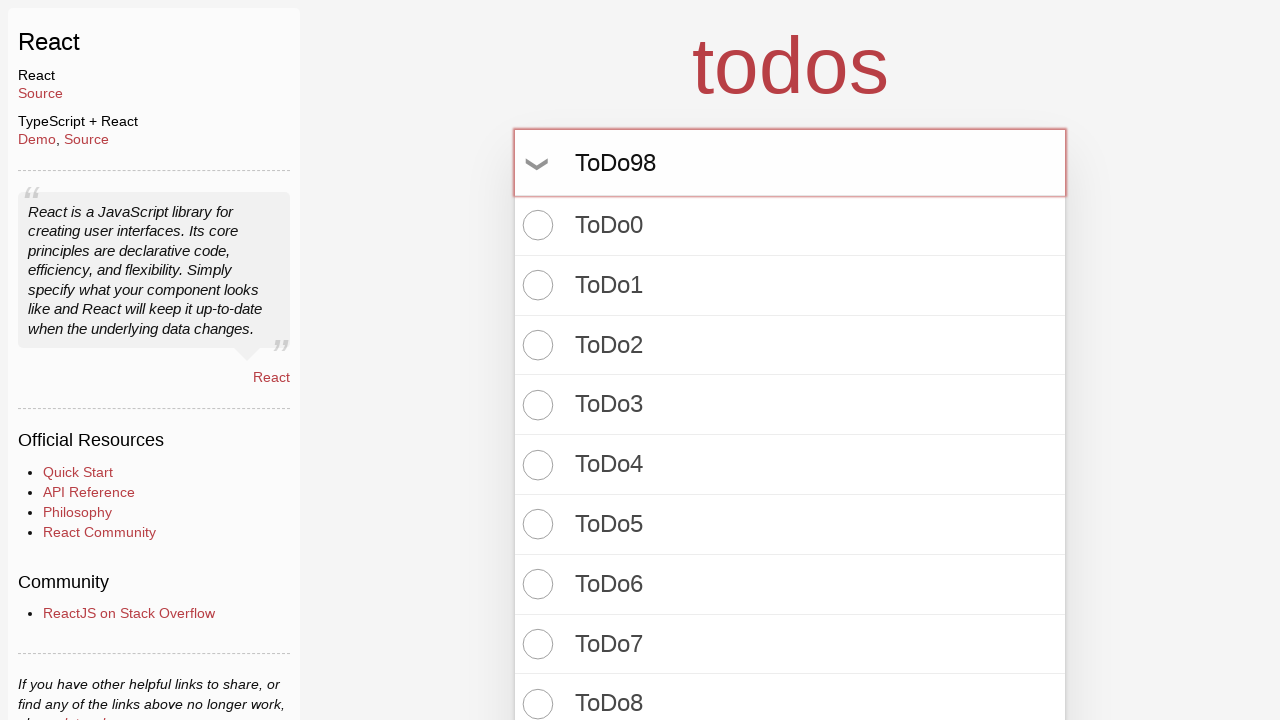

Pressed Enter to create todo item 99 of 100 on input.new-todo
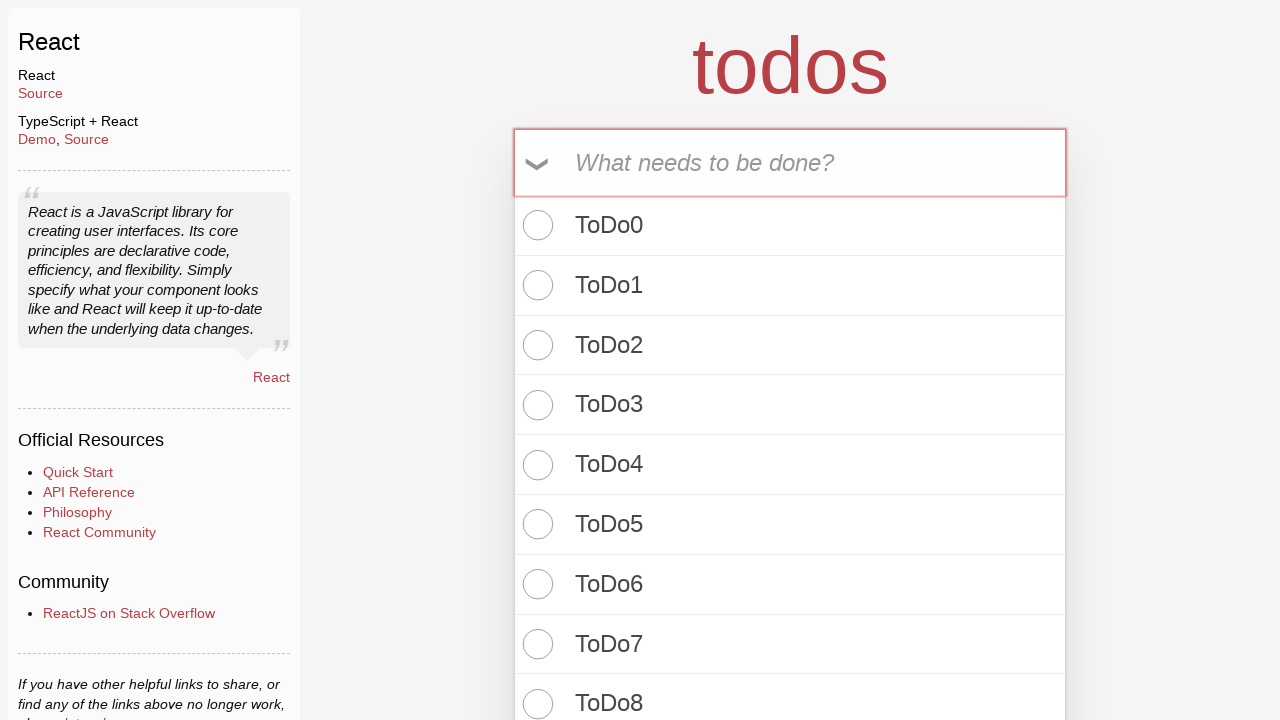

Filled new todo input with 'ToDo99' on input.new-todo
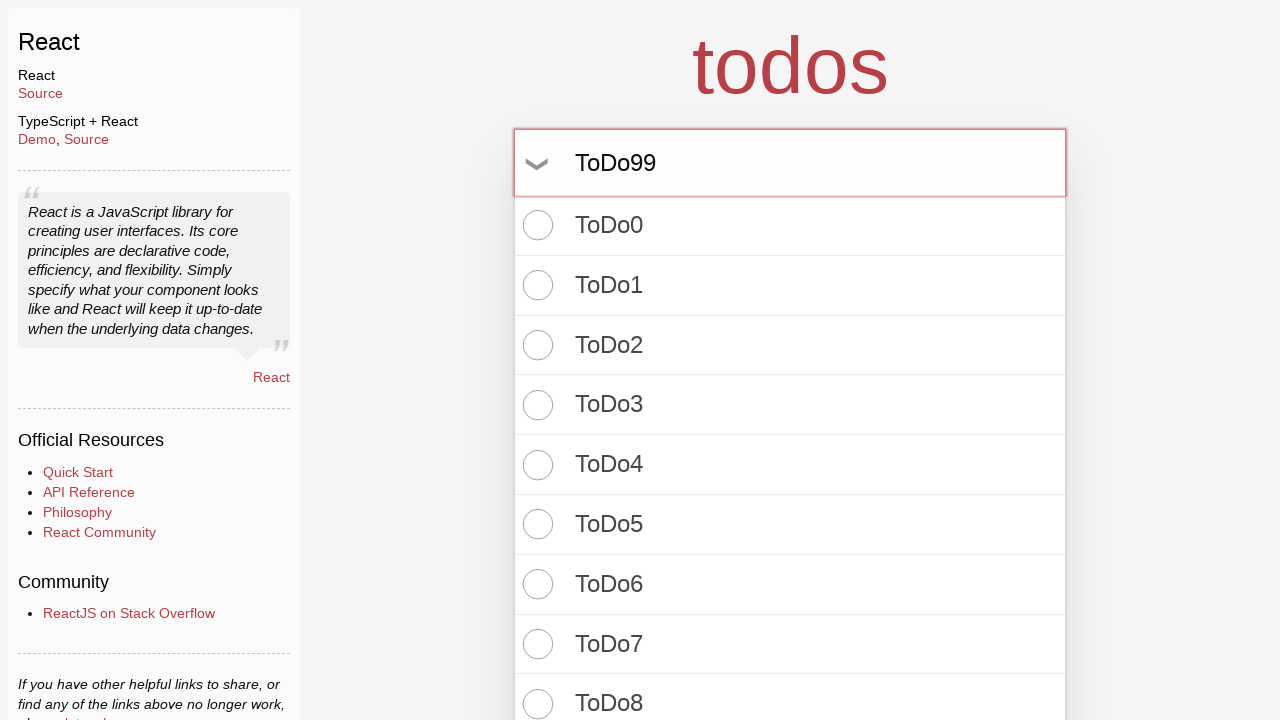

Pressed Enter to create todo item 100 of 100 on input.new-todo
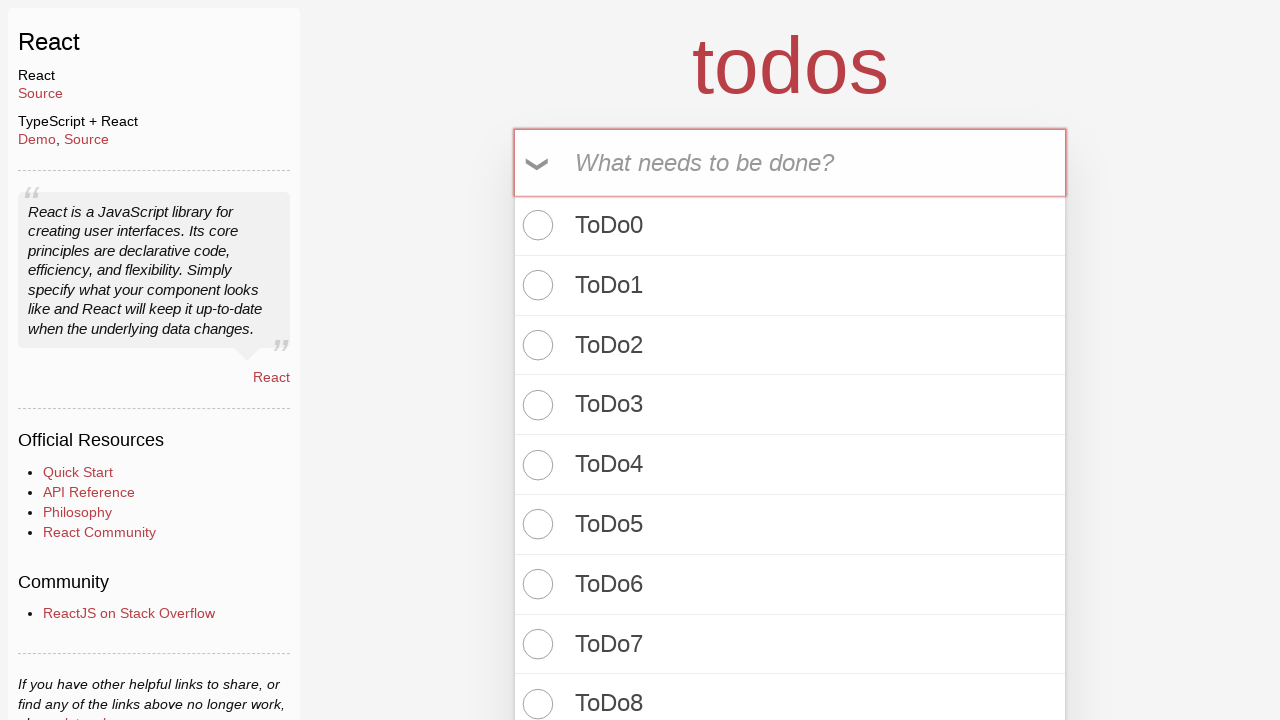

Todo count element is visible
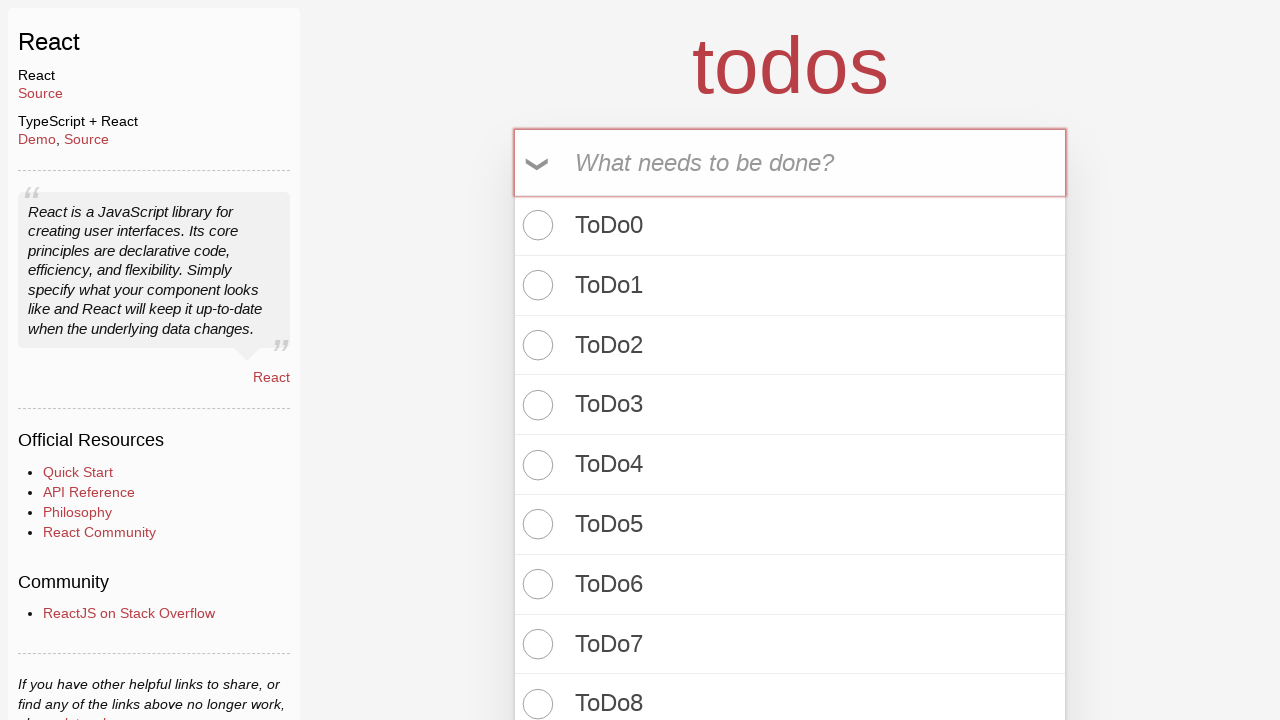

Verified that exactly 100 items are left in the todo list
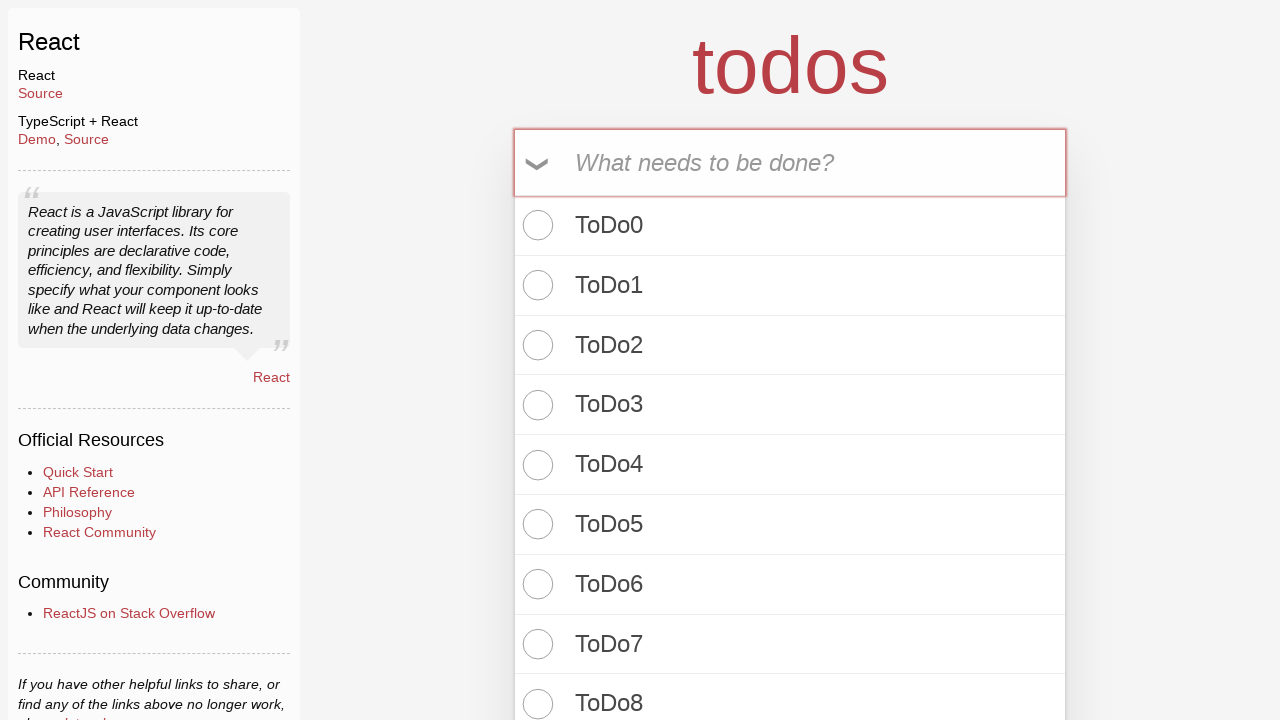

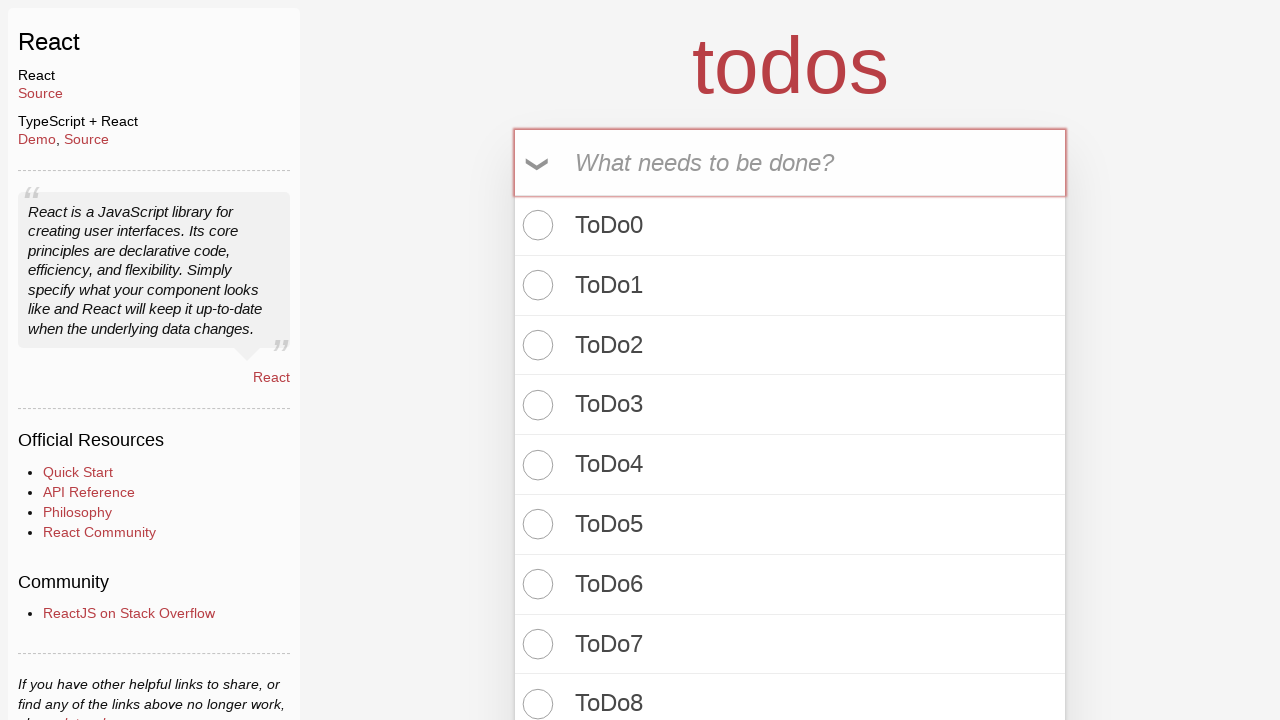